Tests the date picker functionality by opening the calendar and iterating through all days (1-31) in October 2024, clicking each available day to verify selection works.

Starting URL: https://demoqa.com/date-picker

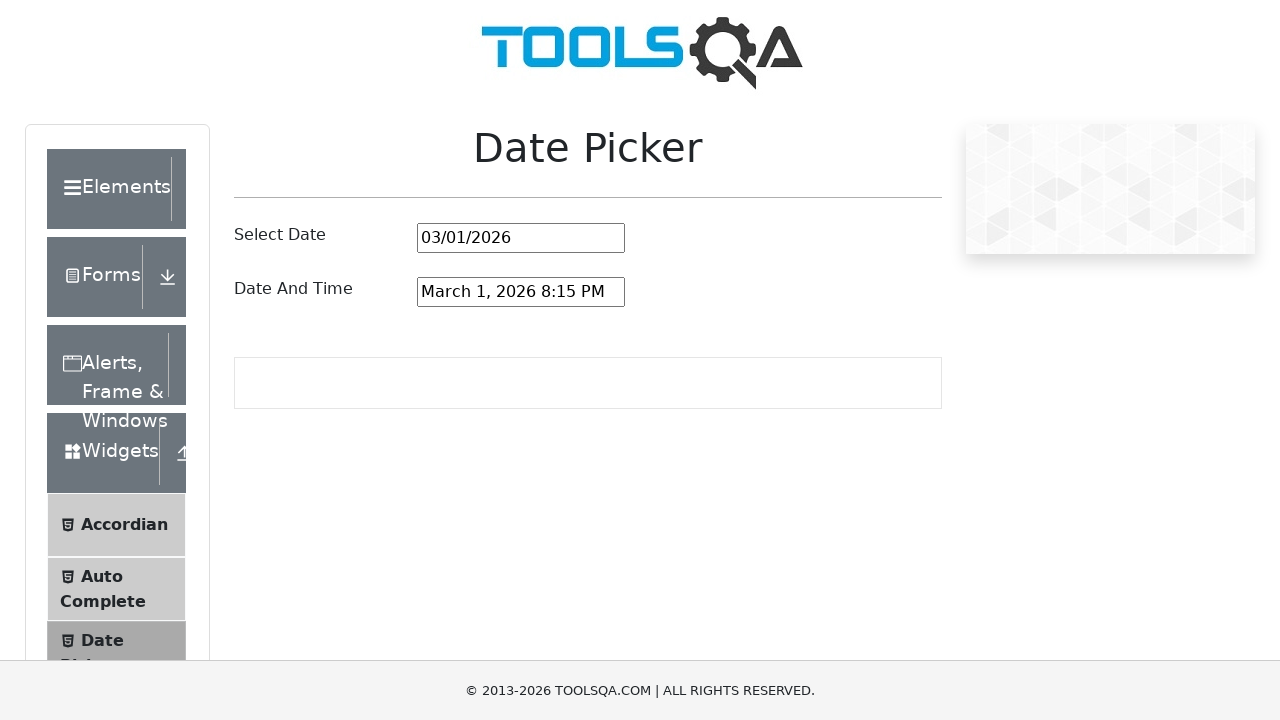

Clicked date input field to open calendar at (521, 238) on #datePickerMonthYearInput
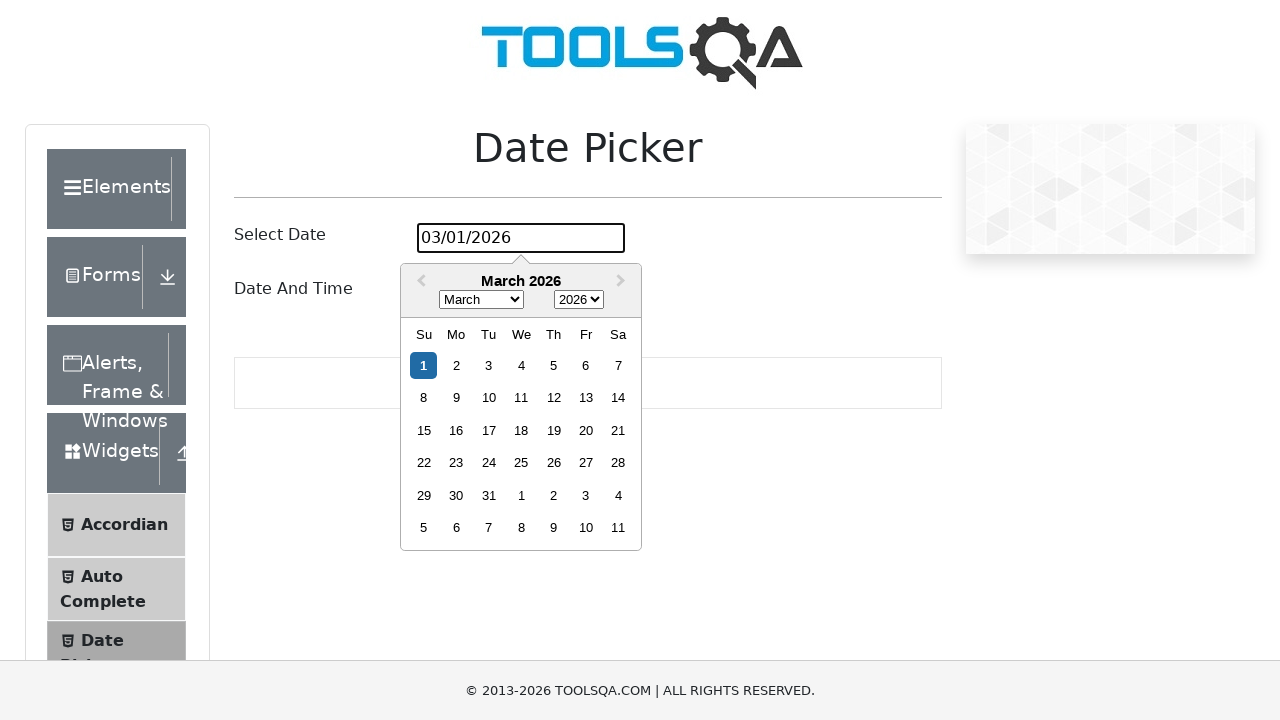

Calendar datepicker loaded and visible
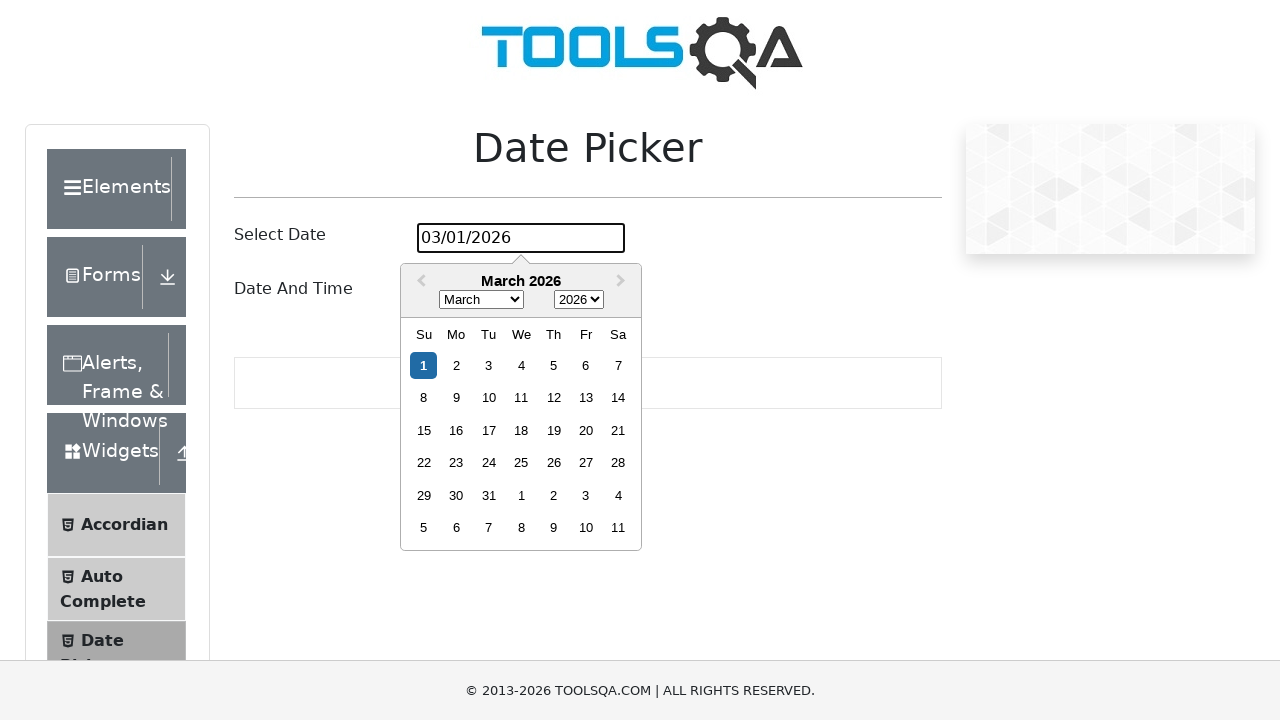

Clicked date input to ensure calendar is open for day 1 at (521, 238) on #datePickerMonthYearInput
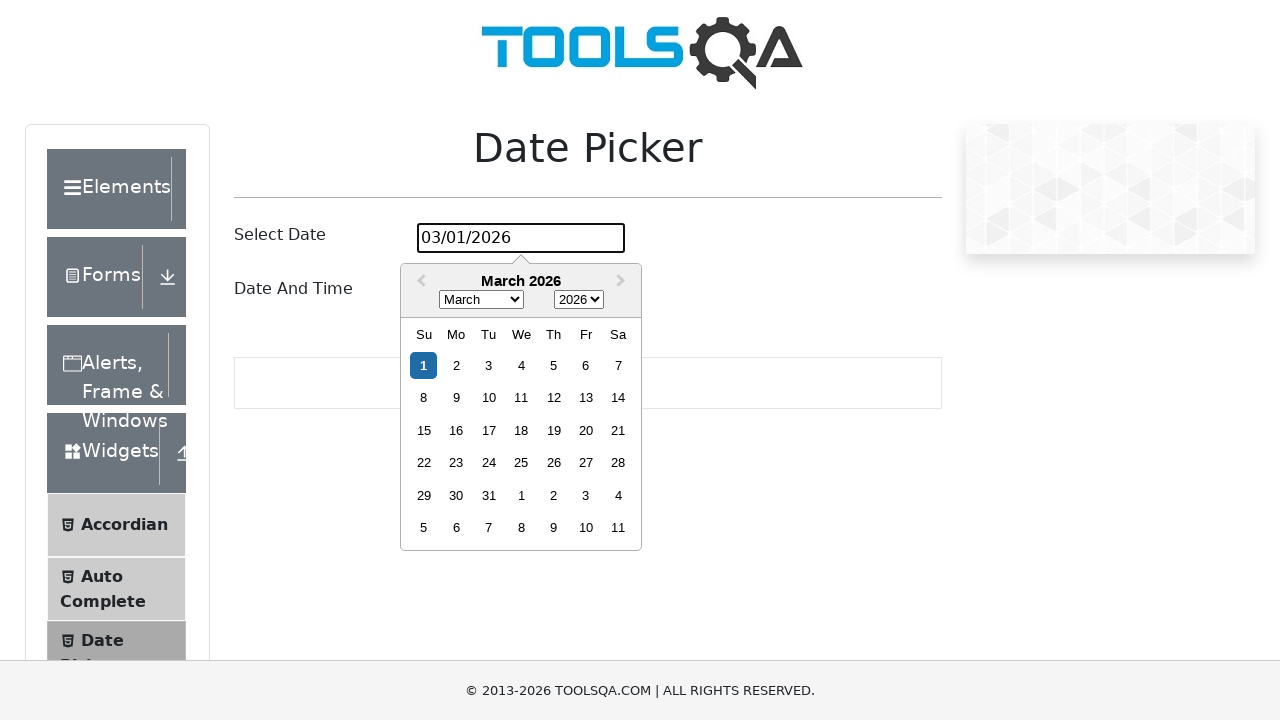

Waited 500ms for stability
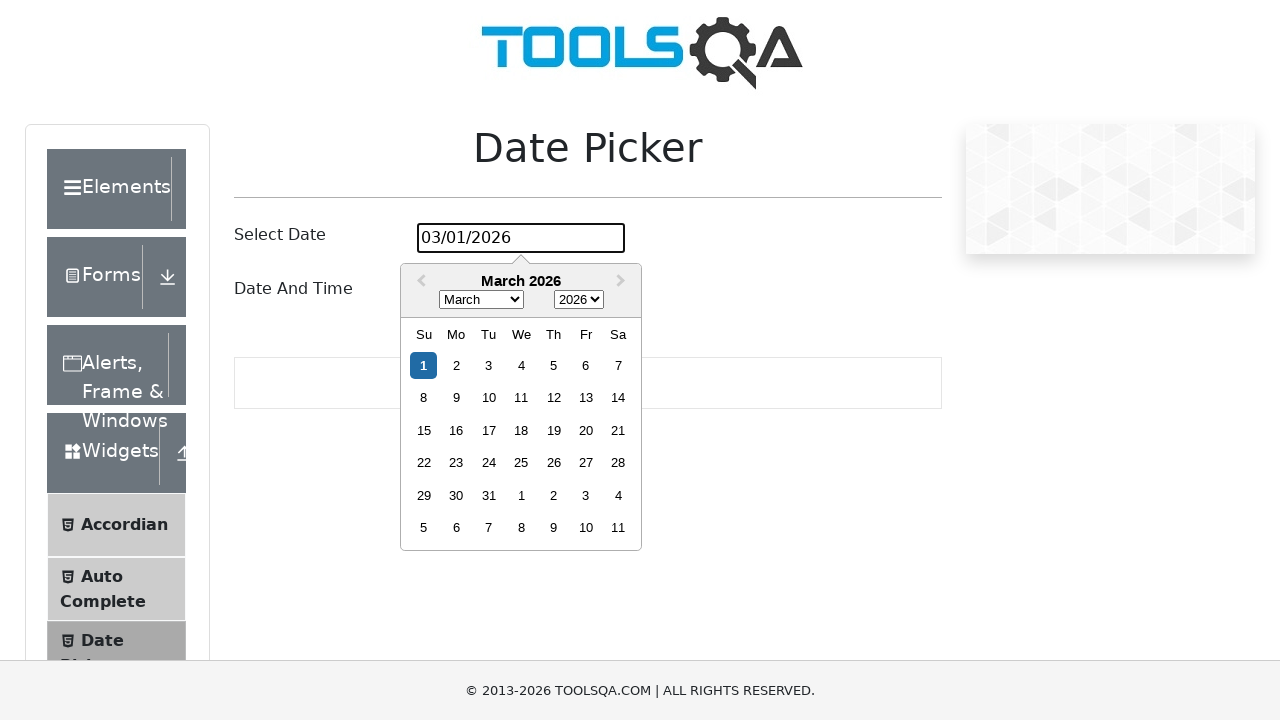

Located all day elements for October 2024
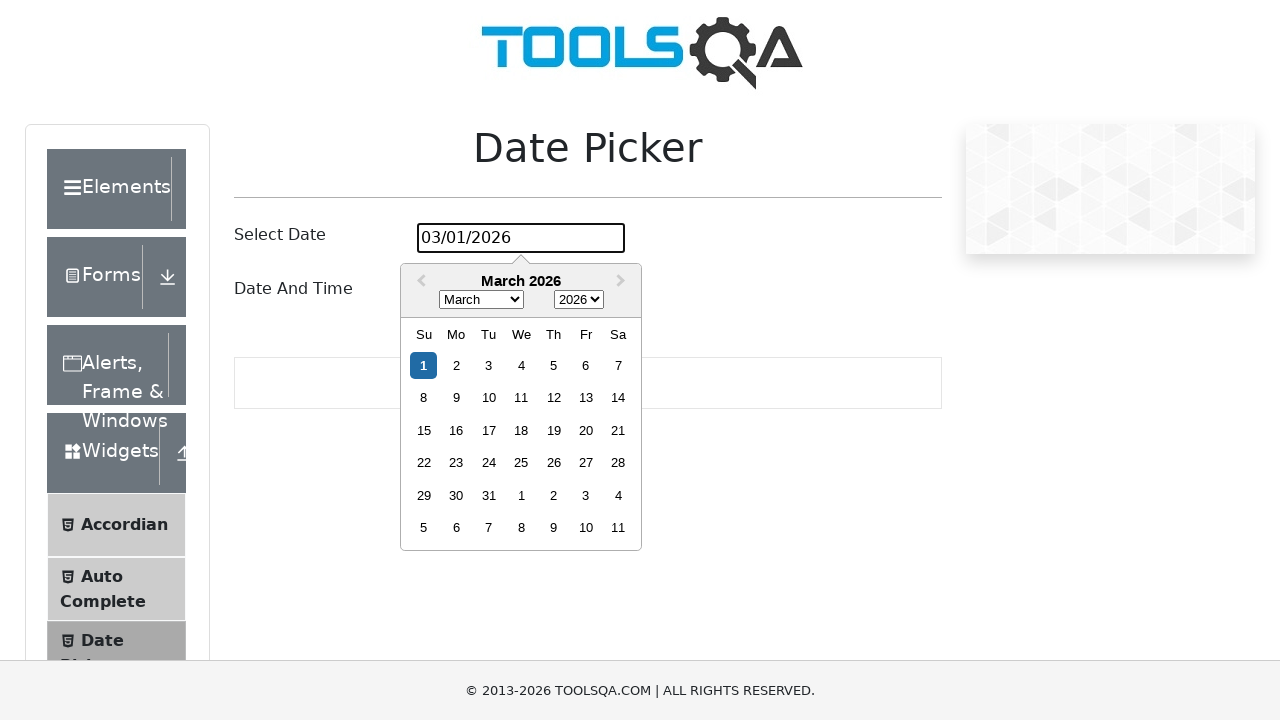

Day 1 not found in the calendar
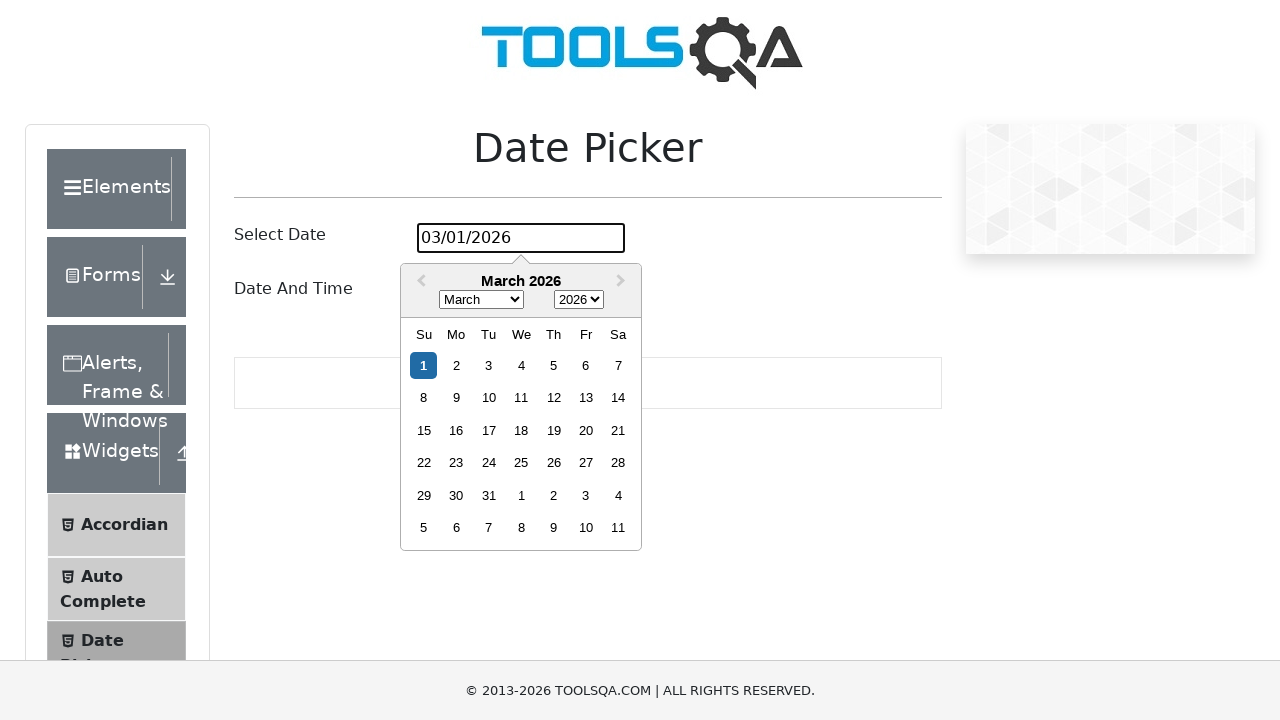

Waited 1000ms after day 1 selection
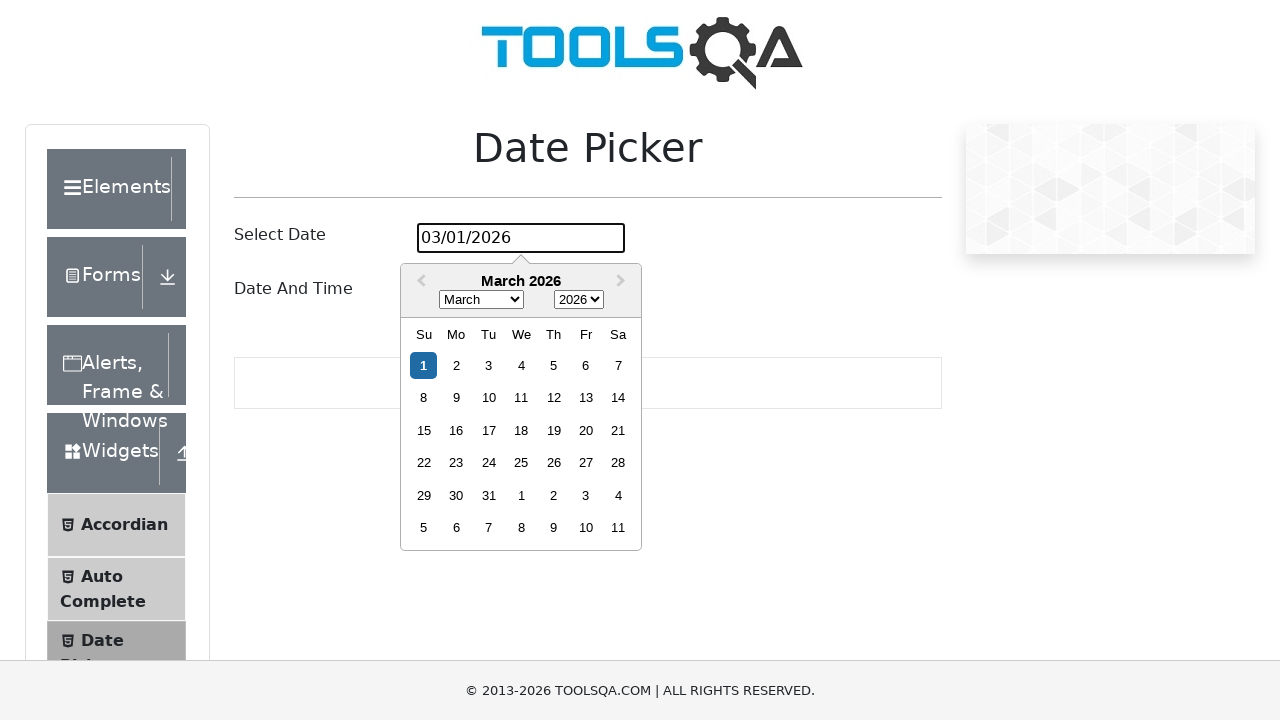

Clicked date input to ensure calendar is open for day 2 at (521, 238) on #datePickerMonthYearInput
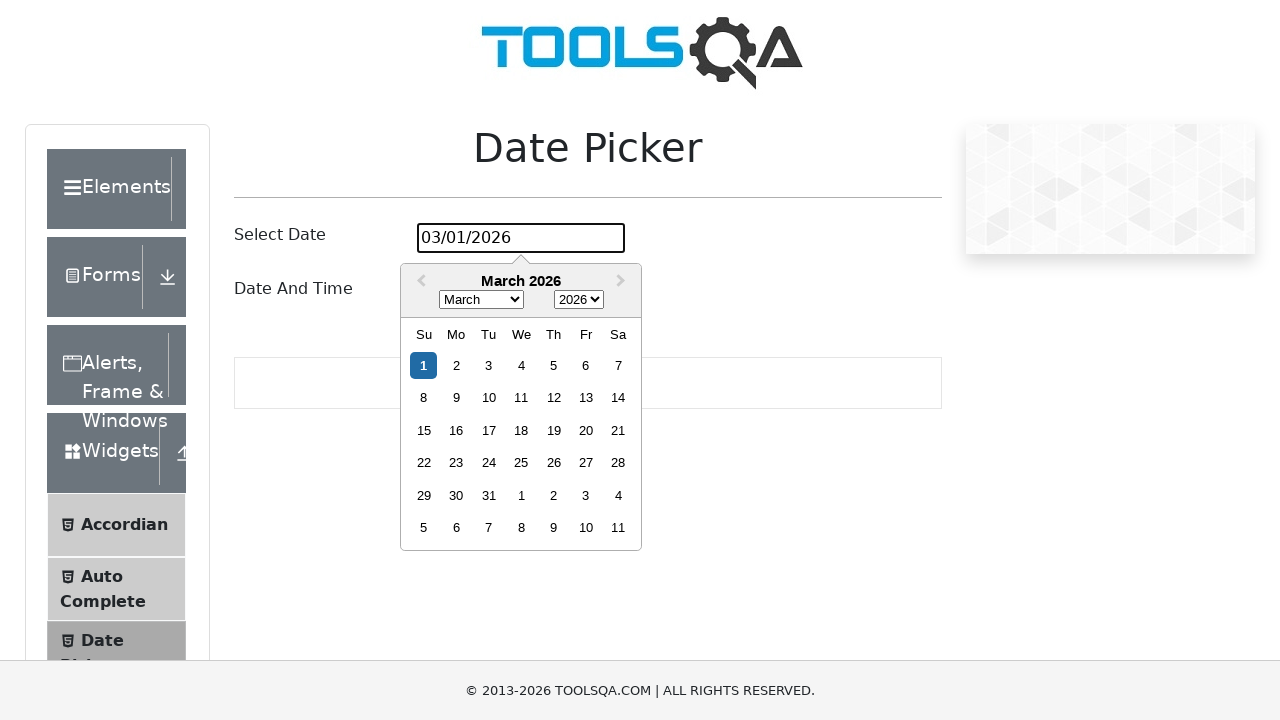

Waited 500ms for stability
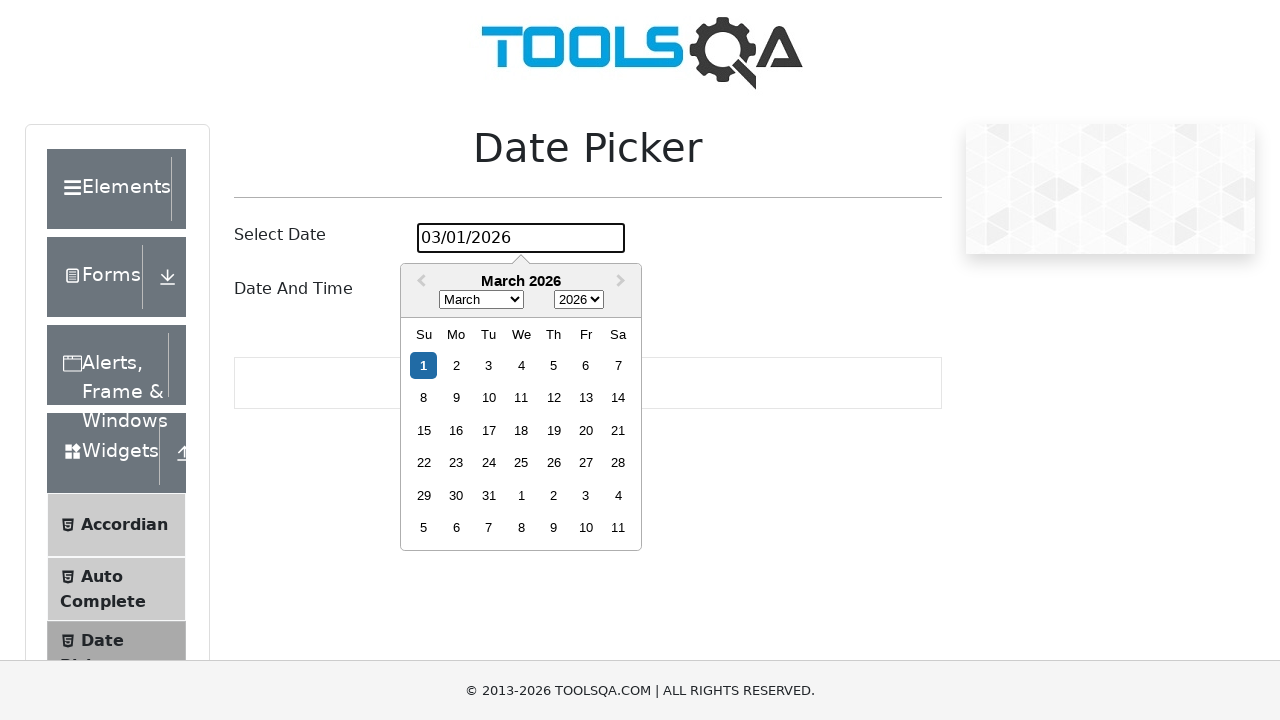

Located all day elements for October 2024
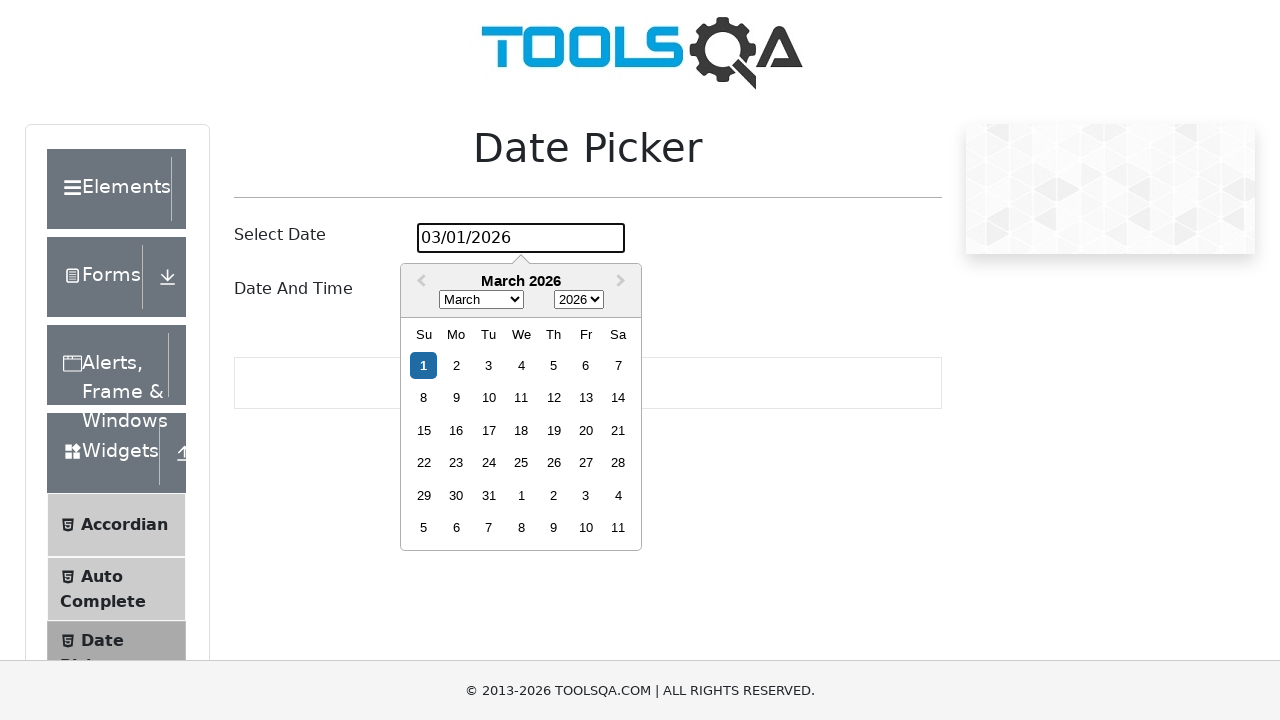

Day 2 not found in the calendar
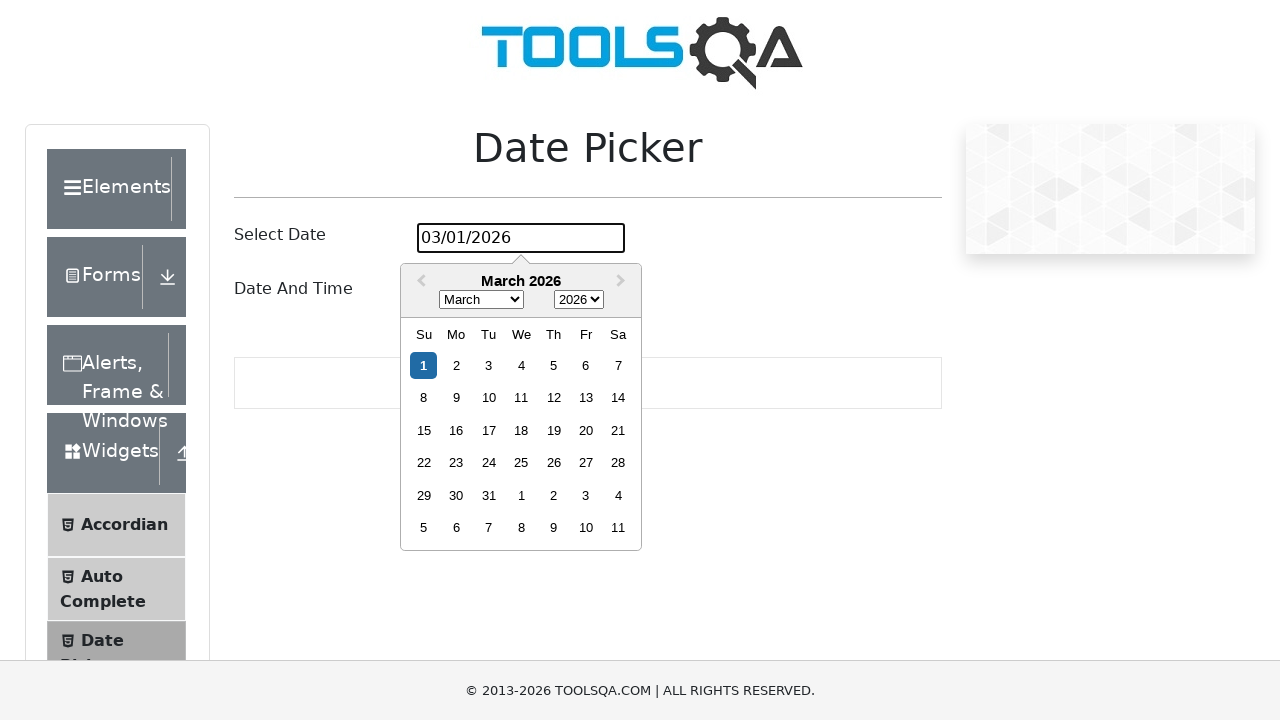

Waited 1000ms after day 2 selection
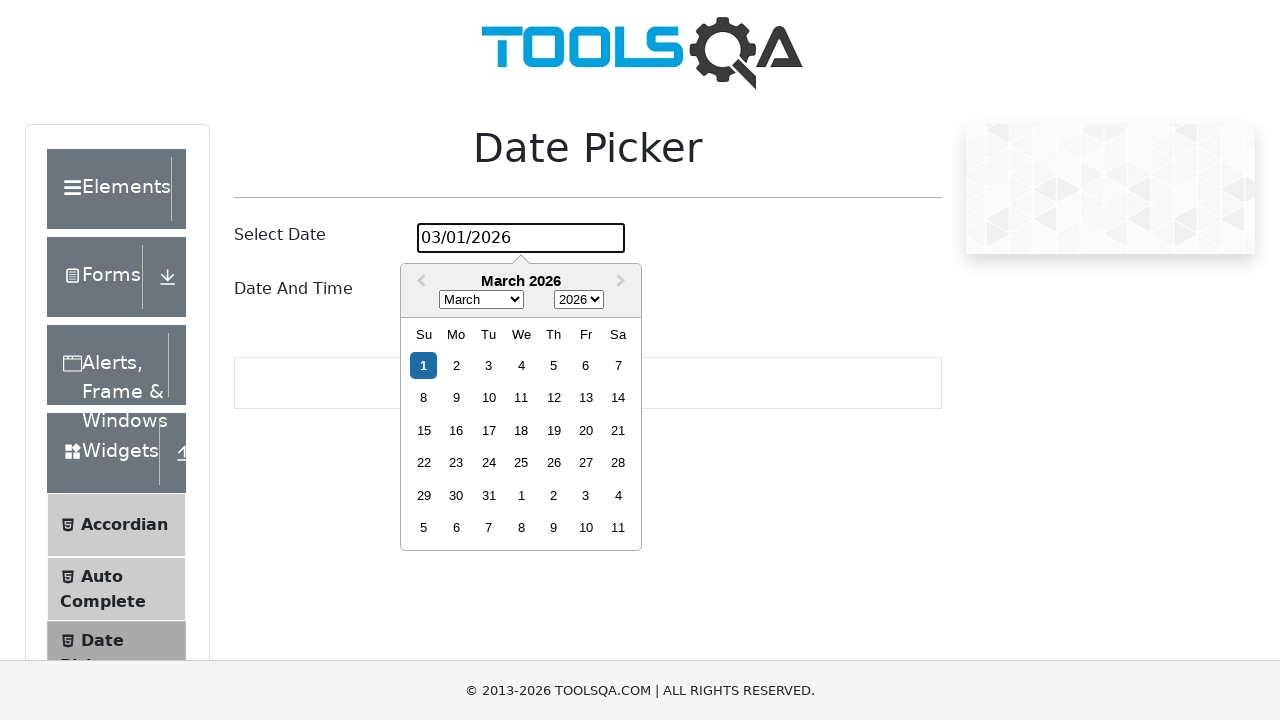

Clicked date input to ensure calendar is open for day 3 at (521, 238) on #datePickerMonthYearInput
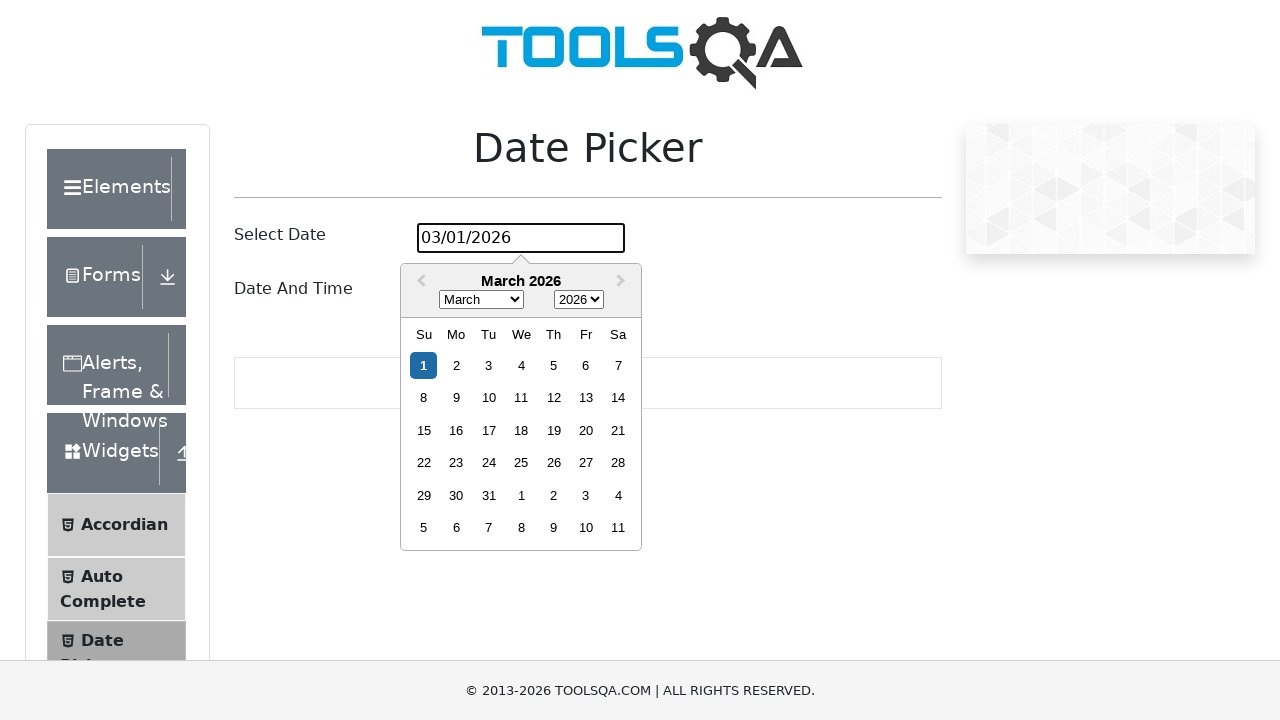

Waited 500ms for stability
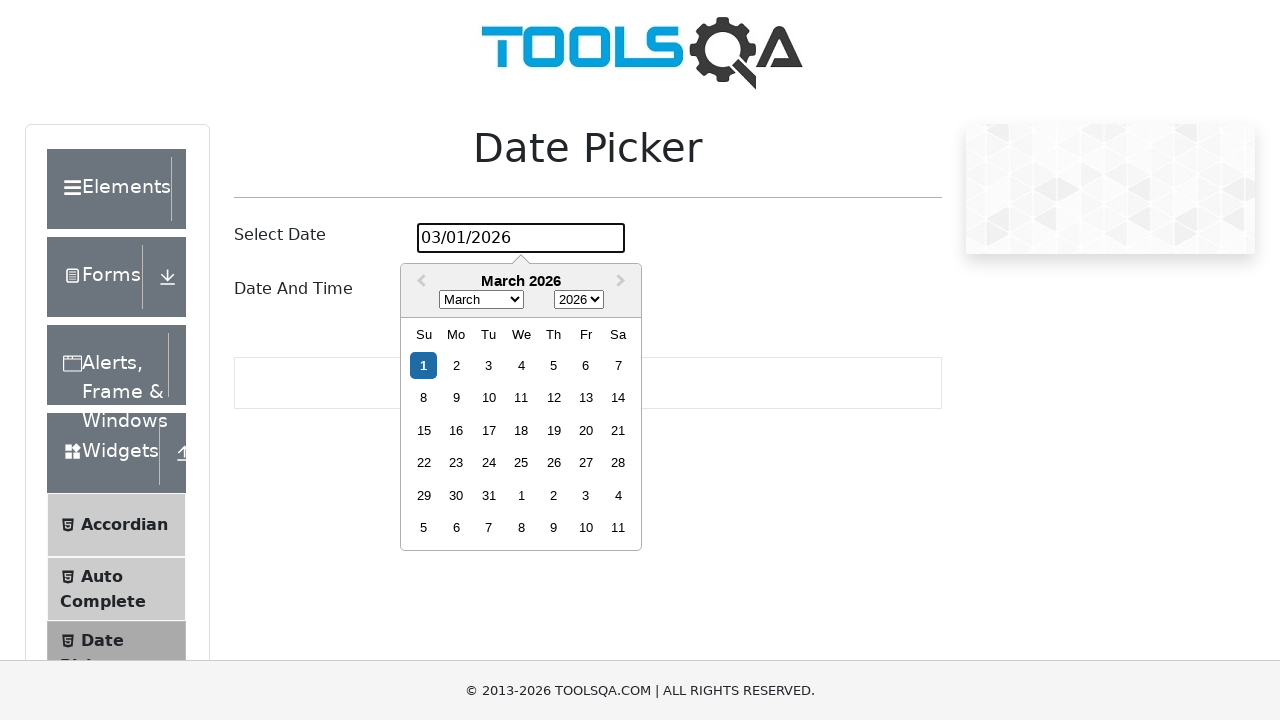

Located all day elements for October 2024
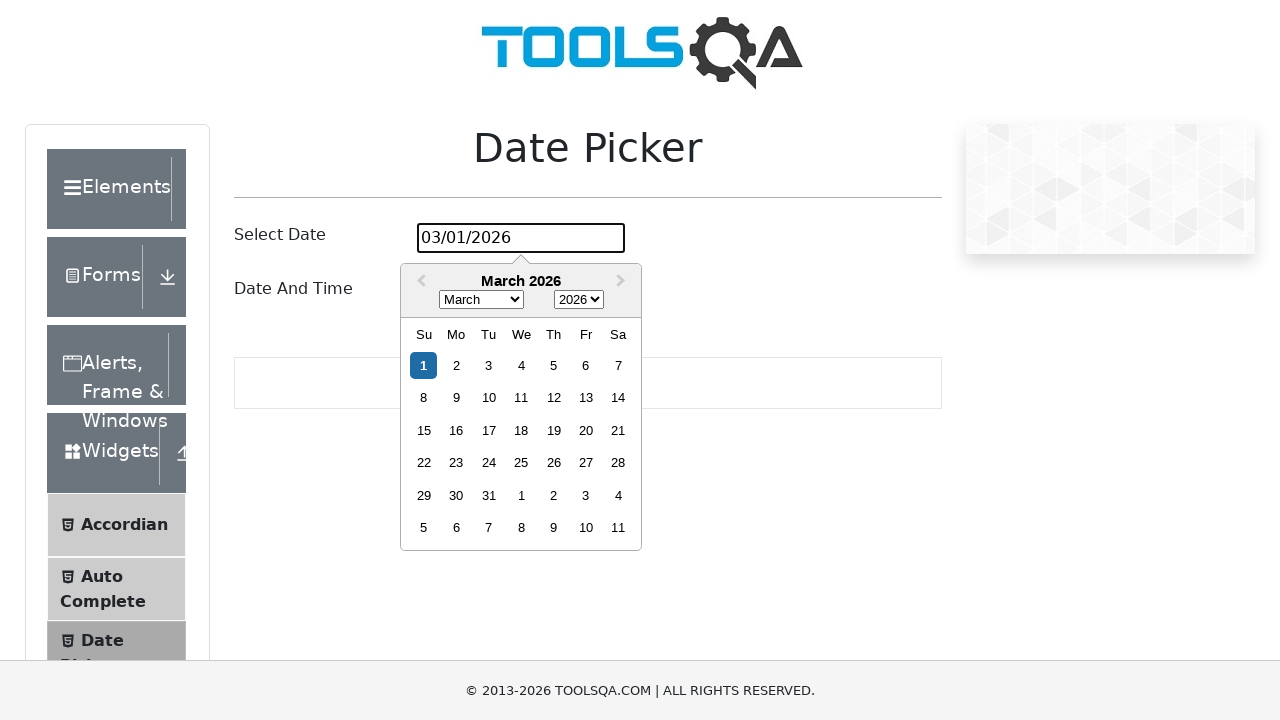

Day 3 not found in the calendar
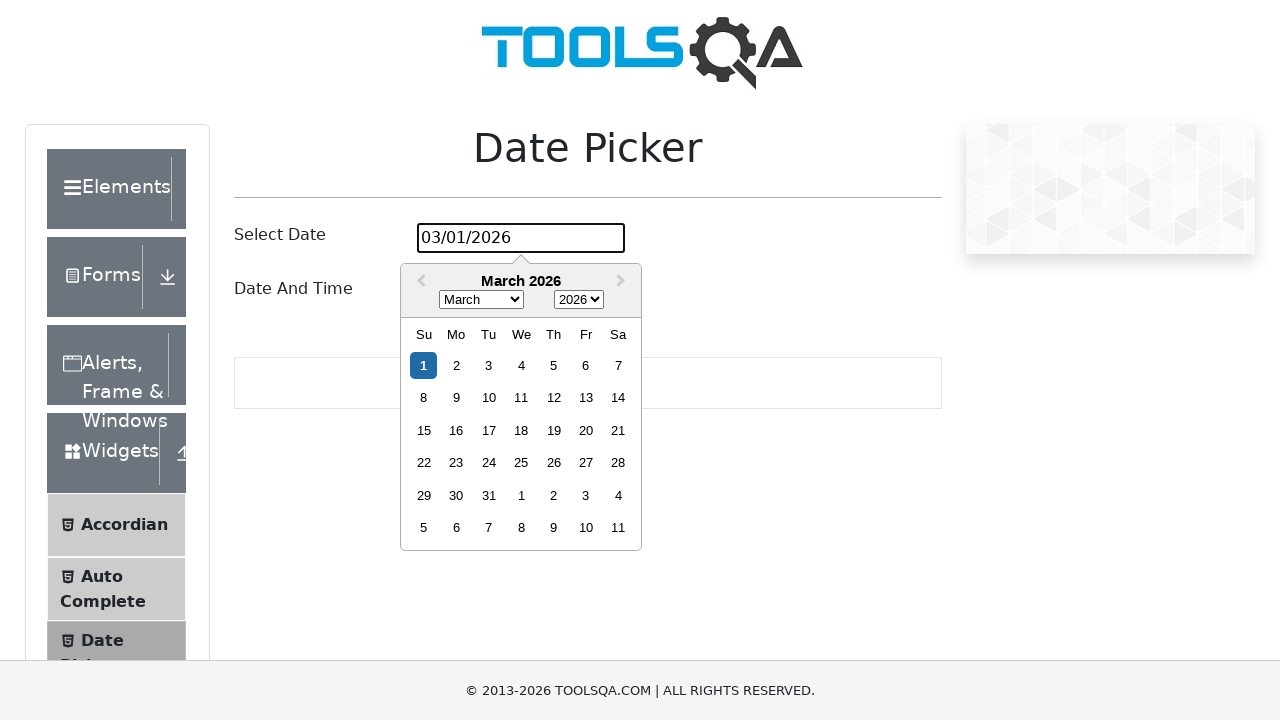

Waited 1000ms after day 3 selection
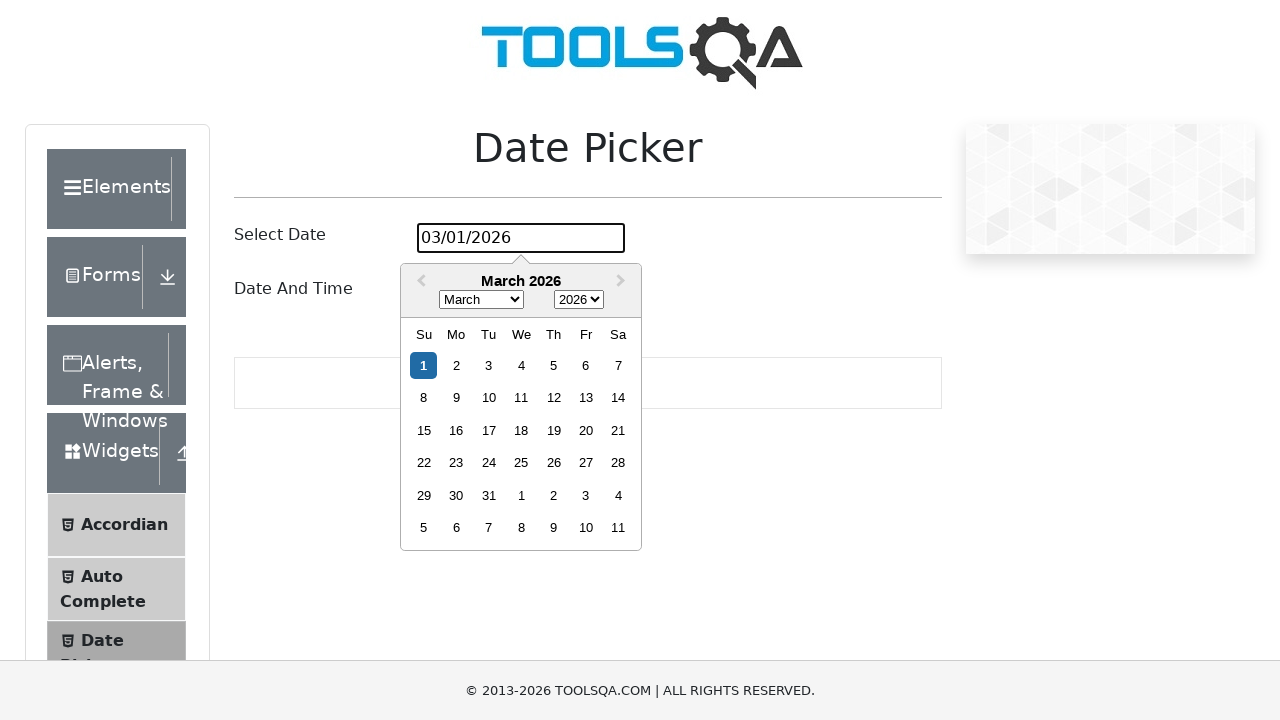

Clicked date input to ensure calendar is open for day 4 at (521, 238) on #datePickerMonthYearInput
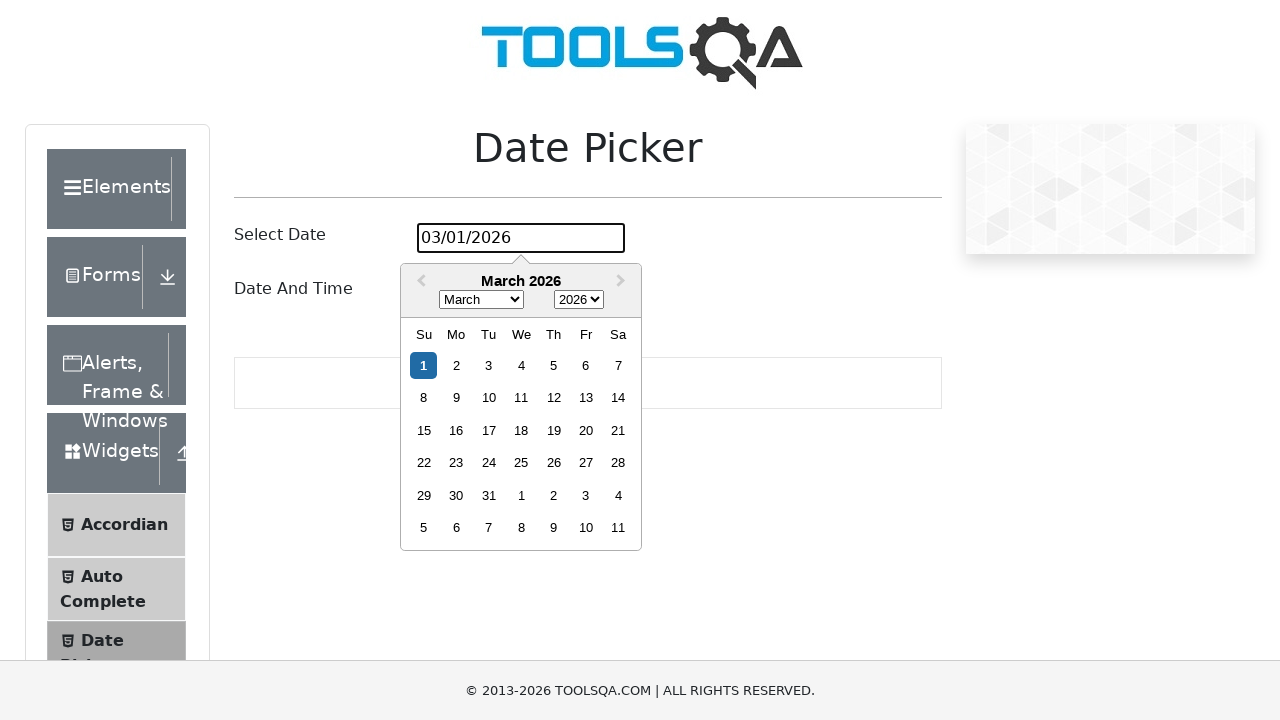

Waited 500ms for stability
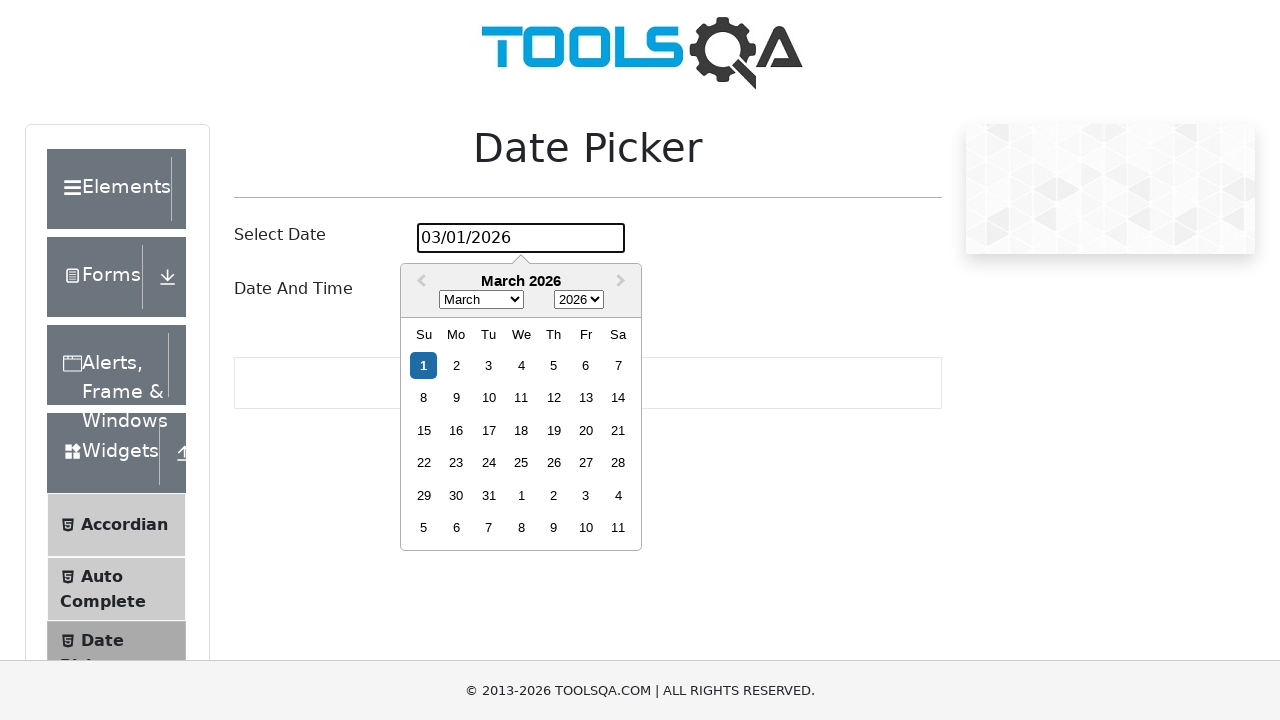

Located all day elements for October 2024
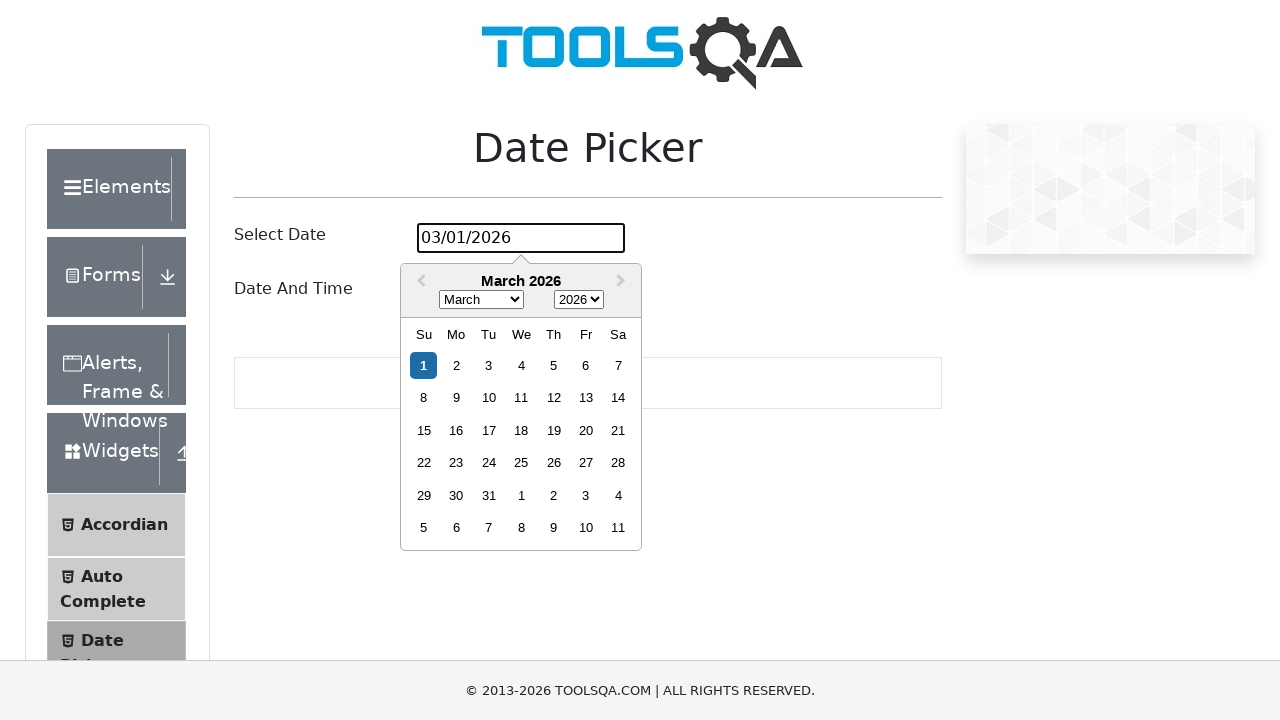

Day 4 not found in the calendar
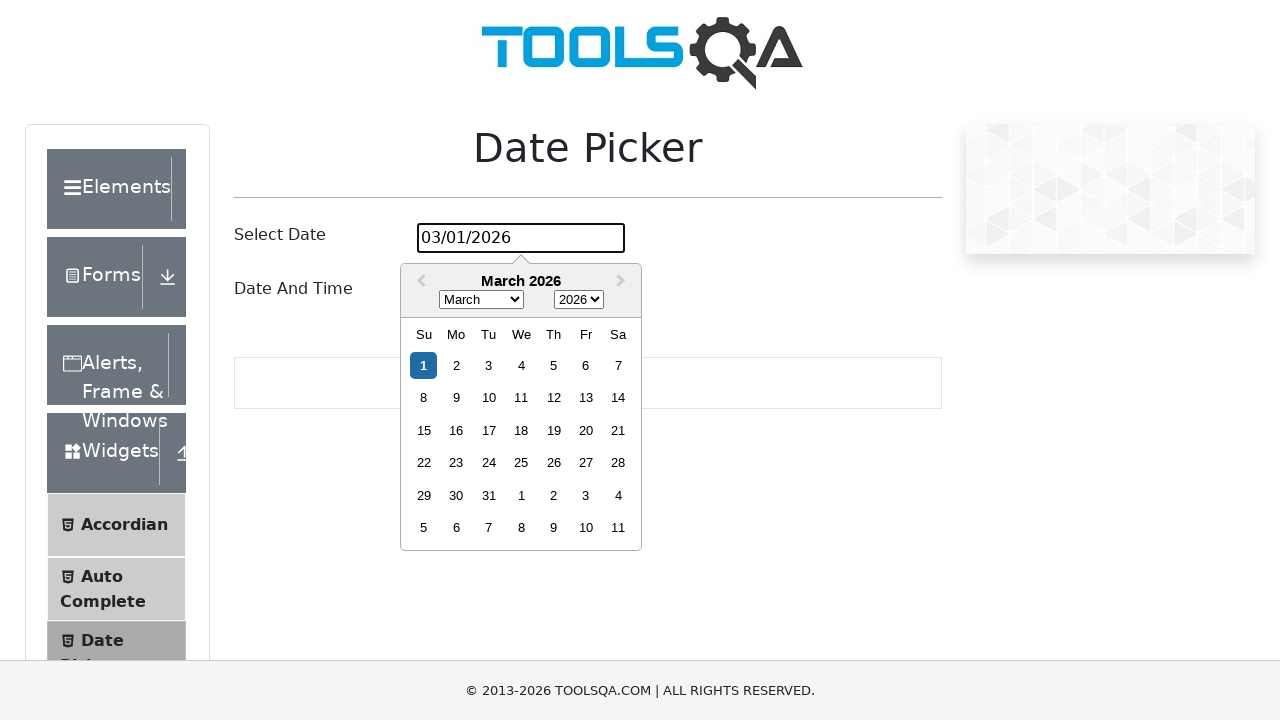

Waited 1000ms after day 4 selection
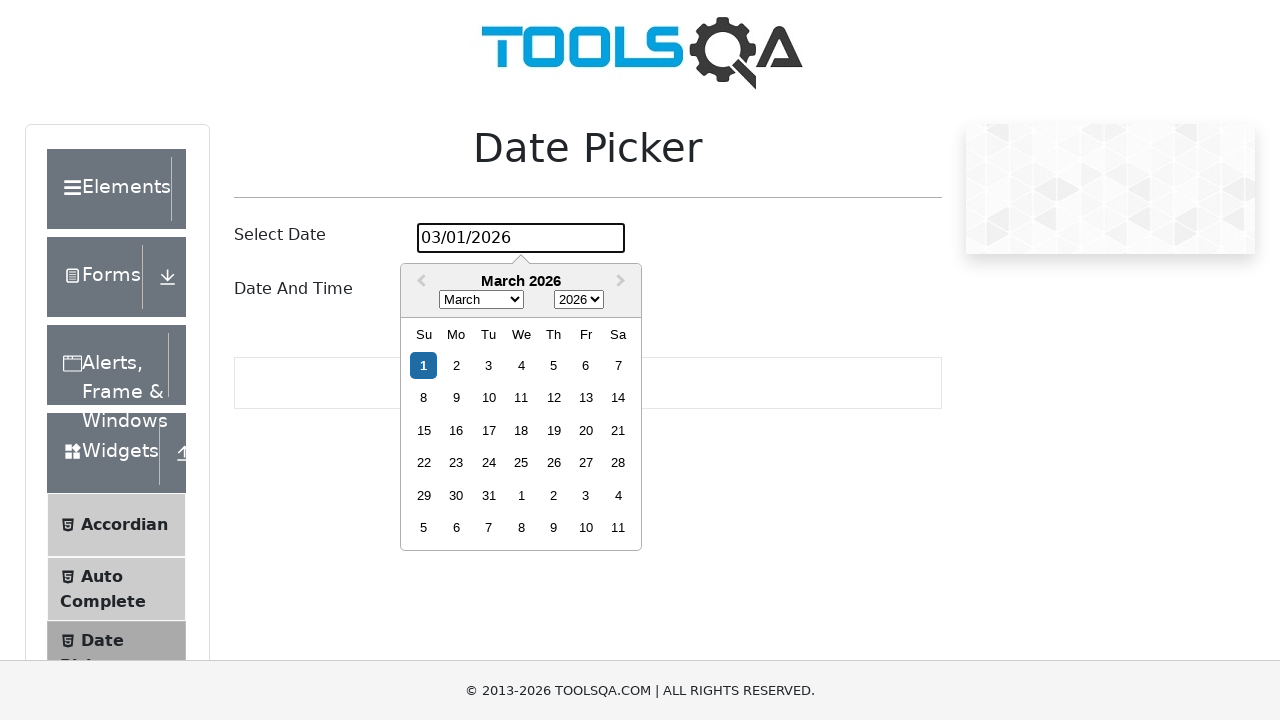

Clicked date input to ensure calendar is open for day 5 at (521, 238) on #datePickerMonthYearInput
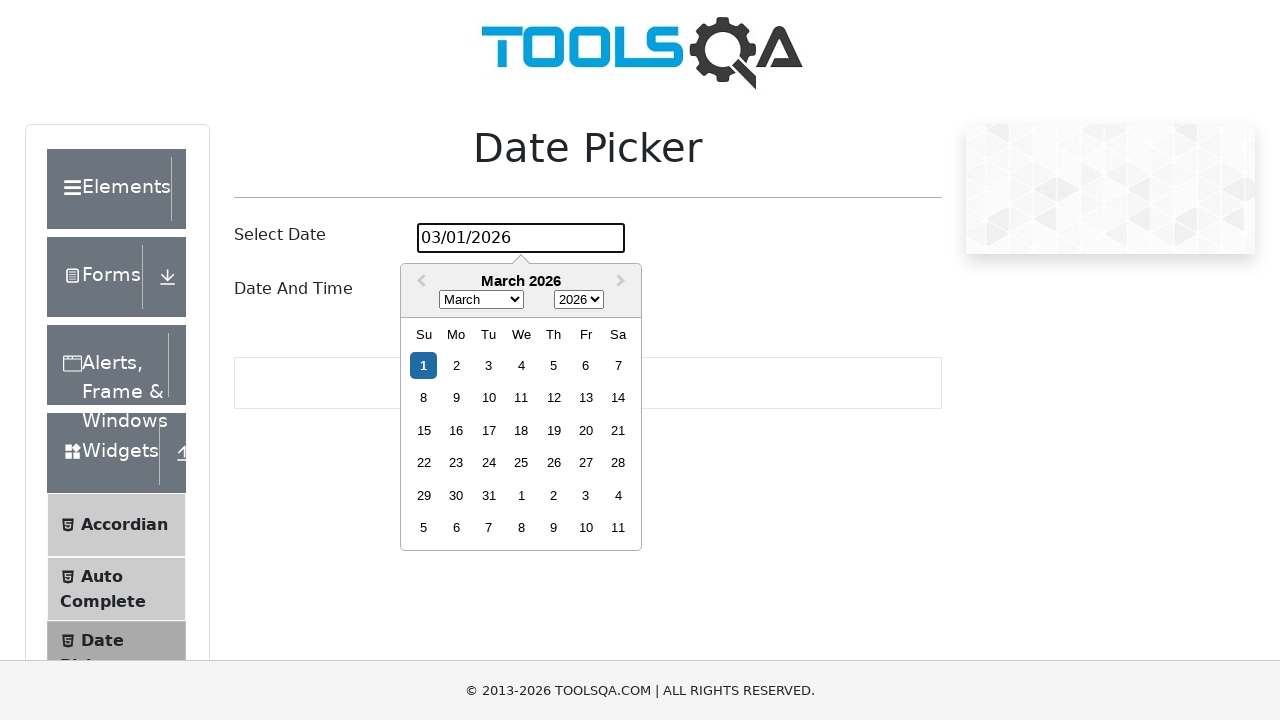

Waited 500ms for stability
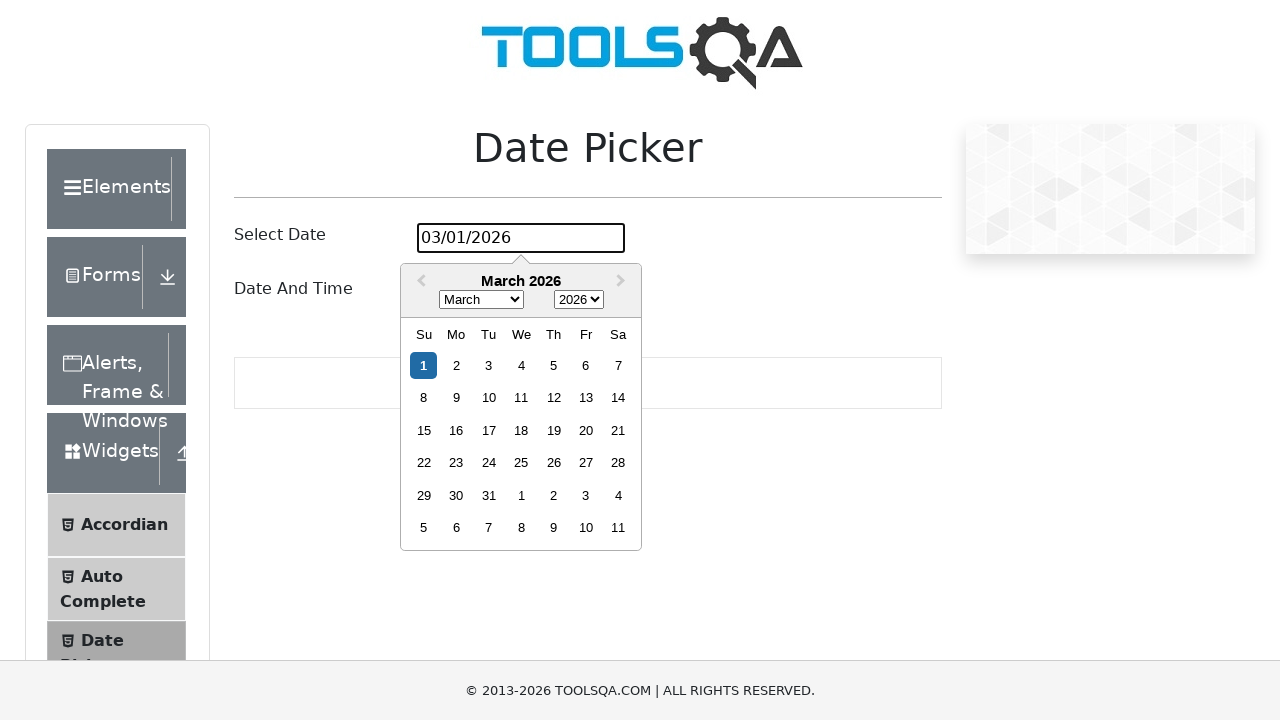

Located all day elements for October 2024
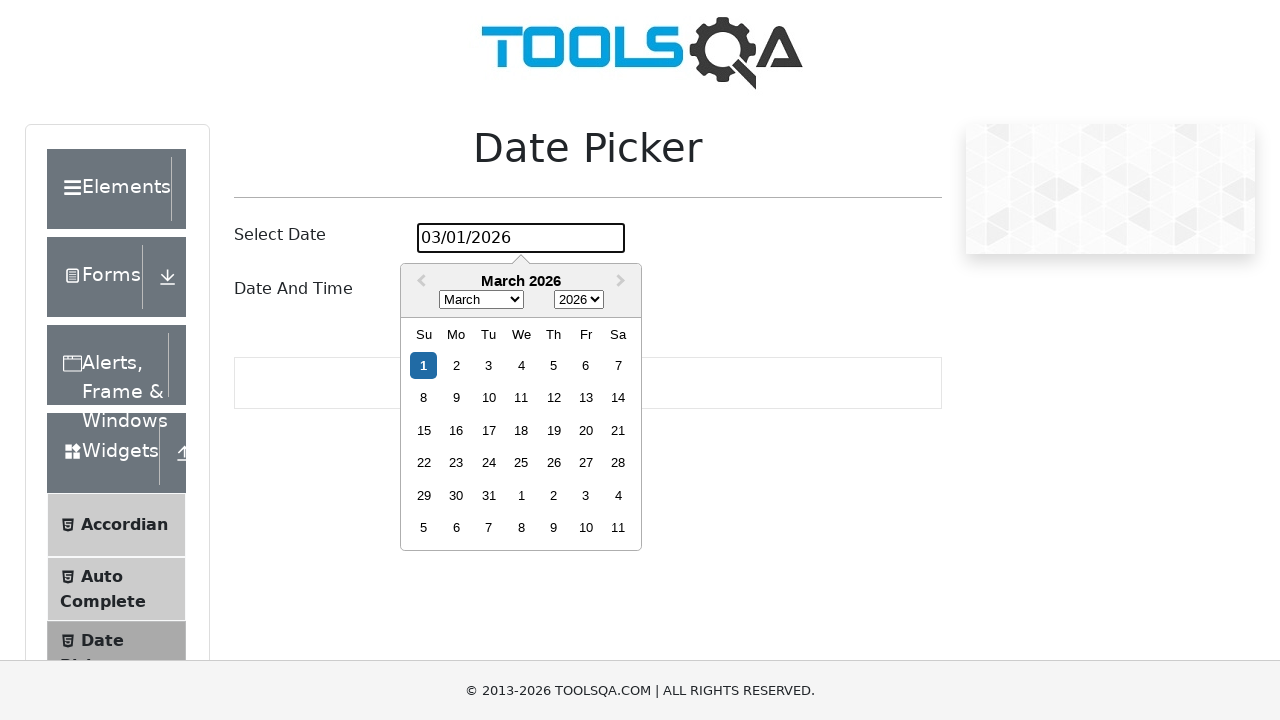

Day 5 not found in the calendar
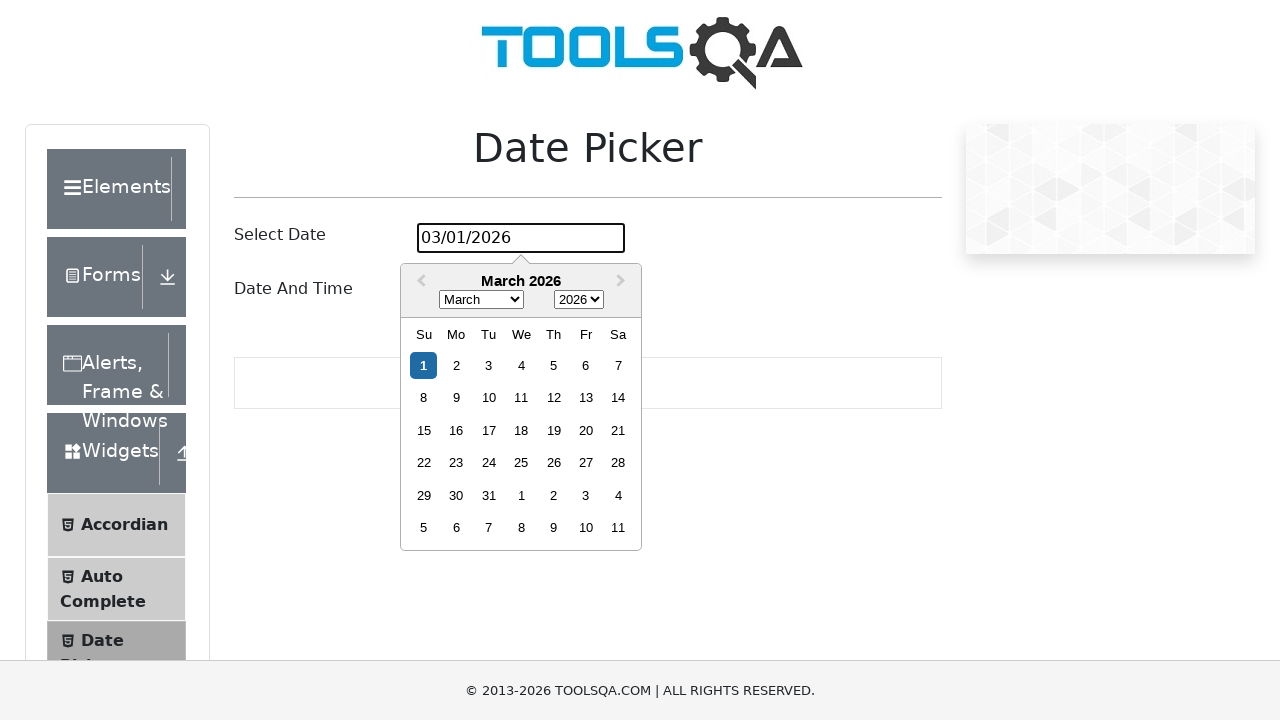

Waited 1000ms after day 5 selection
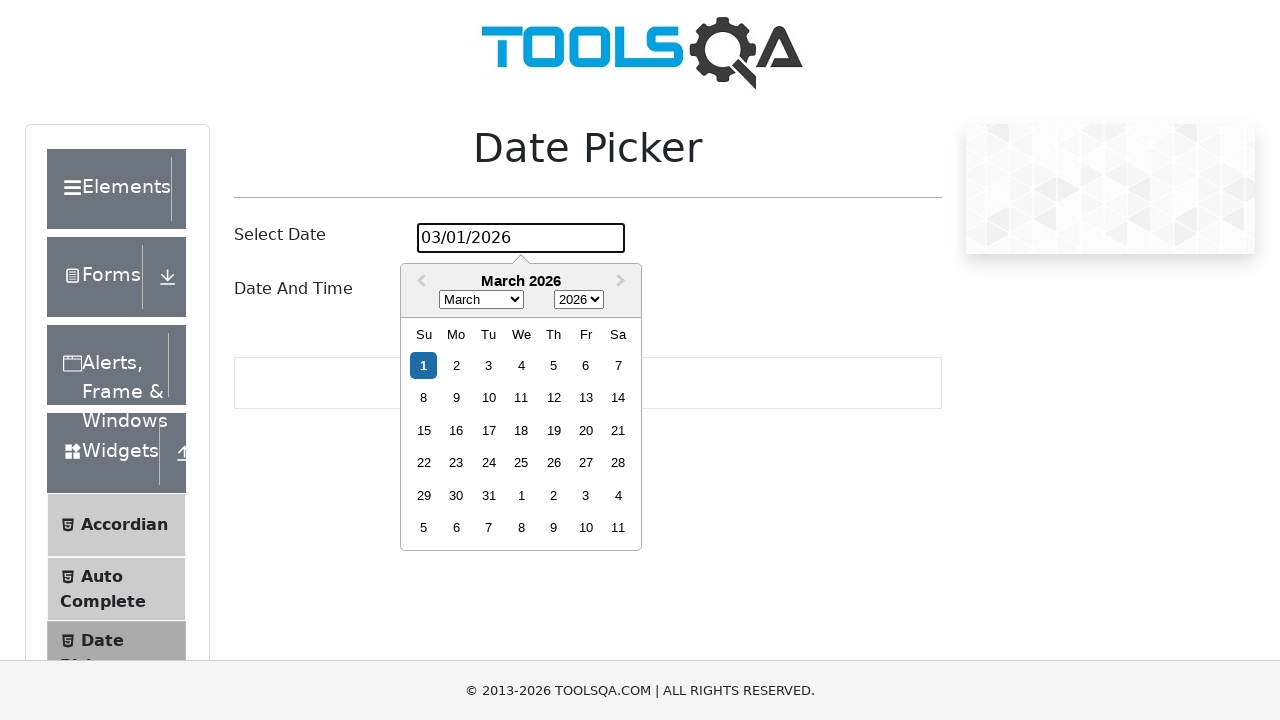

Clicked date input to ensure calendar is open for day 6 at (521, 238) on #datePickerMonthYearInput
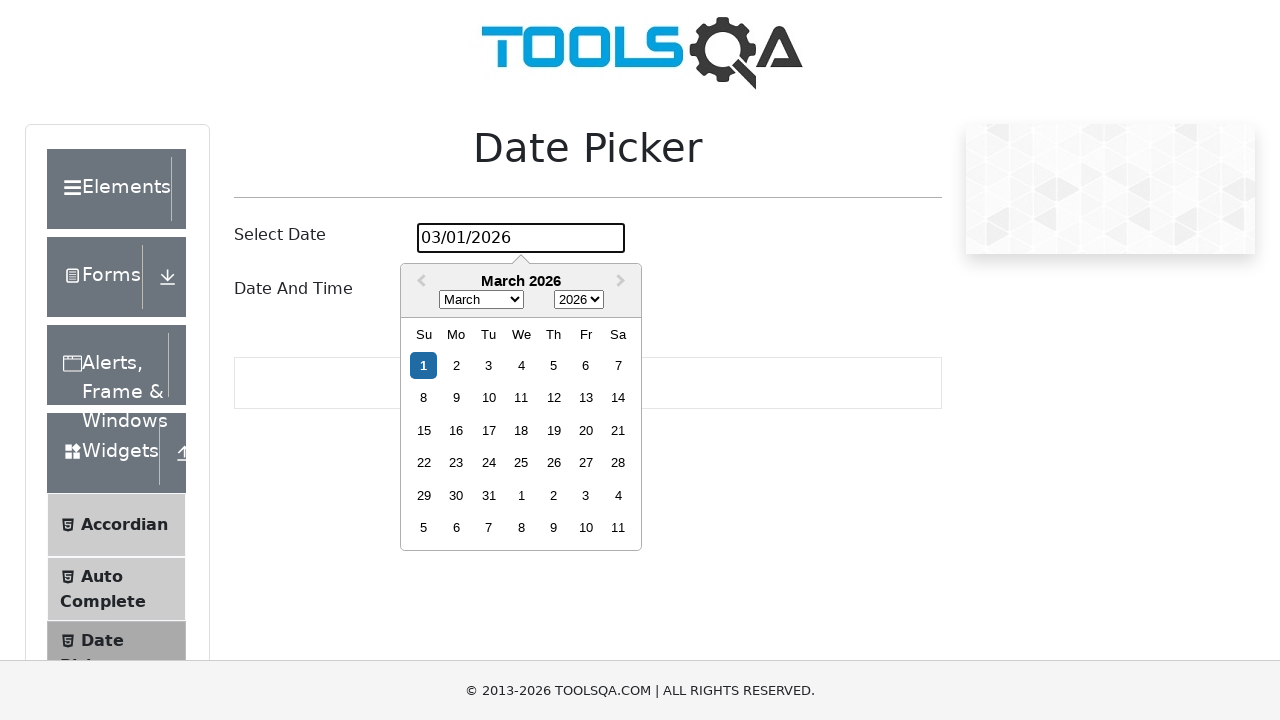

Waited 500ms for stability
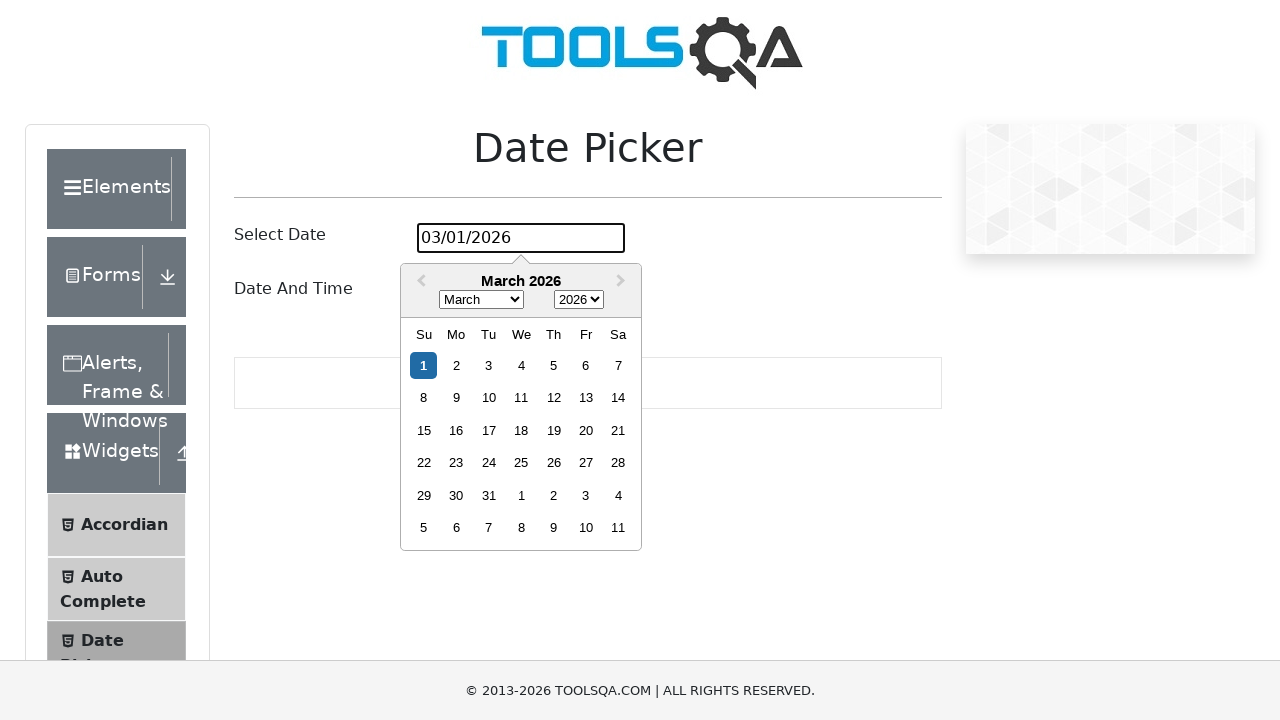

Located all day elements for October 2024
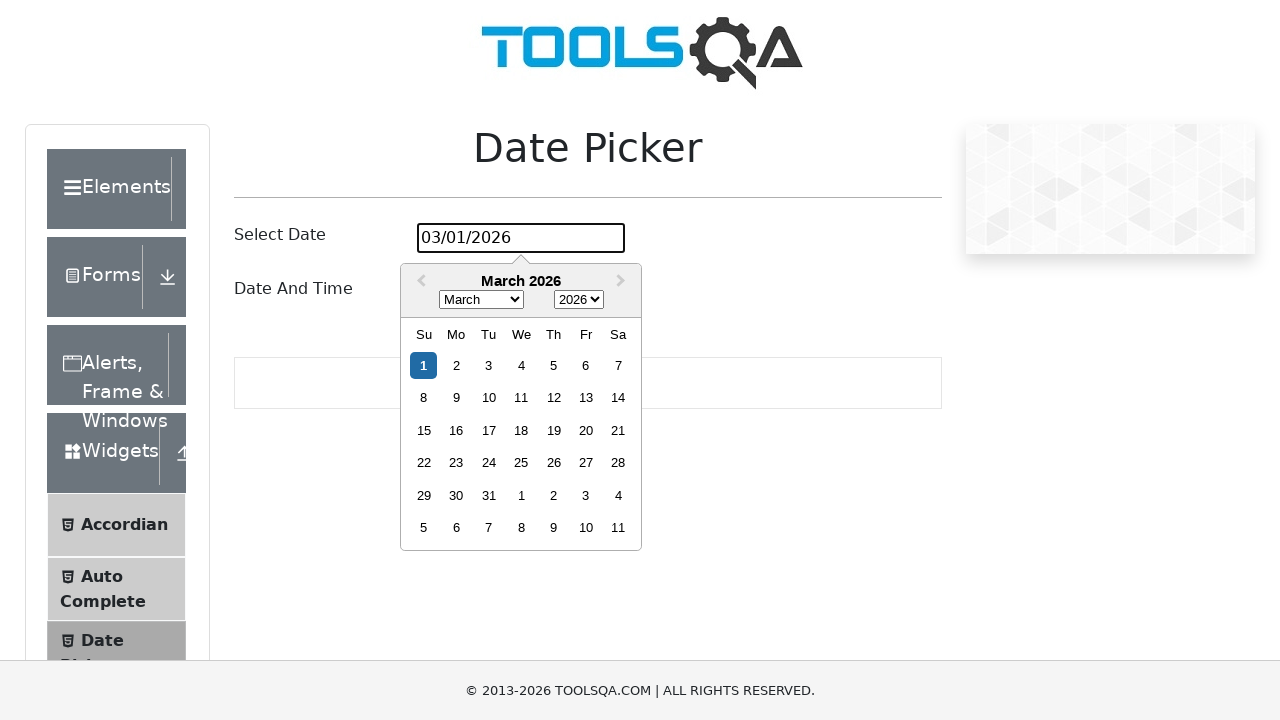

Day 6 not found in the calendar
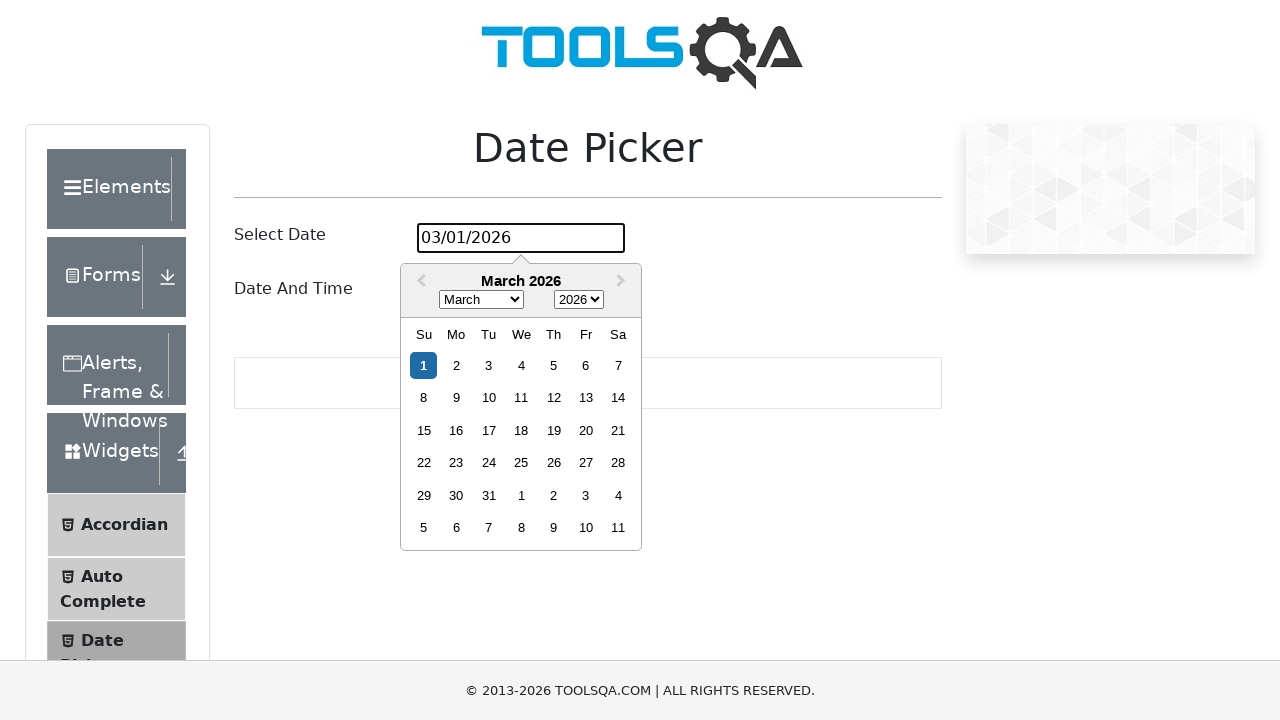

Waited 1000ms after day 6 selection
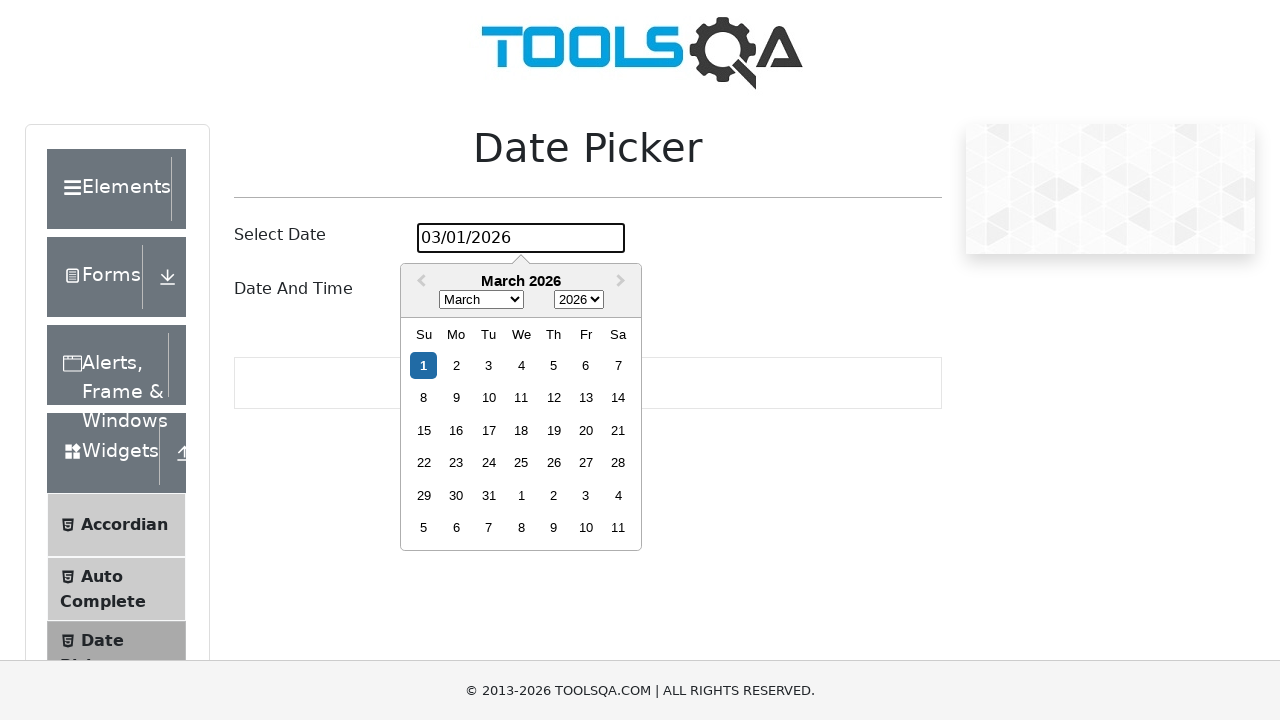

Clicked date input to ensure calendar is open for day 7 at (521, 238) on #datePickerMonthYearInput
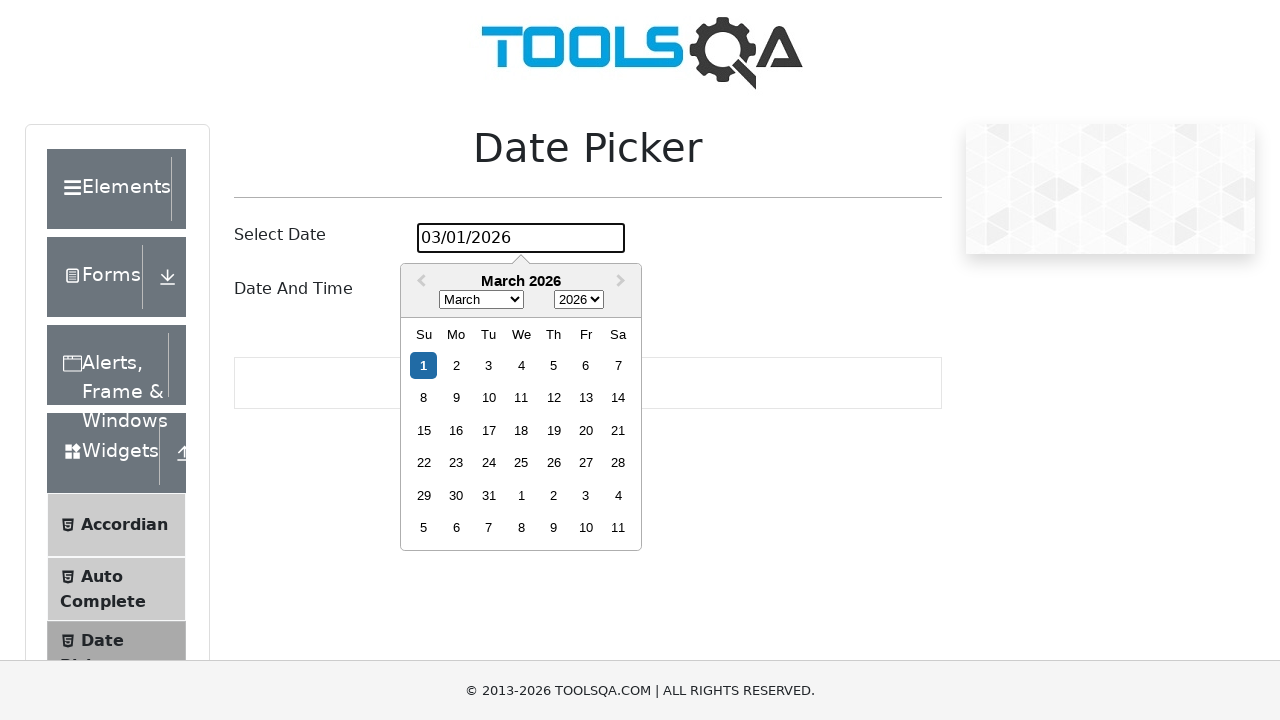

Waited 500ms for stability
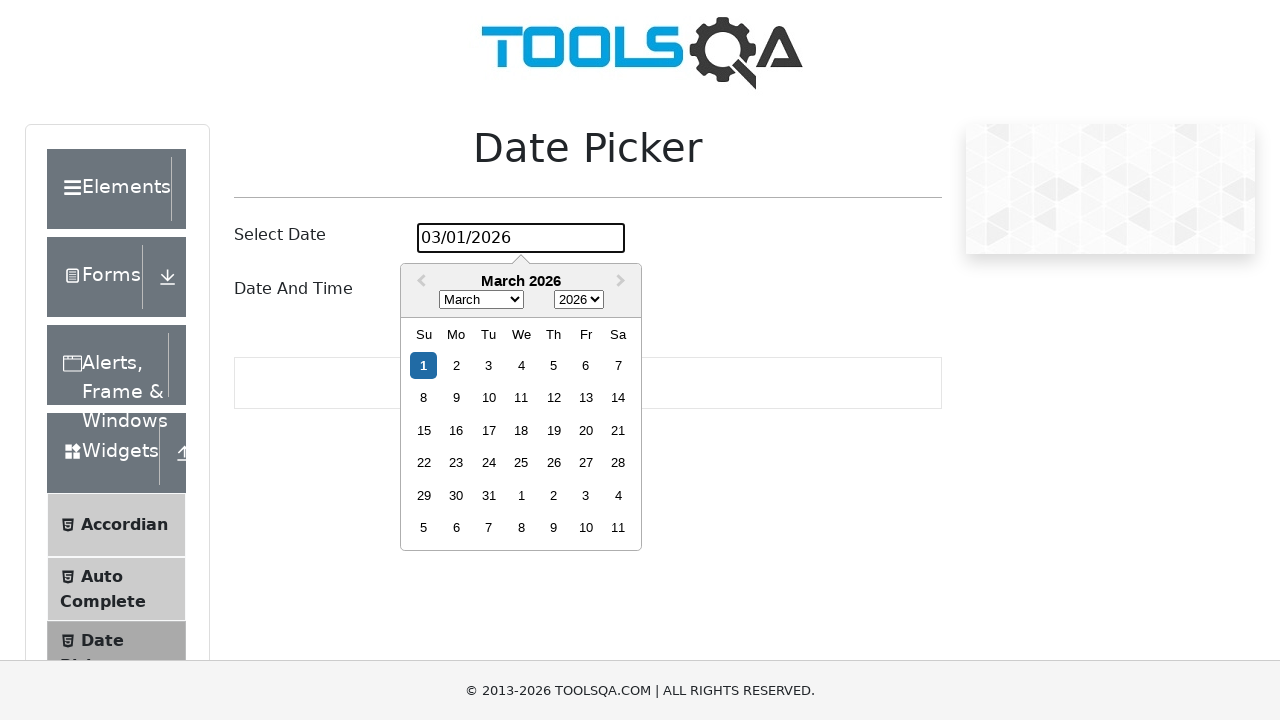

Located all day elements for October 2024
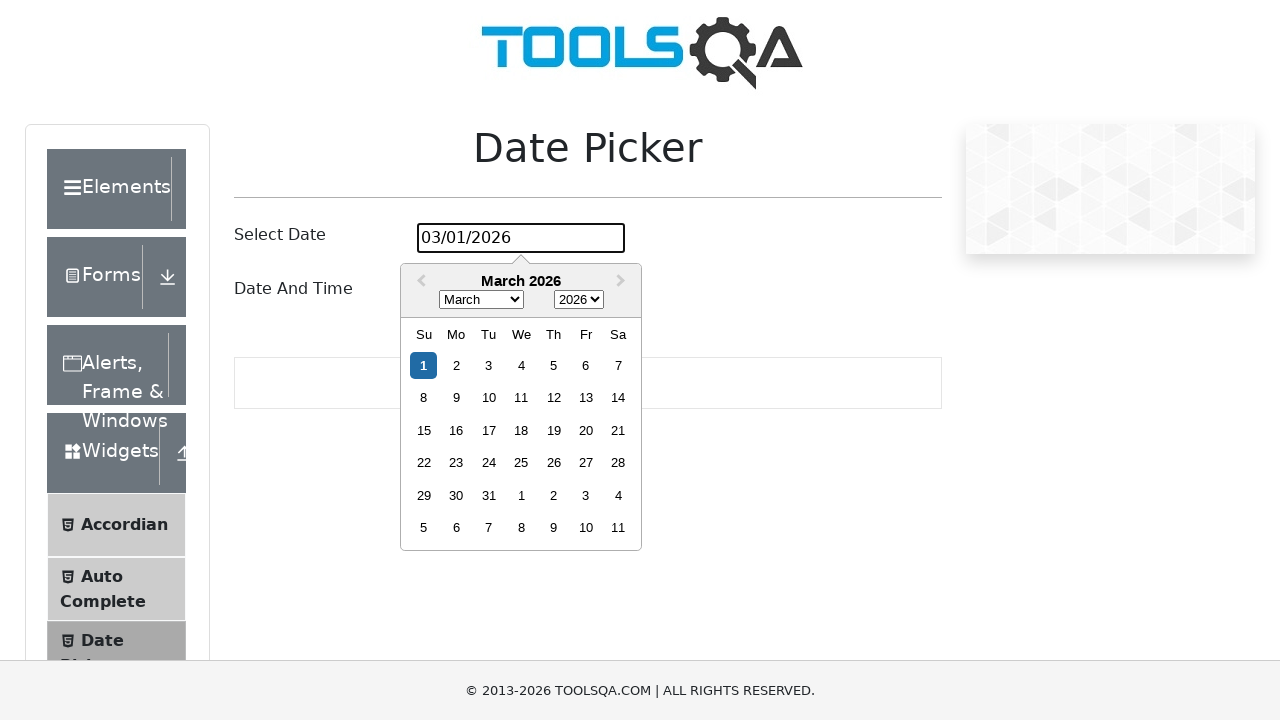

Day 7 not found in the calendar
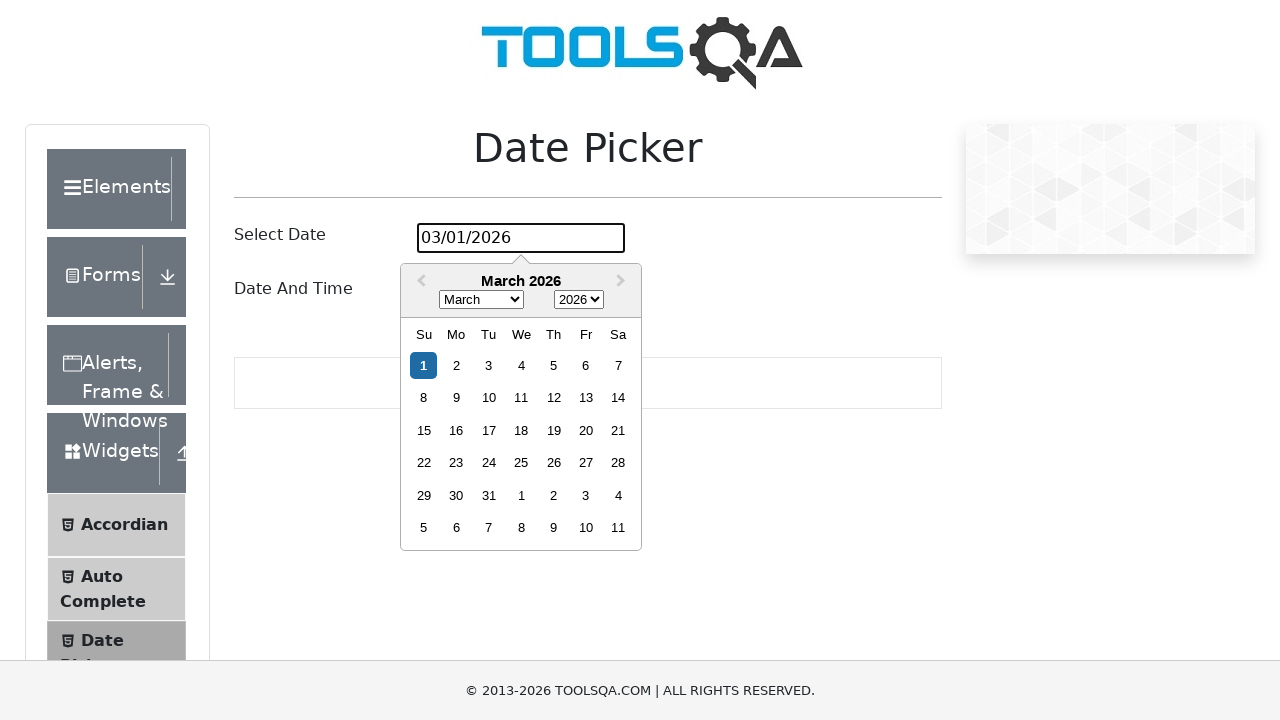

Waited 1000ms after day 7 selection
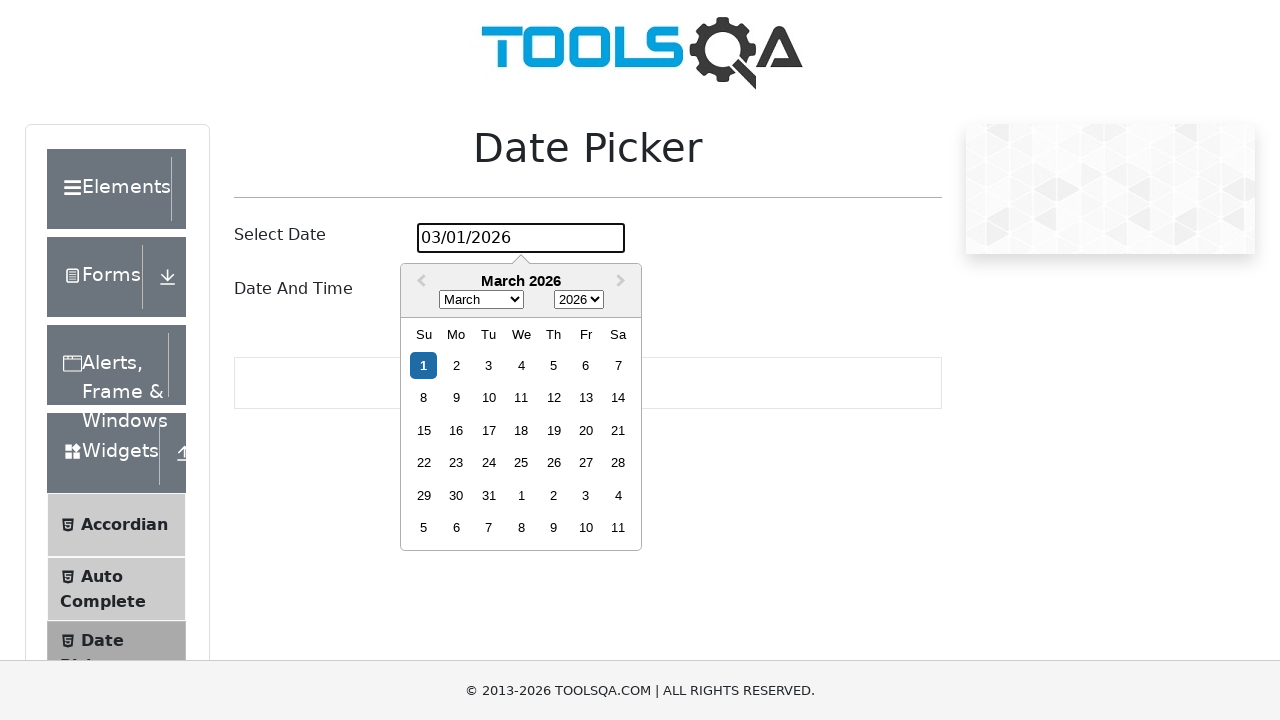

Clicked date input to ensure calendar is open for day 8 at (521, 238) on #datePickerMonthYearInput
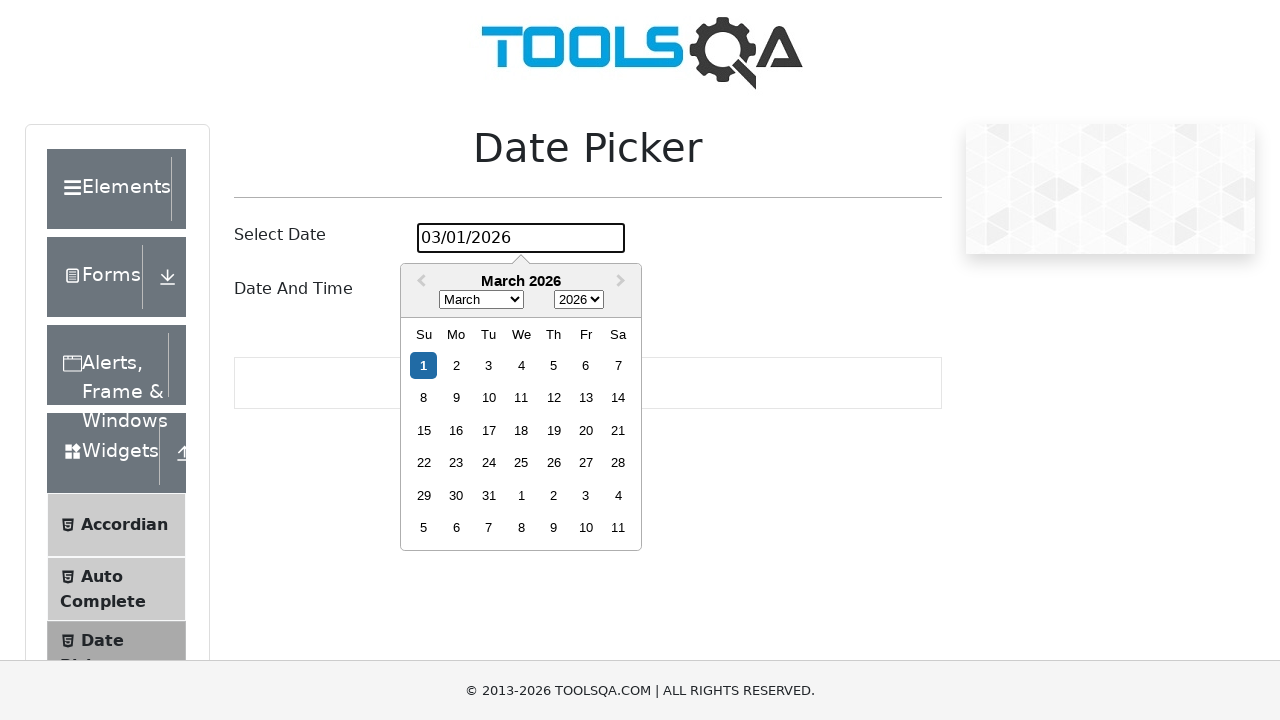

Waited 500ms for stability
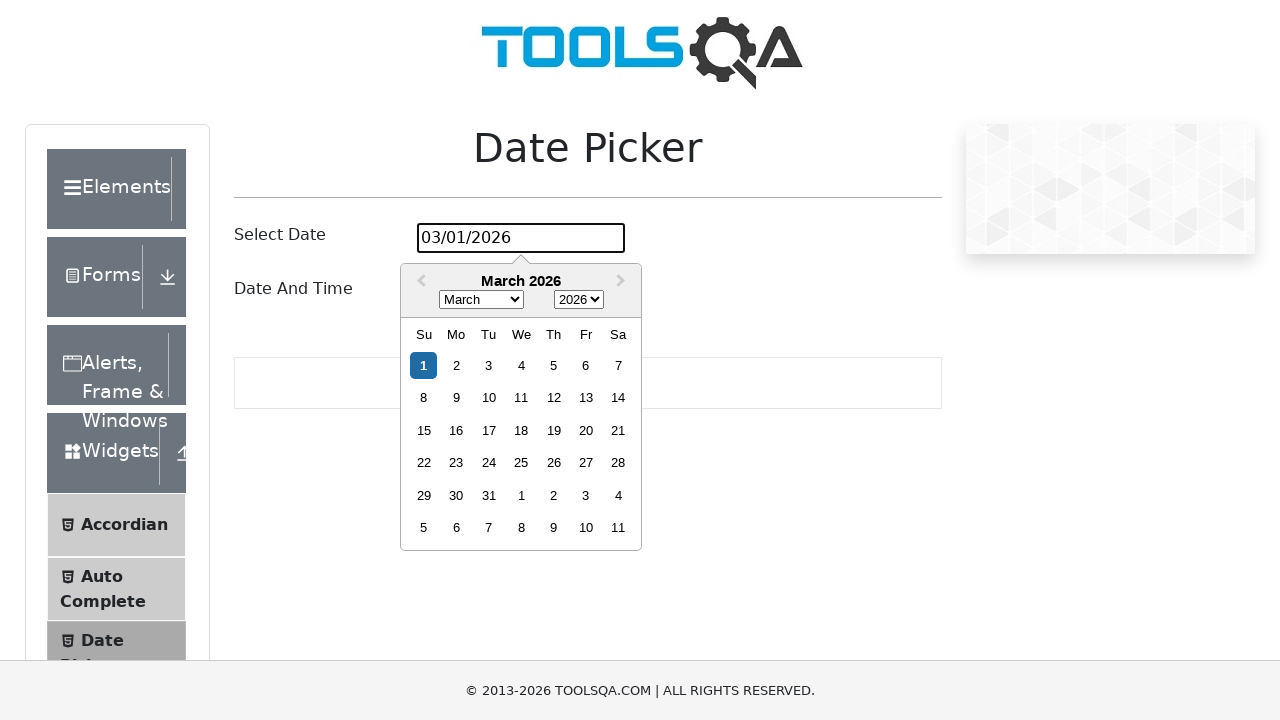

Located all day elements for October 2024
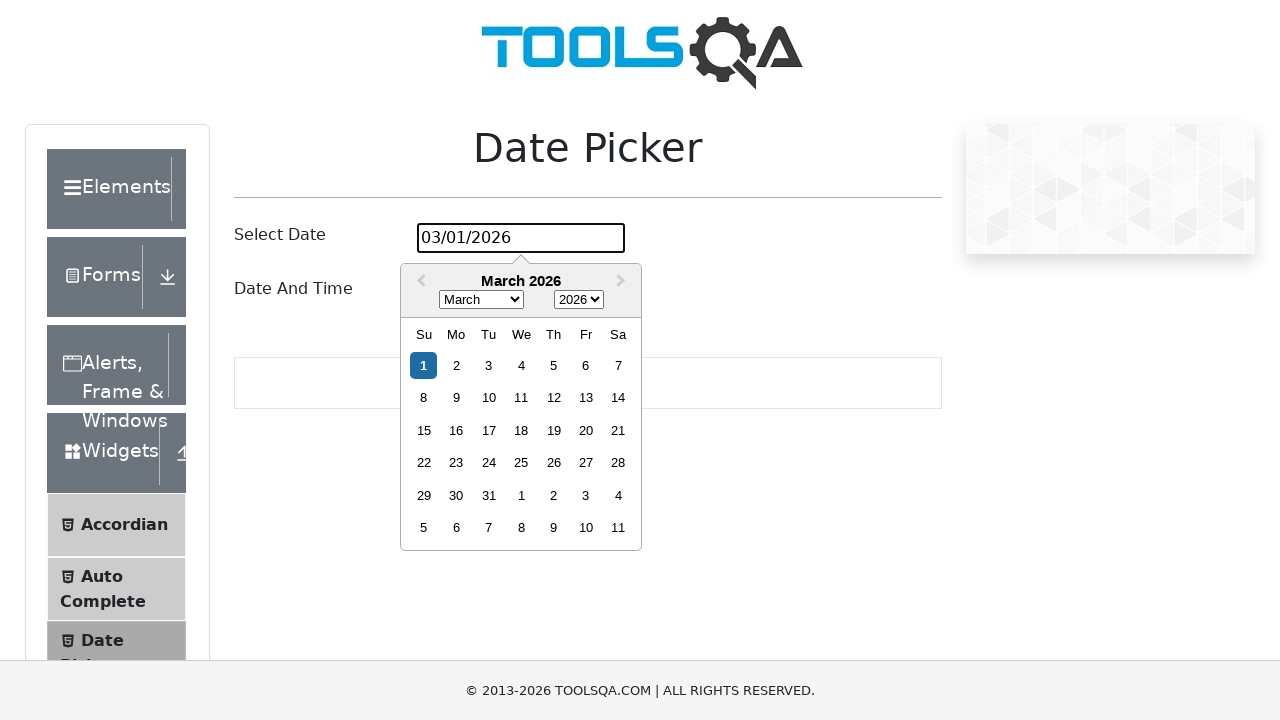

Day 8 not found in the calendar
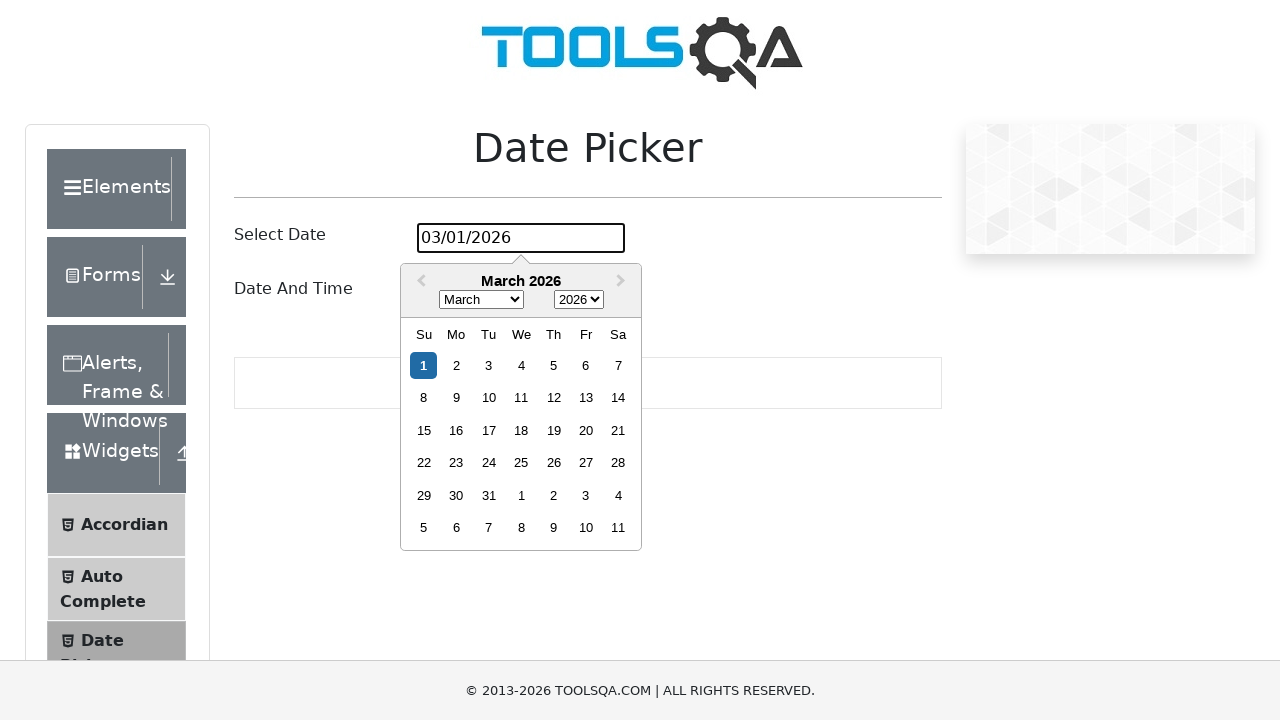

Waited 1000ms after day 8 selection
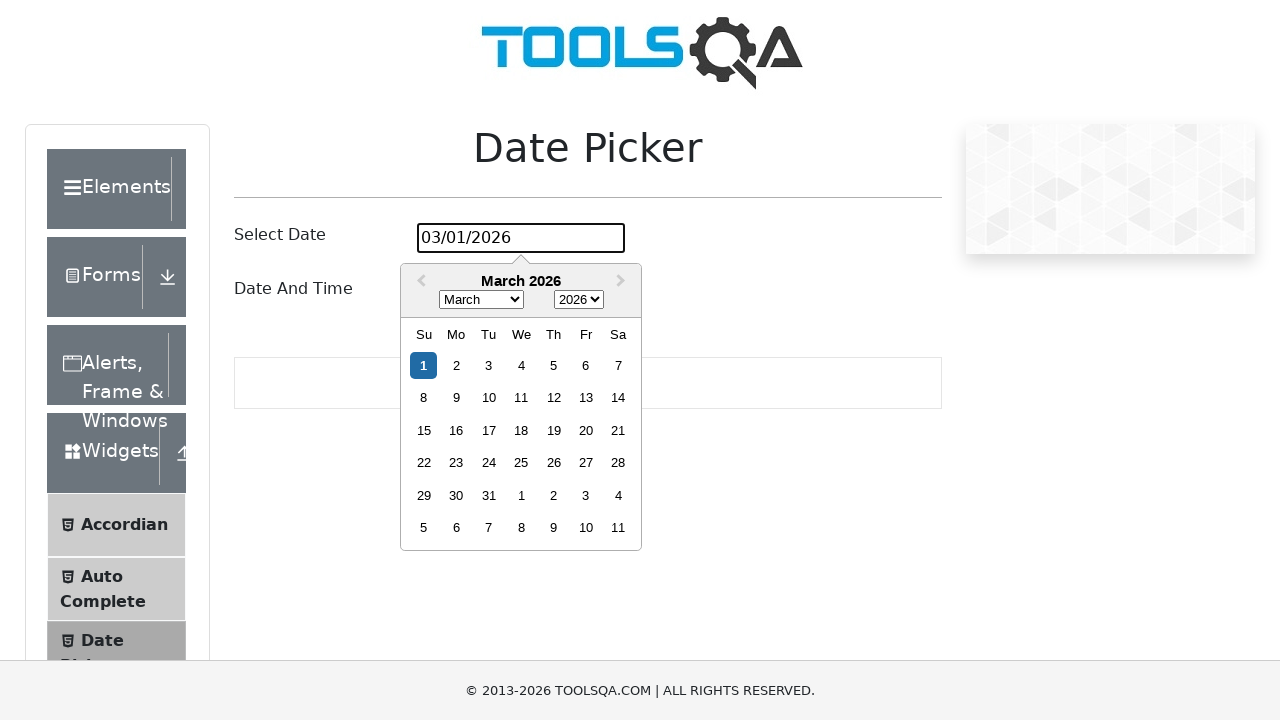

Clicked date input to ensure calendar is open for day 9 at (521, 238) on #datePickerMonthYearInput
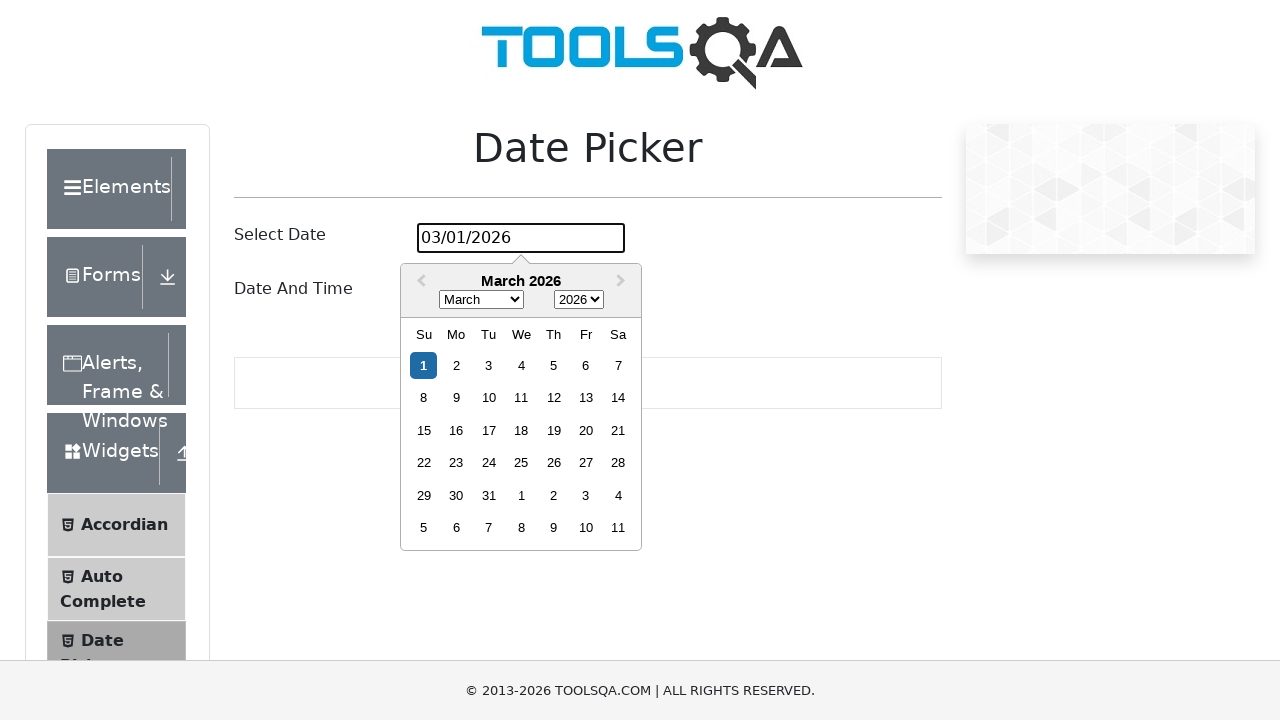

Waited 500ms for stability
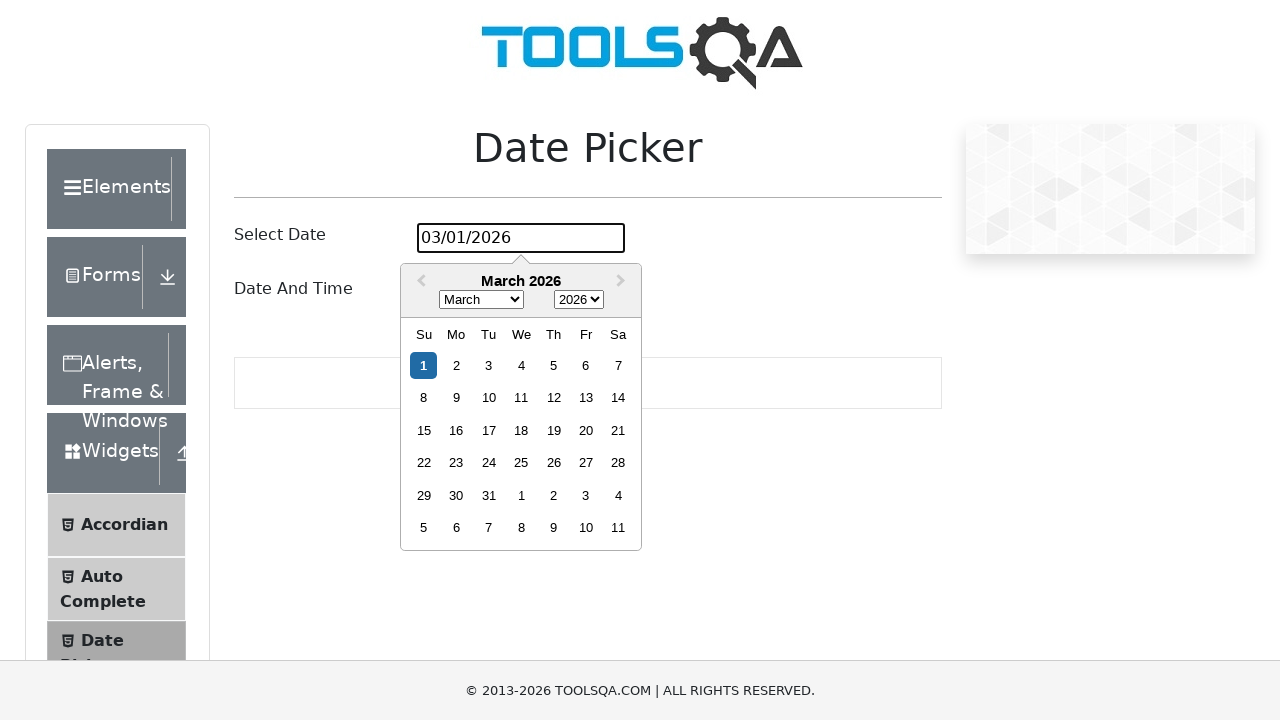

Located all day elements for October 2024
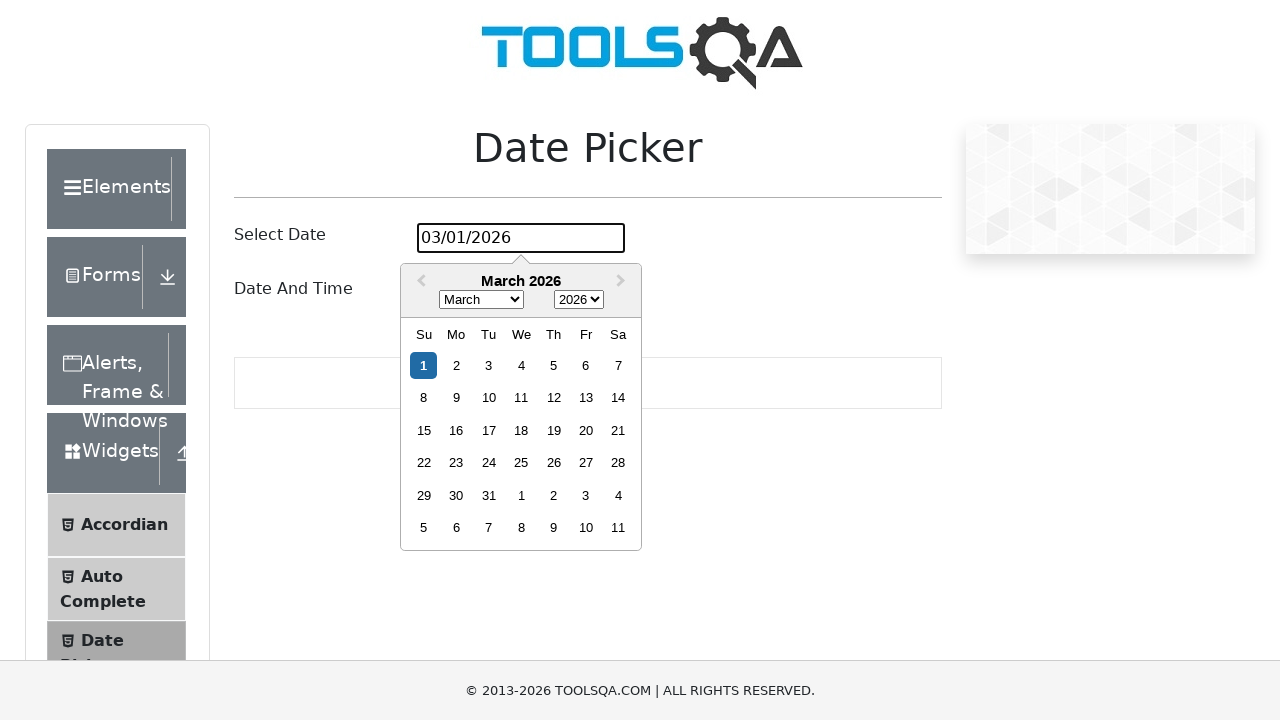

Day 9 not found in the calendar
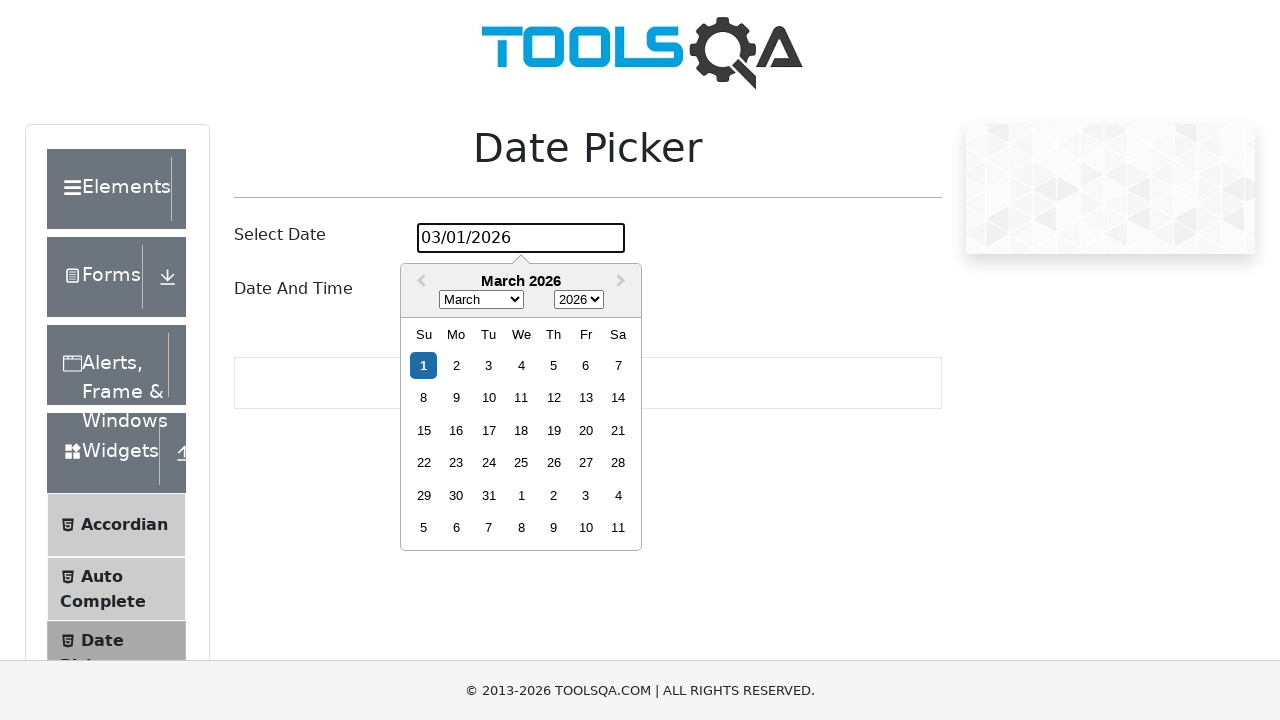

Waited 1000ms after day 9 selection
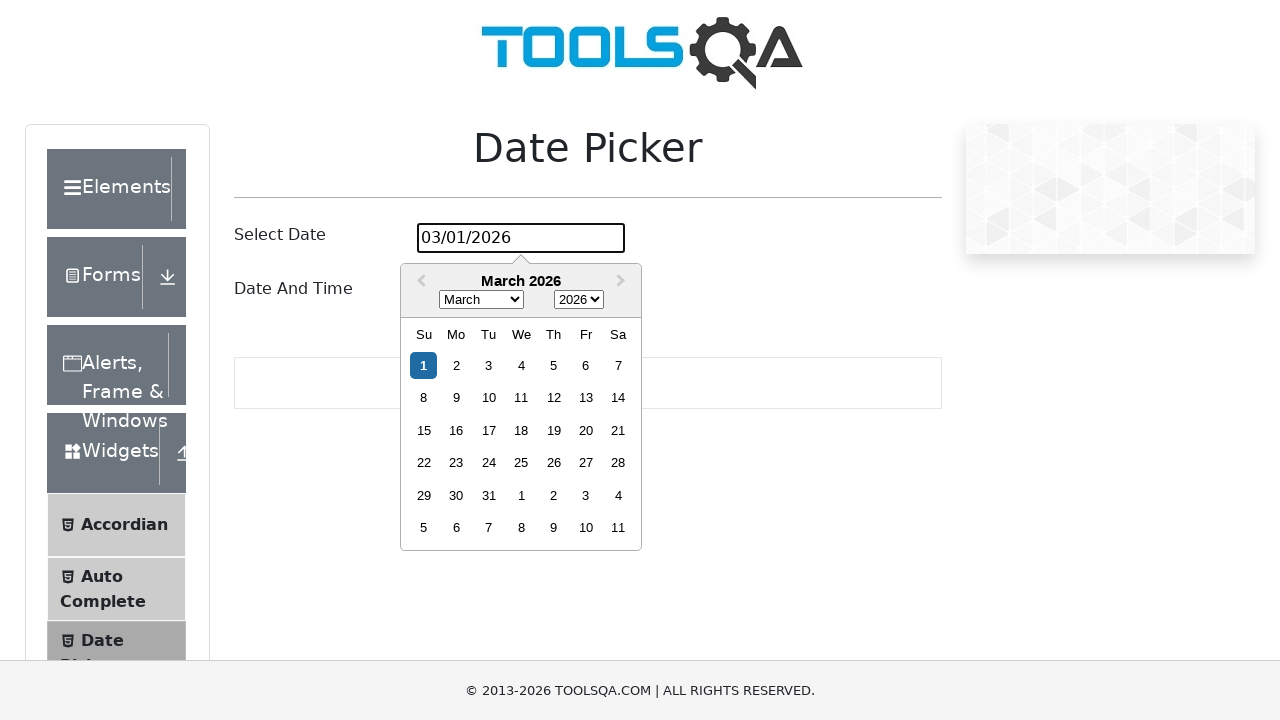

Clicked date input to ensure calendar is open for day 10 at (521, 238) on #datePickerMonthYearInput
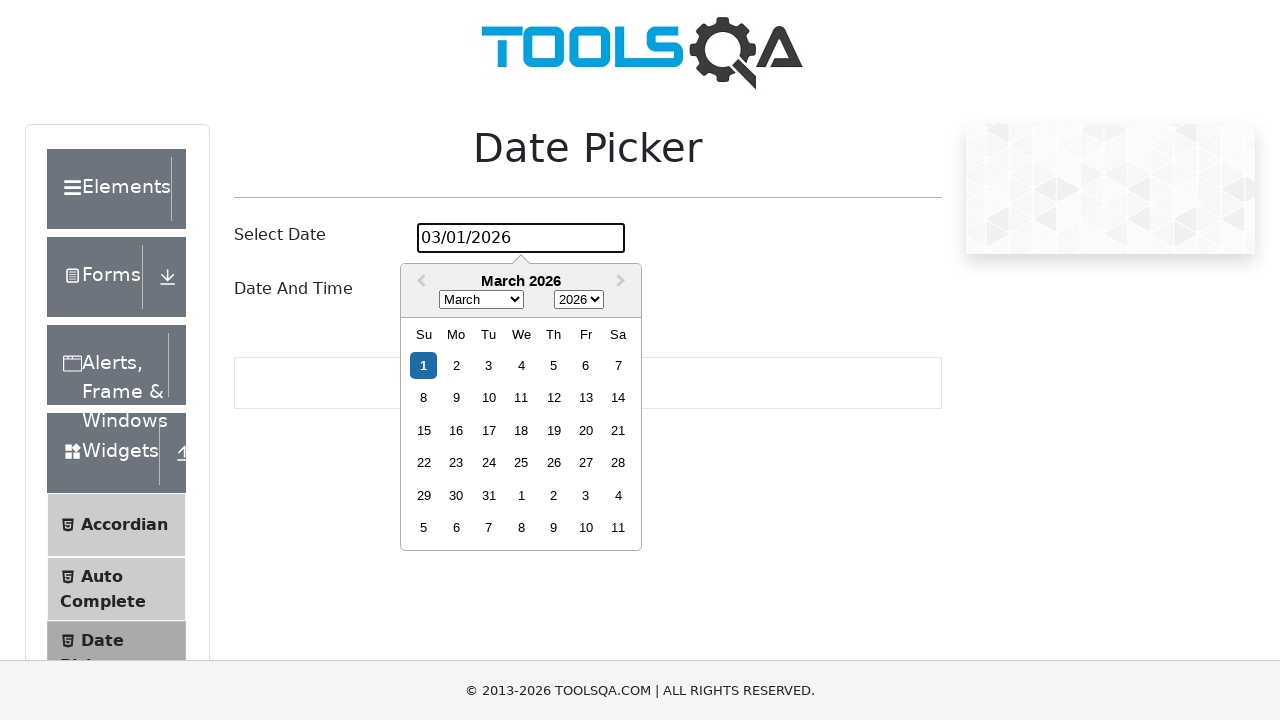

Waited 500ms for stability
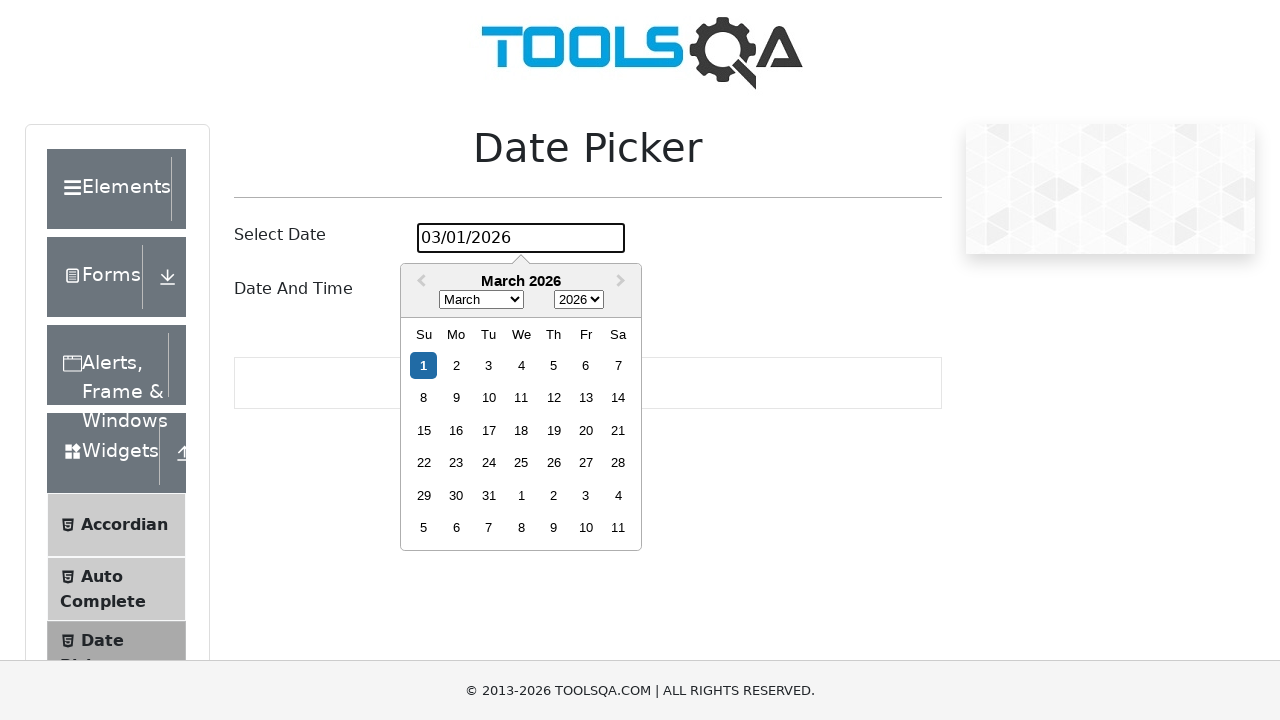

Located all day elements for October 2024
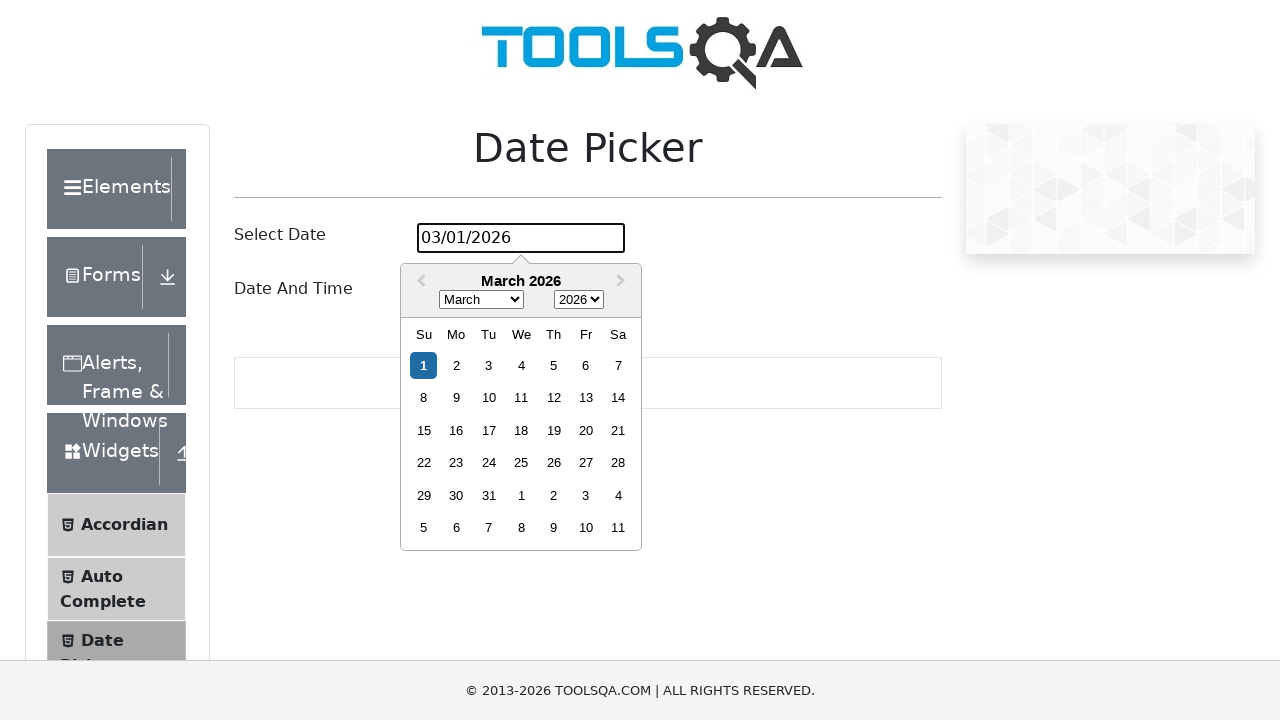

Day 10 not found in the calendar
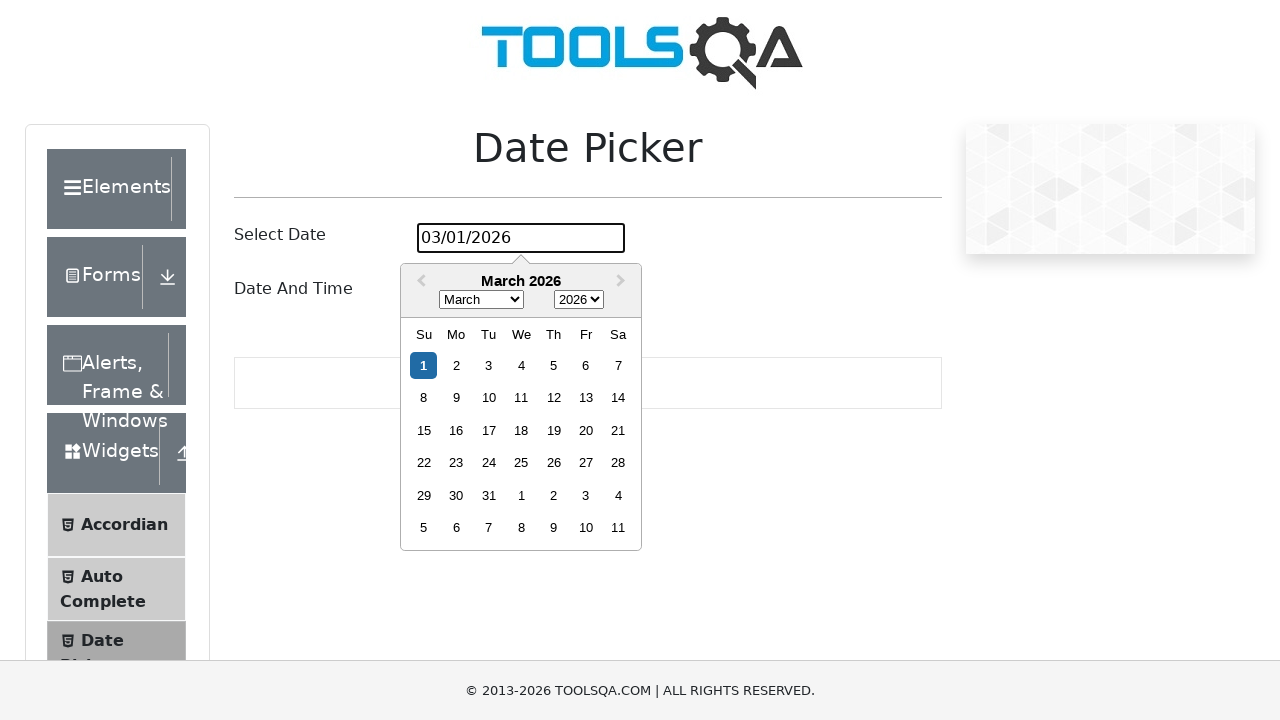

Waited 1000ms after day 10 selection
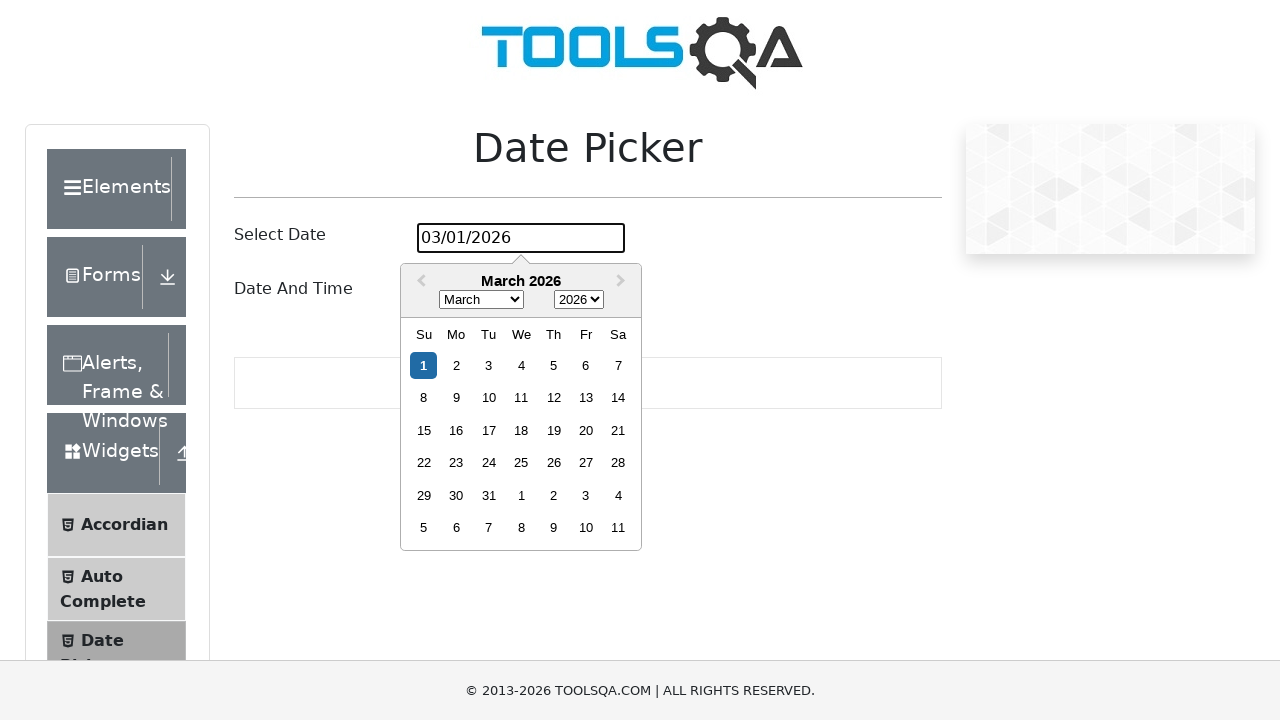

Clicked date input to ensure calendar is open for day 11 at (521, 238) on #datePickerMonthYearInput
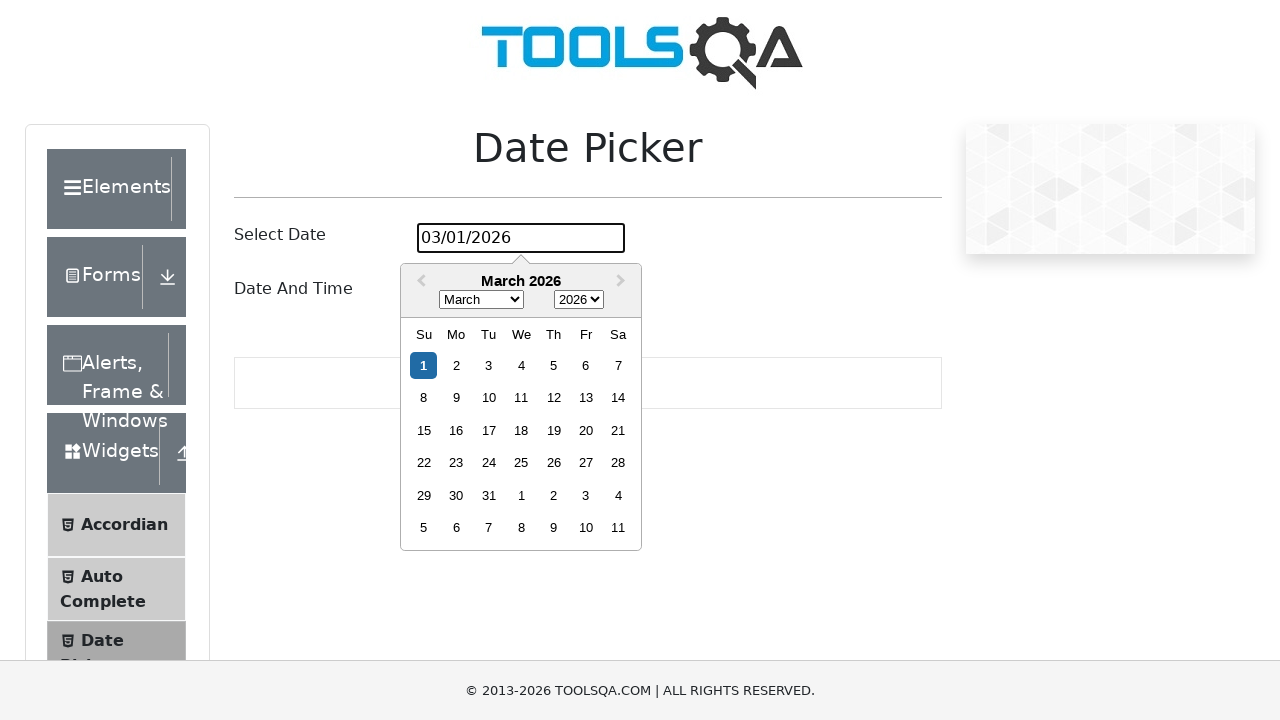

Waited 500ms for stability
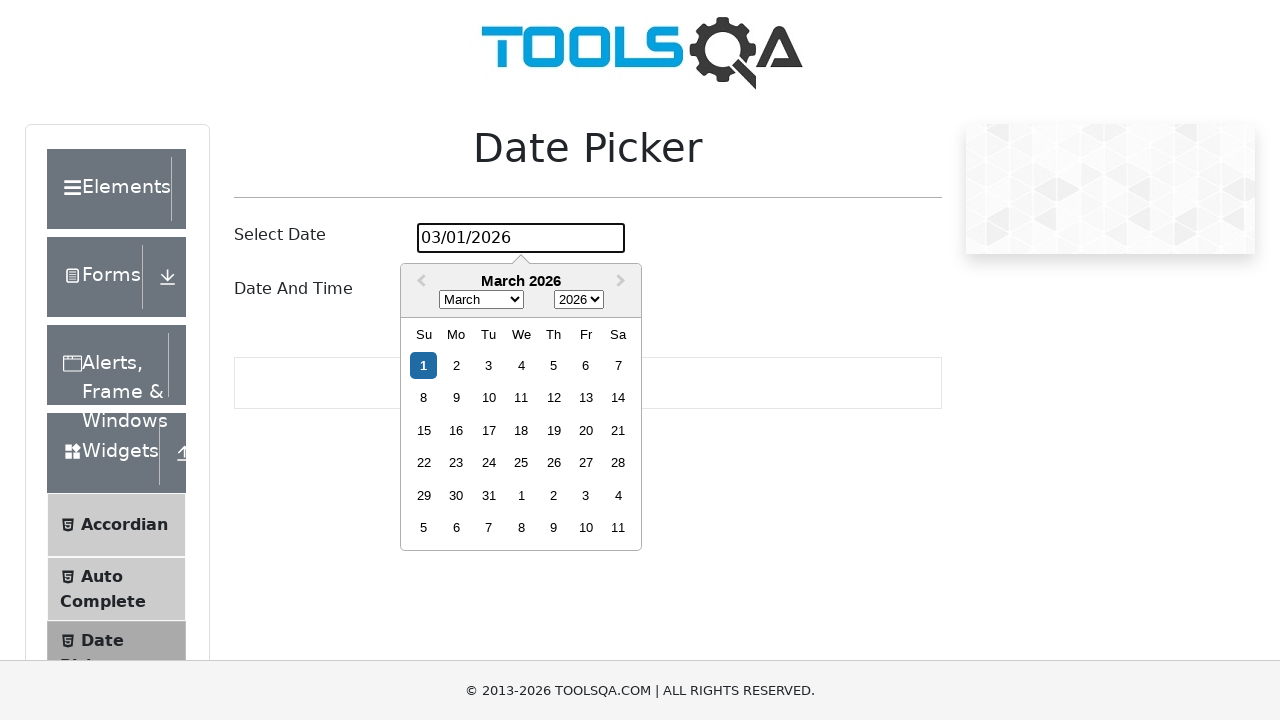

Located all day elements for October 2024
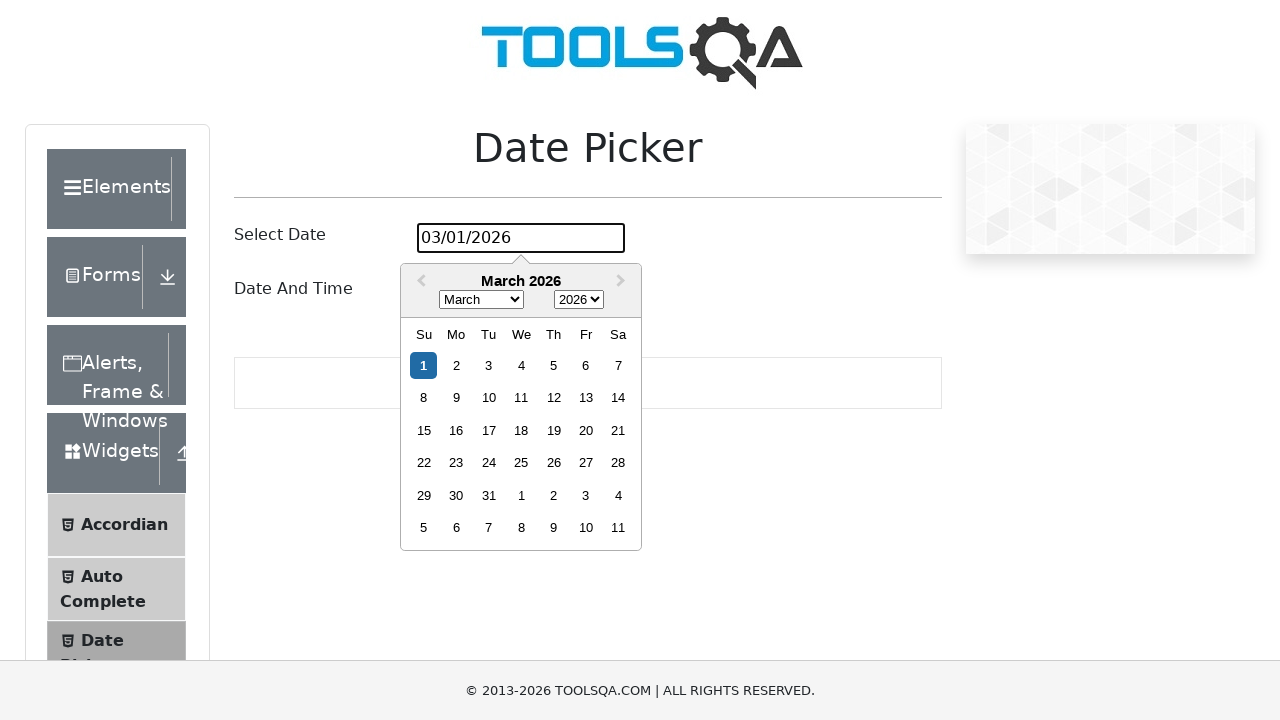

Day 11 not found in the calendar
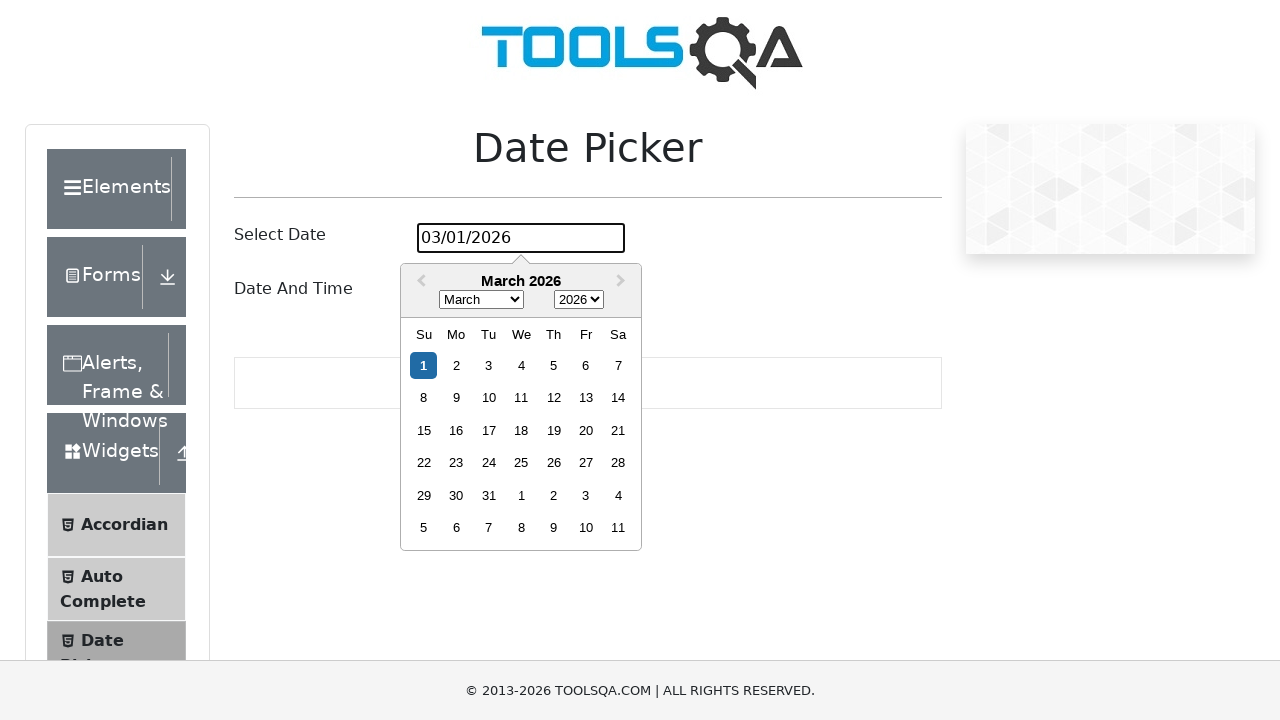

Waited 1000ms after day 11 selection
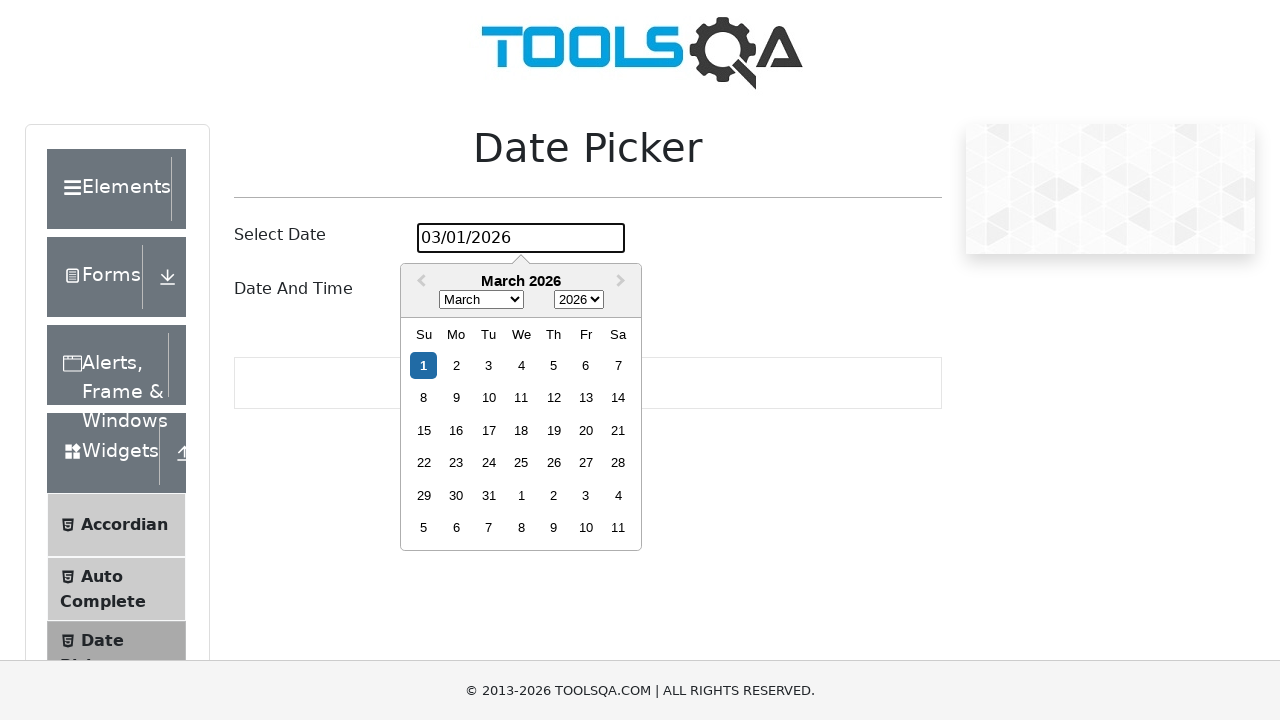

Clicked date input to ensure calendar is open for day 12 at (521, 238) on #datePickerMonthYearInput
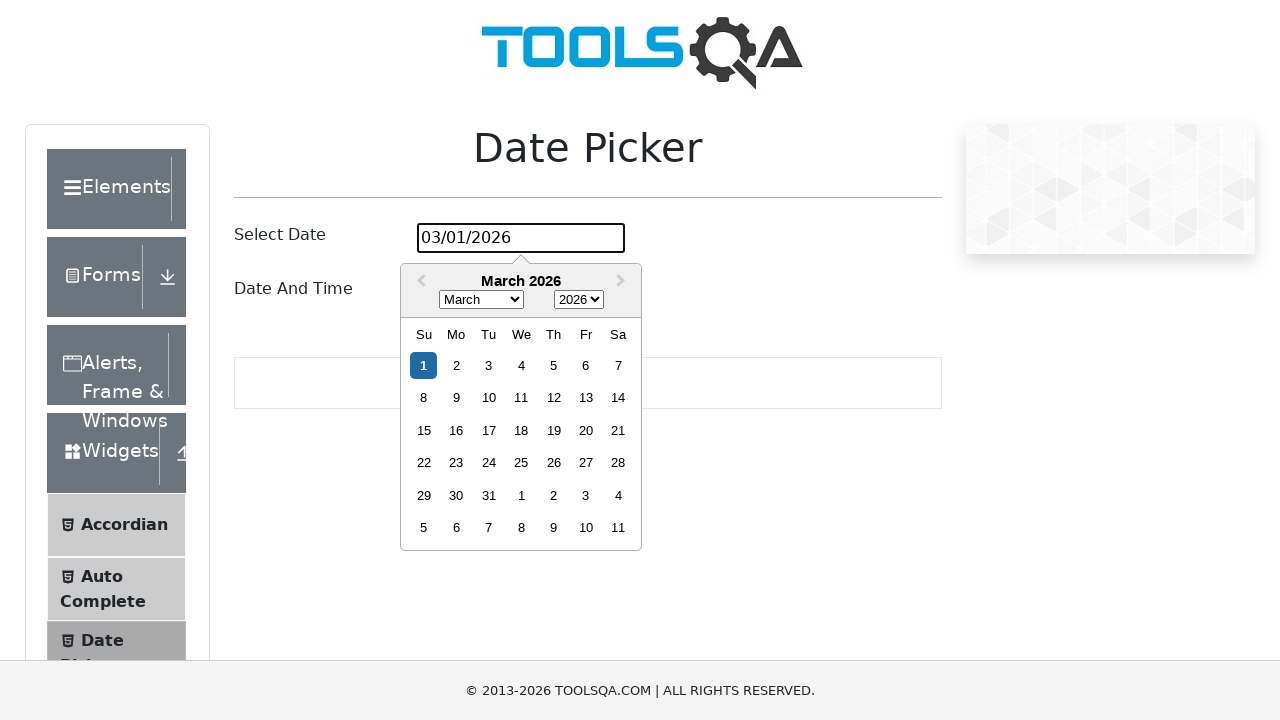

Waited 500ms for stability
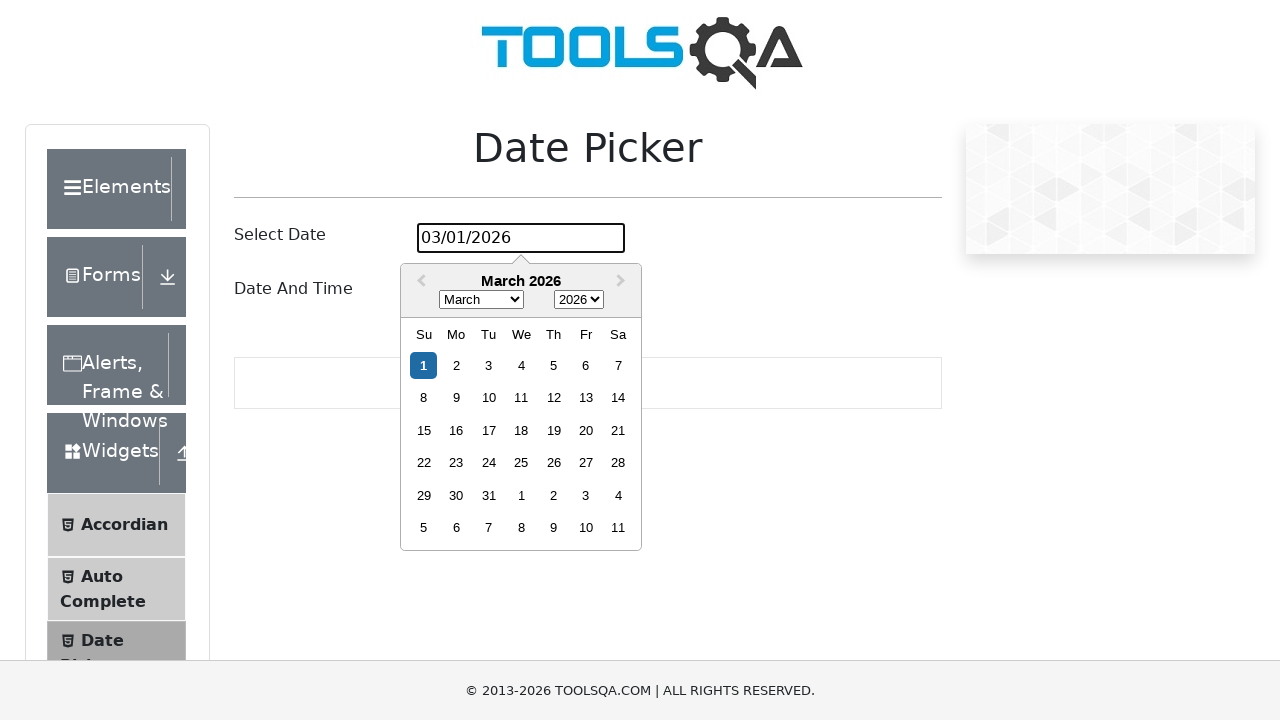

Located all day elements for October 2024
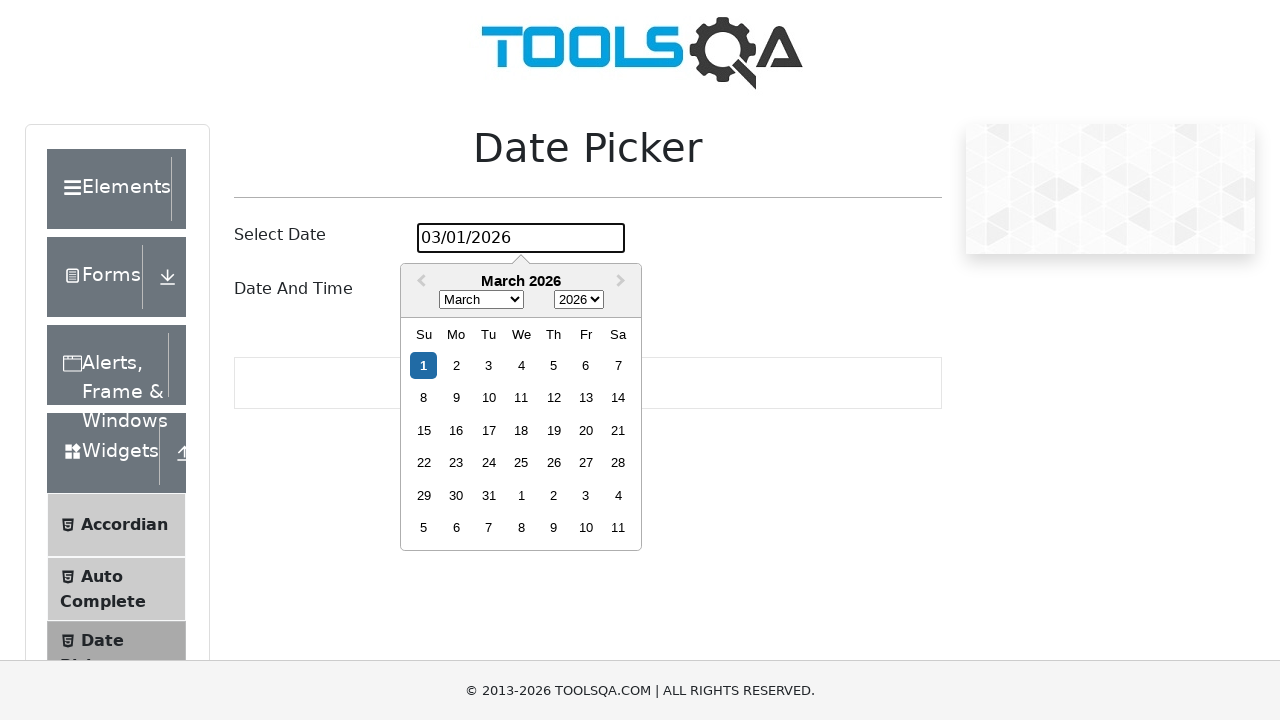

Day 12 not found in the calendar
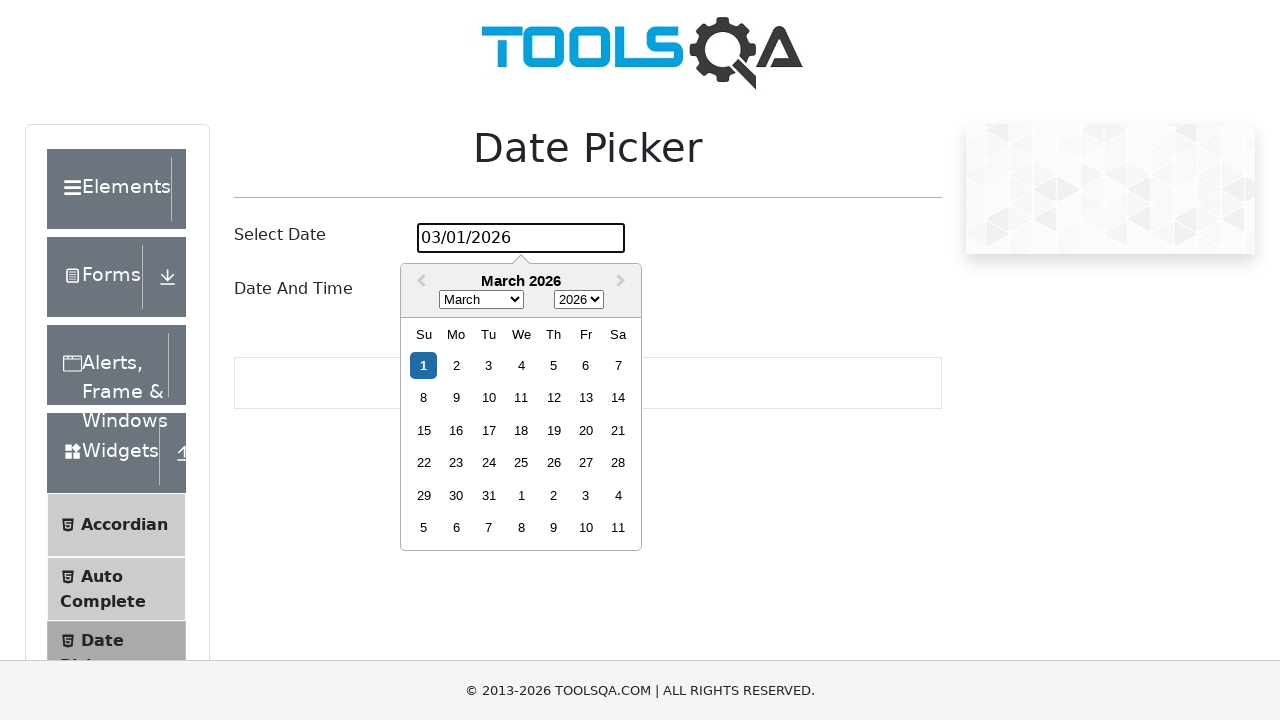

Waited 1000ms after day 12 selection
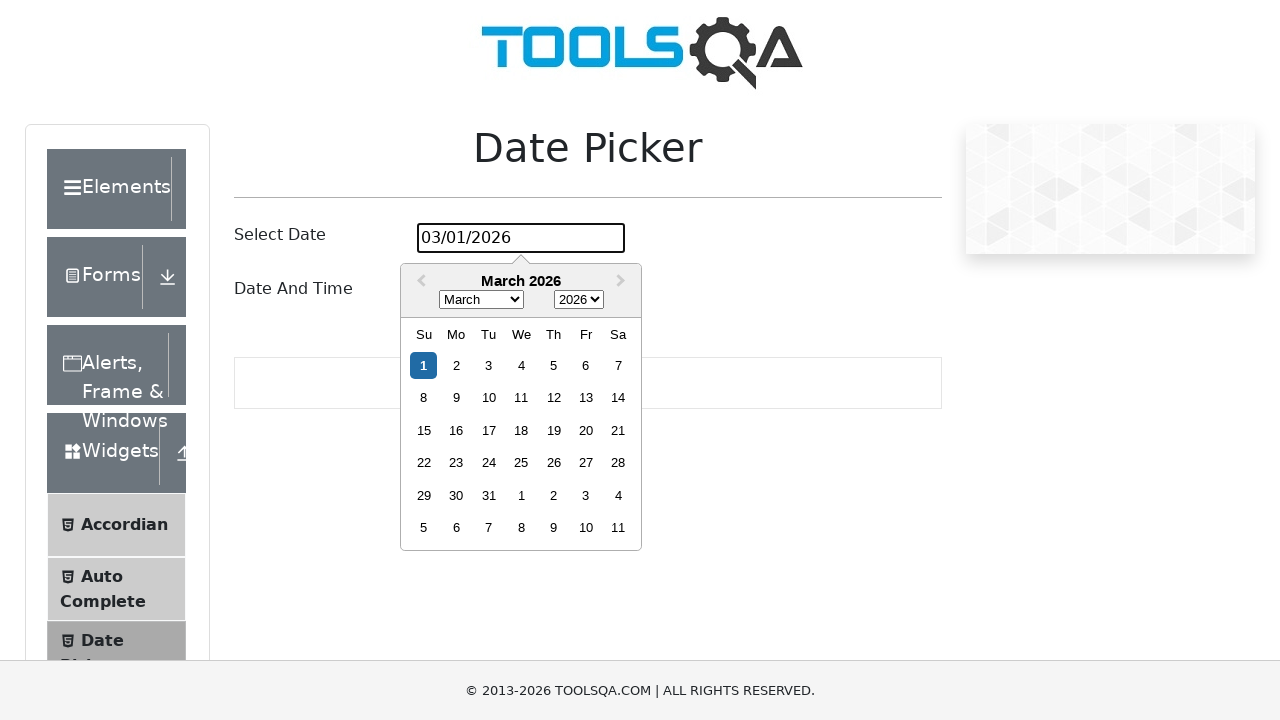

Clicked date input to ensure calendar is open for day 13 at (521, 238) on #datePickerMonthYearInput
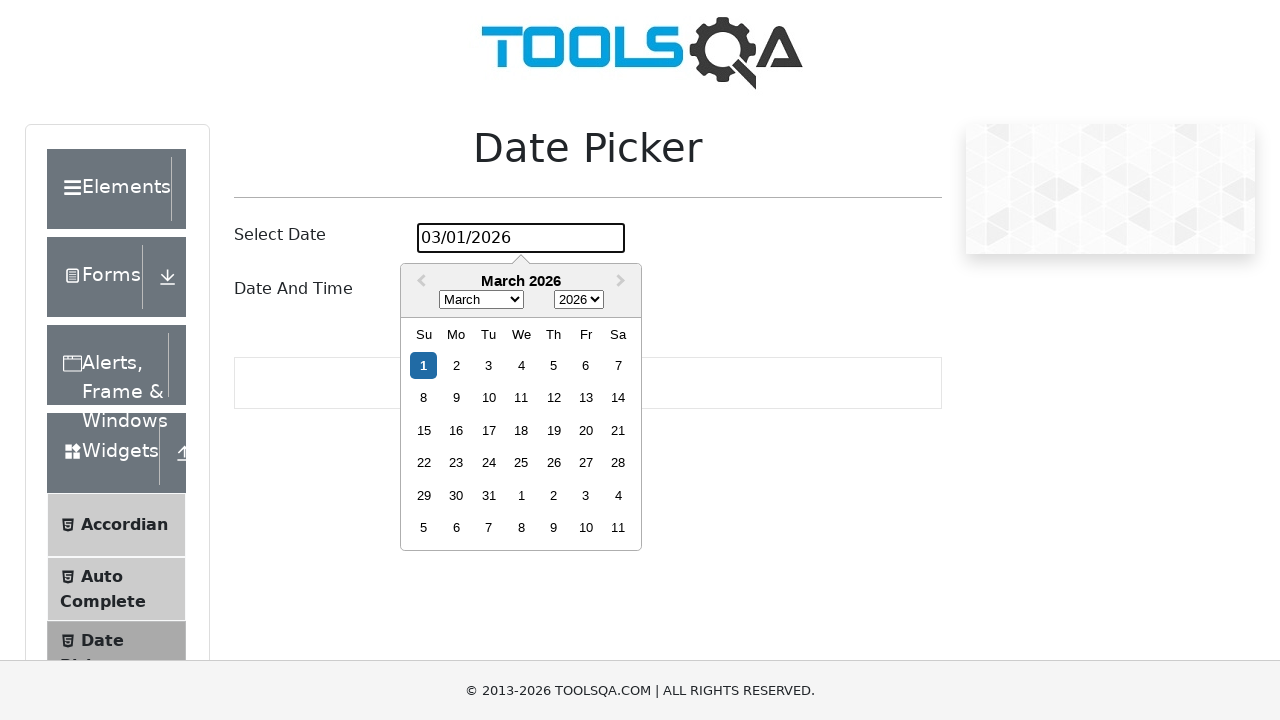

Waited 500ms for stability
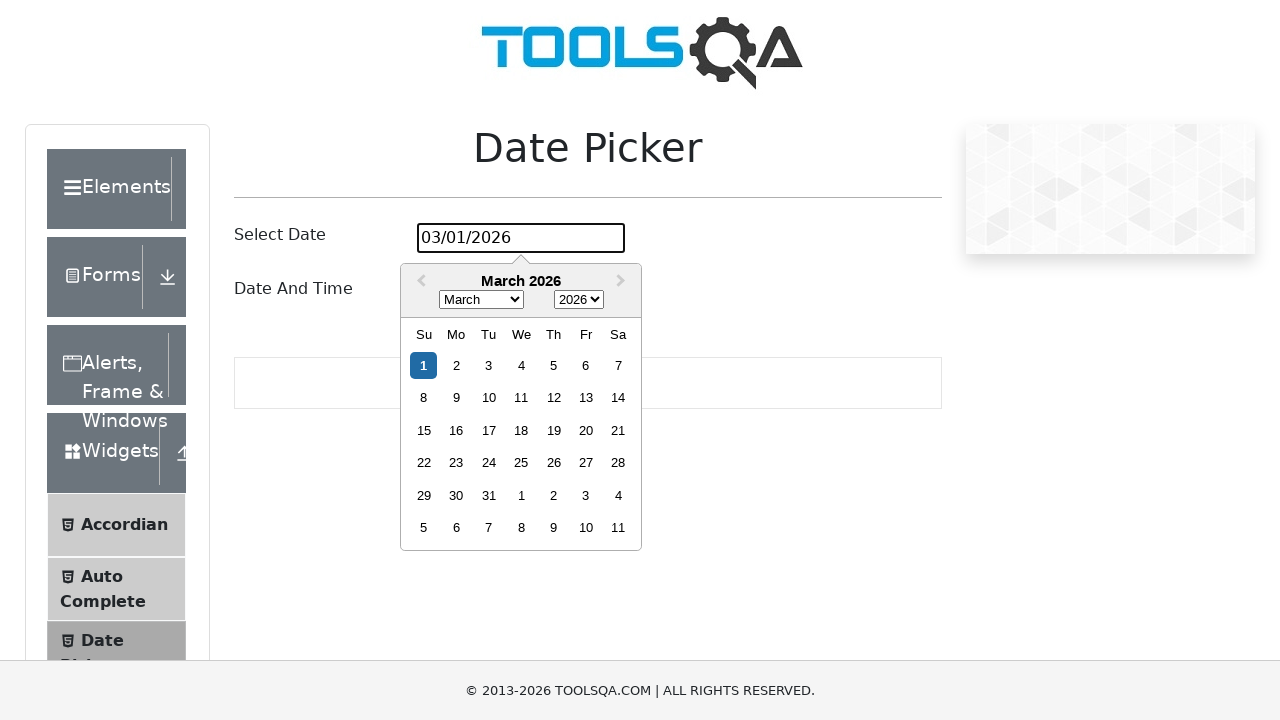

Located all day elements for October 2024
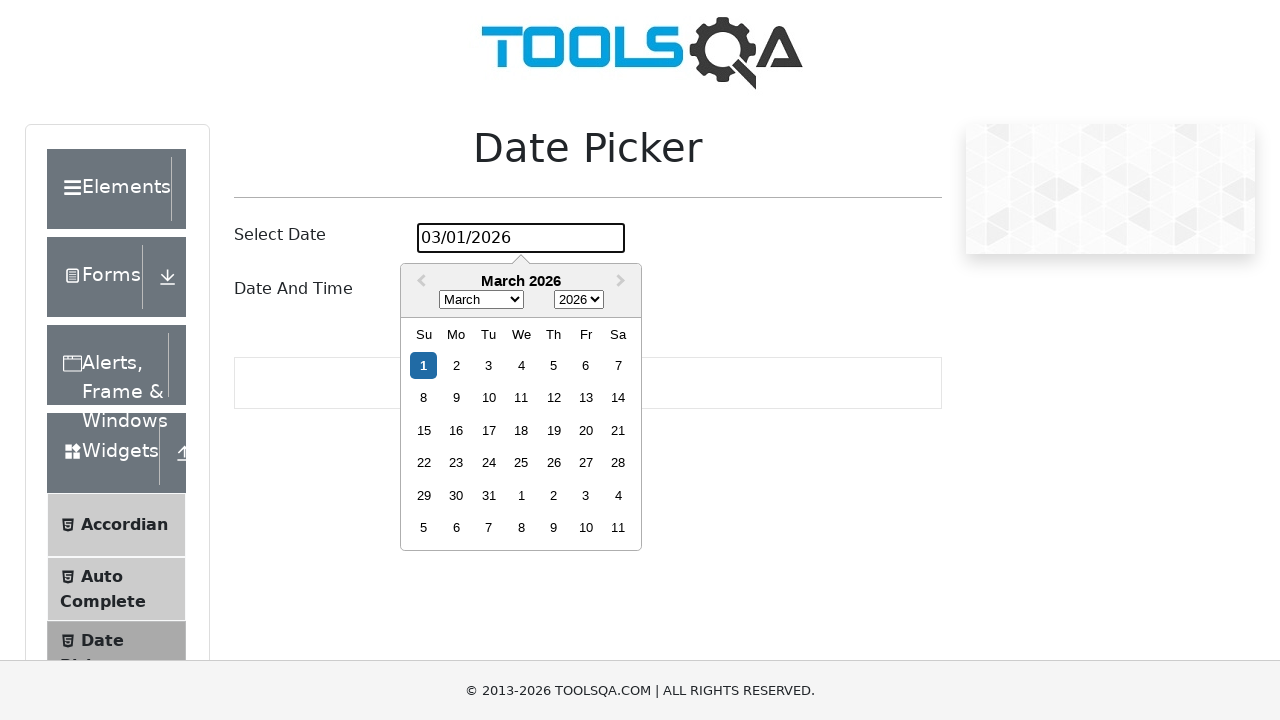

Day 13 not found in the calendar
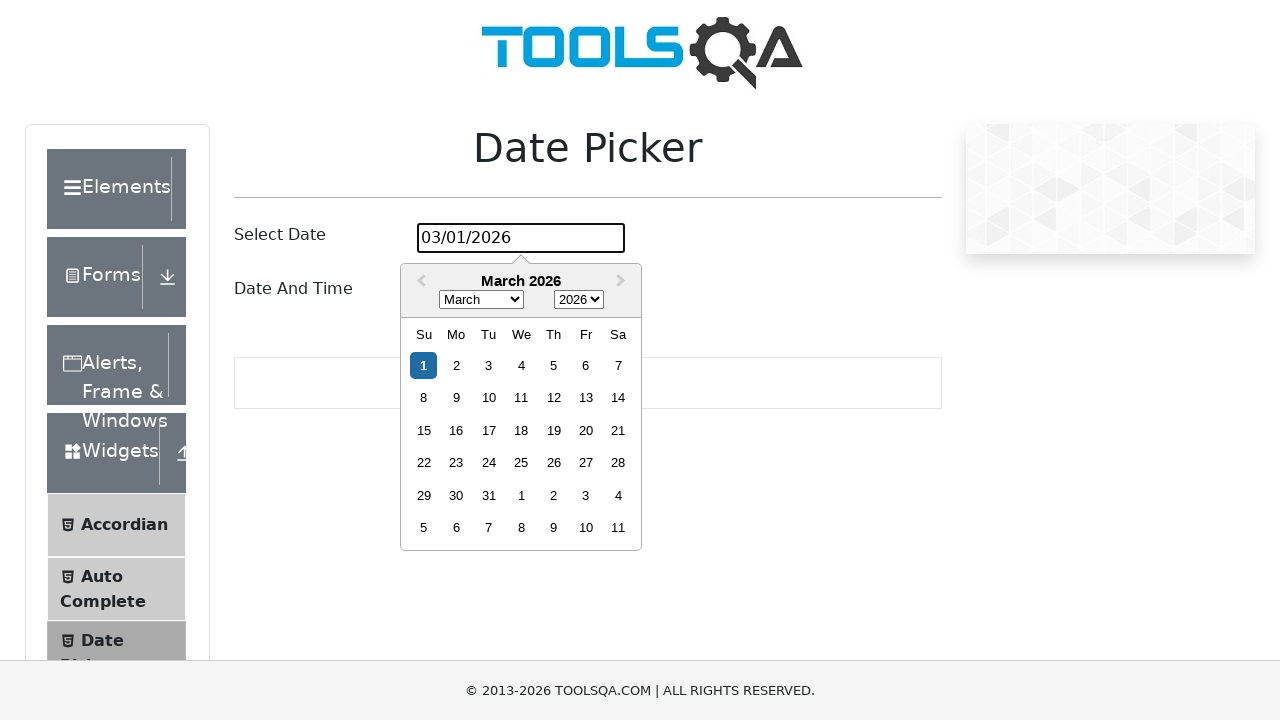

Waited 1000ms after day 13 selection
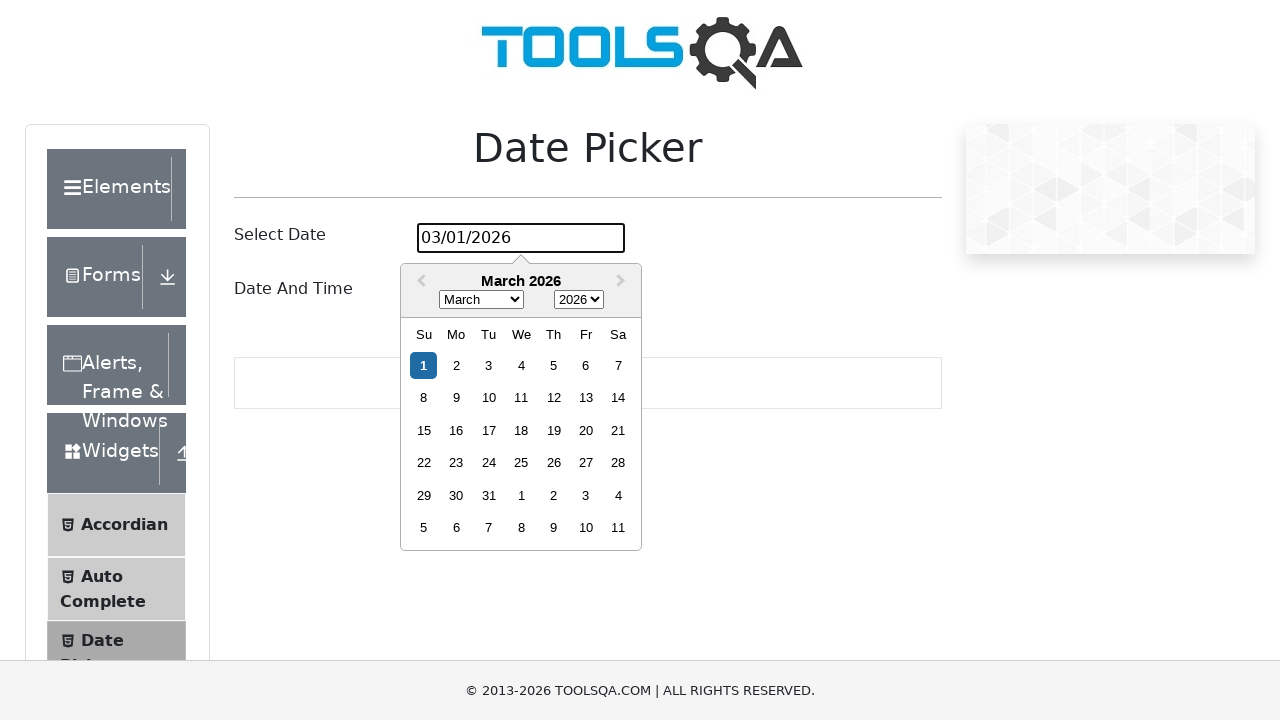

Clicked date input to ensure calendar is open for day 14 at (521, 238) on #datePickerMonthYearInput
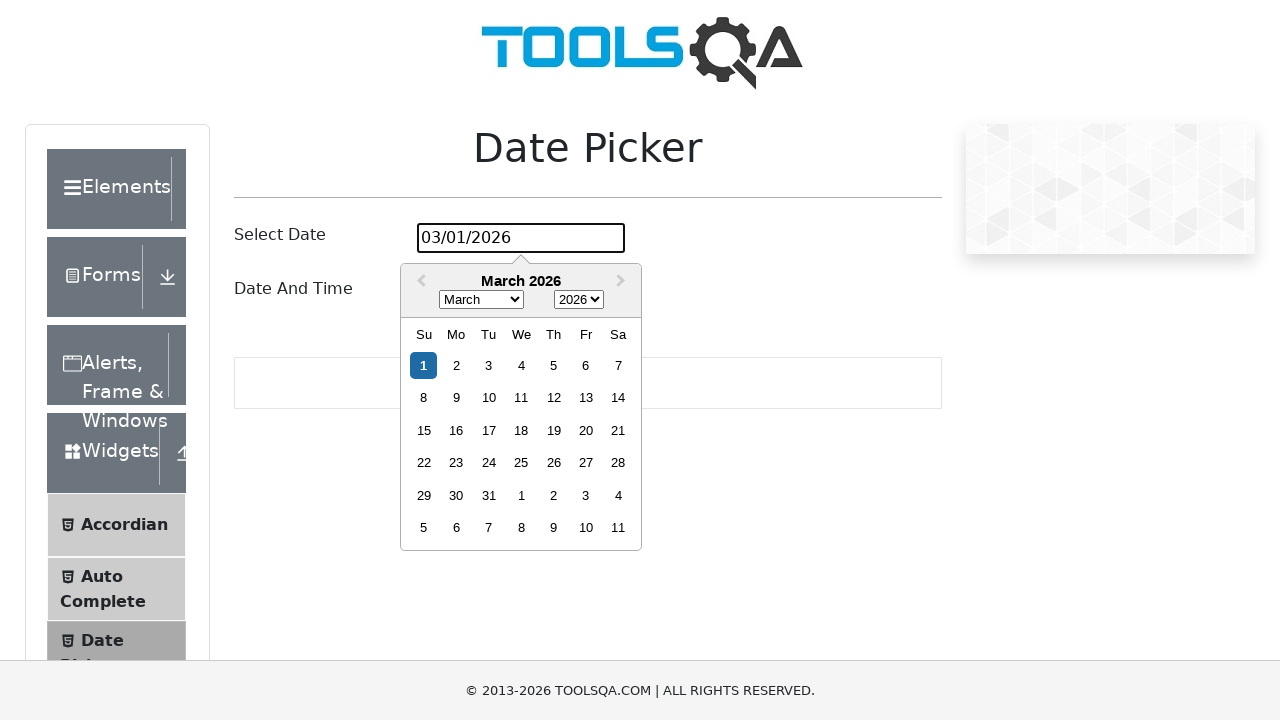

Waited 500ms for stability
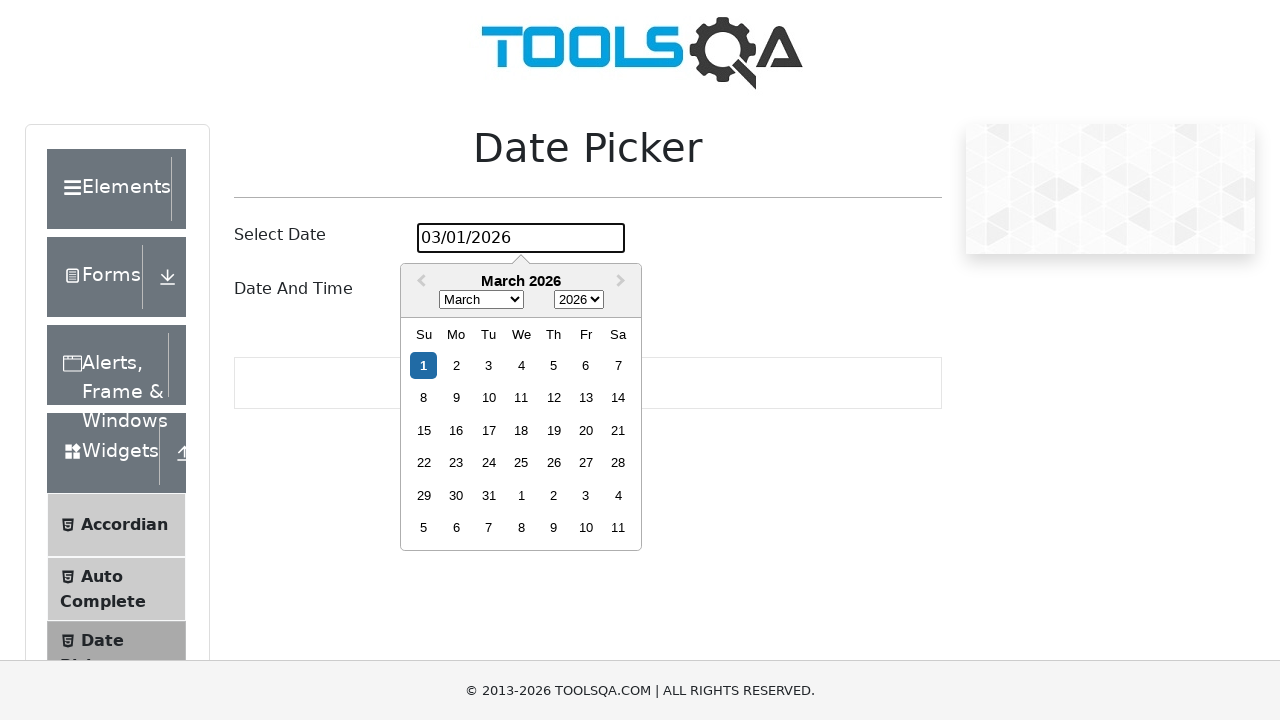

Located all day elements for October 2024
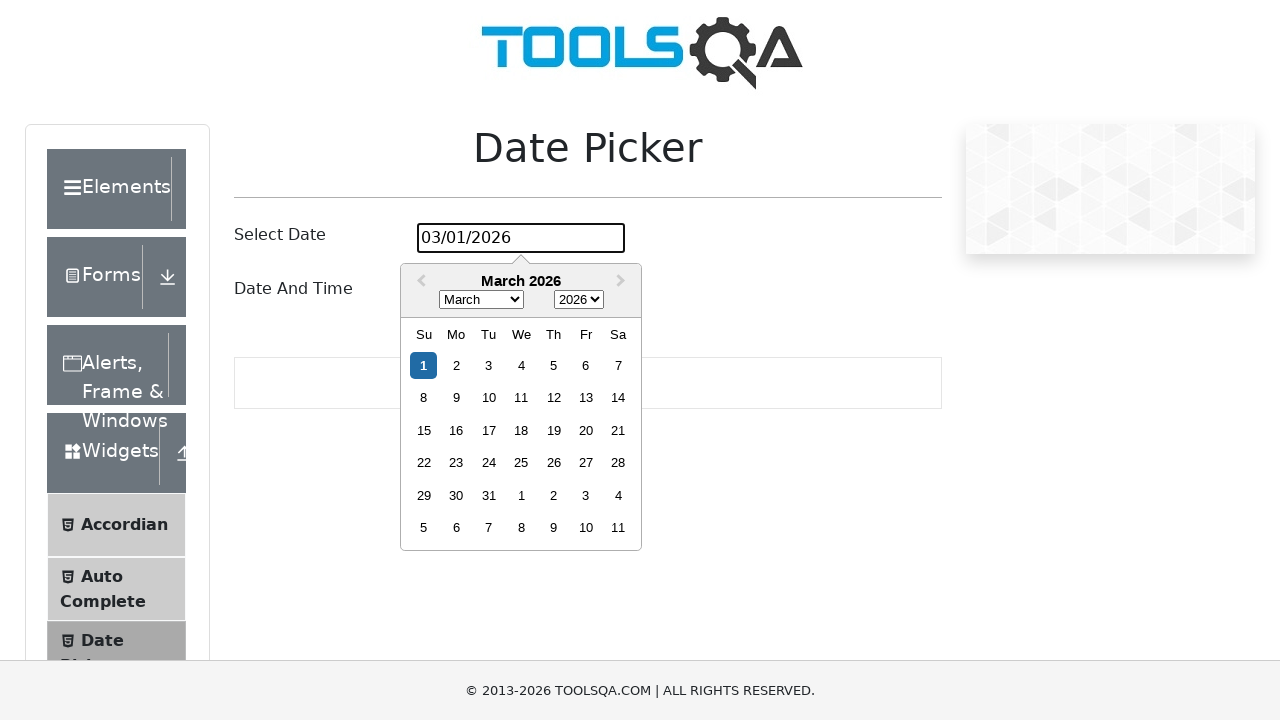

Day 14 not found in the calendar
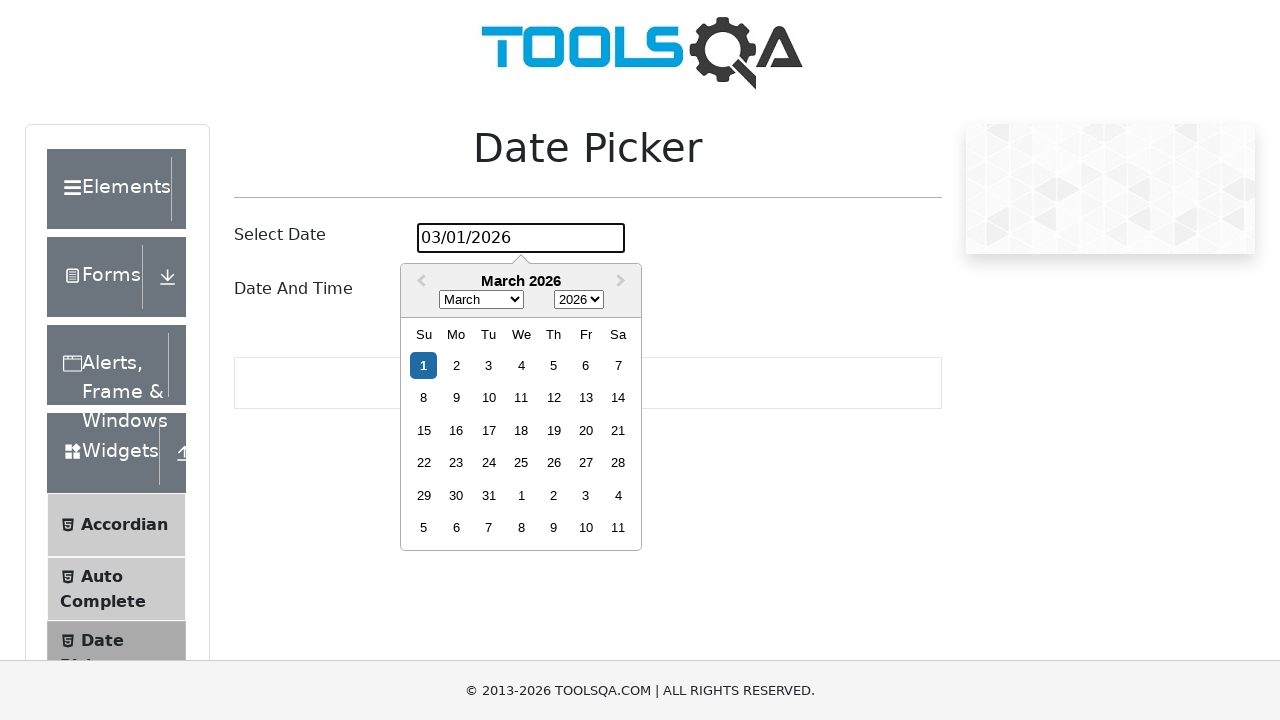

Waited 1000ms after day 14 selection
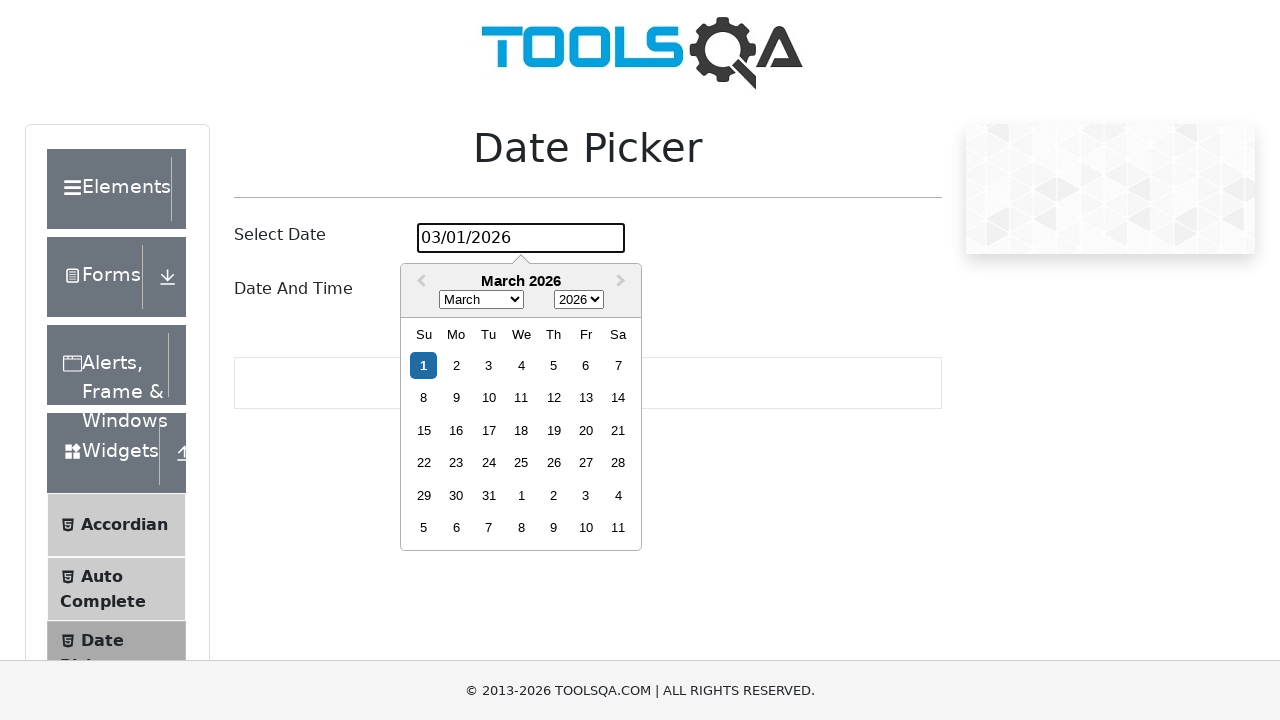

Clicked date input to ensure calendar is open for day 15 at (521, 238) on #datePickerMonthYearInput
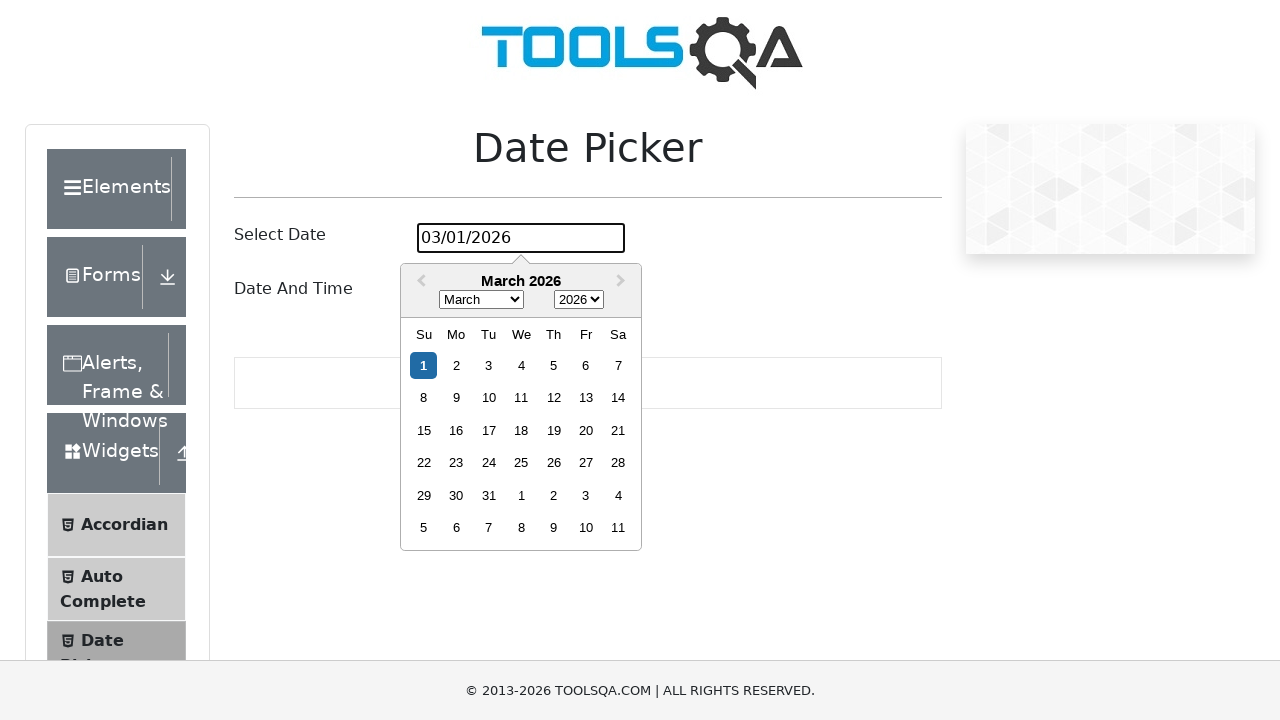

Waited 500ms for stability
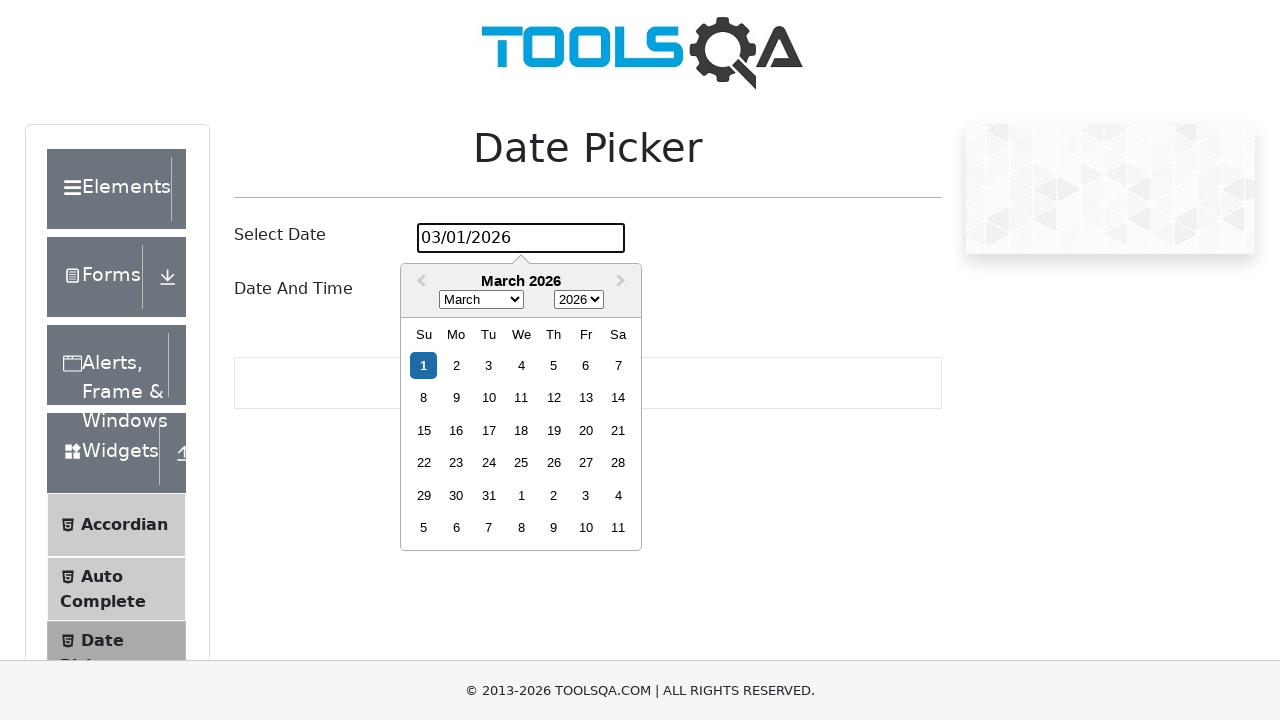

Located all day elements for October 2024
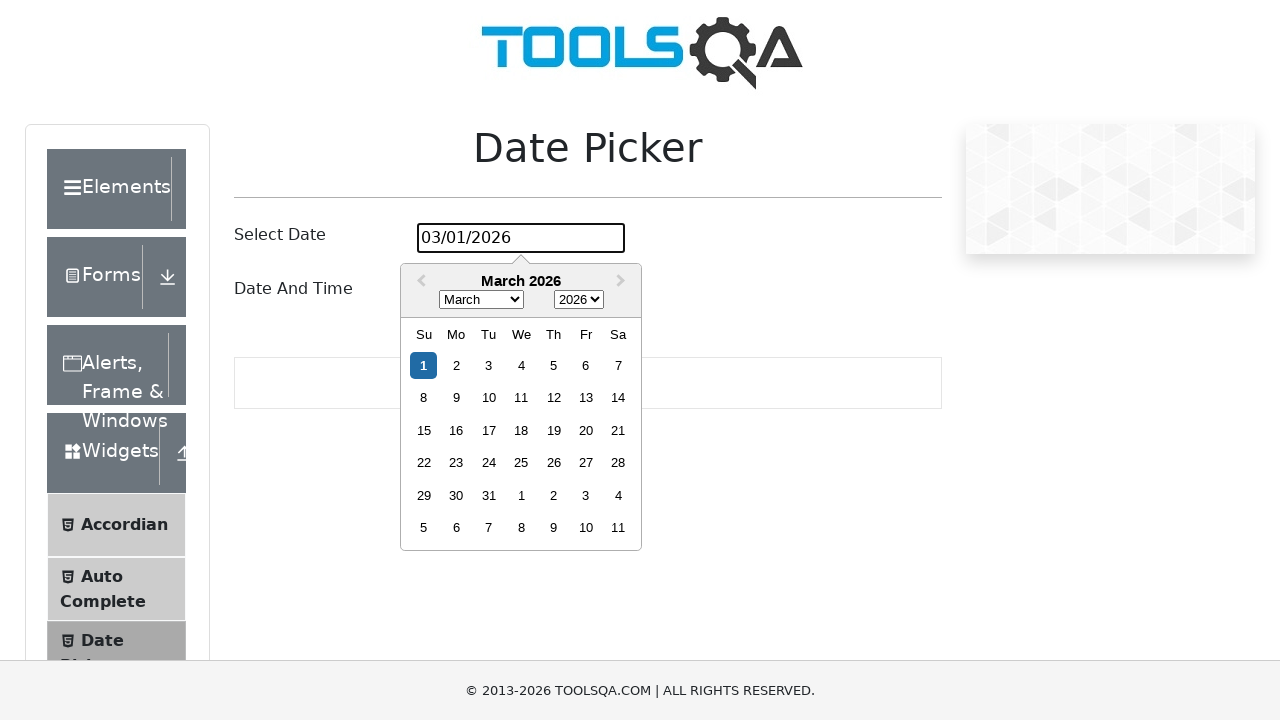

Day 15 not found in the calendar
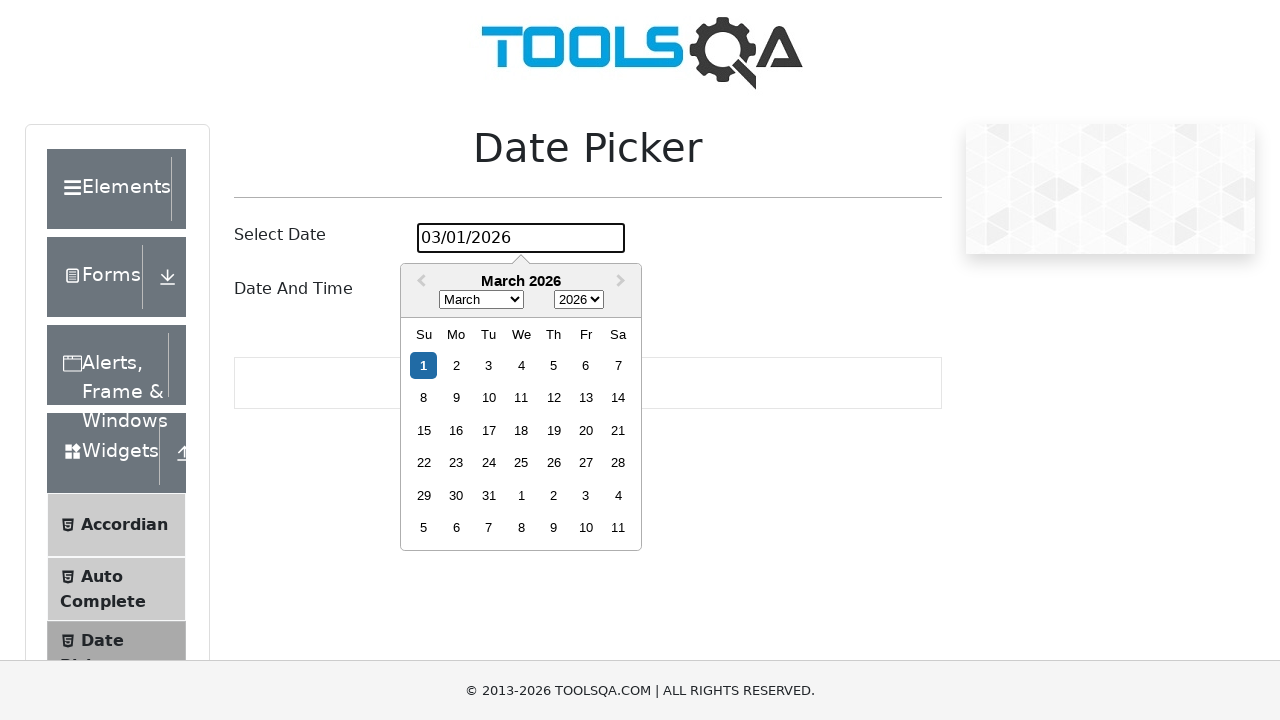

Waited 1000ms after day 15 selection
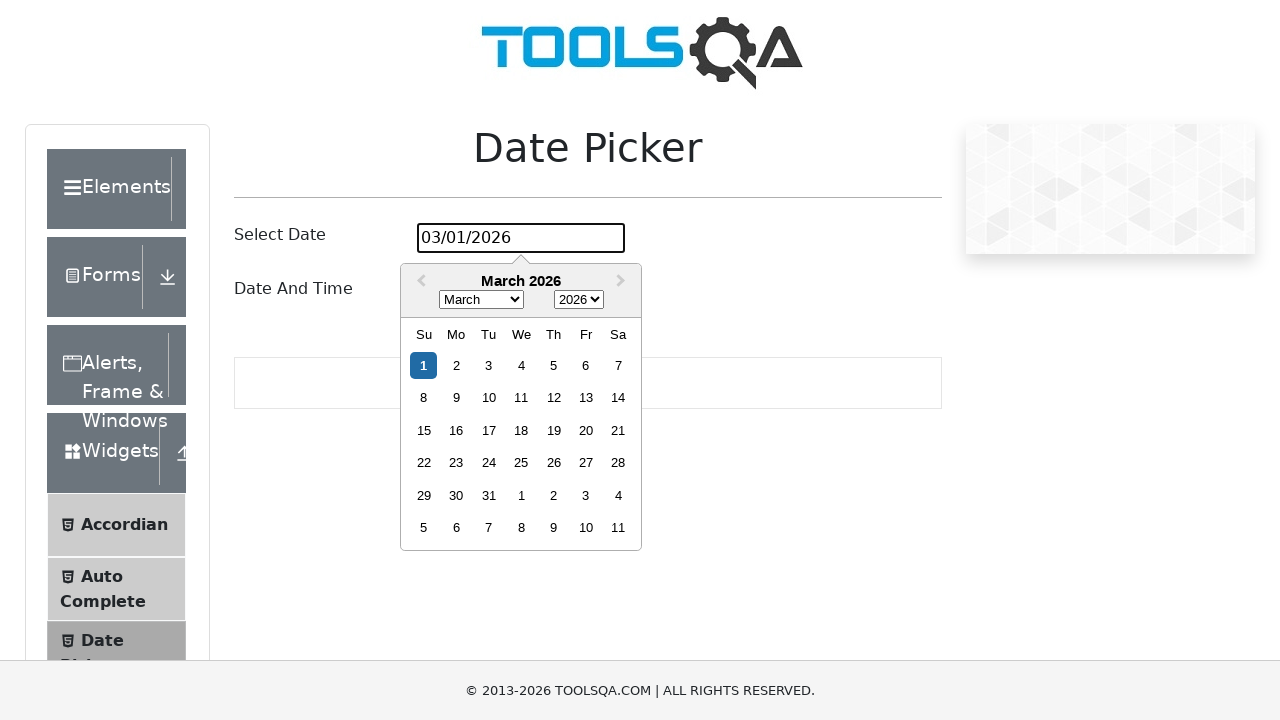

Clicked date input to ensure calendar is open for day 16 at (521, 238) on #datePickerMonthYearInput
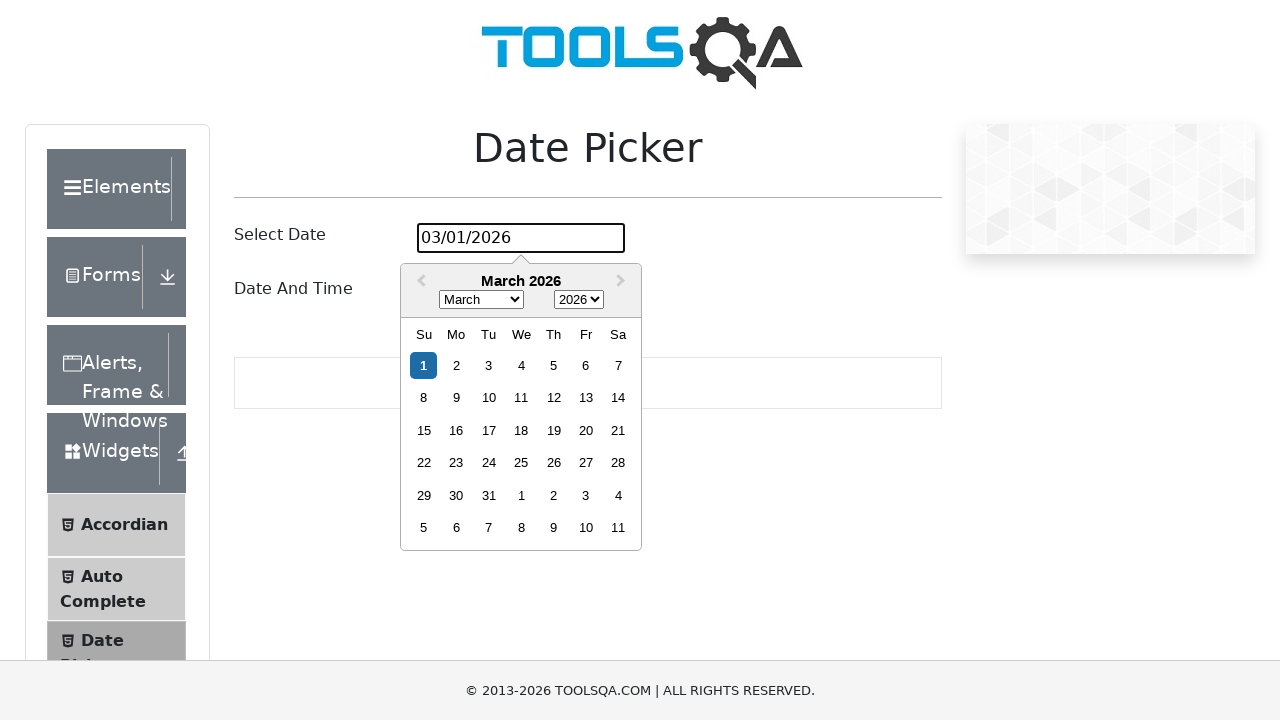

Waited 500ms for stability
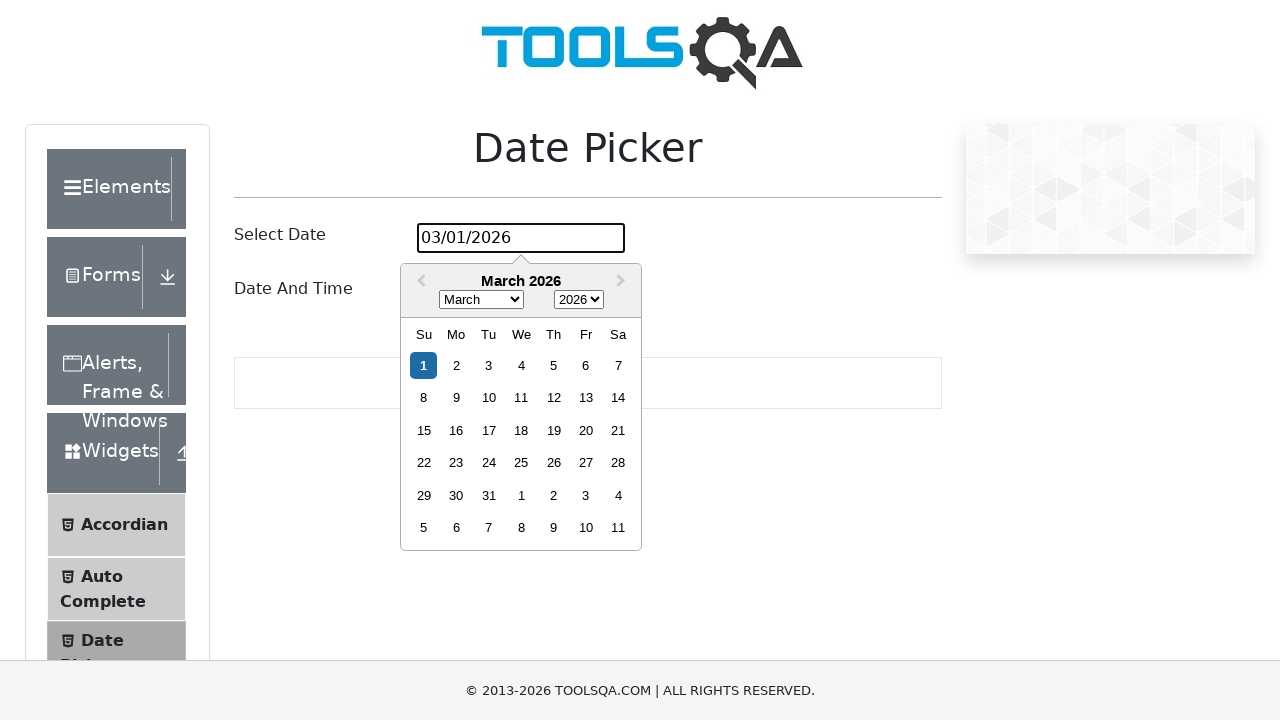

Located all day elements for October 2024
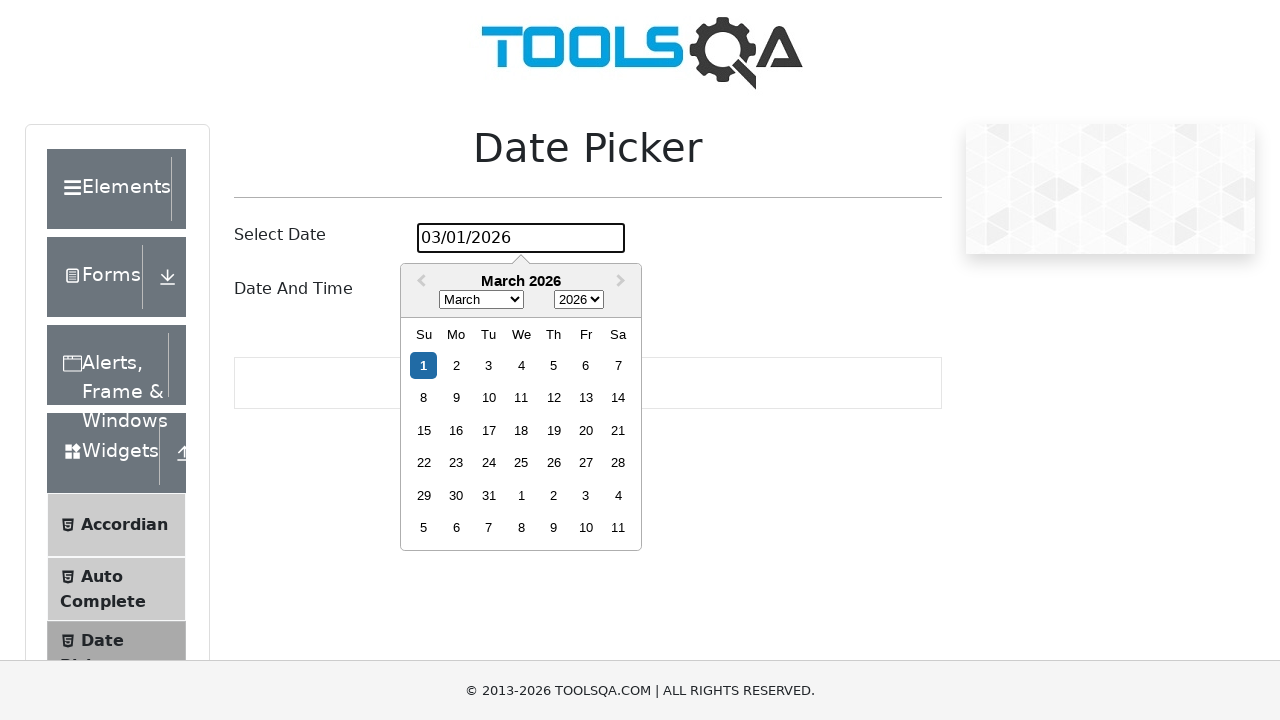

Day 16 not found in the calendar
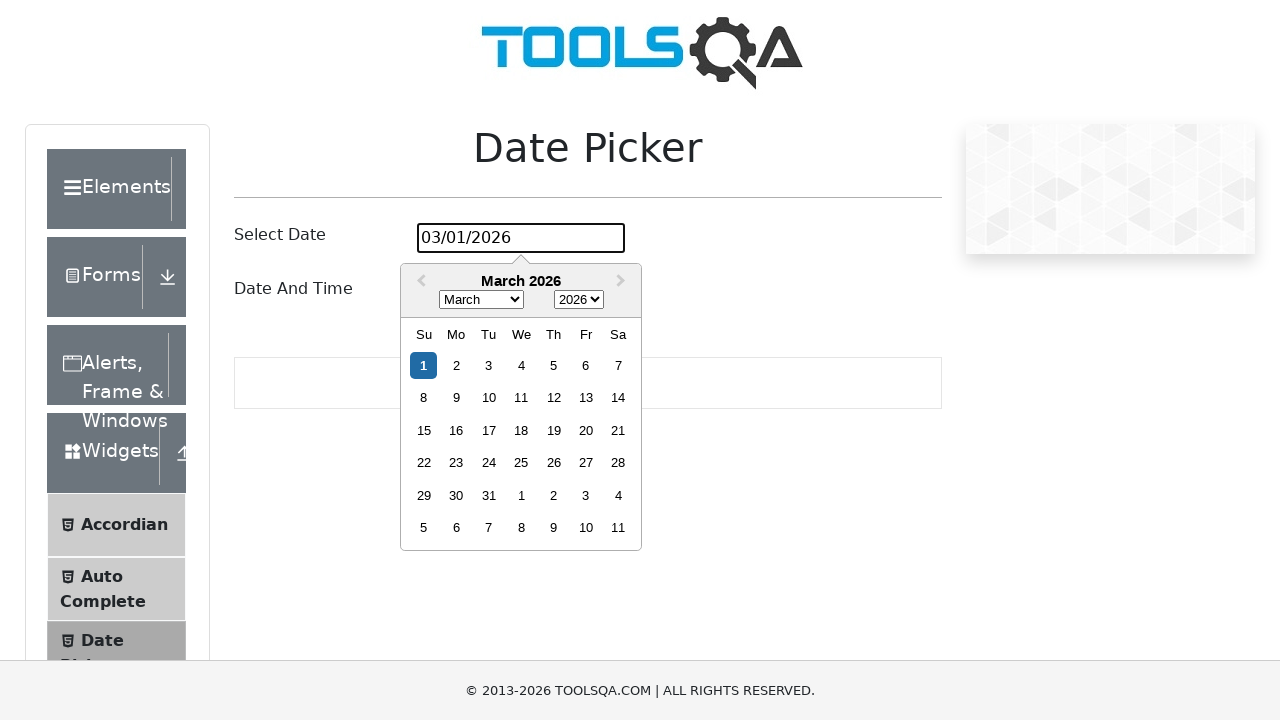

Waited 1000ms after day 16 selection
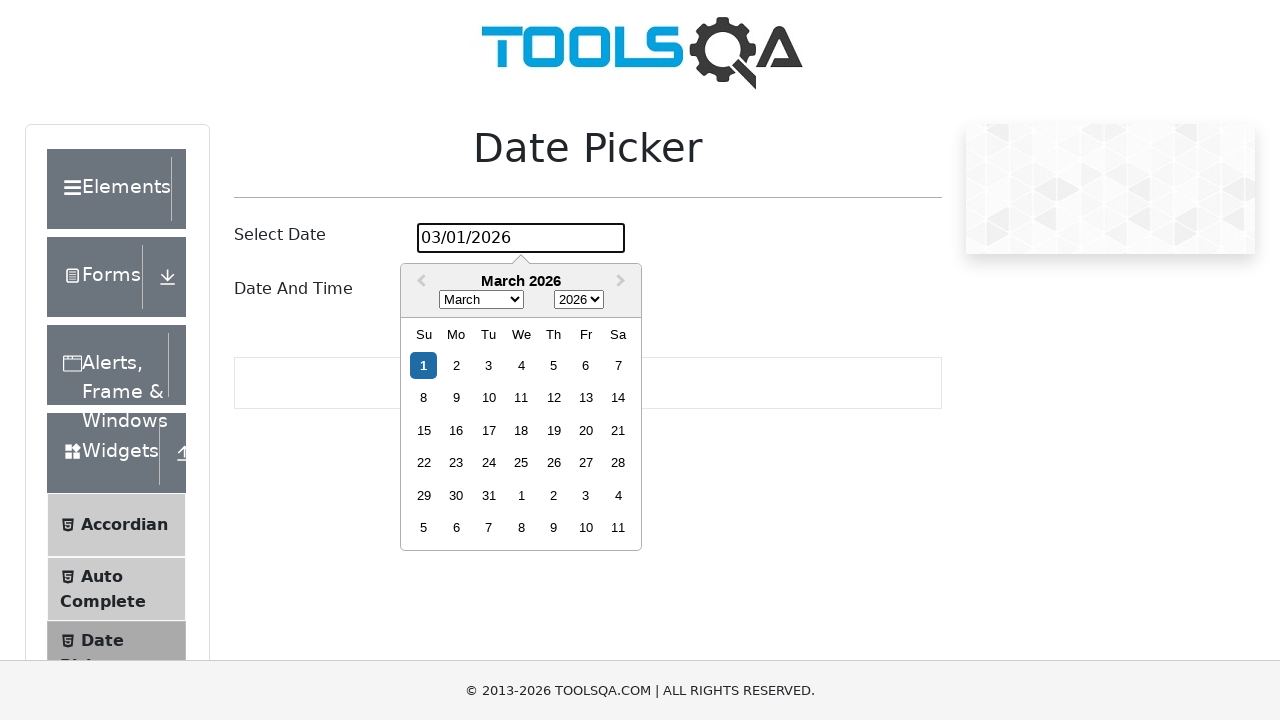

Clicked date input to ensure calendar is open for day 17 at (521, 238) on #datePickerMonthYearInput
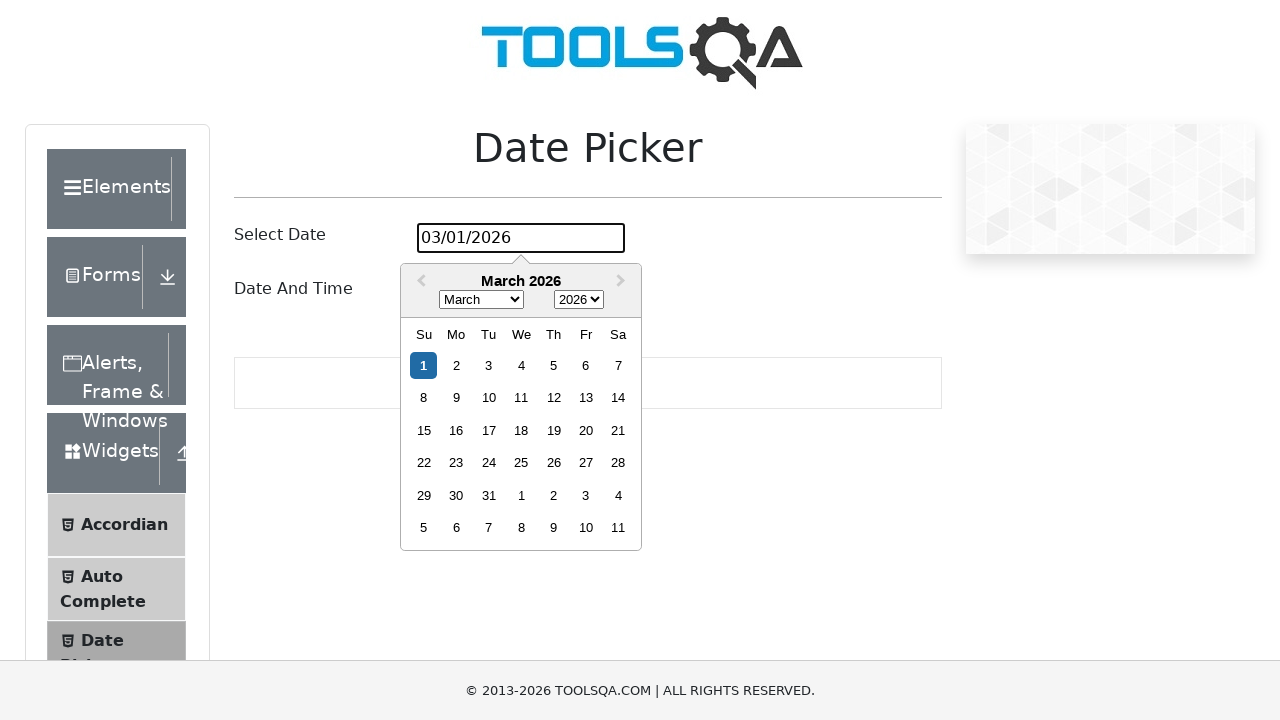

Waited 500ms for stability
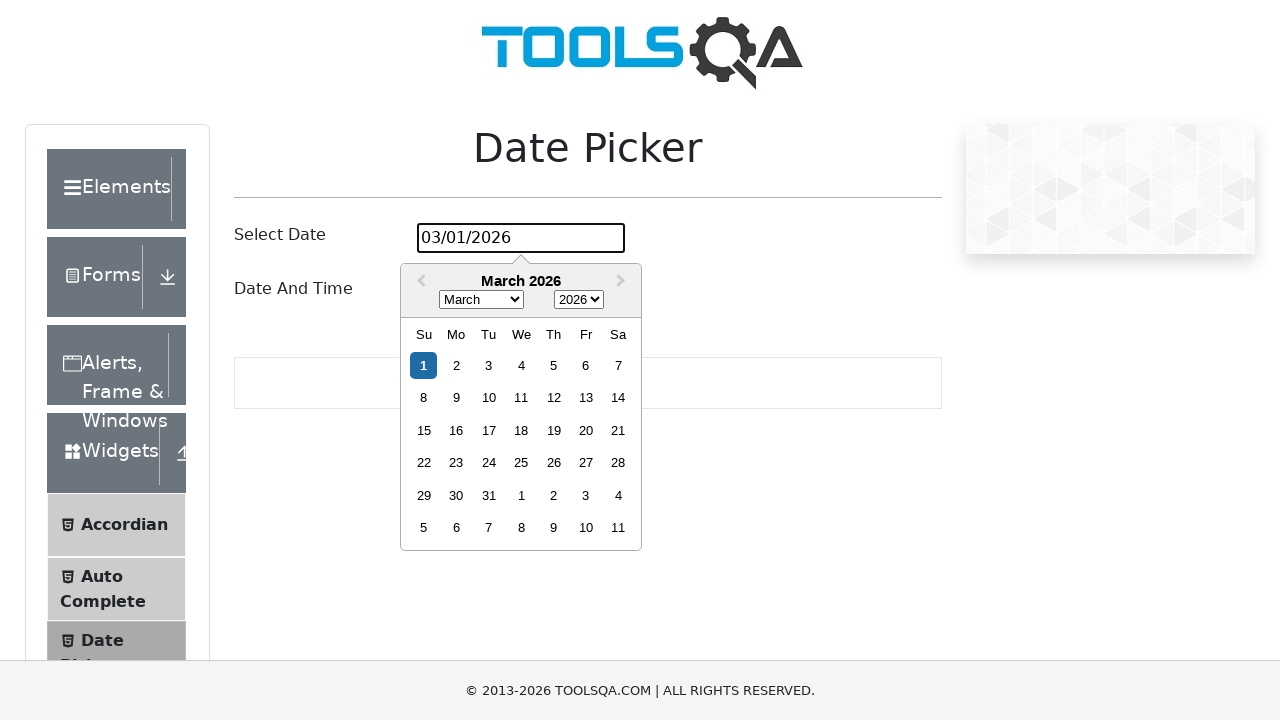

Located all day elements for October 2024
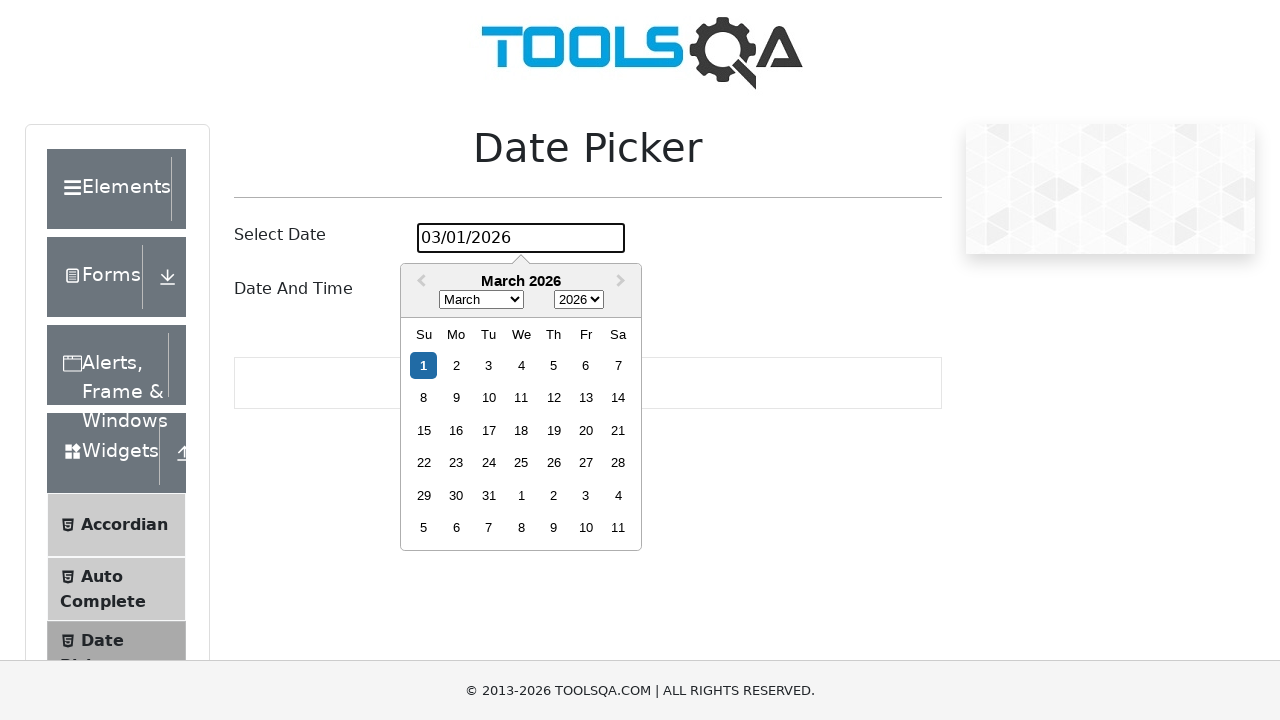

Day 17 not found in the calendar
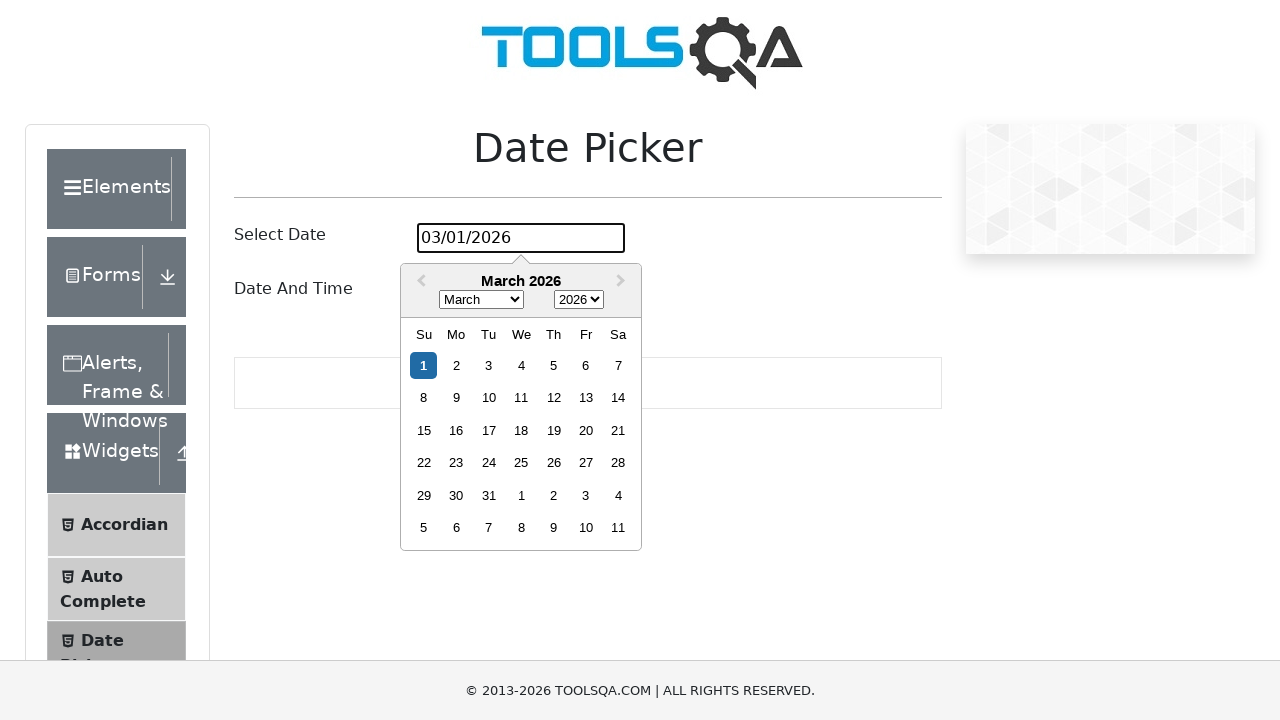

Waited 1000ms after day 17 selection
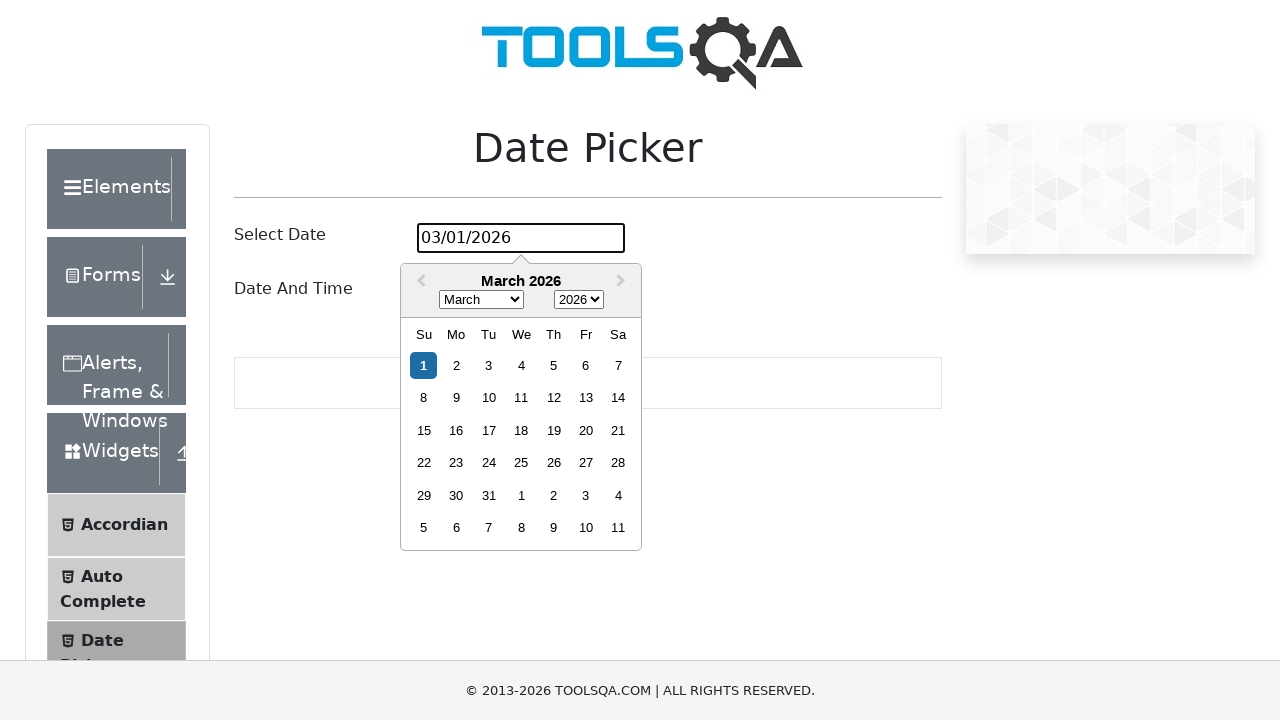

Clicked date input to ensure calendar is open for day 18 at (521, 238) on #datePickerMonthYearInput
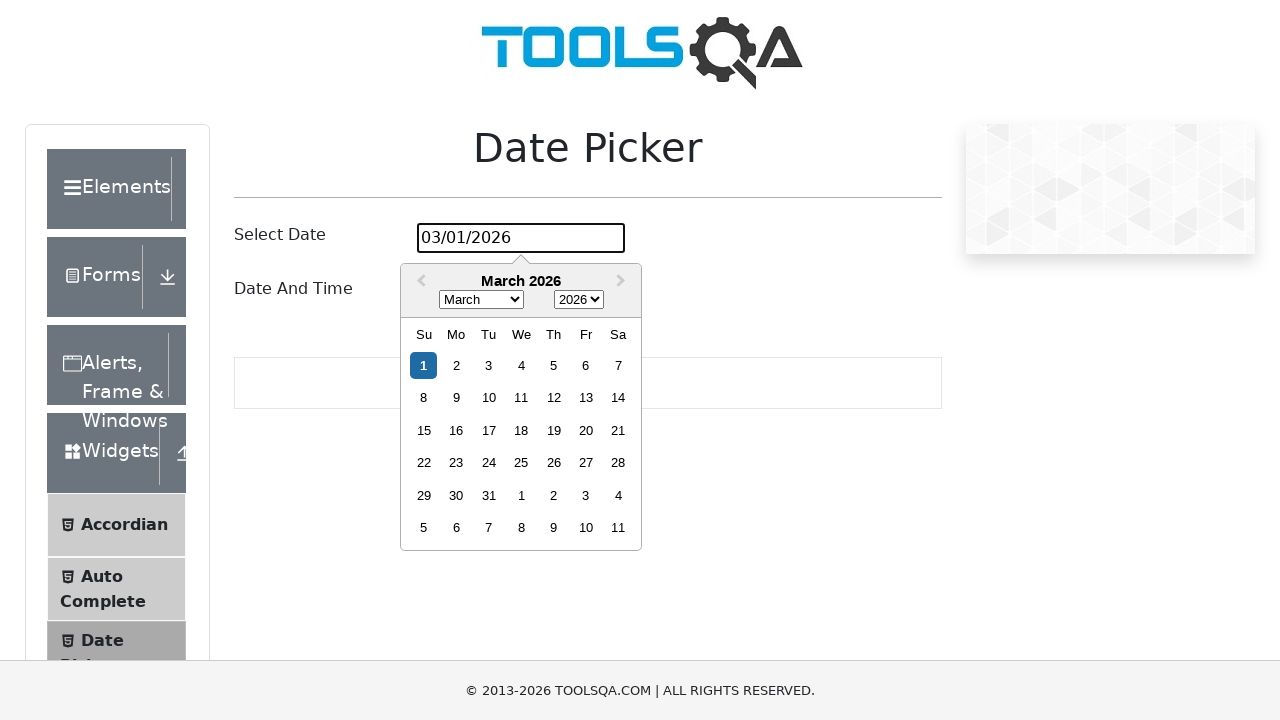

Waited 500ms for stability
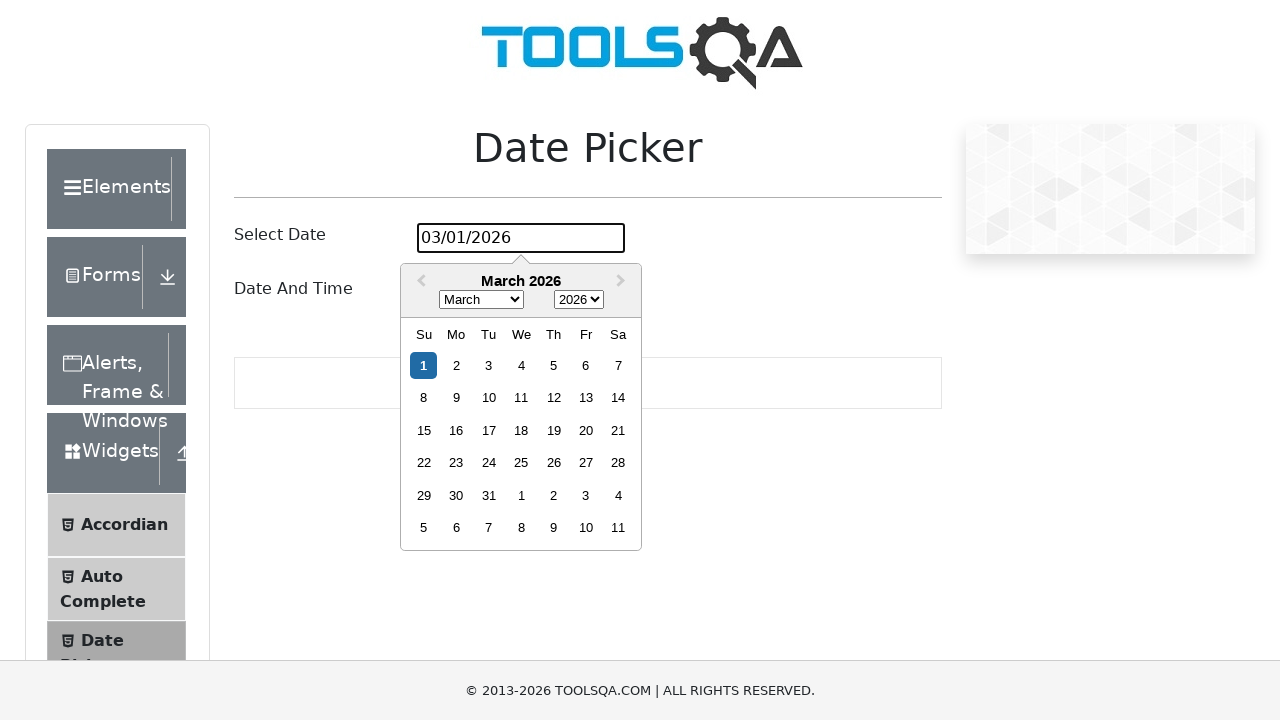

Located all day elements for October 2024
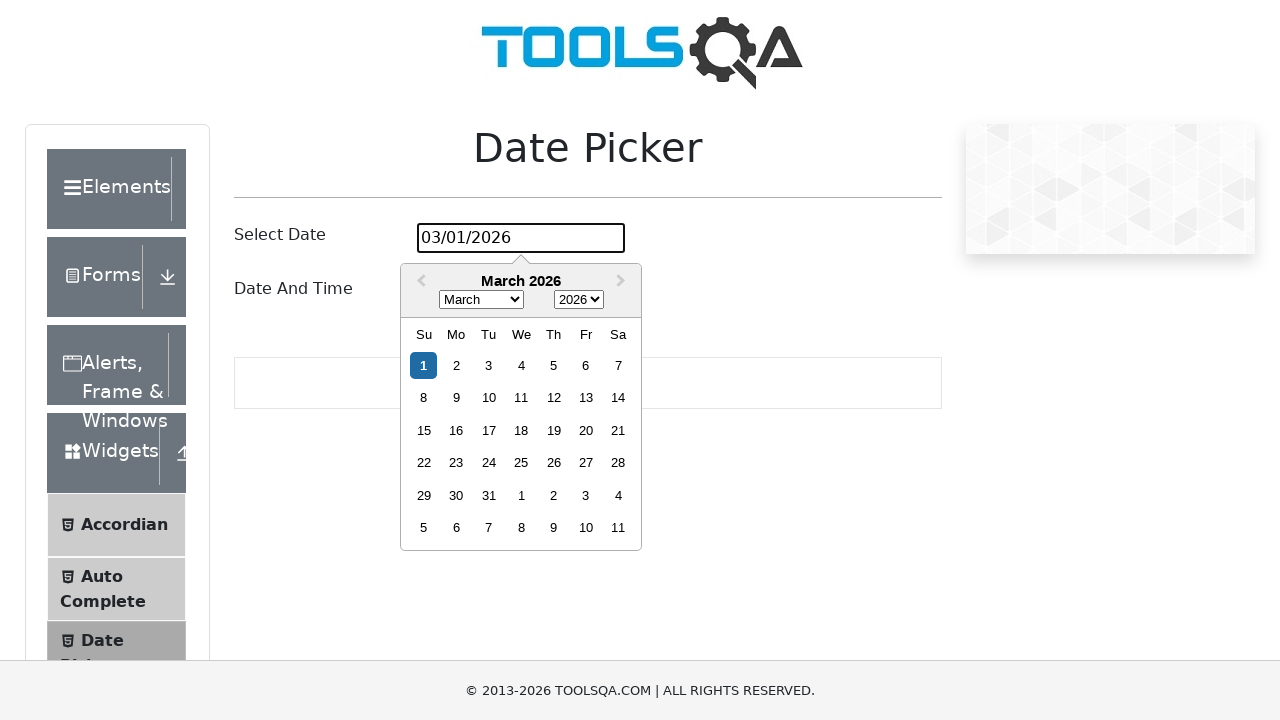

Day 18 not found in the calendar
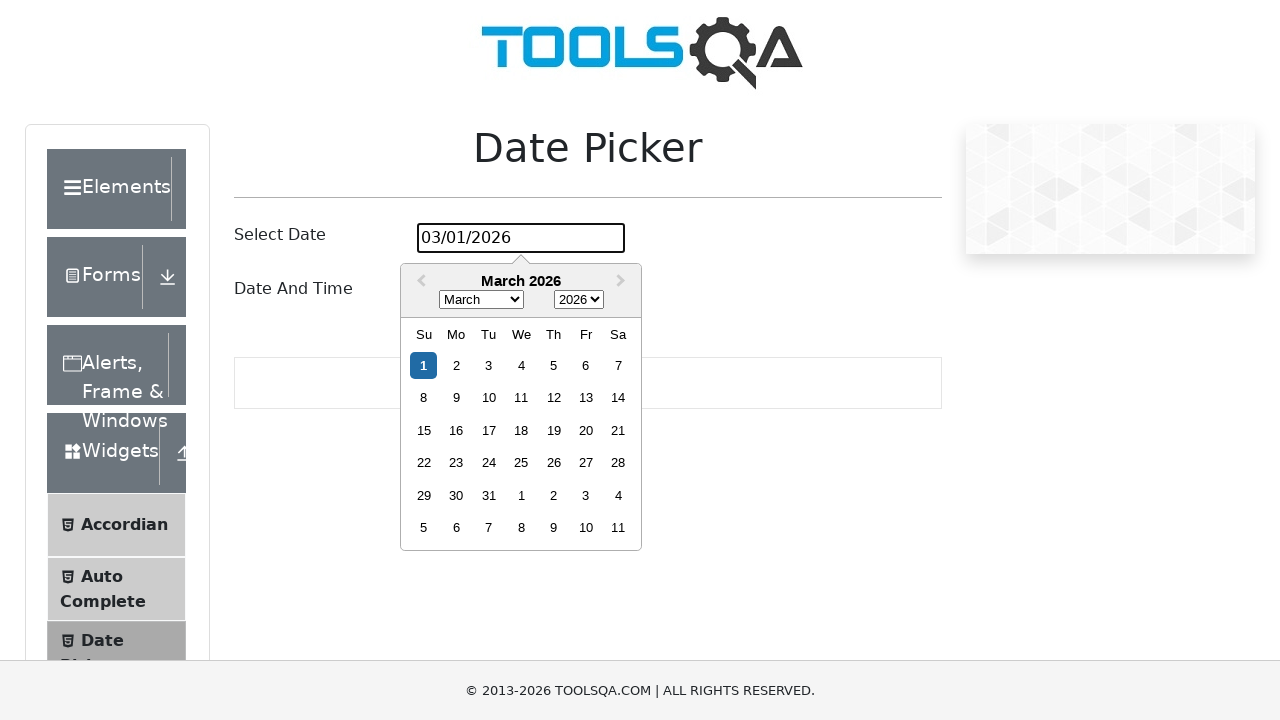

Waited 1000ms after day 18 selection
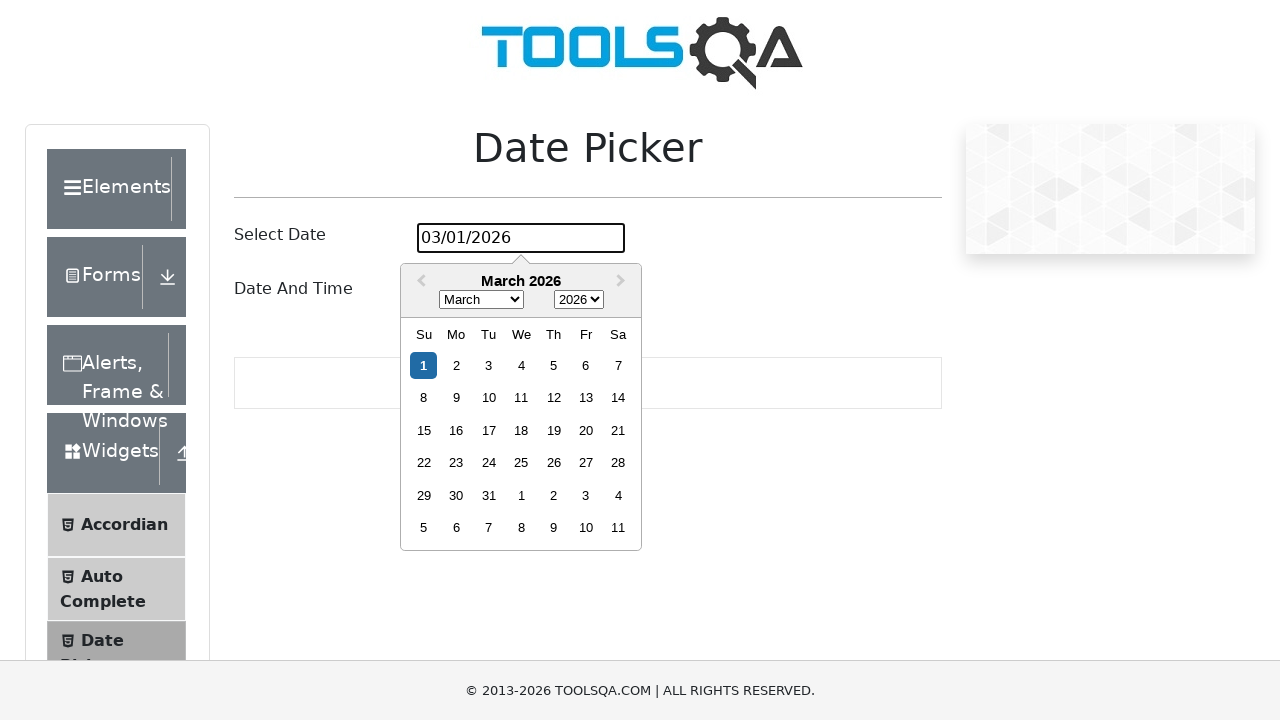

Clicked date input to ensure calendar is open for day 19 at (521, 238) on #datePickerMonthYearInput
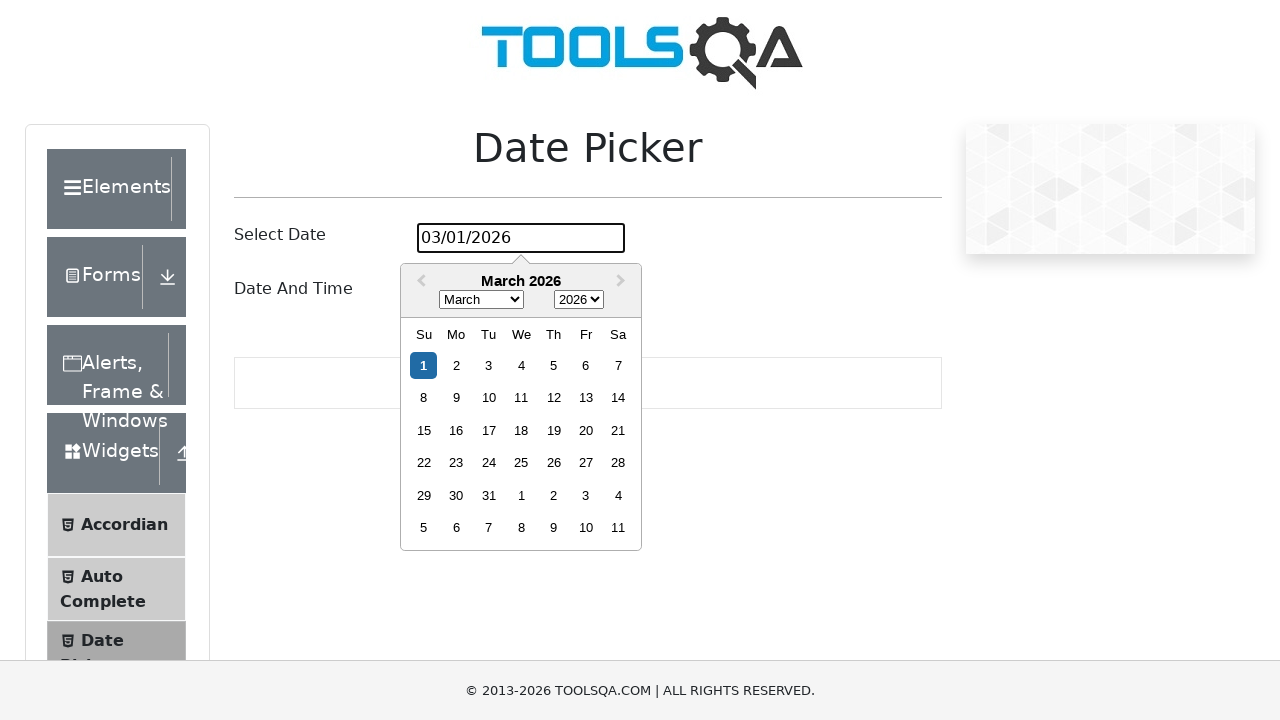

Waited 500ms for stability
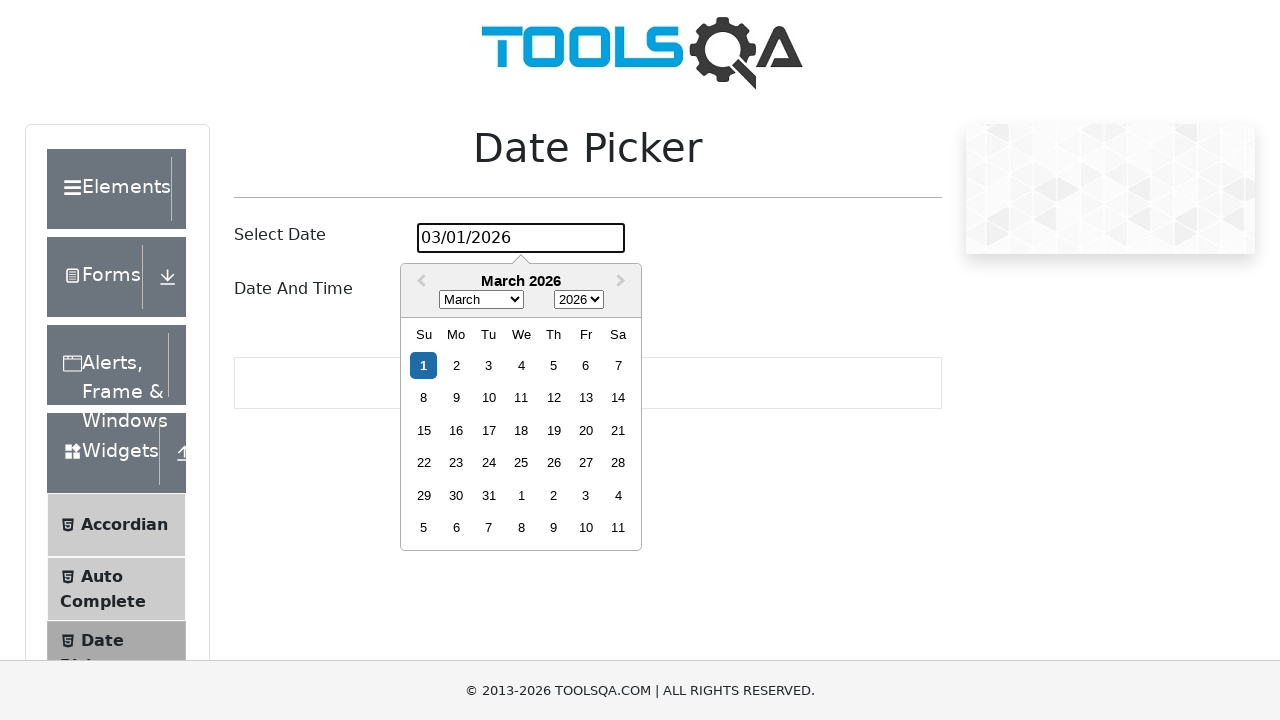

Located all day elements for October 2024
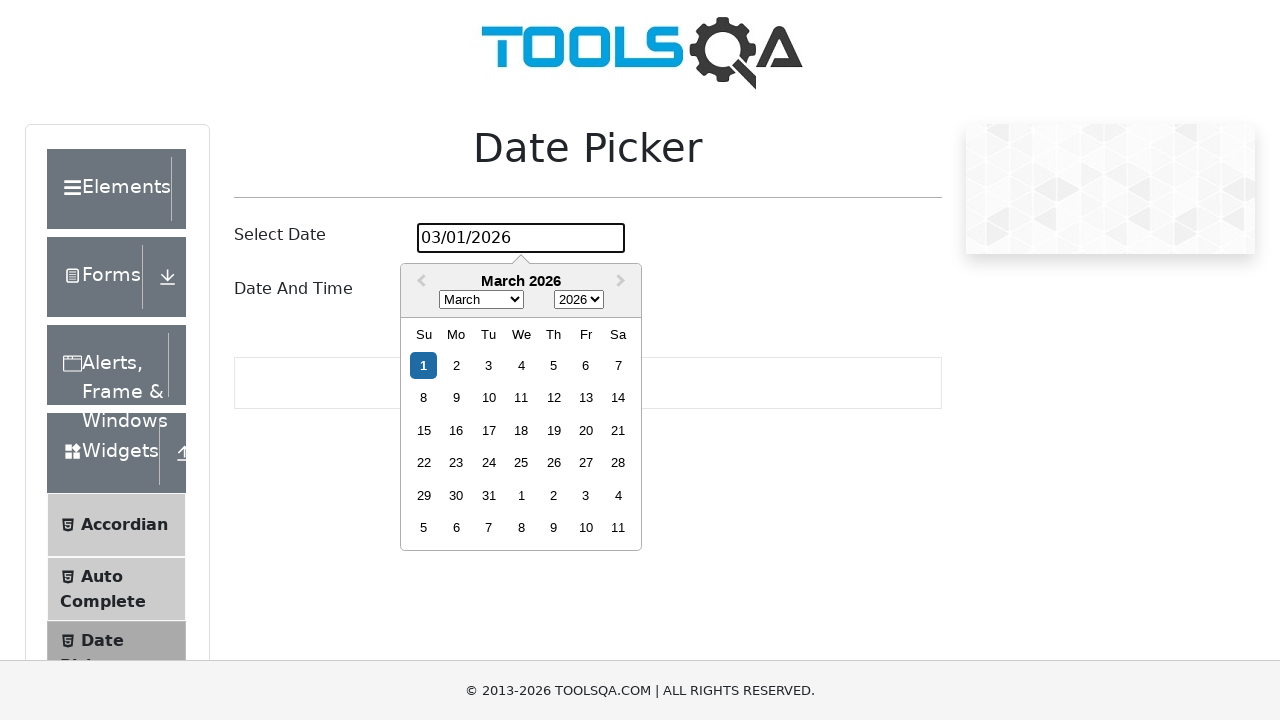

Day 19 not found in the calendar
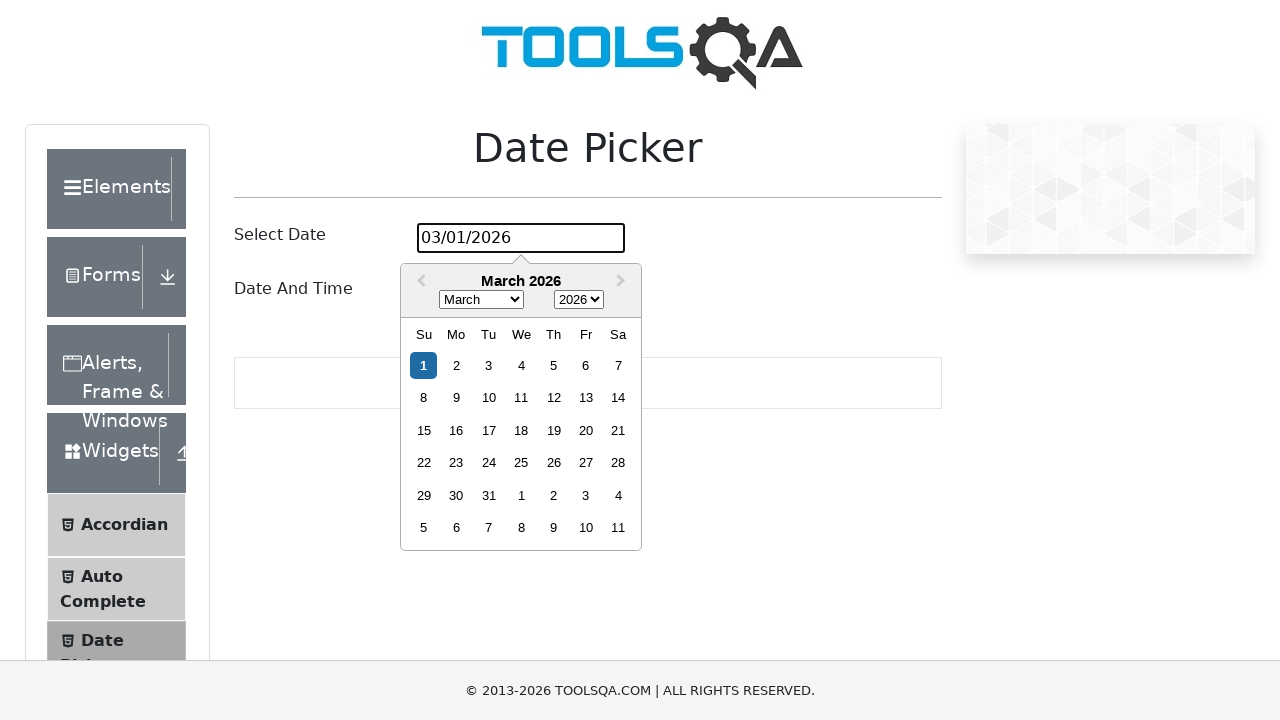

Waited 1000ms after day 19 selection
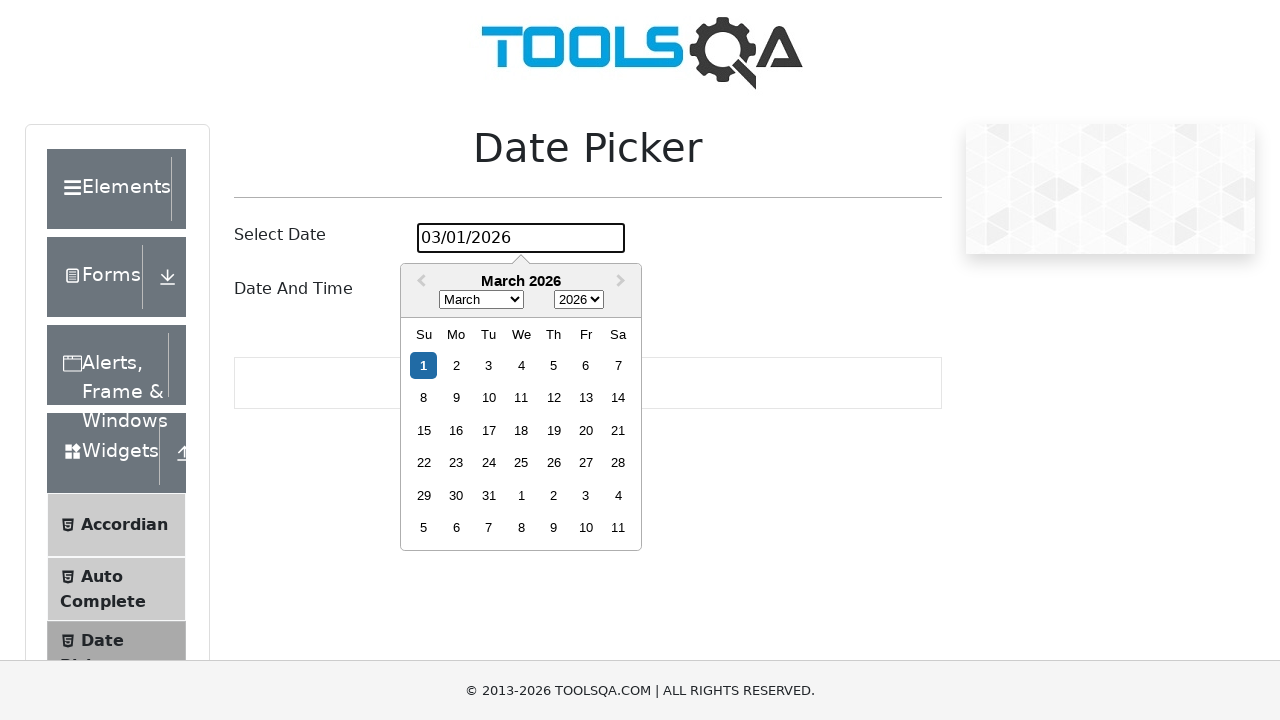

Clicked date input to ensure calendar is open for day 20 at (521, 238) on #datePickerMonthYearInput
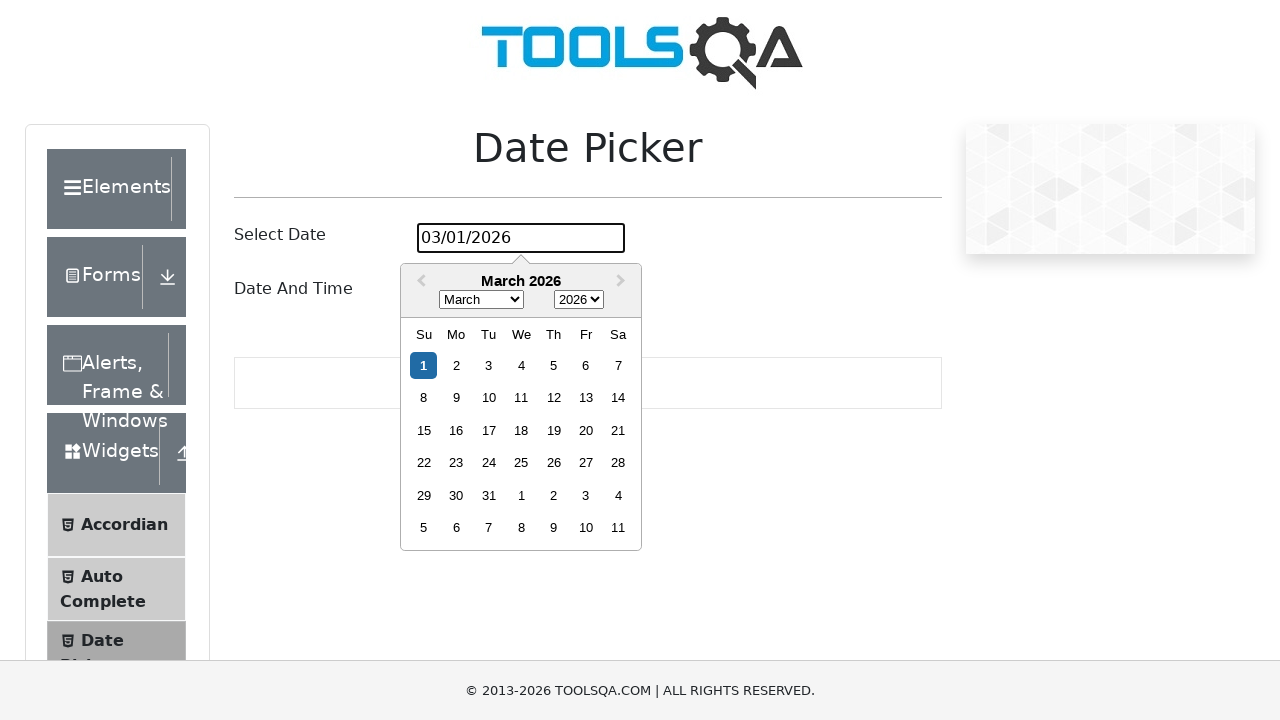

Waited 500ms for stability
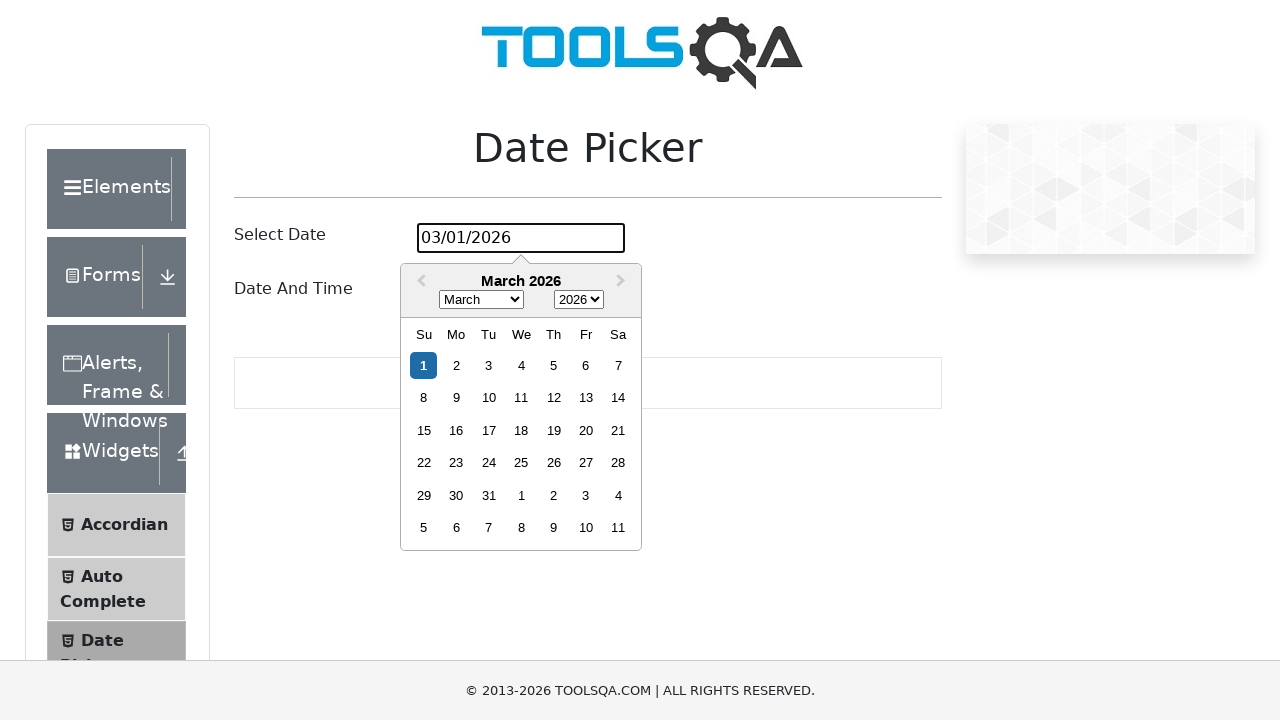

Located all day elements for October 2024
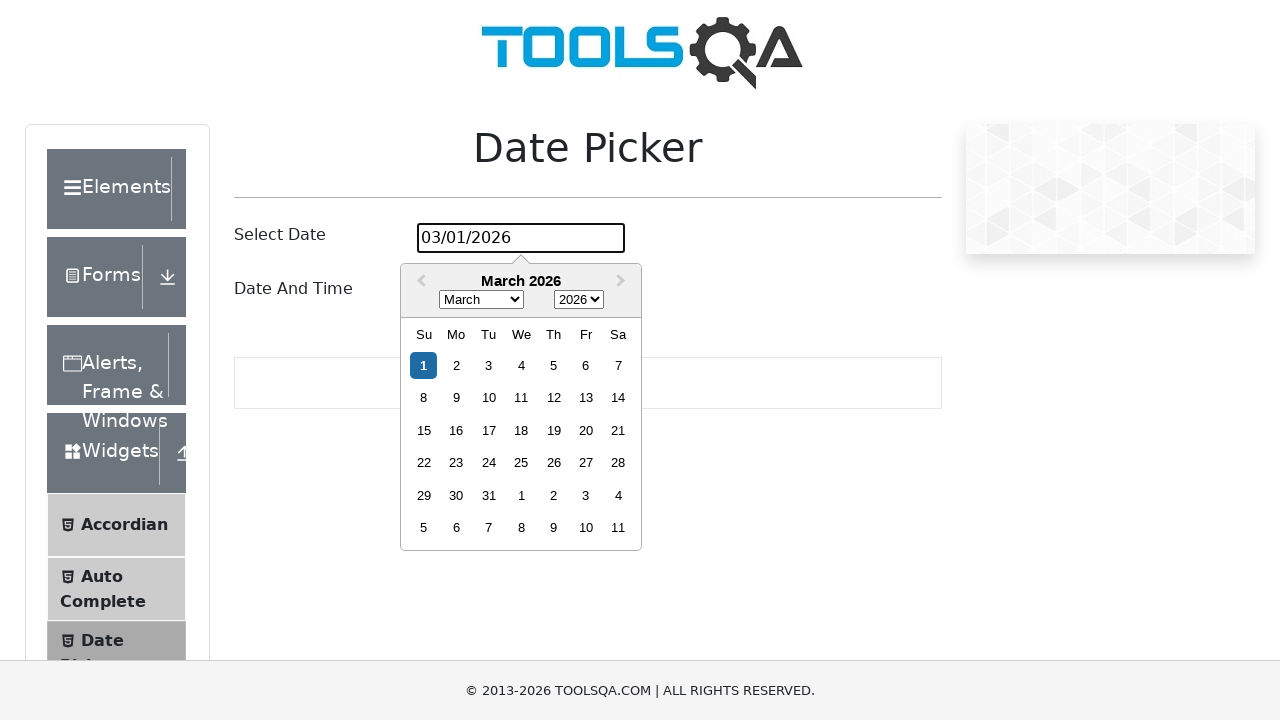

Day 20 not found in the calendar
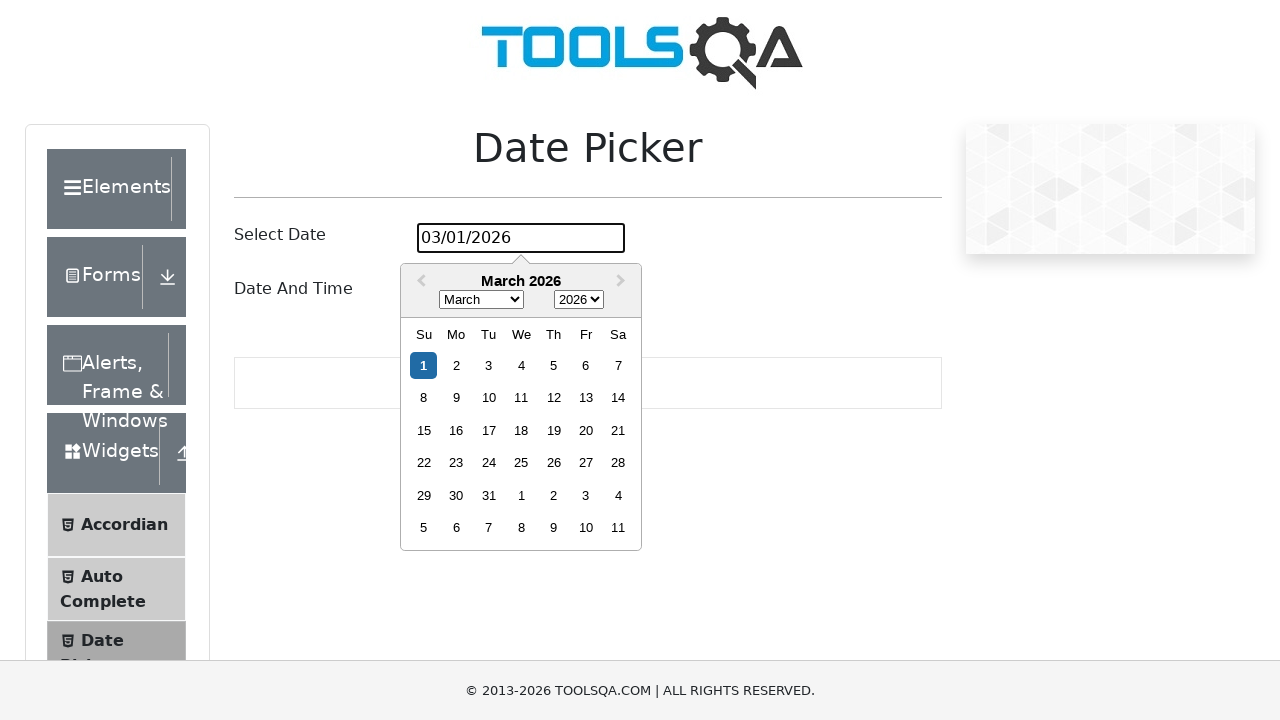

Waited 1000ms after day 20 selection
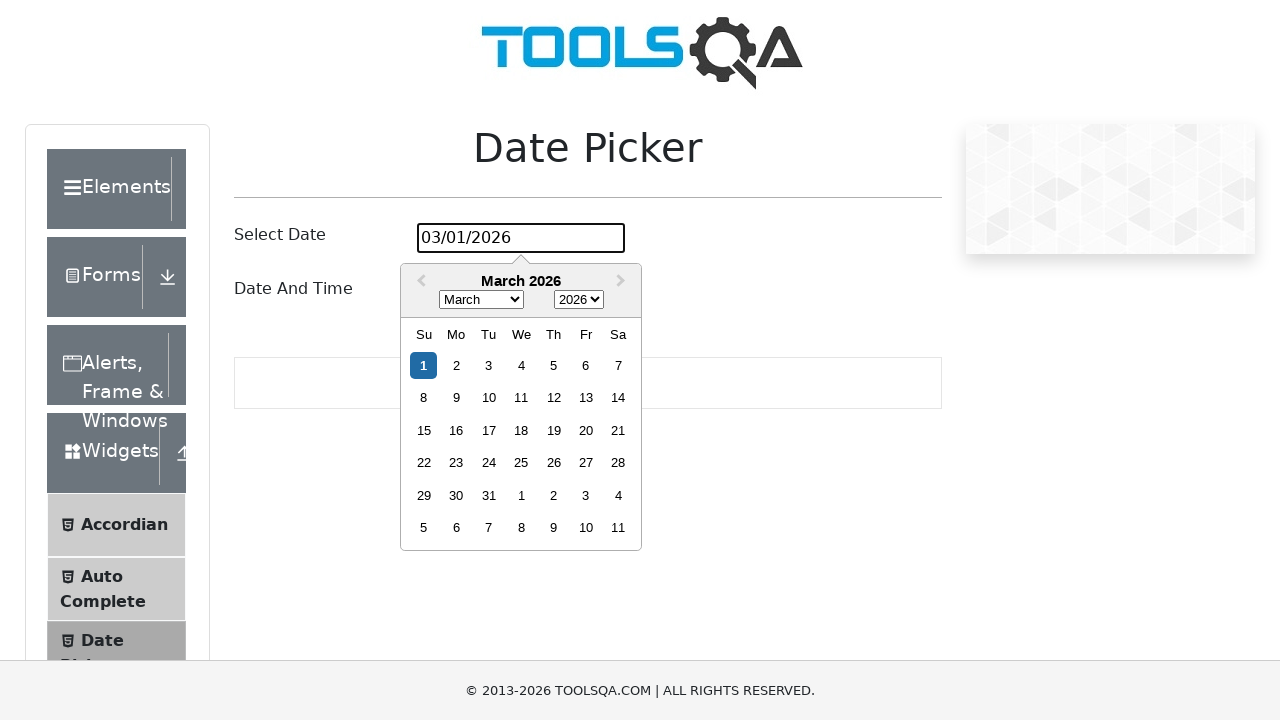

Clicked date input to ensure calendar is open for day 21 at (521, 238) on #datePickerMonthYearInput
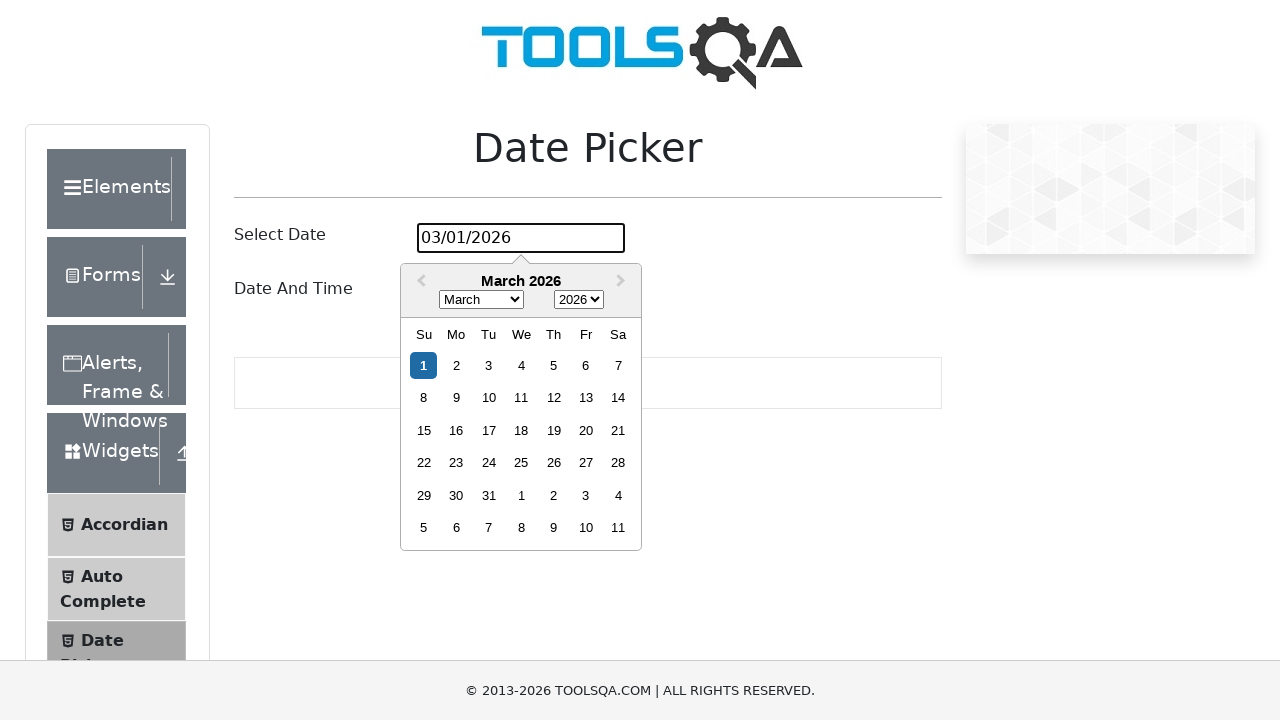

Waited 500ms for stability
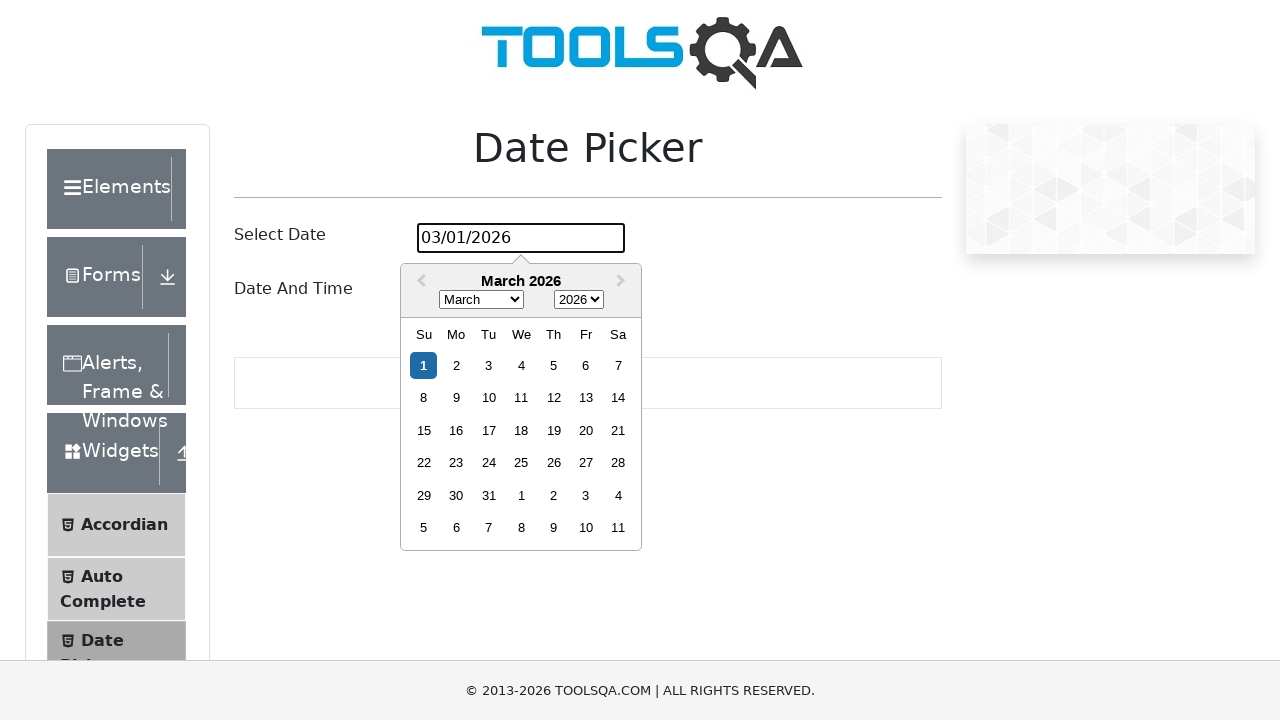

Located all day elements for October 2024
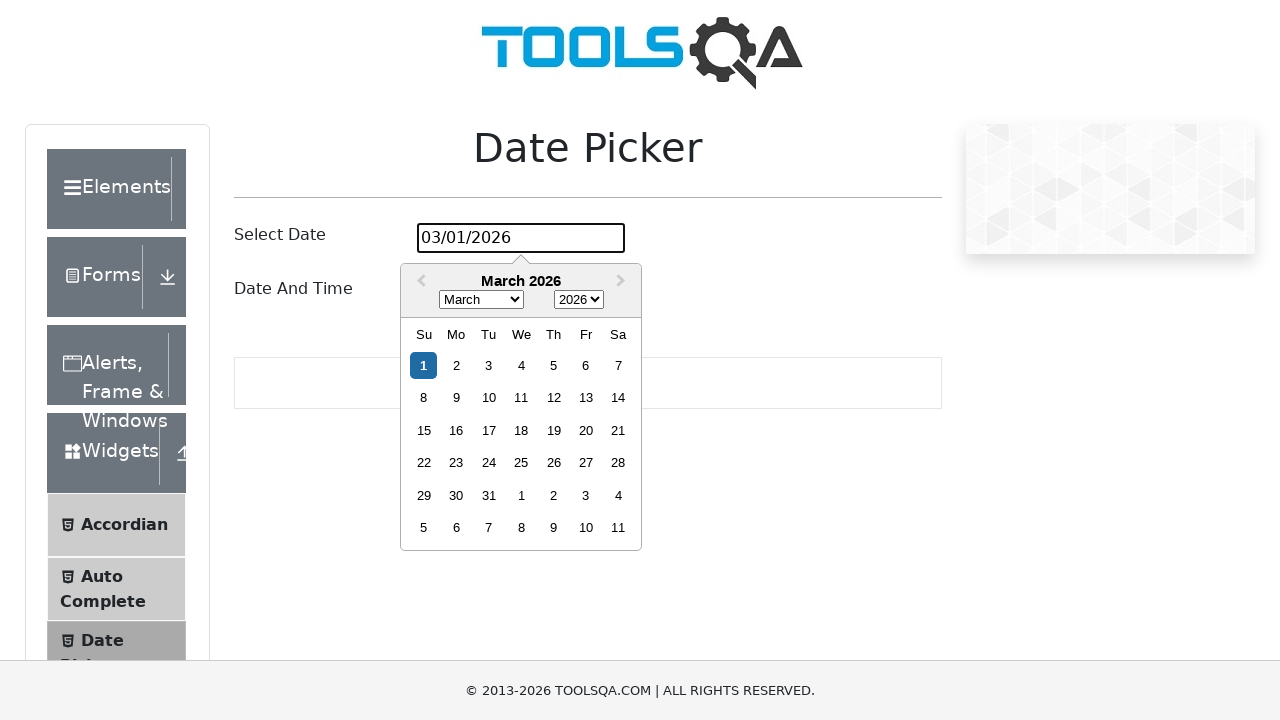

Day 21 not found in the calendar
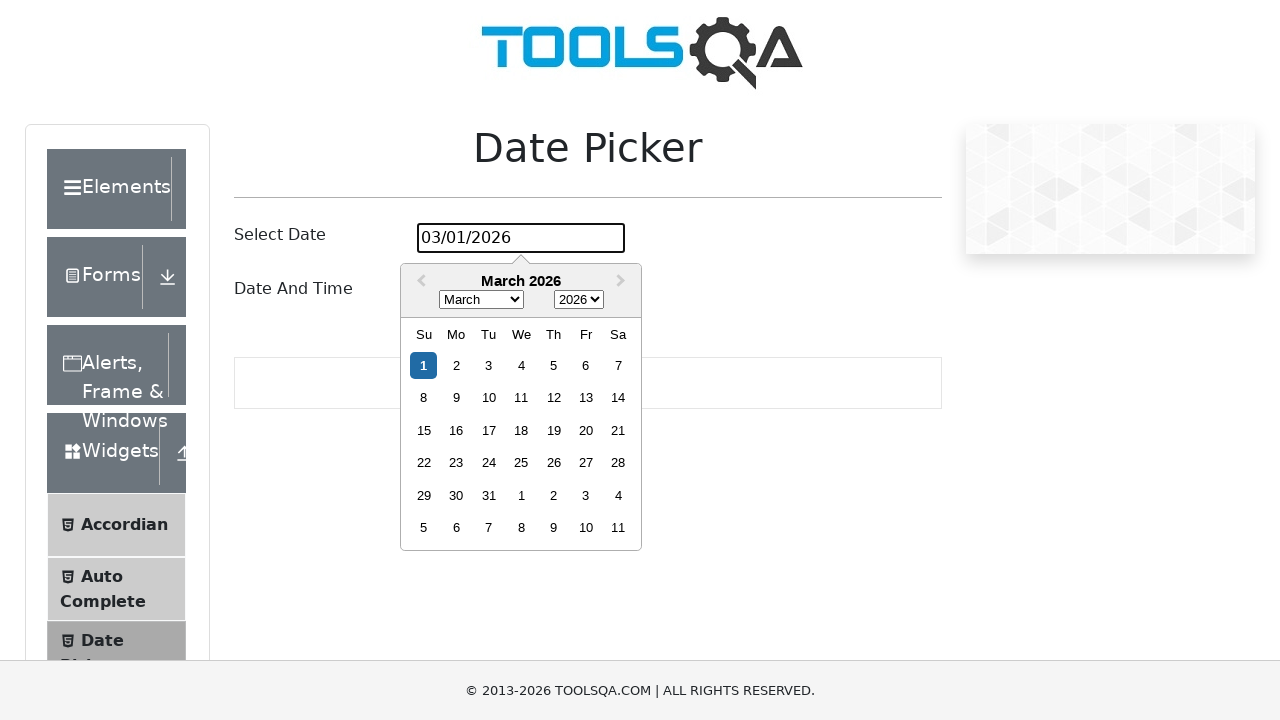

Waited 1000ms after day 21 selection
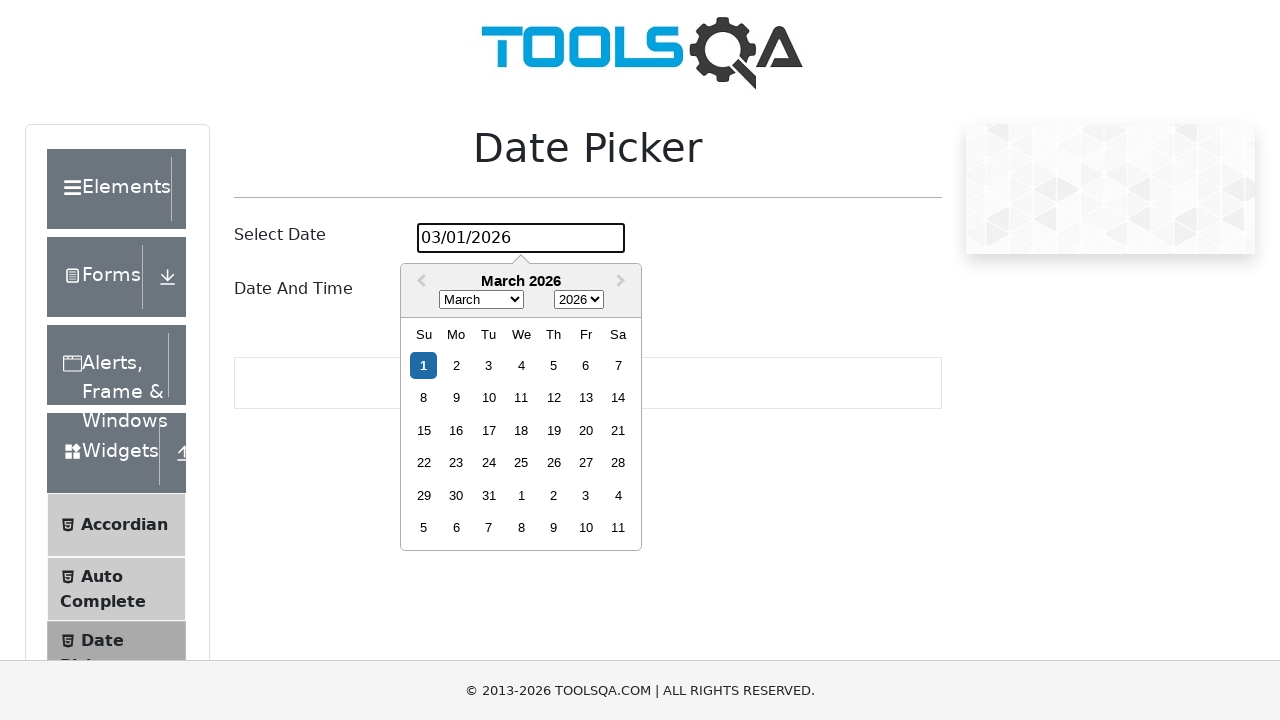

Clicked date input to ensure calendar is open for day 22 at (521, 238) on #datePickerMonthYearInput
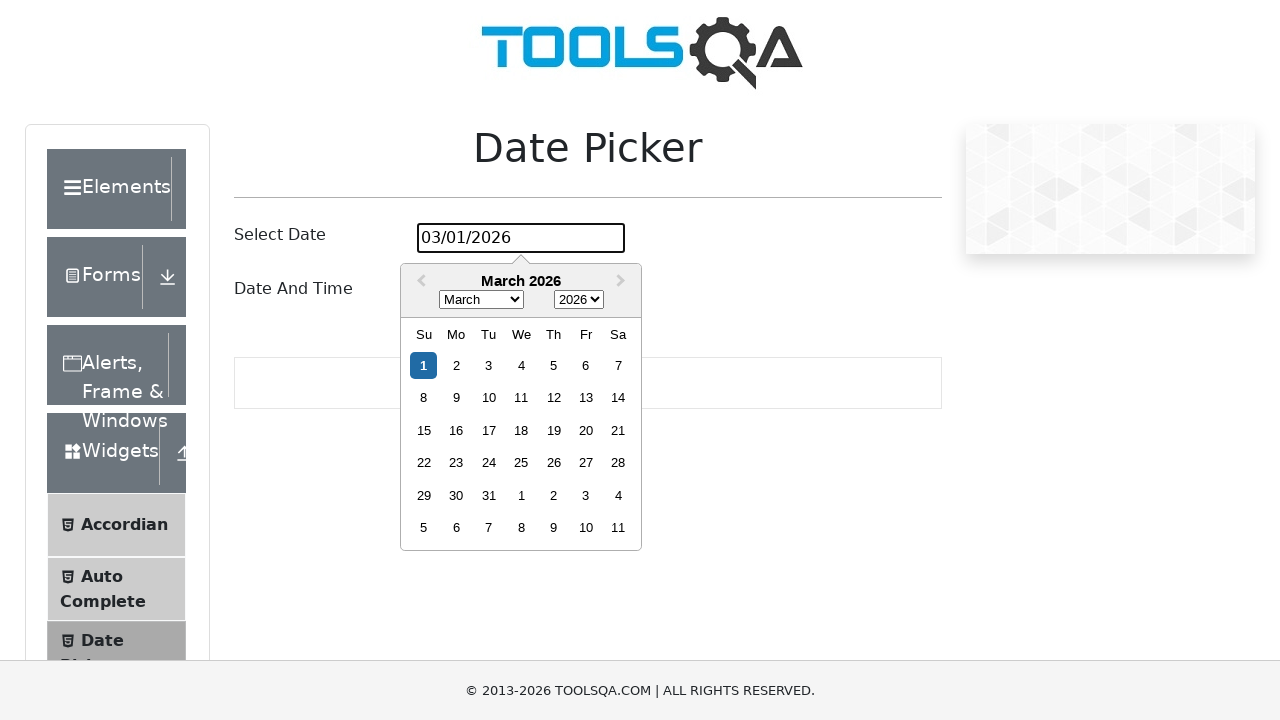

Waited 500ms for stability
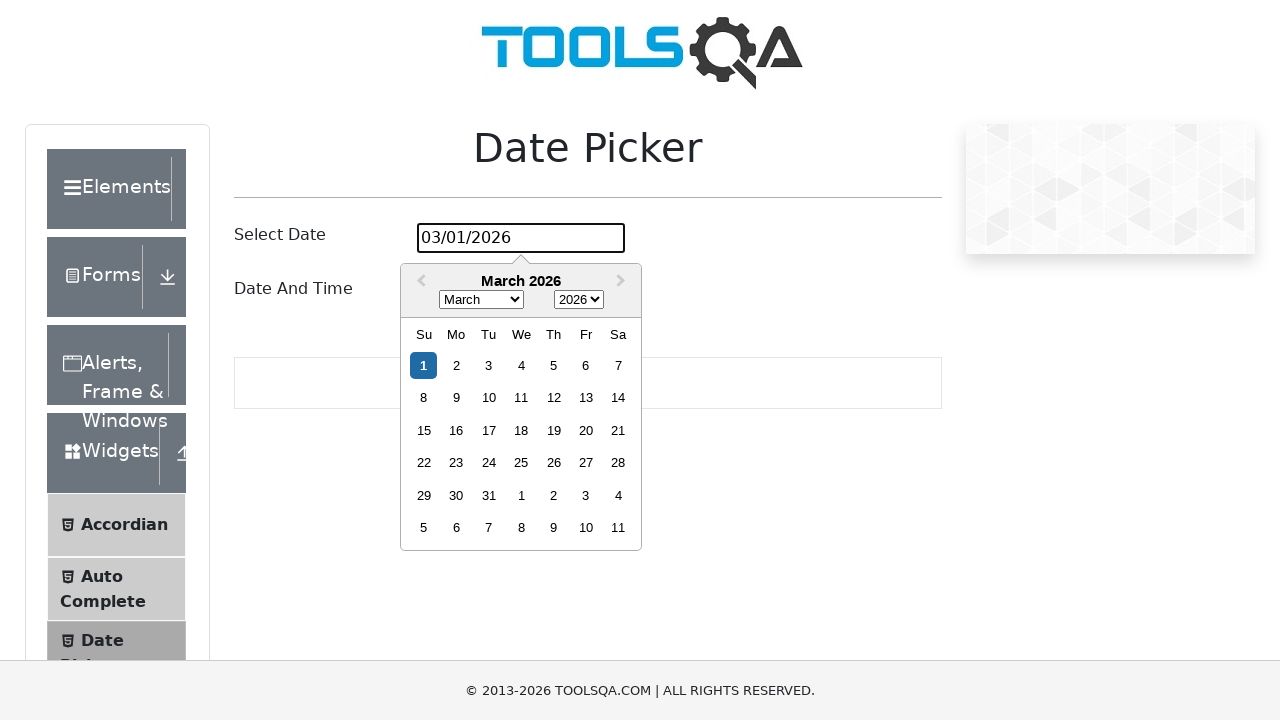

Located all day elements for October 2024
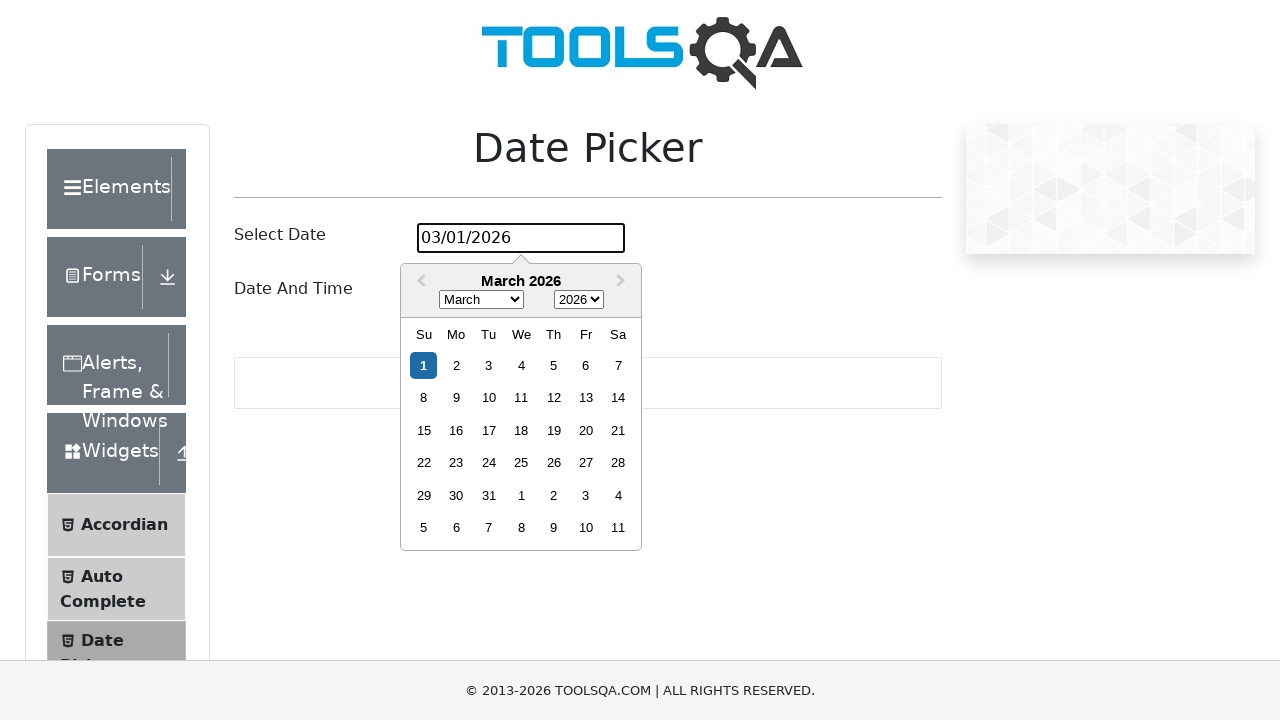

Day 22 not found in the calendar
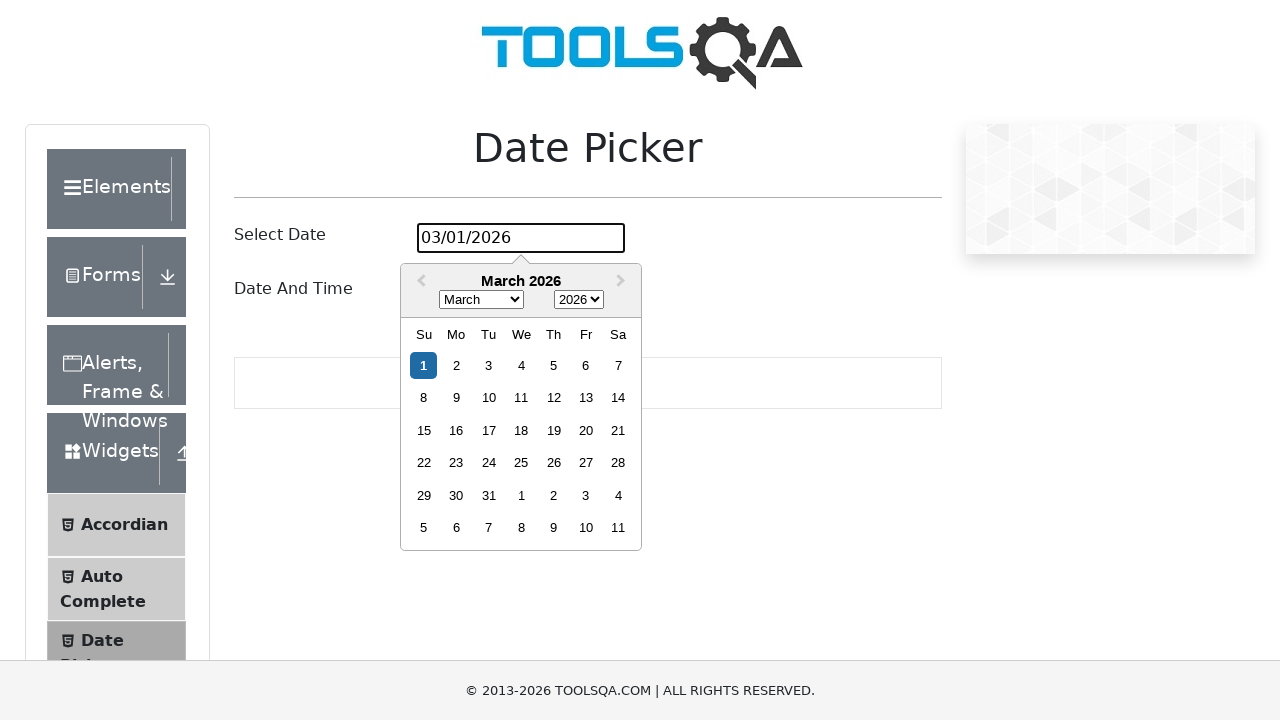

Waited 1000ms after day 22 selection
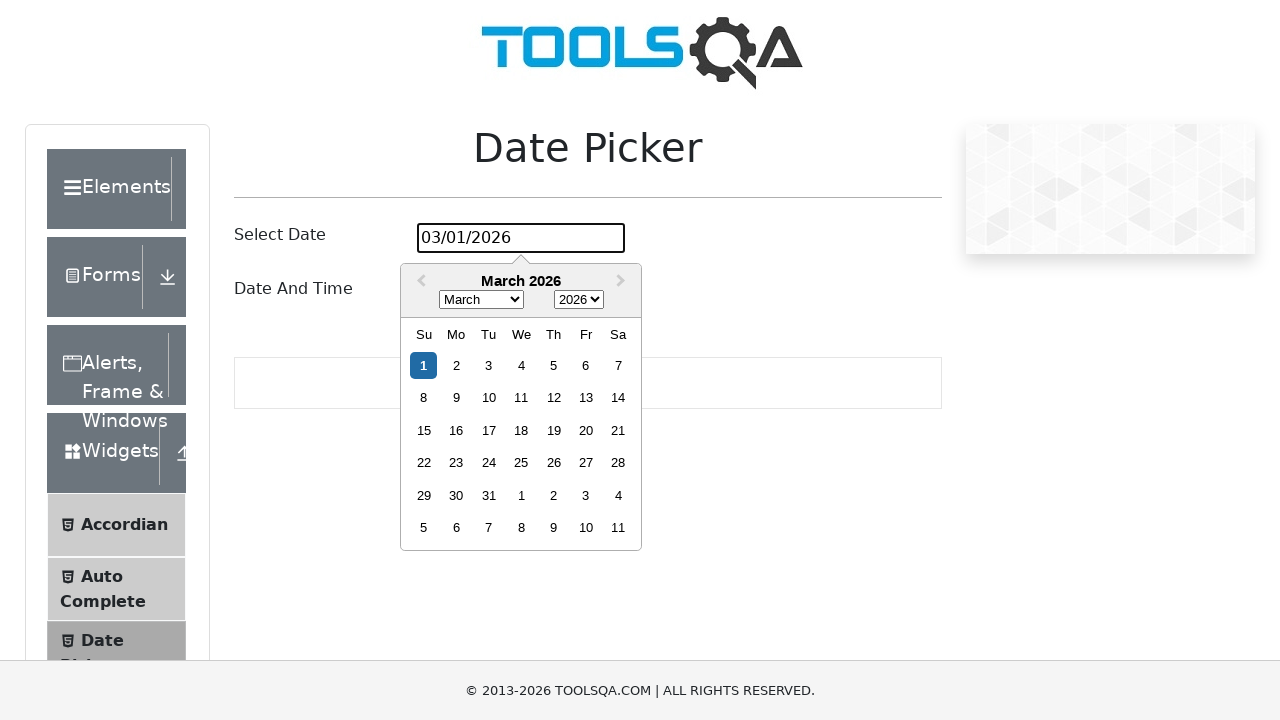

Clicked date input to ensure calendar is open for day 23 at (521, 238) on #datePickerMonthYearInput
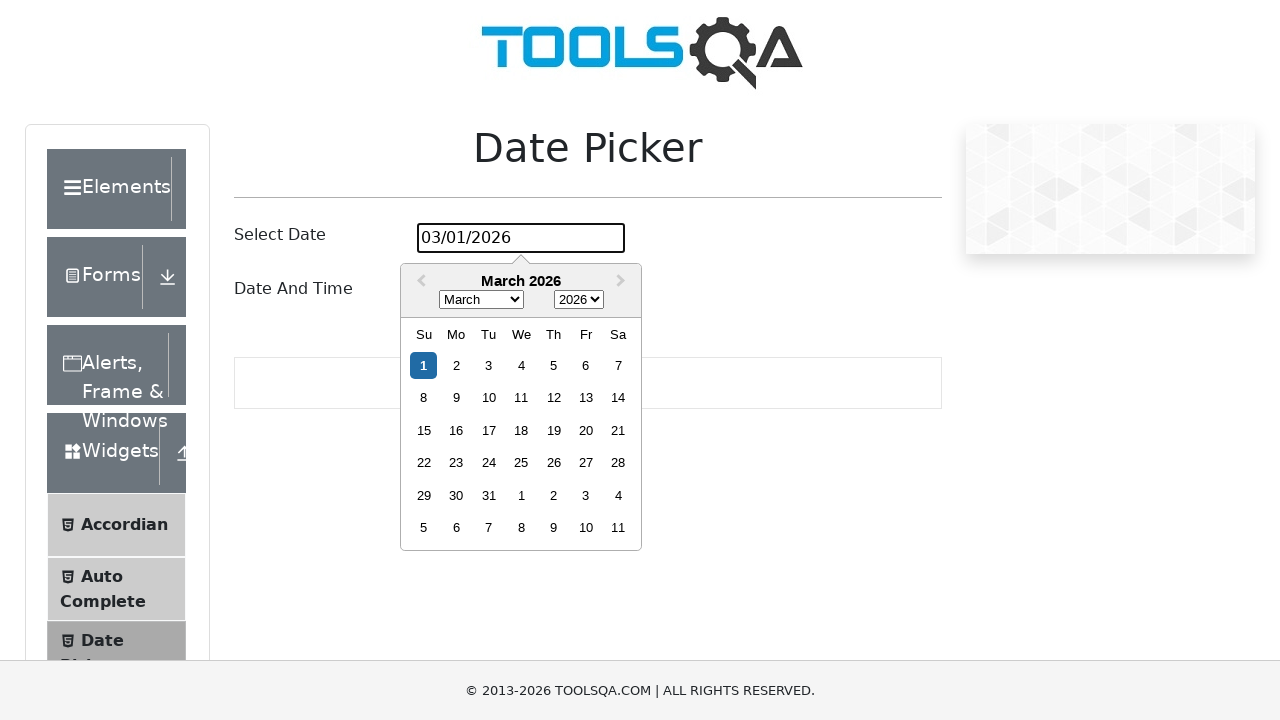

Waited 500ms for stability
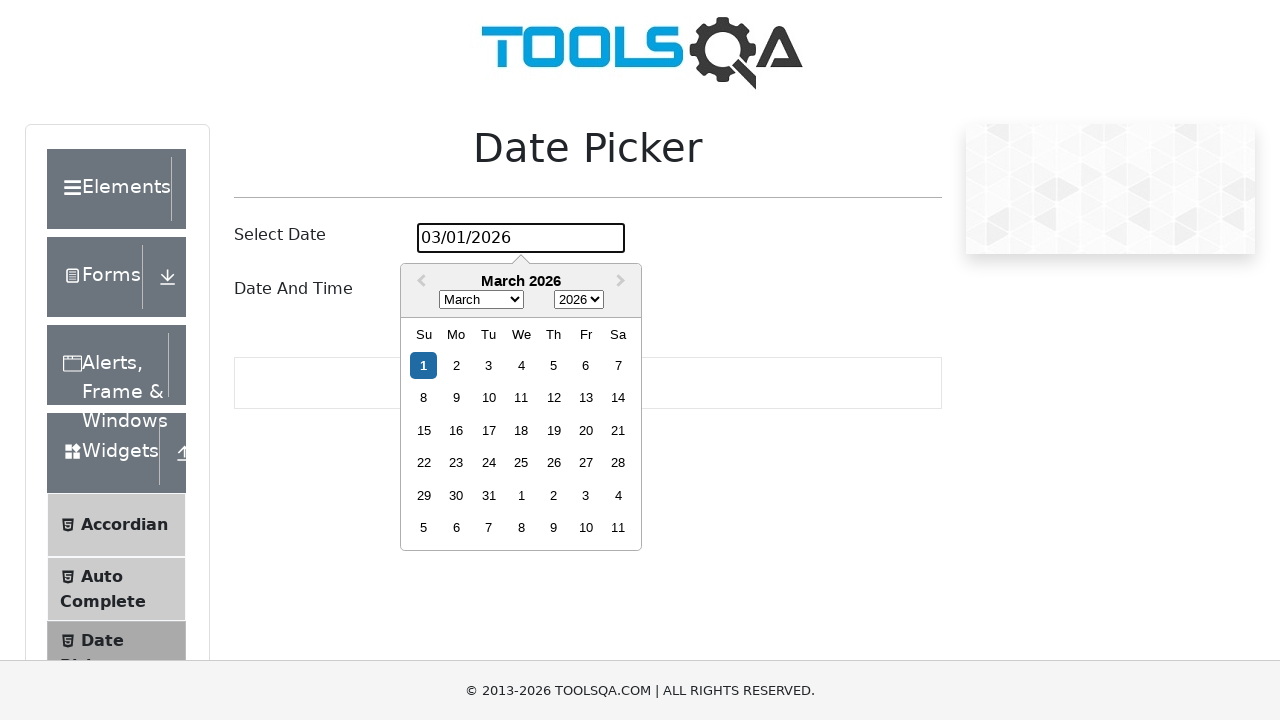

Located all day elements for October 2024
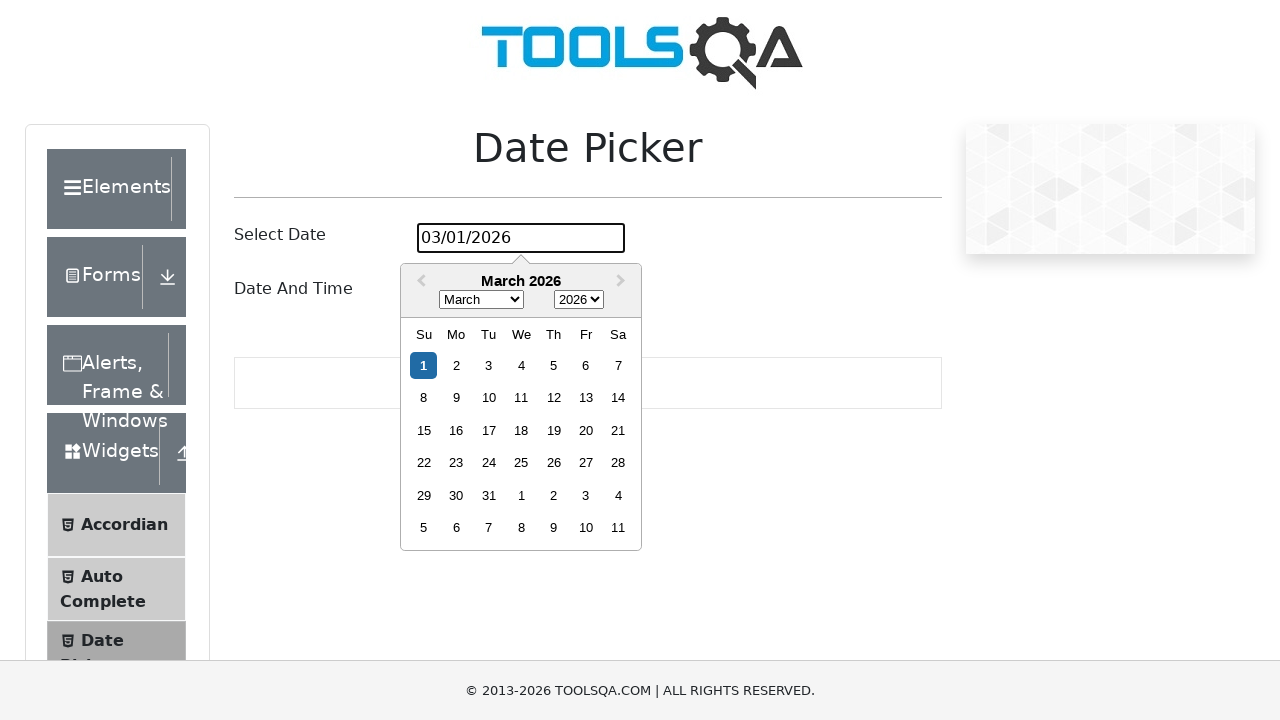

Day 23 not found in the calendar
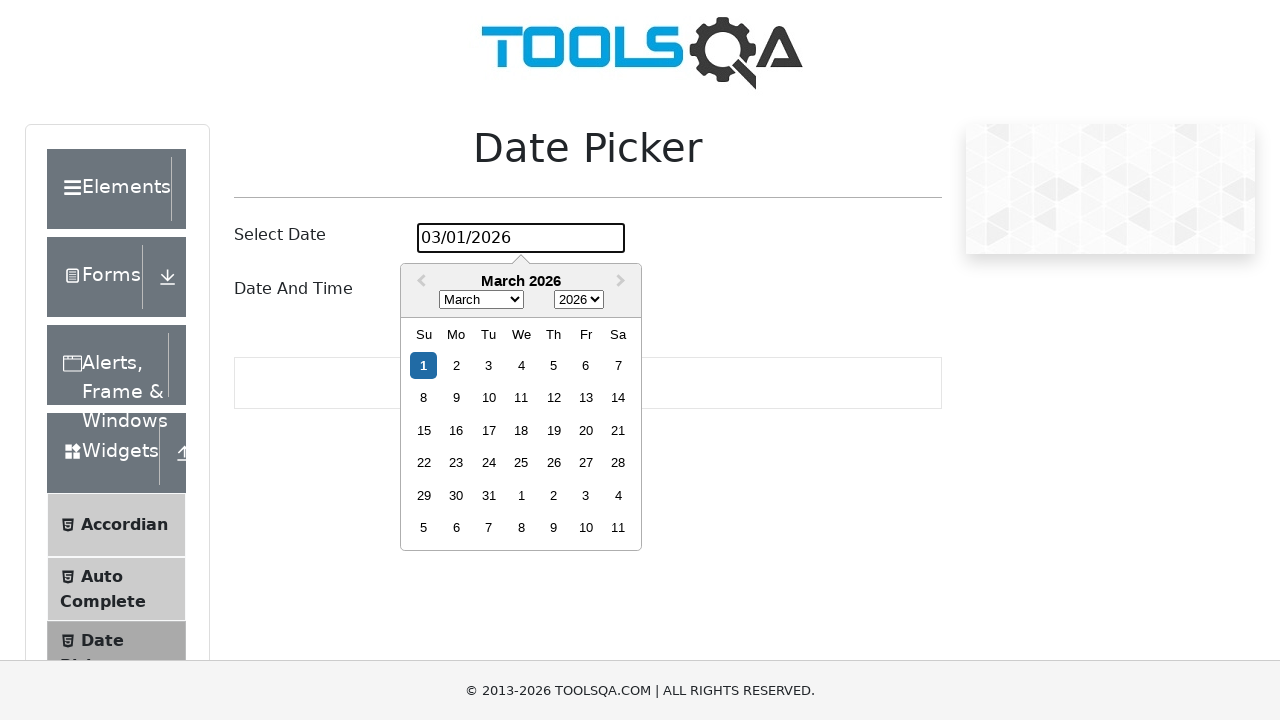

Waited 1000ms after day 23 selection
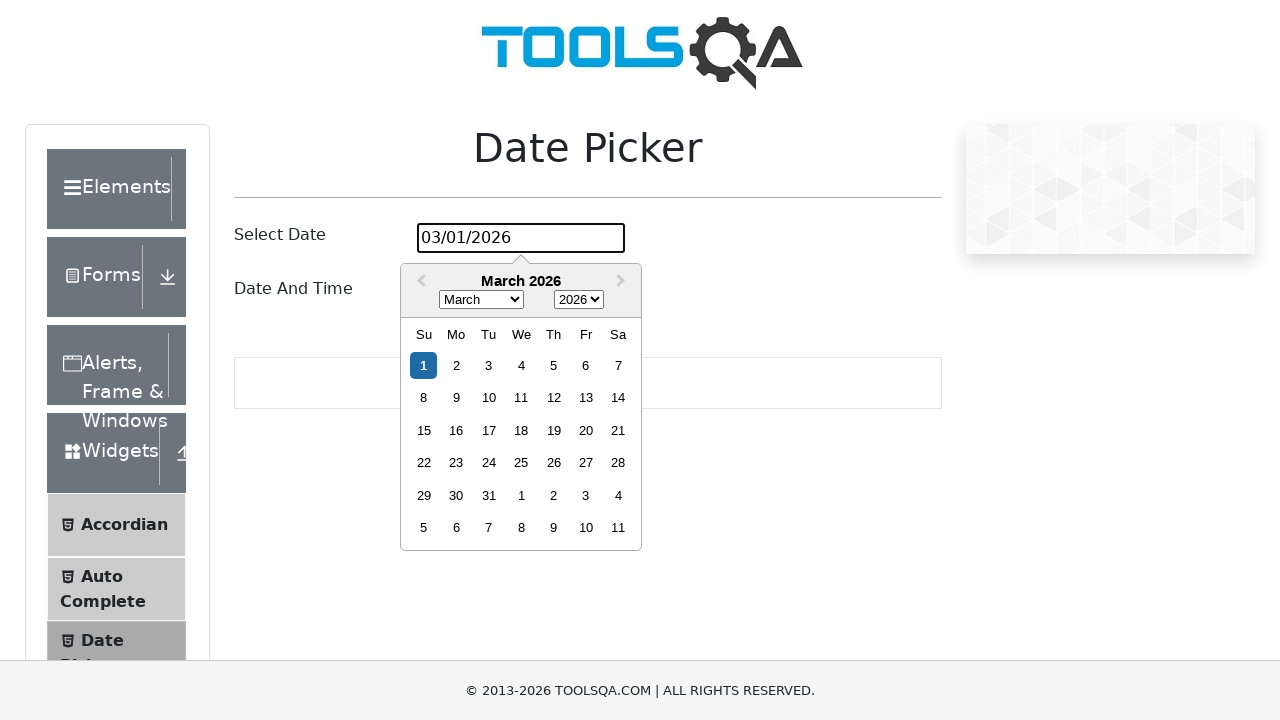

Clicked date input to ensure calendar is open for day 24 at (521, 238) on #datePickerMonthYearInput
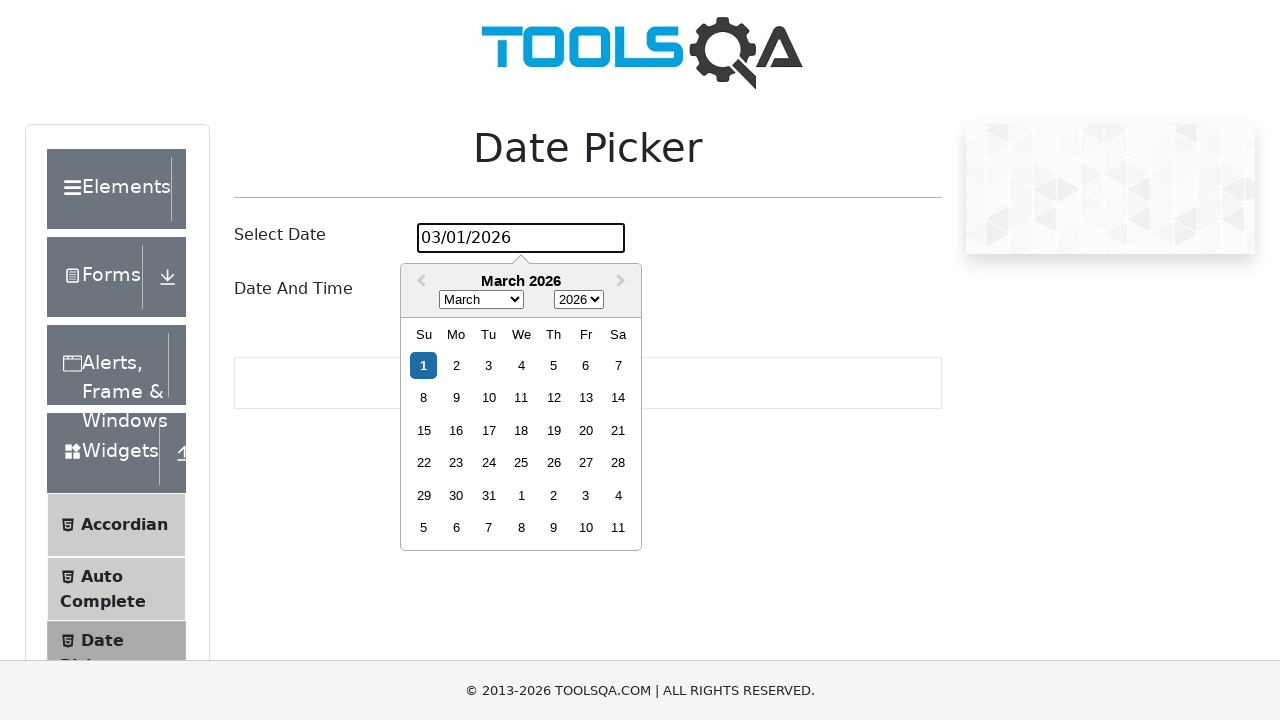

Waited 500ms for stability
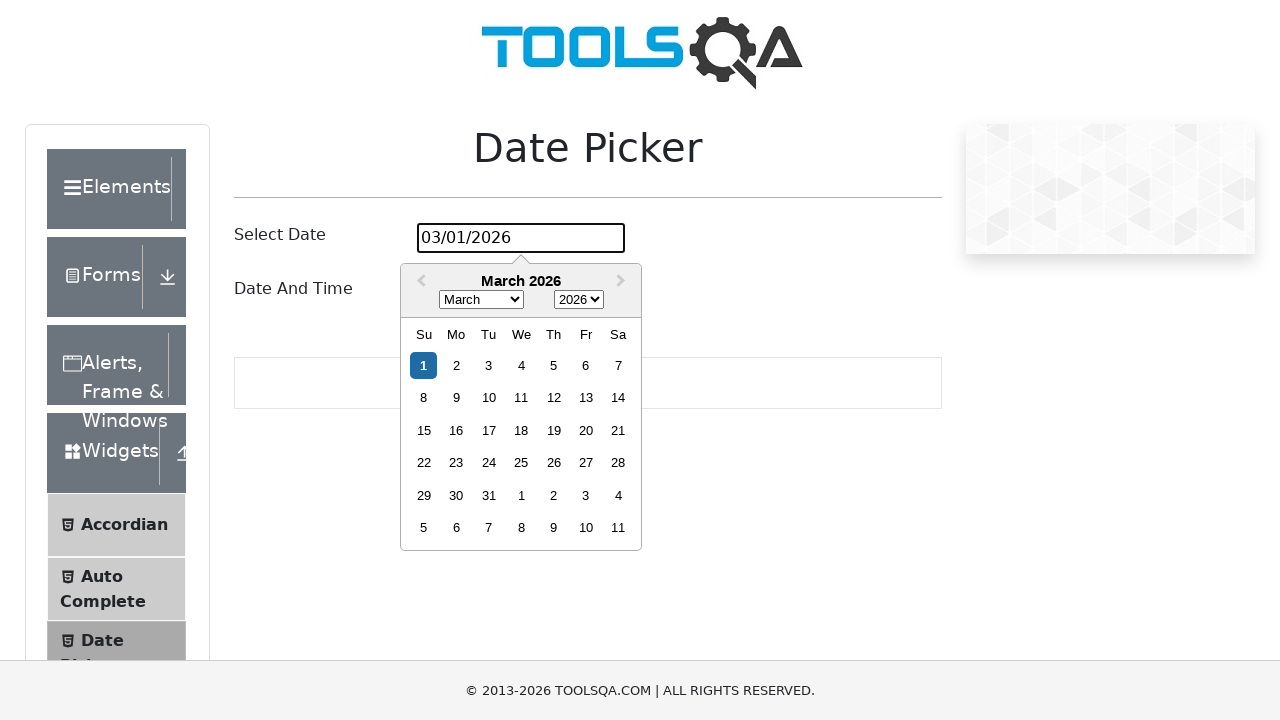

Located all day elements for October 2024
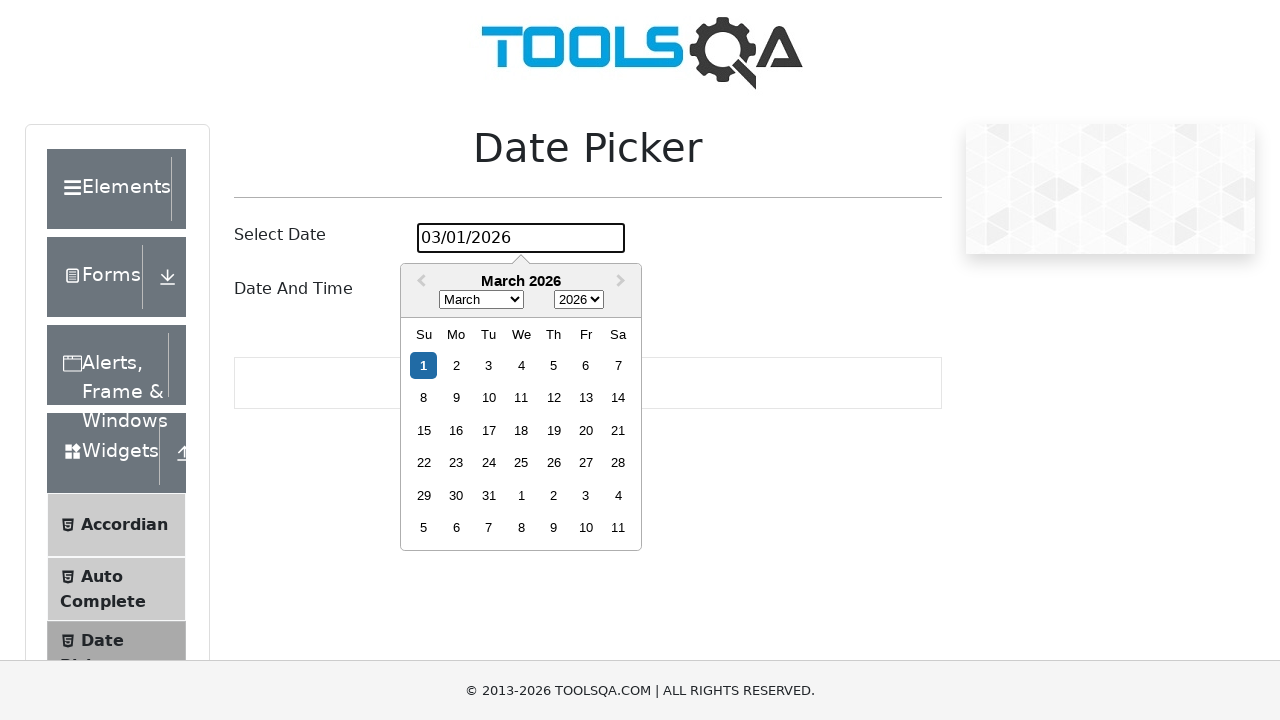

Day 24 not found in the calendar
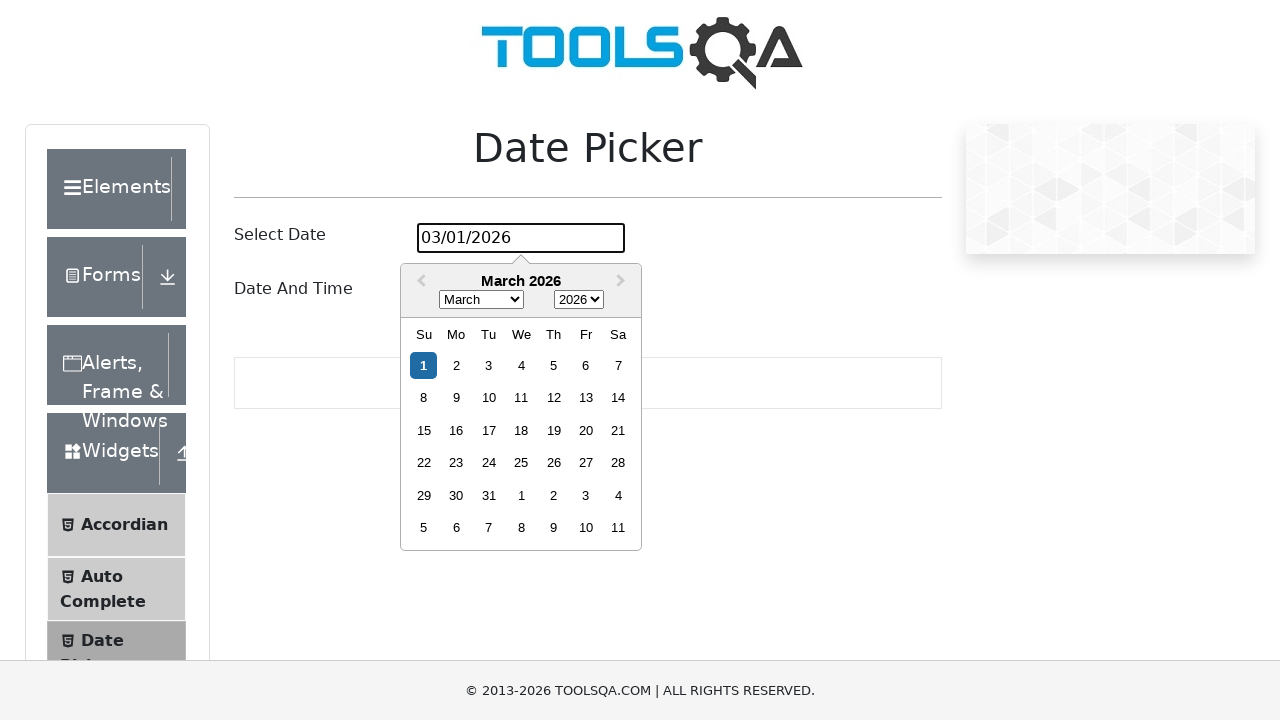

Waited 1000ms after day 24 selection
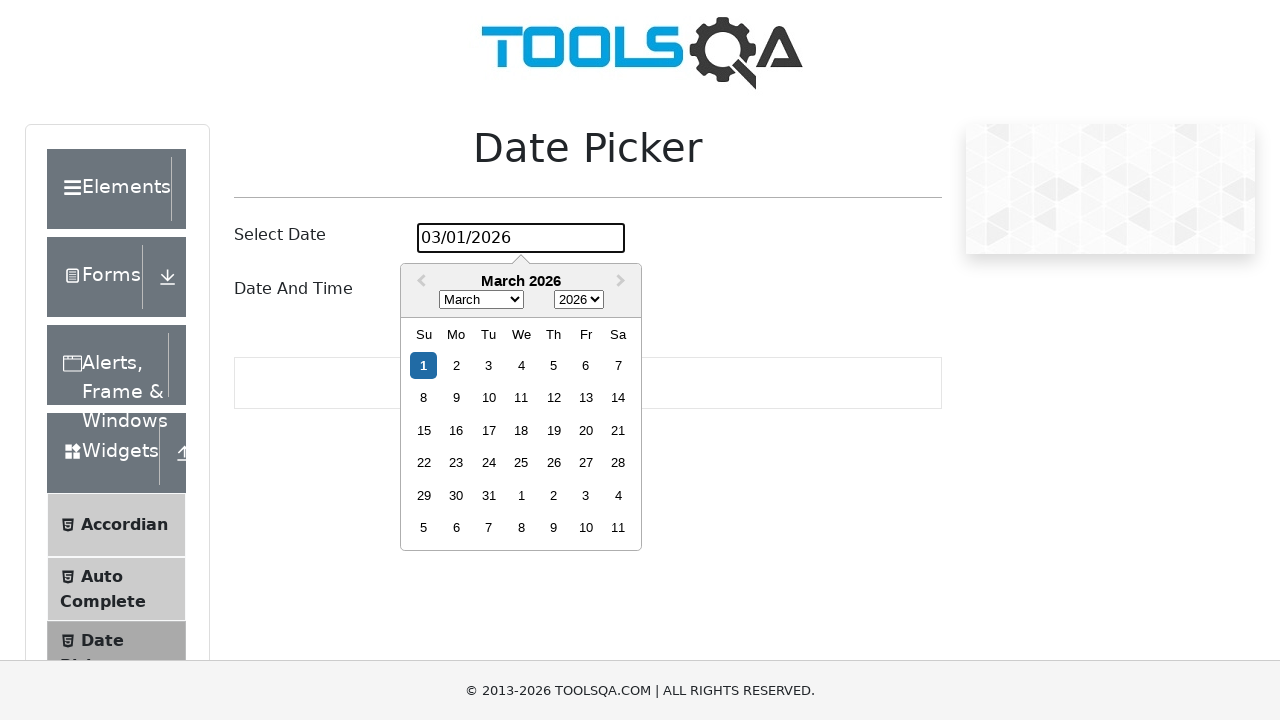

Clicked date input to ensure calendar is open for day 25 at (521, 238) on #datePickerMonthYearInput
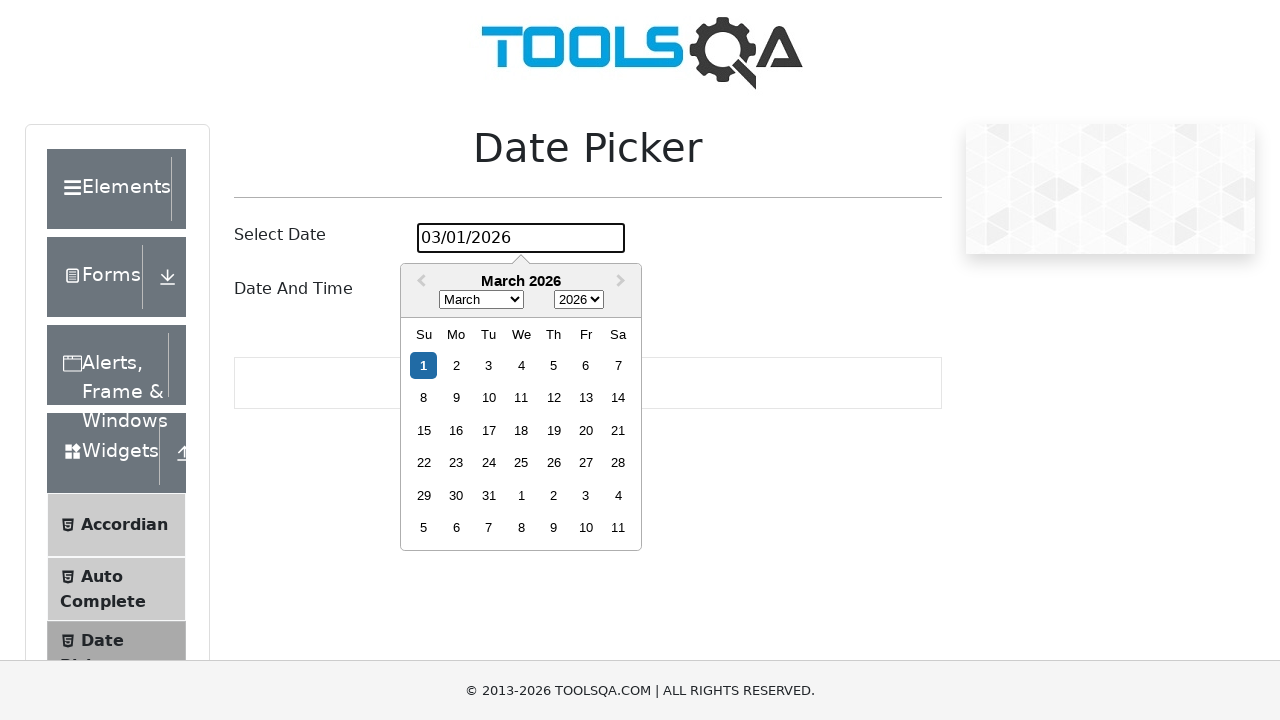

Waited 500ms for stability
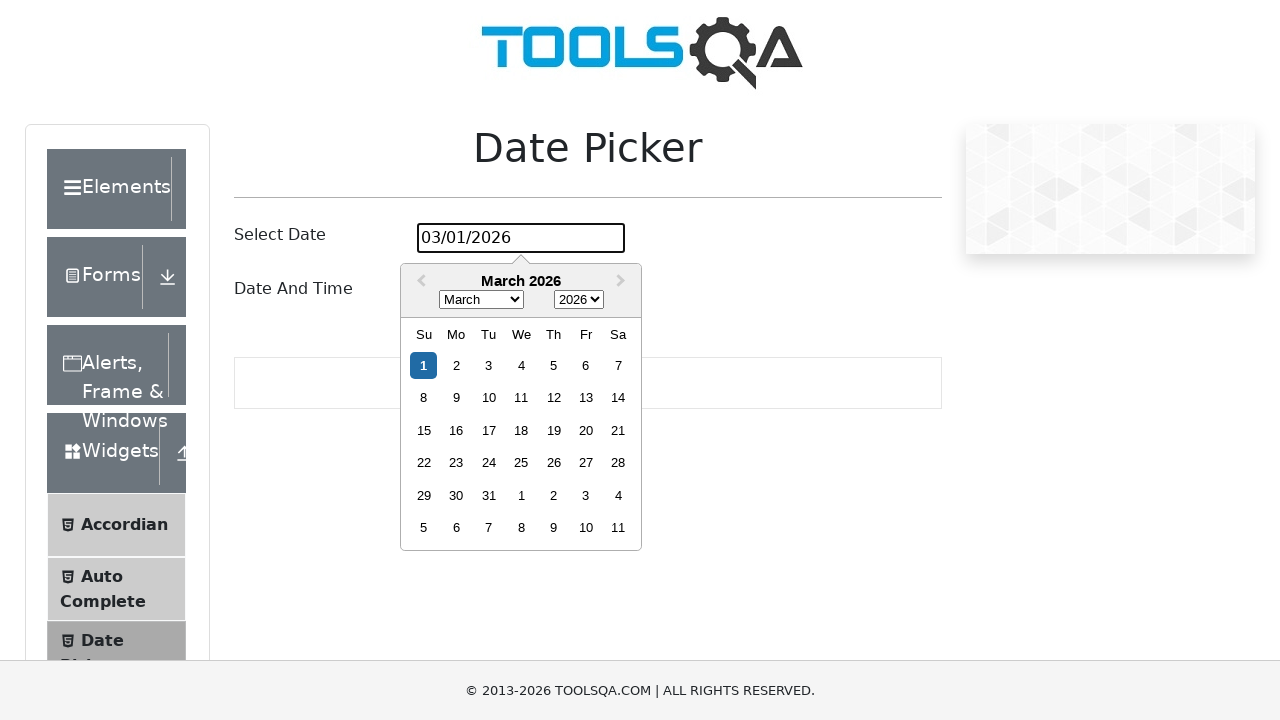

Located all day elements for October 2024
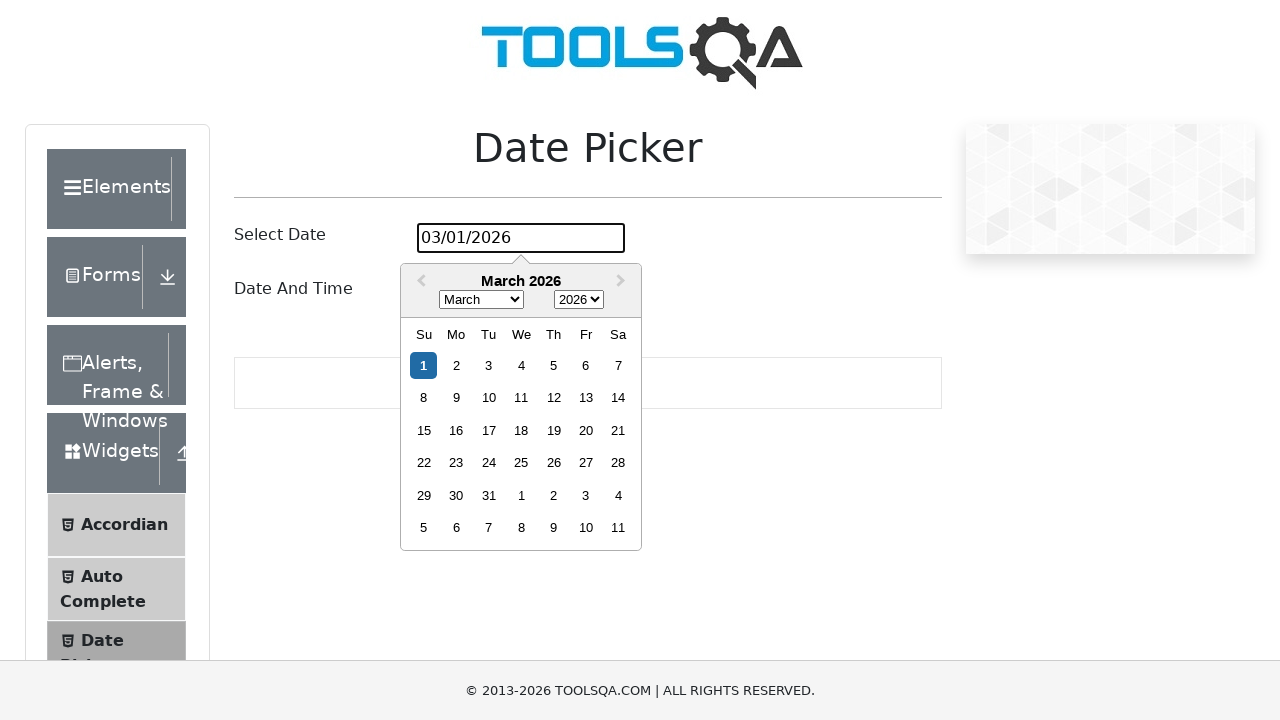

Day 25 not found in the calendar
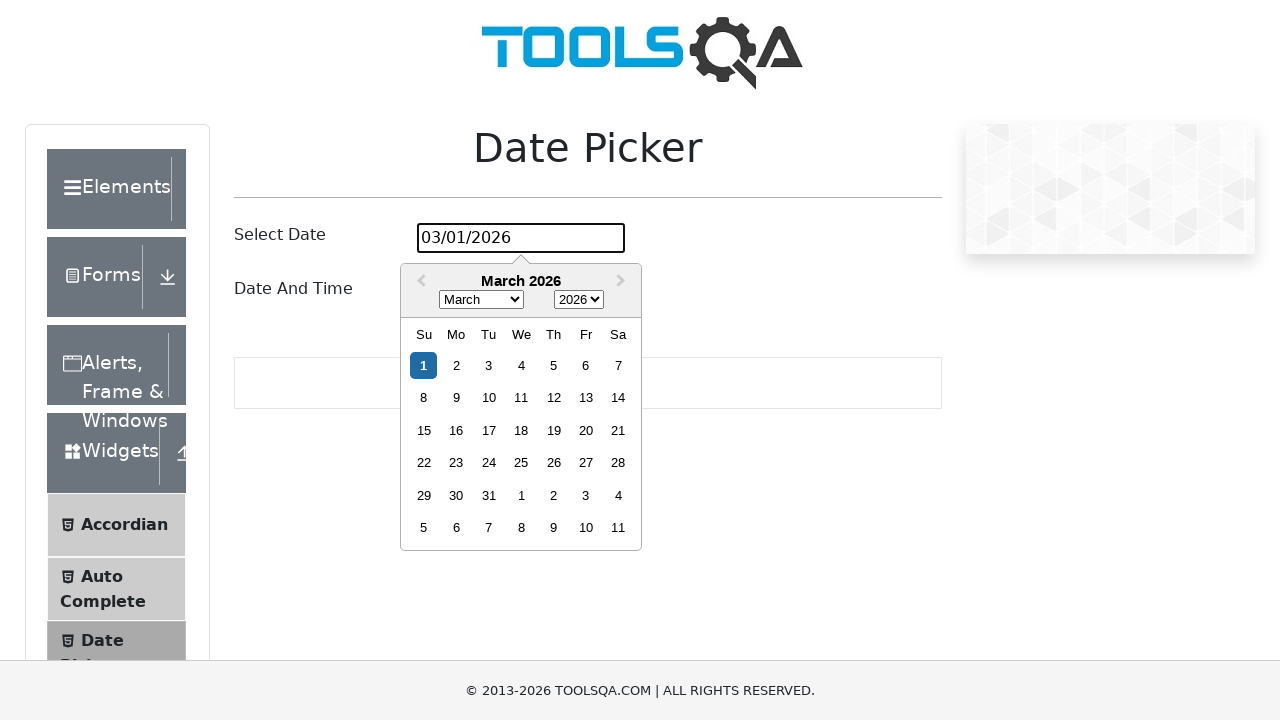

Waited 1000ms after day 25 selection
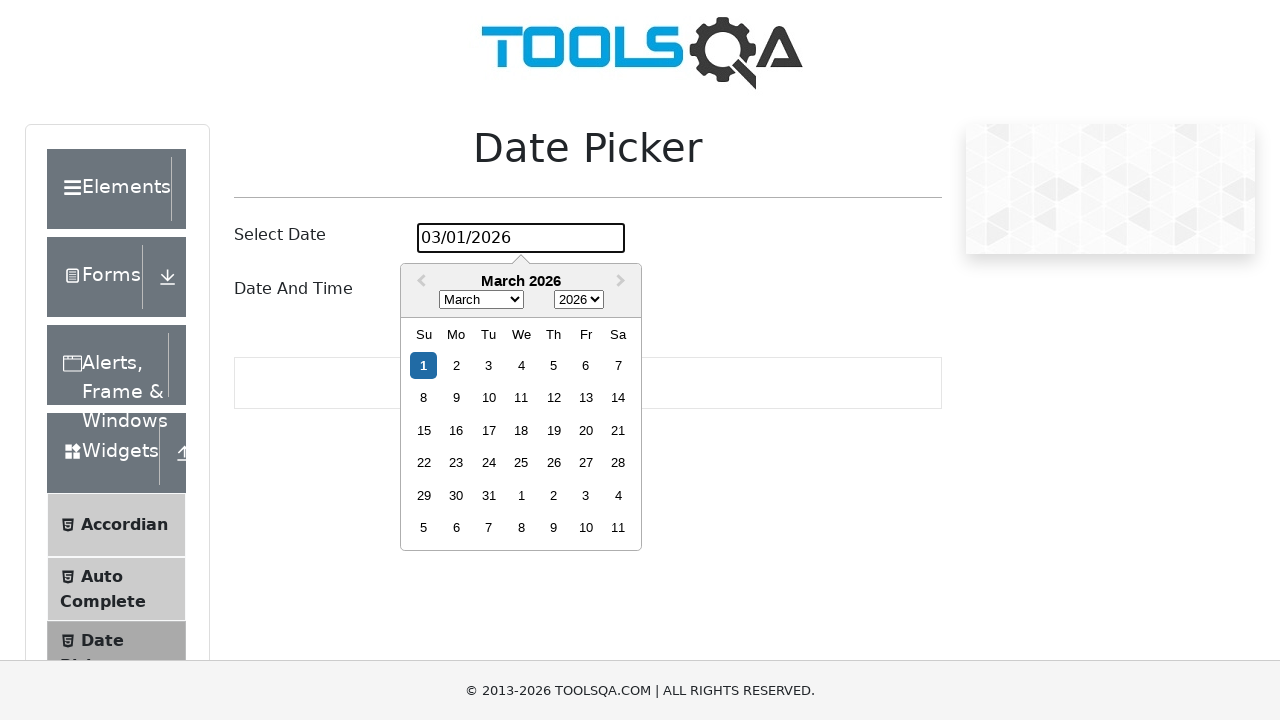

Clicked date input to ensure calendar is open for day 26 at (521, 238) on #datePickerMonthYearInput
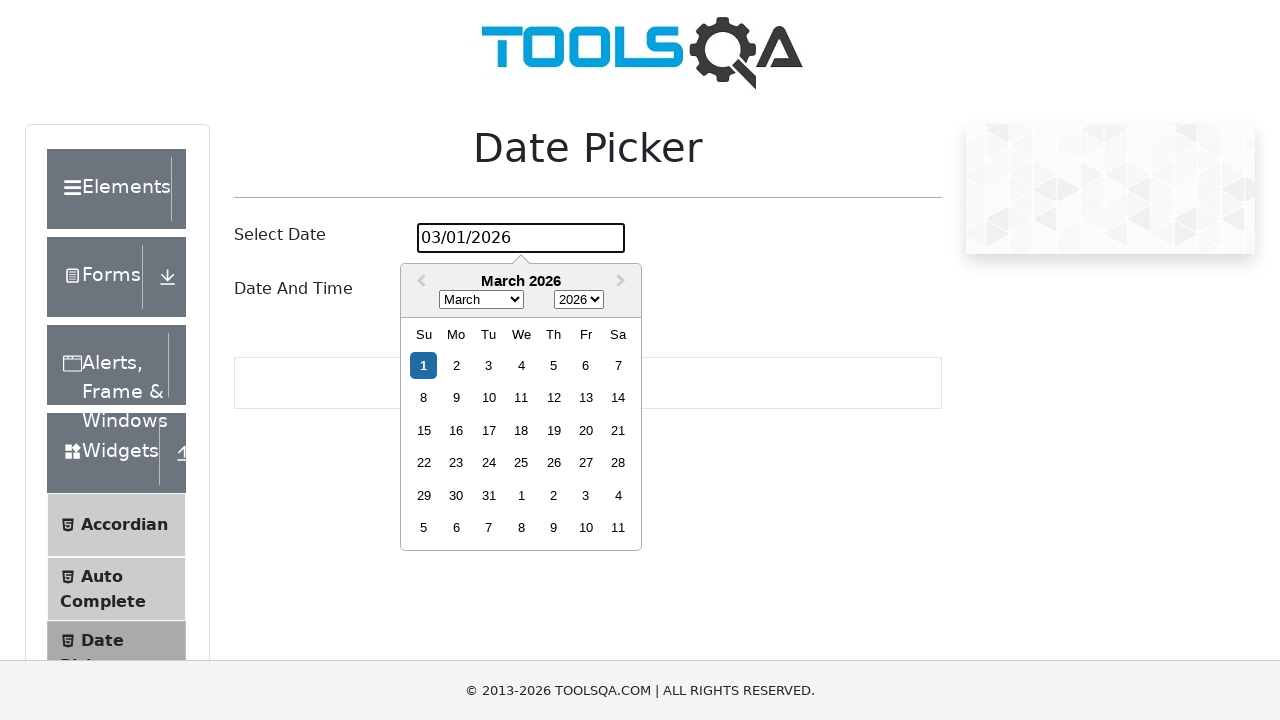

Waited 500ms for stability
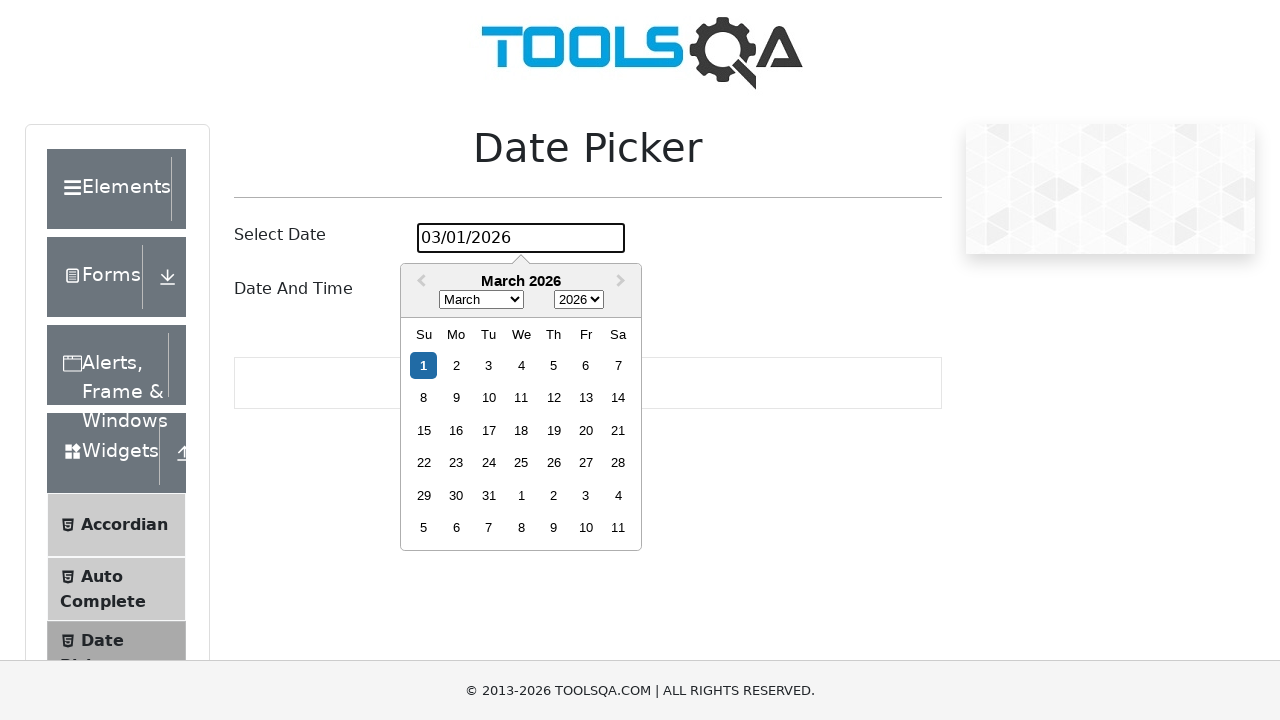

Located all day elements for October 2024
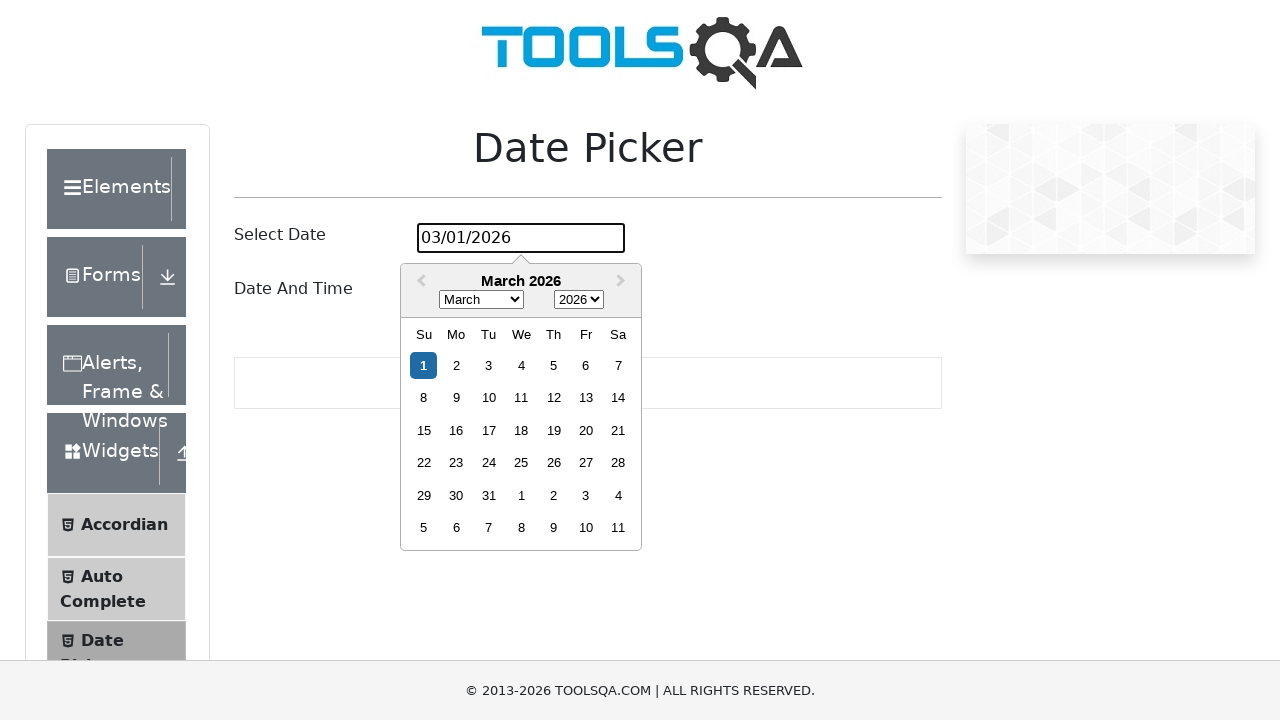

Day 26 not found in the calendar
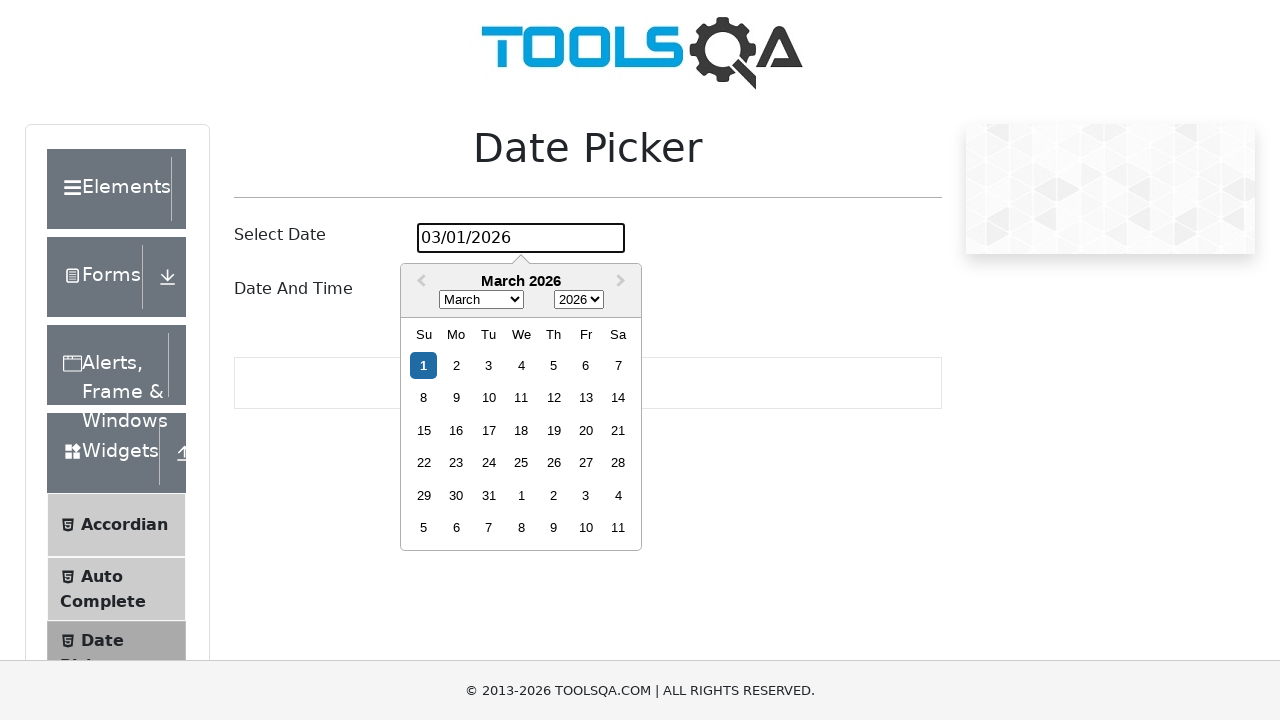

Waited 1000ms after day 26 selection
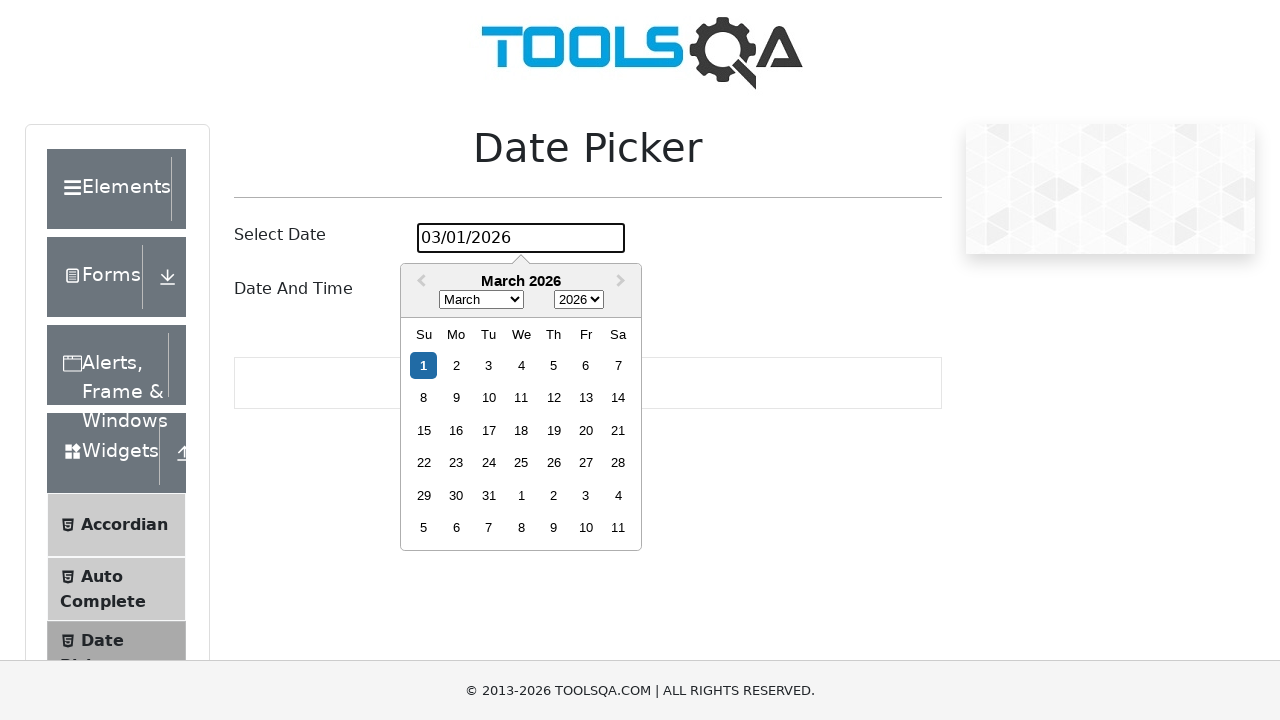

Clicked date input to ensure calendar is open for day 27 at (521, 238) on #datePickerMonthYearInput
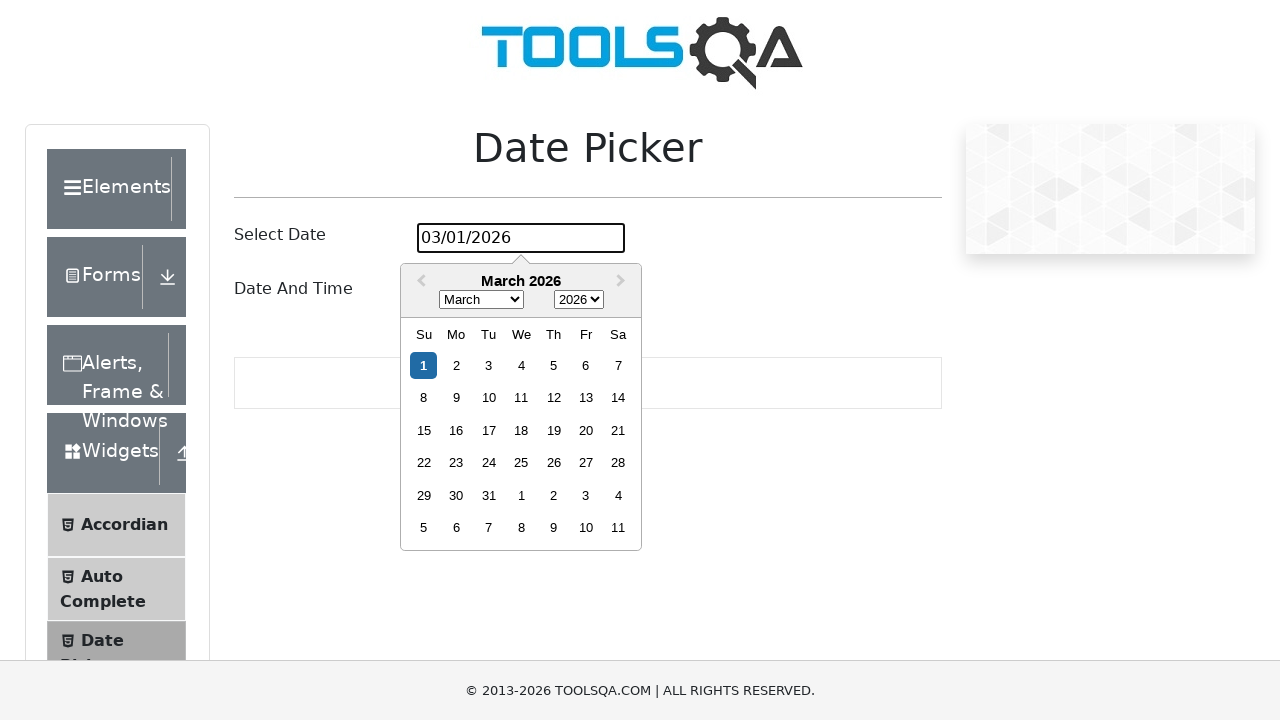

Waited 500ms for stability
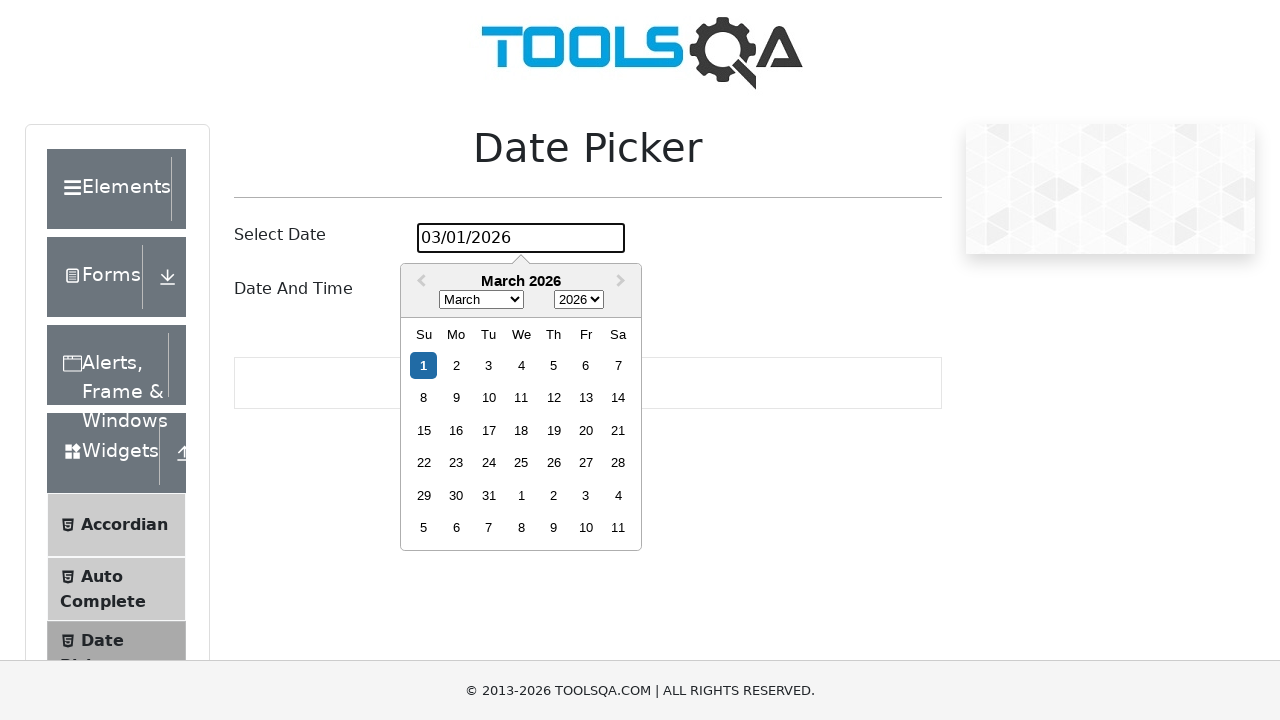

Located all day elements for October 2024
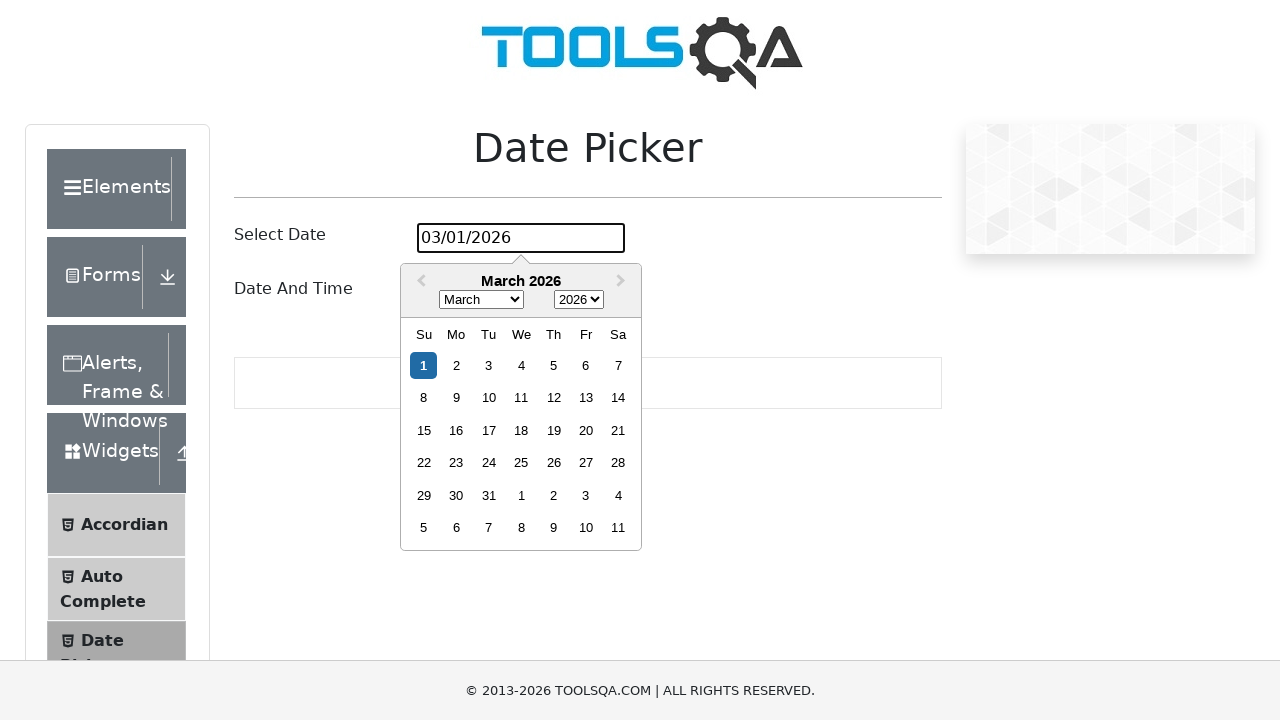

Day 27 not found in the calendar
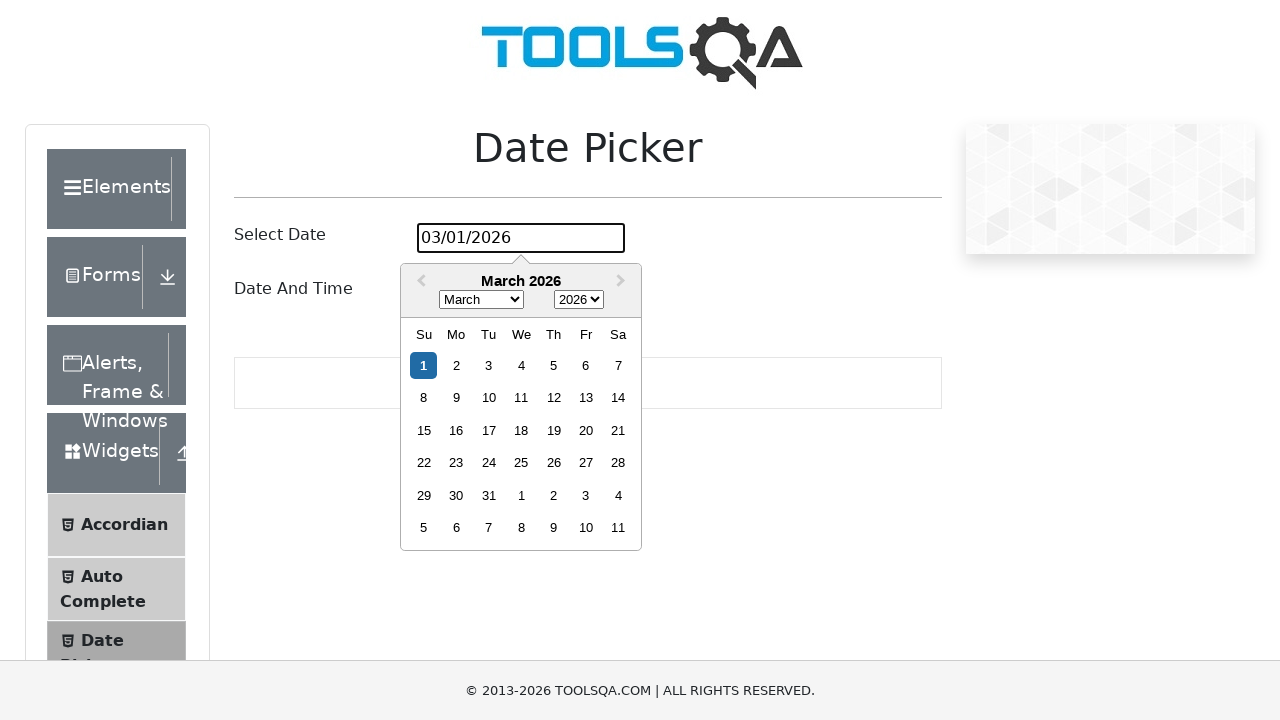

Waited 1000ms after day 27 selection
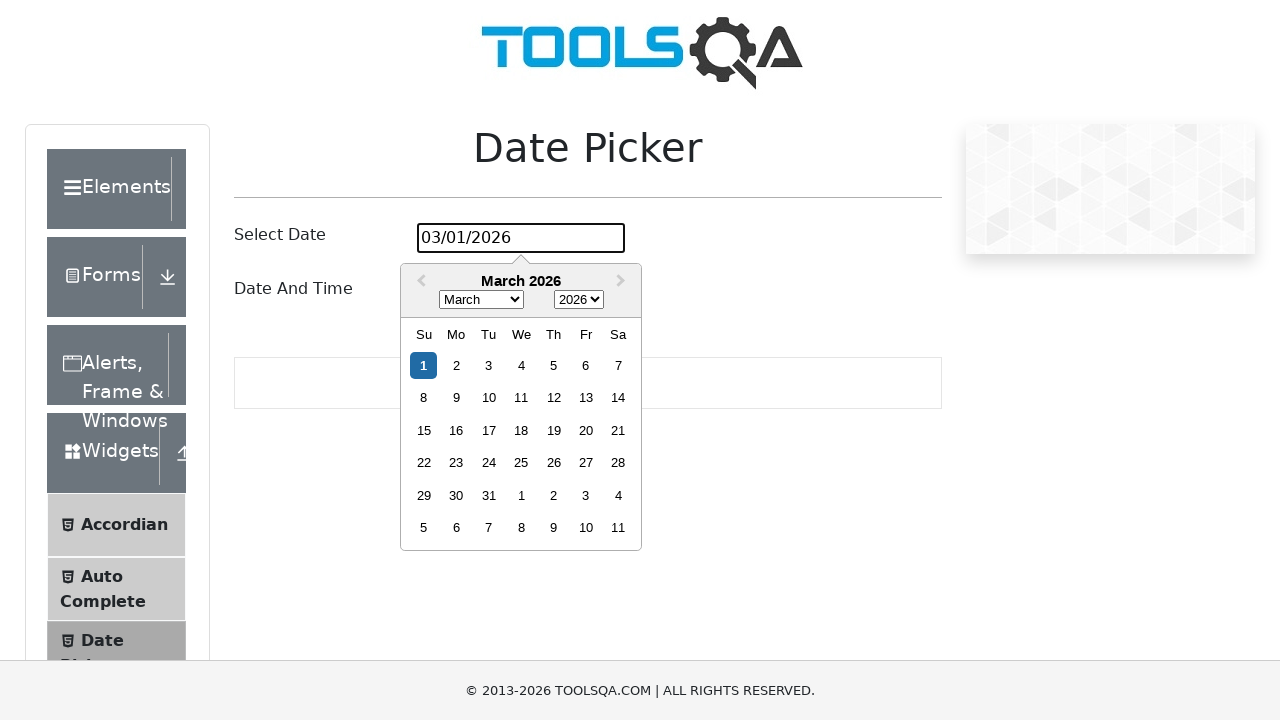

Clicked date input to ensure calendar is open for day 28 at (521, 238) on #datePickerMonthYearInput
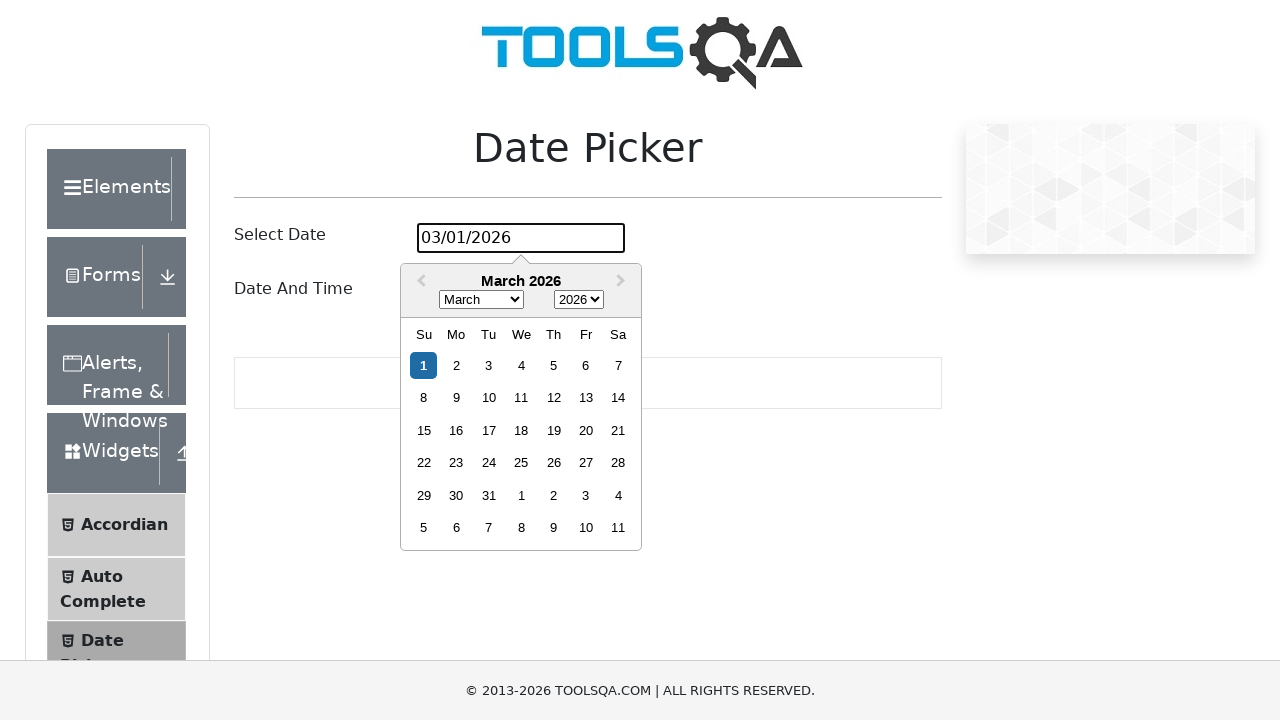

Waited 500ms for stability
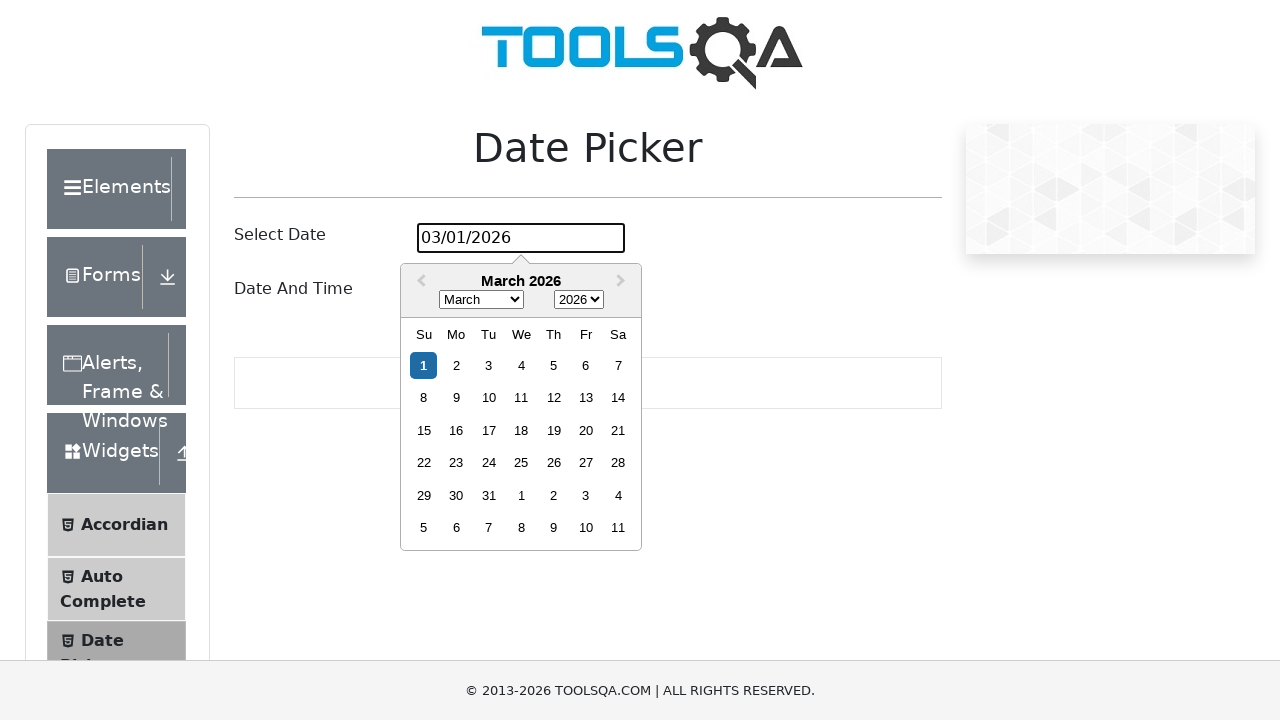

Located all day elements for October 2024
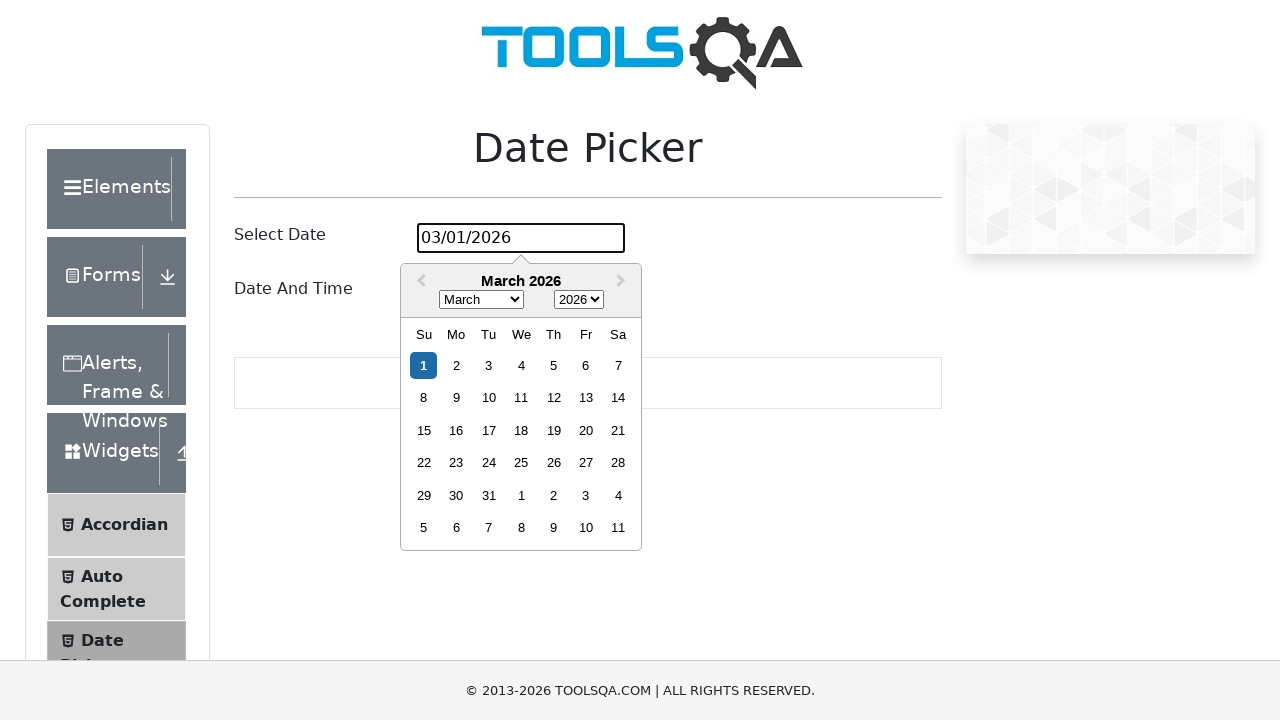

Day 28 not found in the calendar
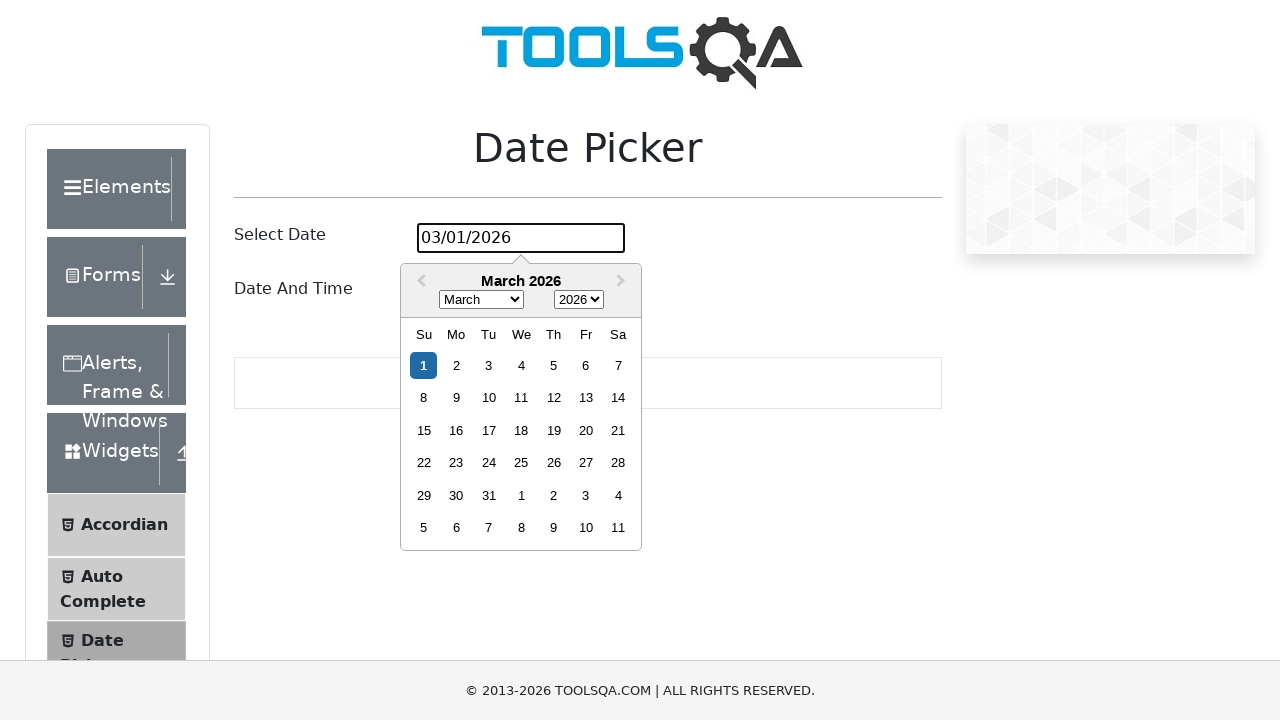

Waited 1000ms after day 28 selection
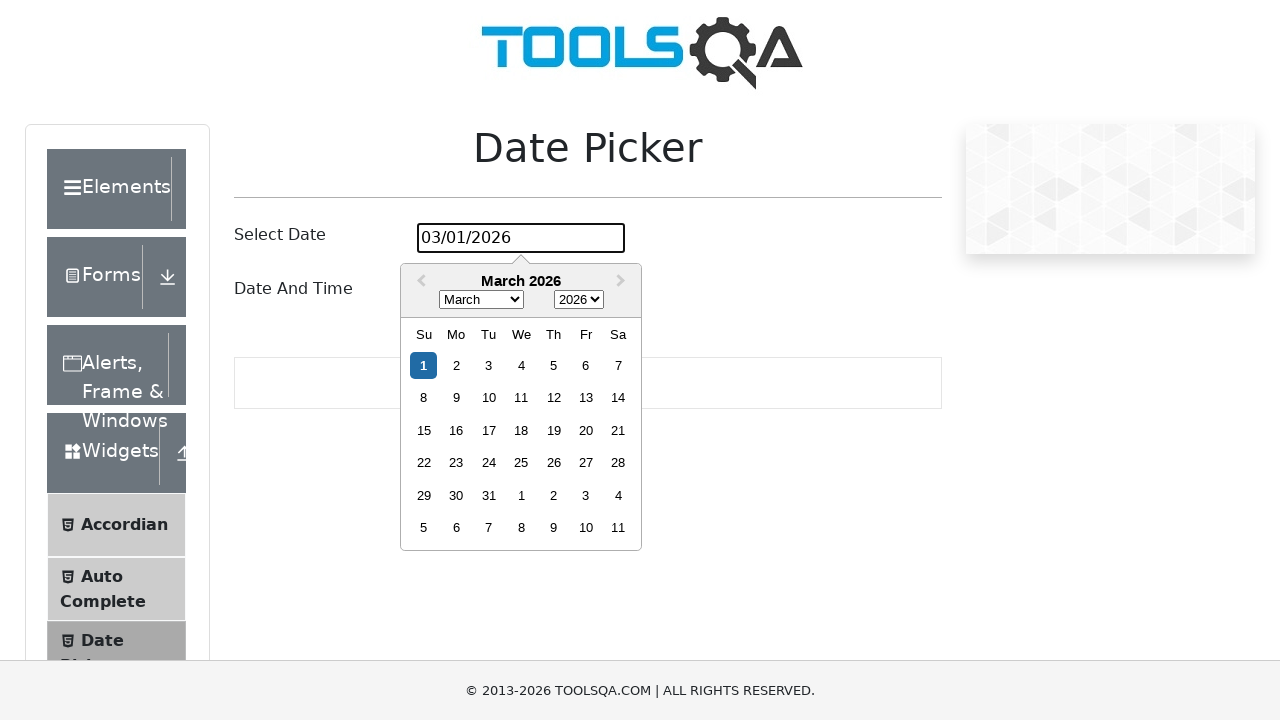

Clicked date input to ensure calendar is open for day 29 at (521, 238) on #datePickerMonthYearInput
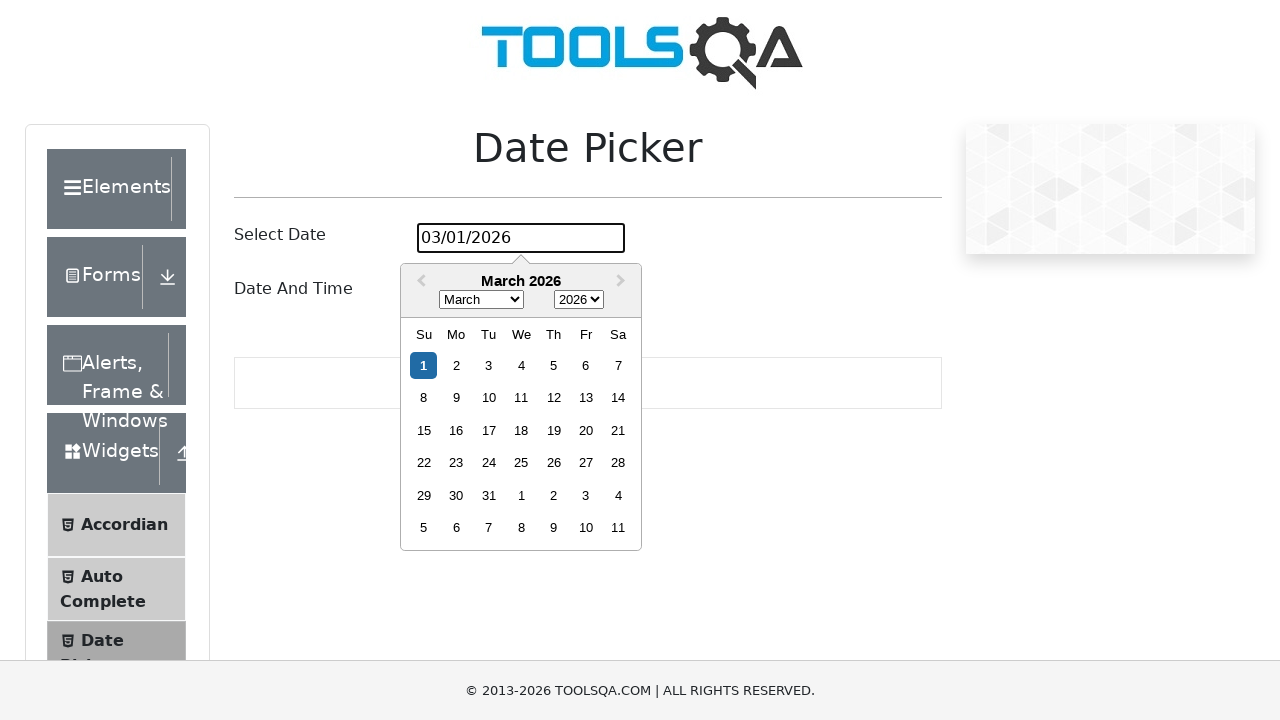

Waited 500ms for stability
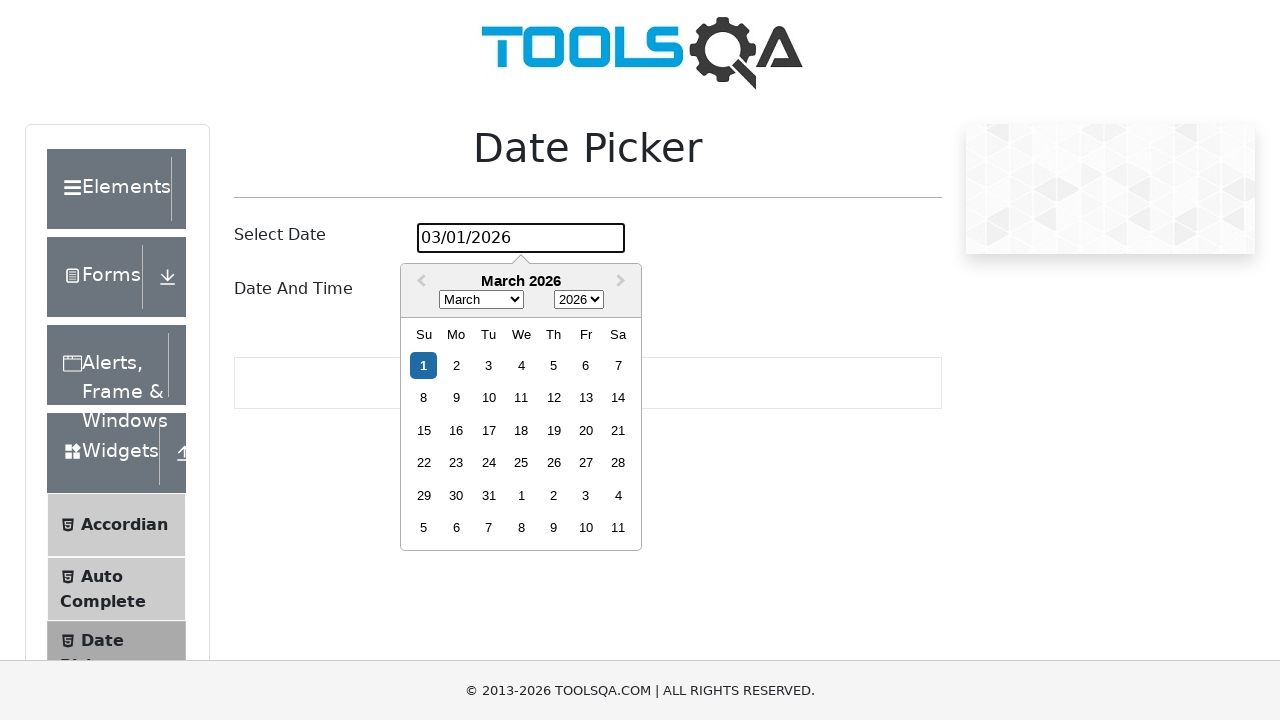

Located all day elements for October 2024
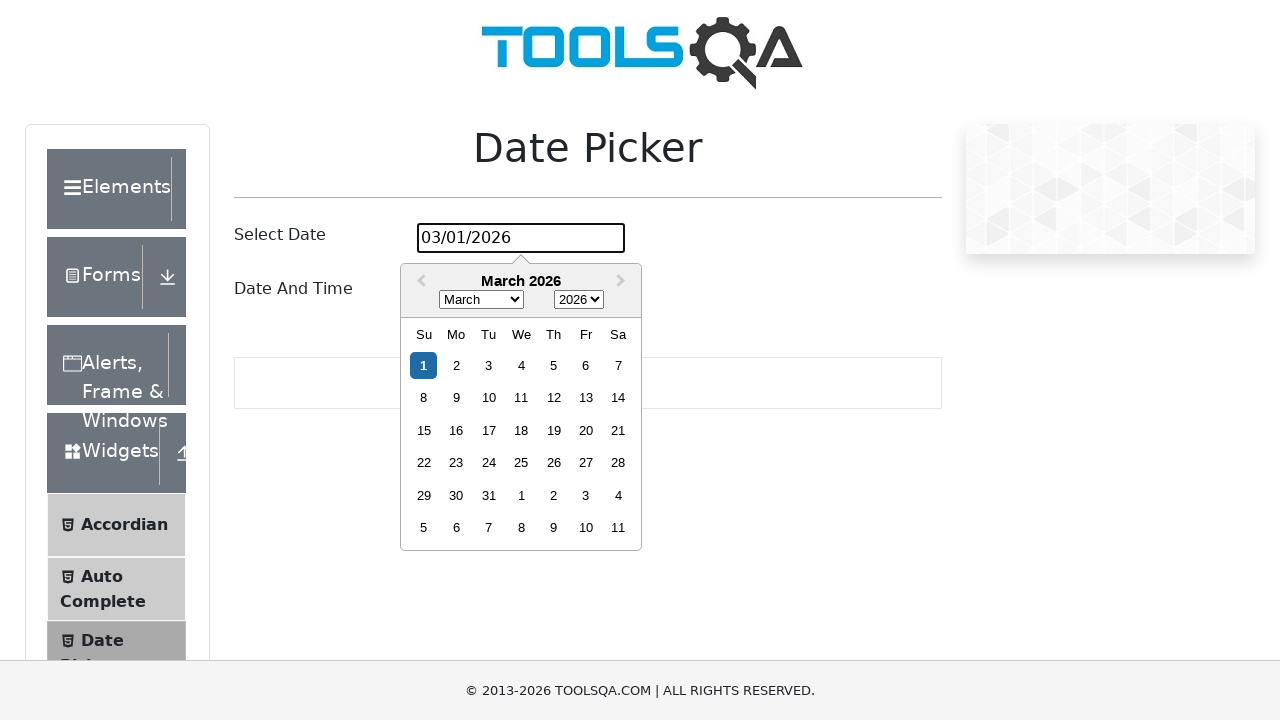

Day 29 not found in the calendar
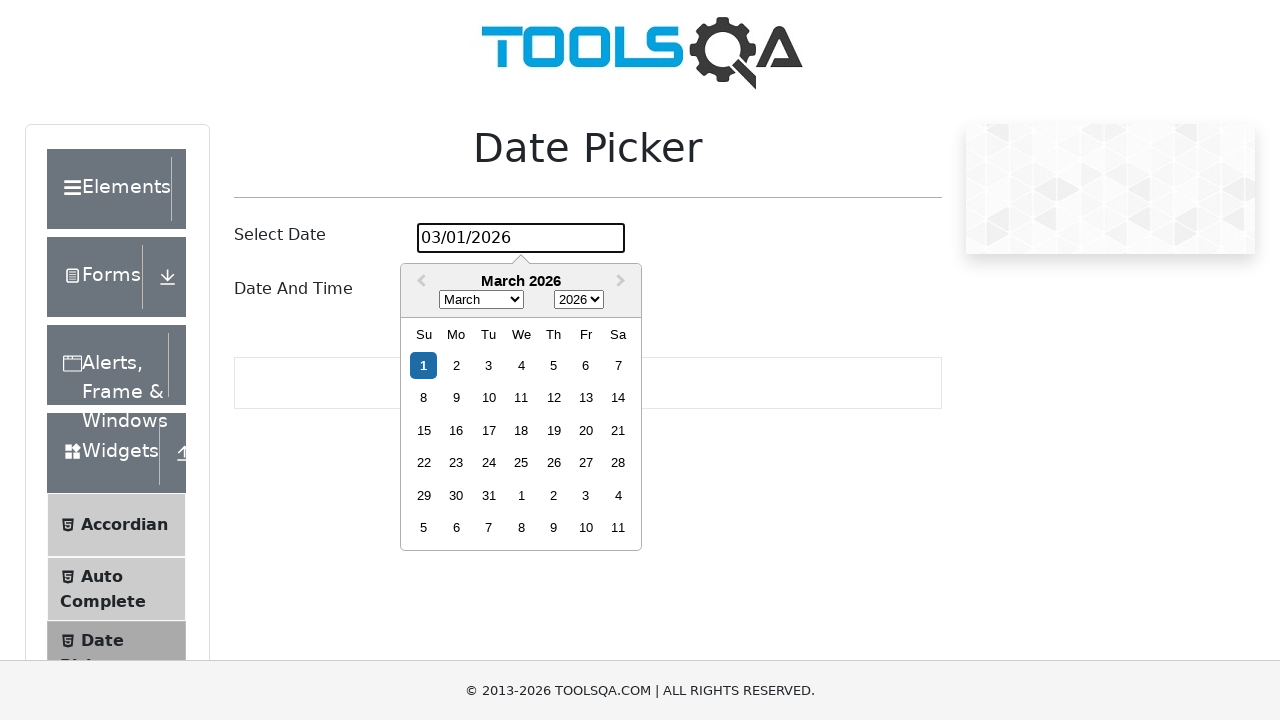

Waited 1000ms after day 29 selection
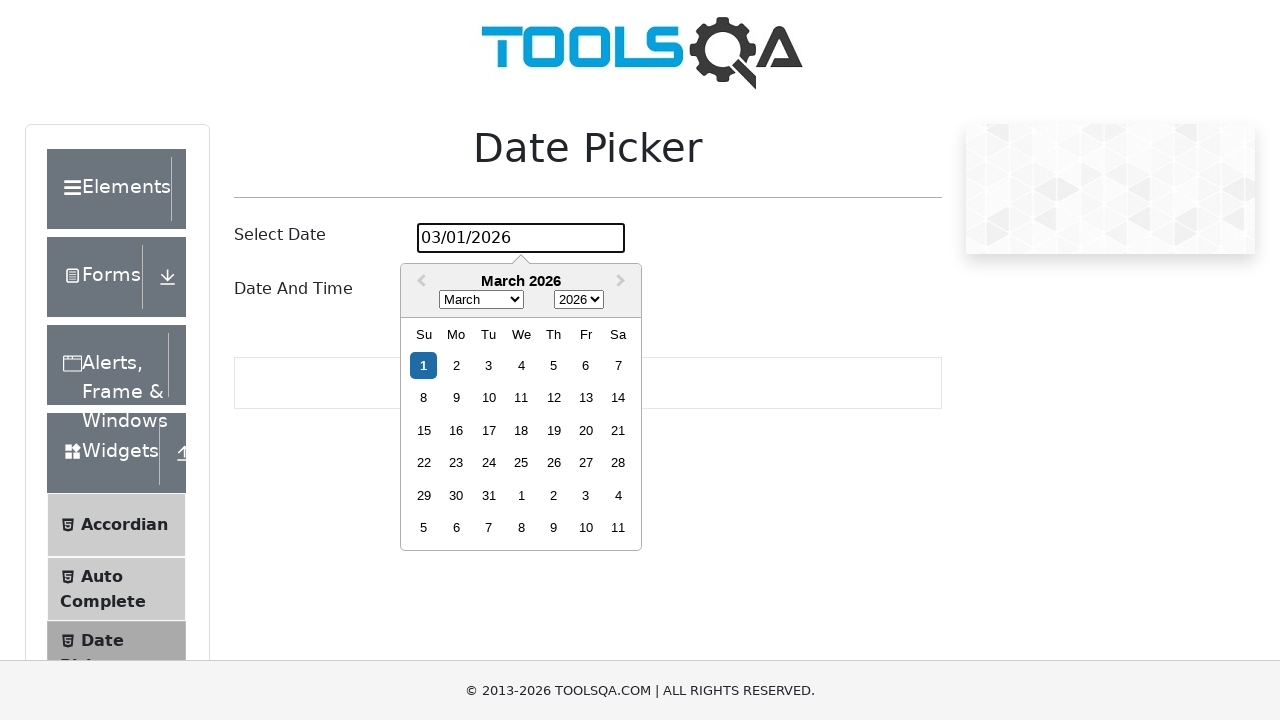

Clicked date input to ensure calendar is open for day 30 at (521, 238) on #datePickerMonthYearInput
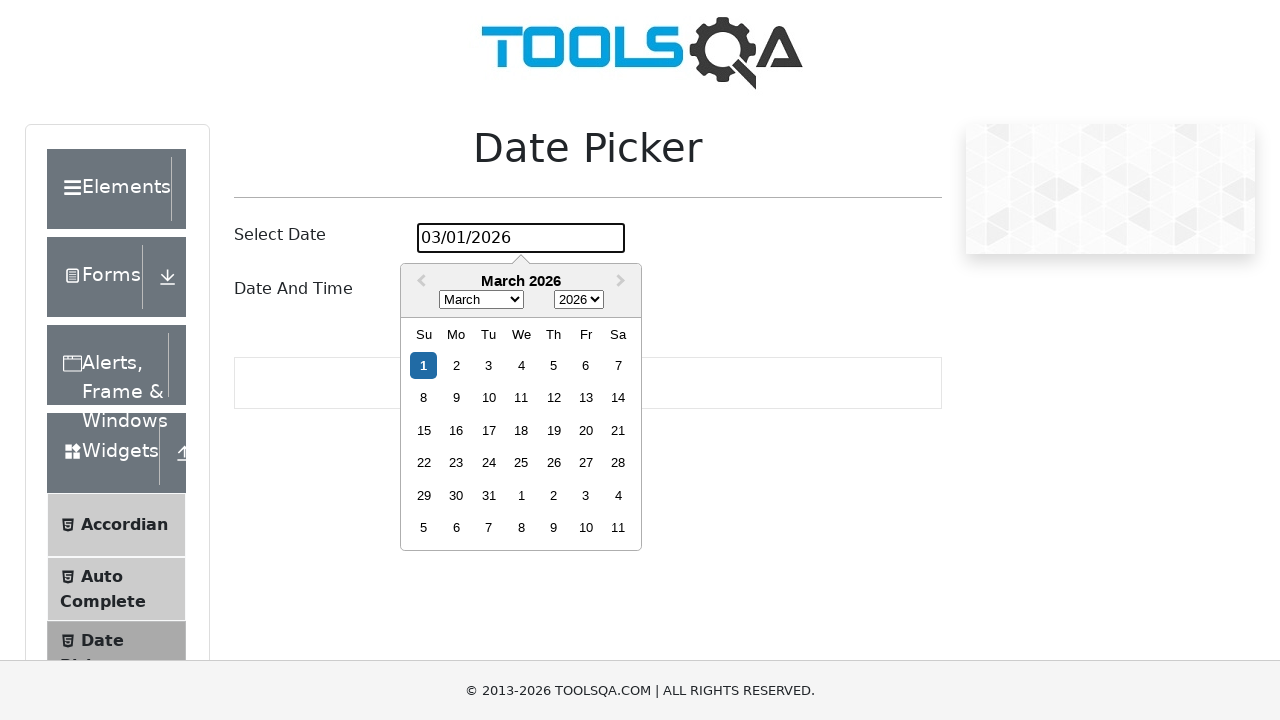

Waited 500ms for stability
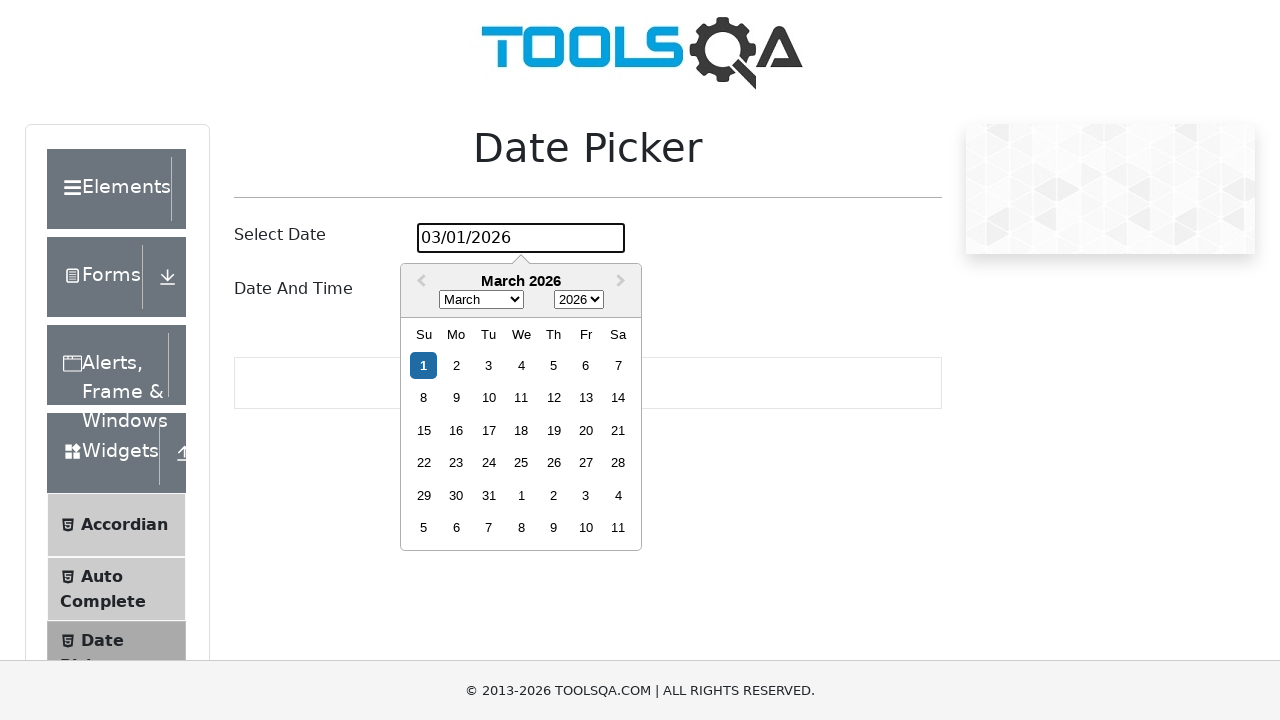

Located all day elements for October 2024
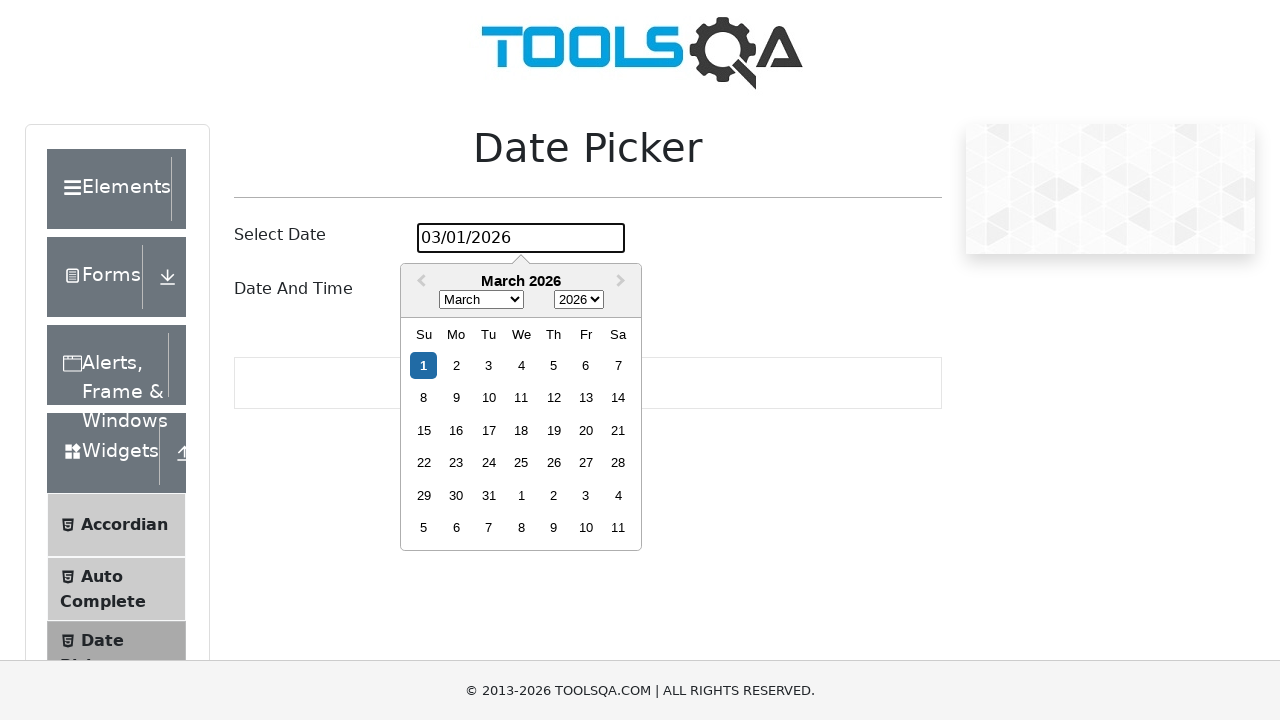

Day 30 not found in the calendar
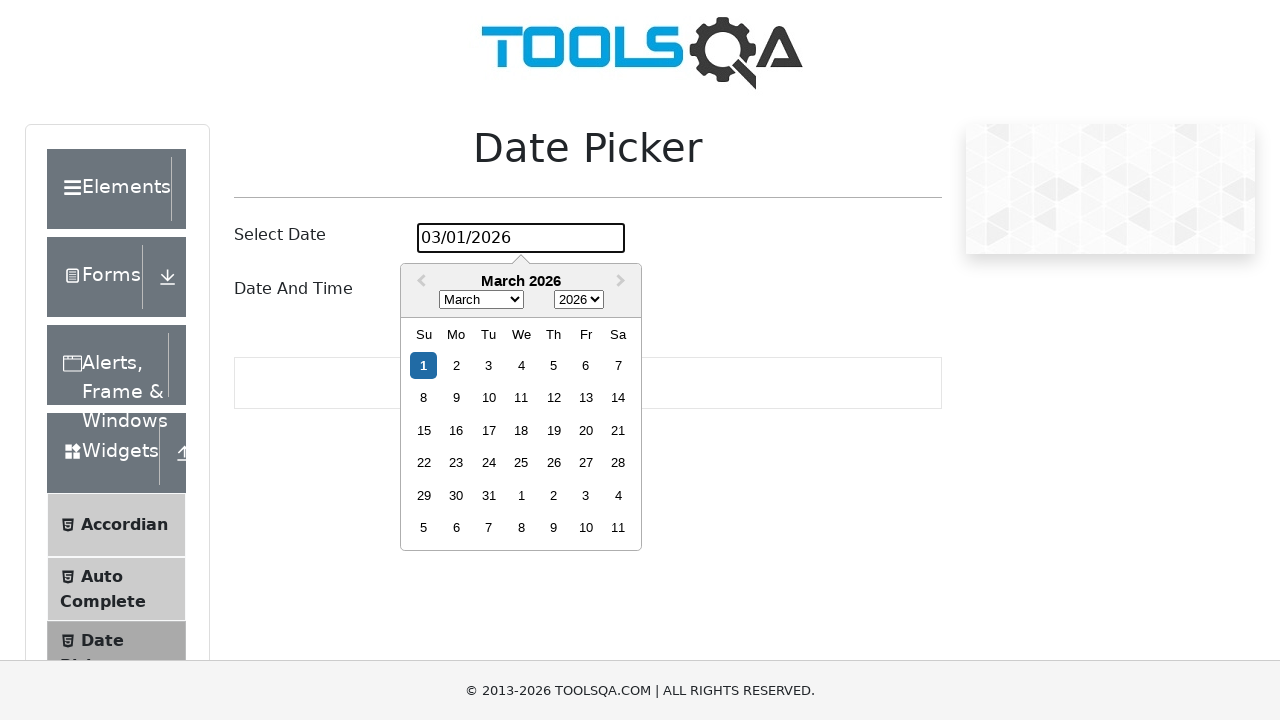

Waited 1000ms after day 30 selection
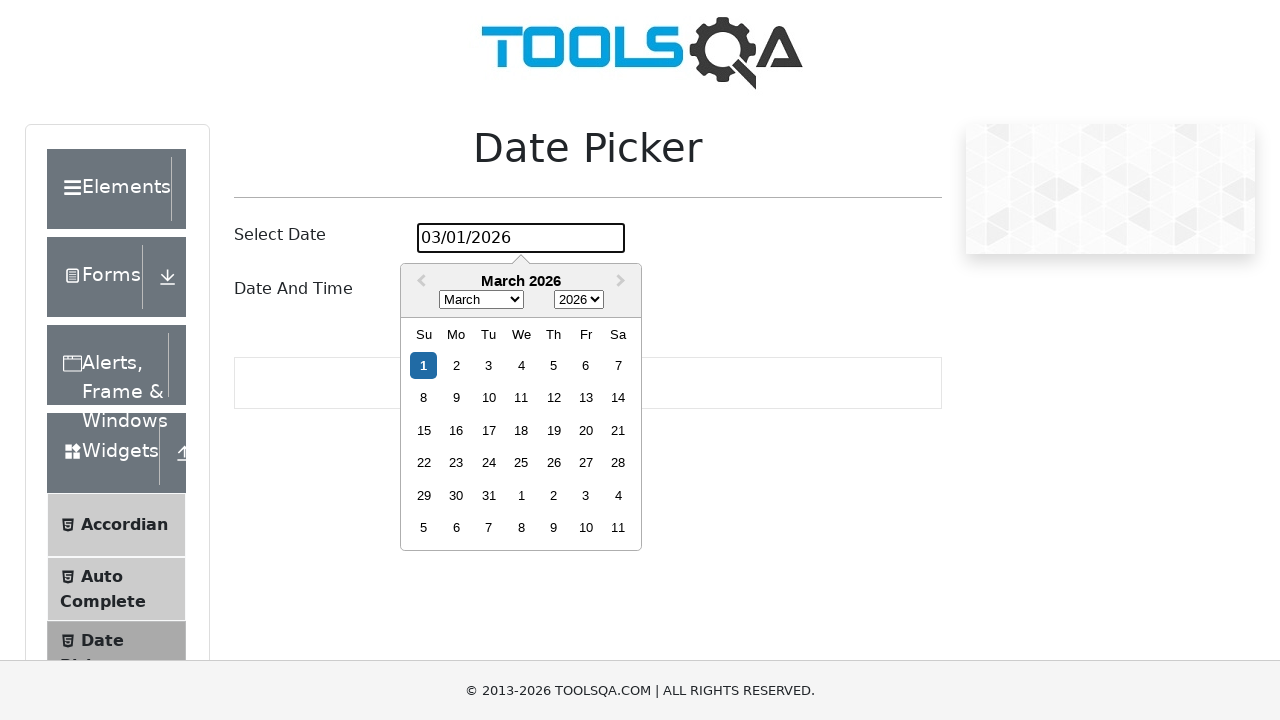

Clicked date input to ensure calendar is open for day 31 at (521, 238) on #datePickerMonthYearInput
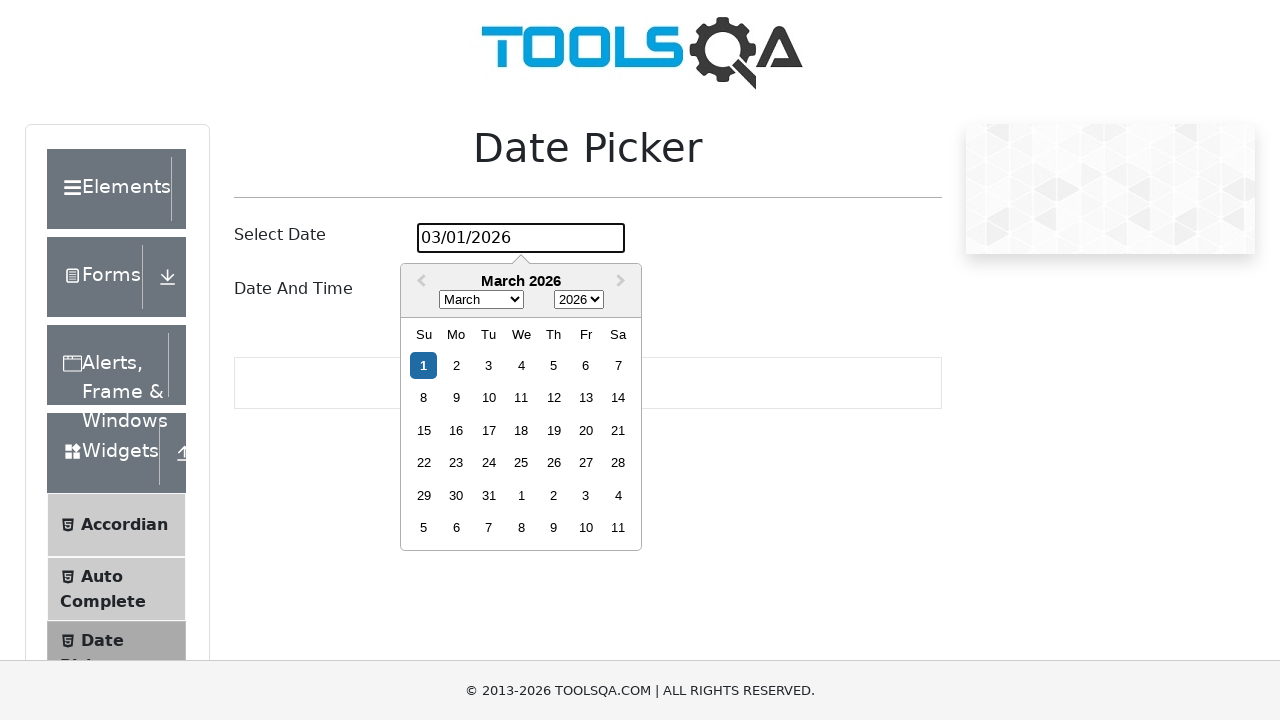

Waited 500ms for stability
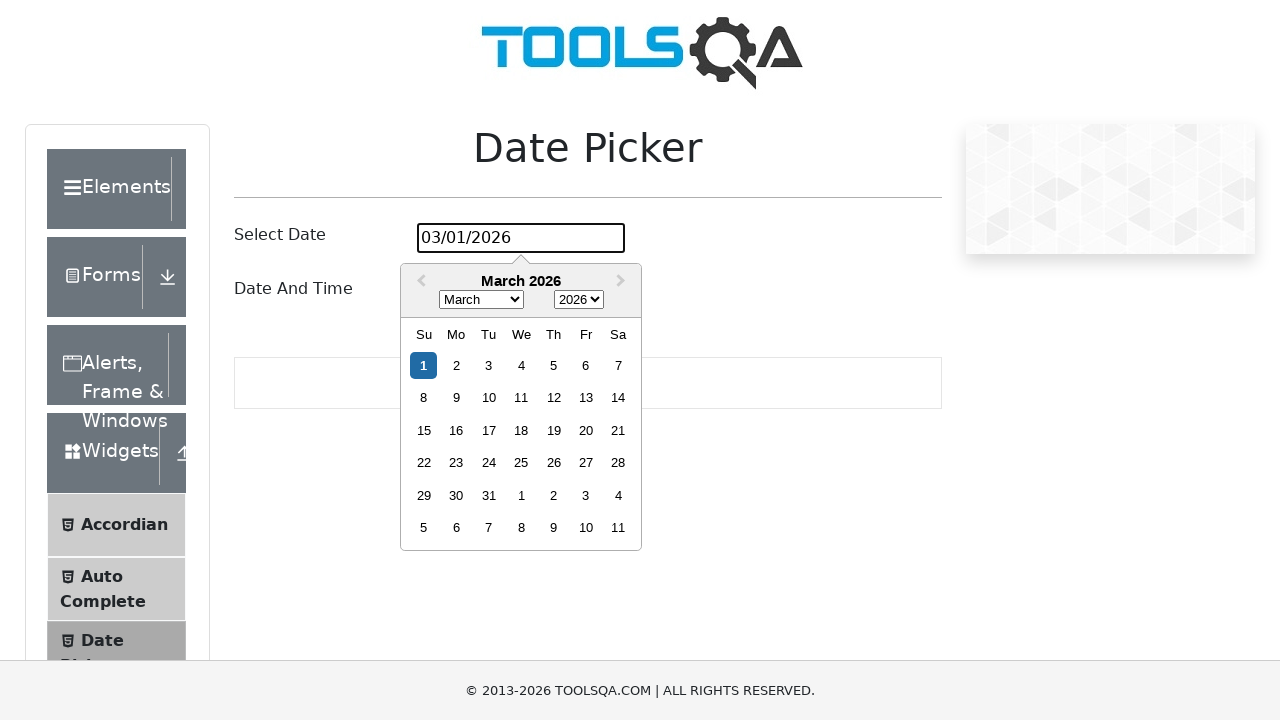

Located all day elements for October 2024
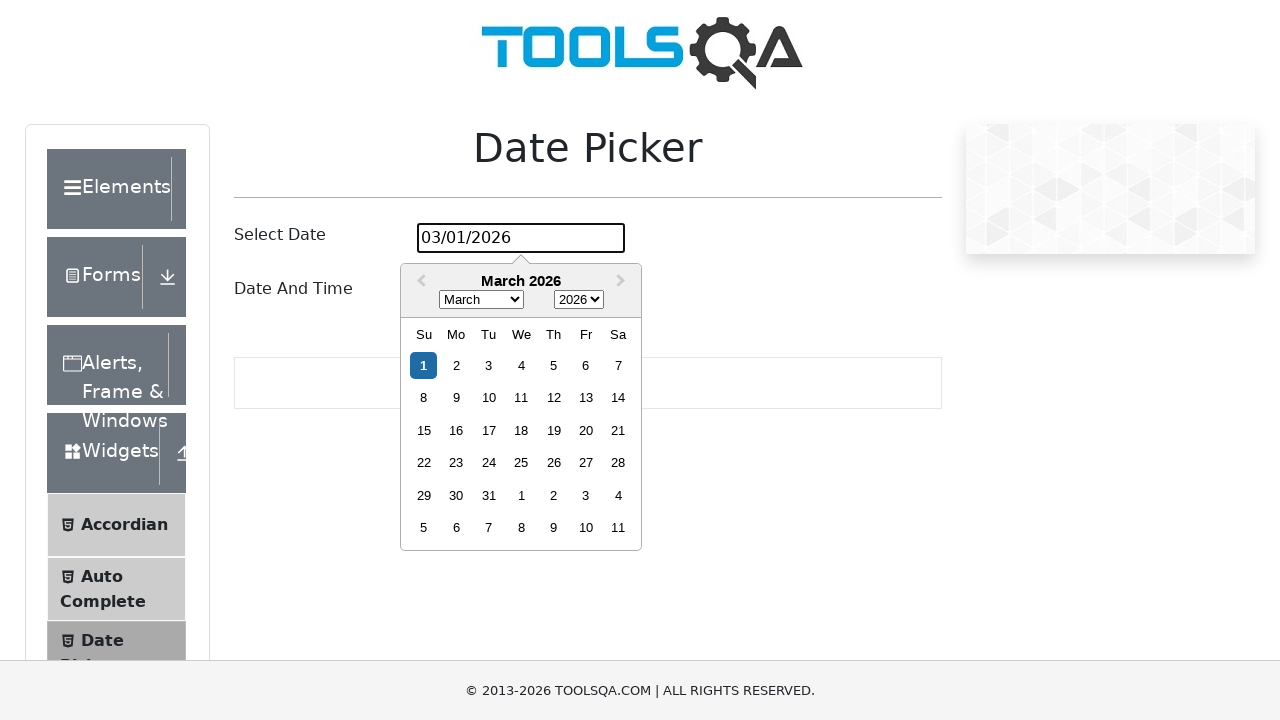

Day 31 not found in the calendar
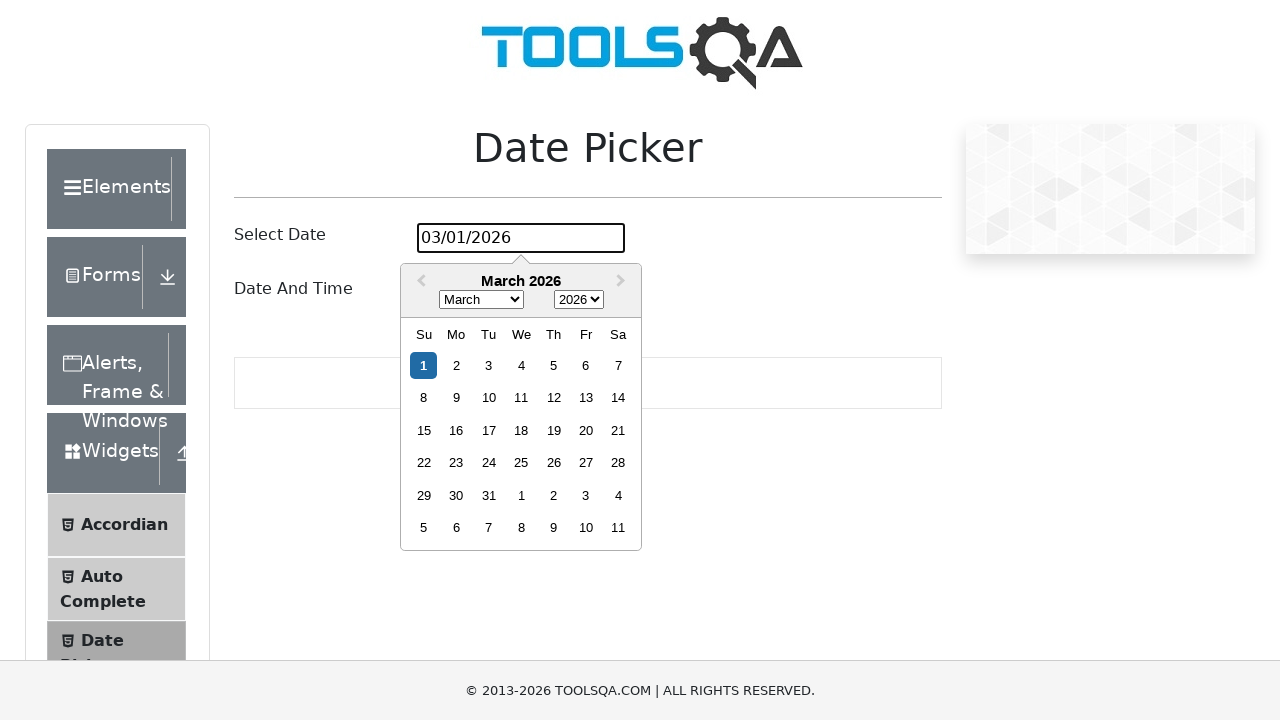

Waited 1000ms after day 31 selection
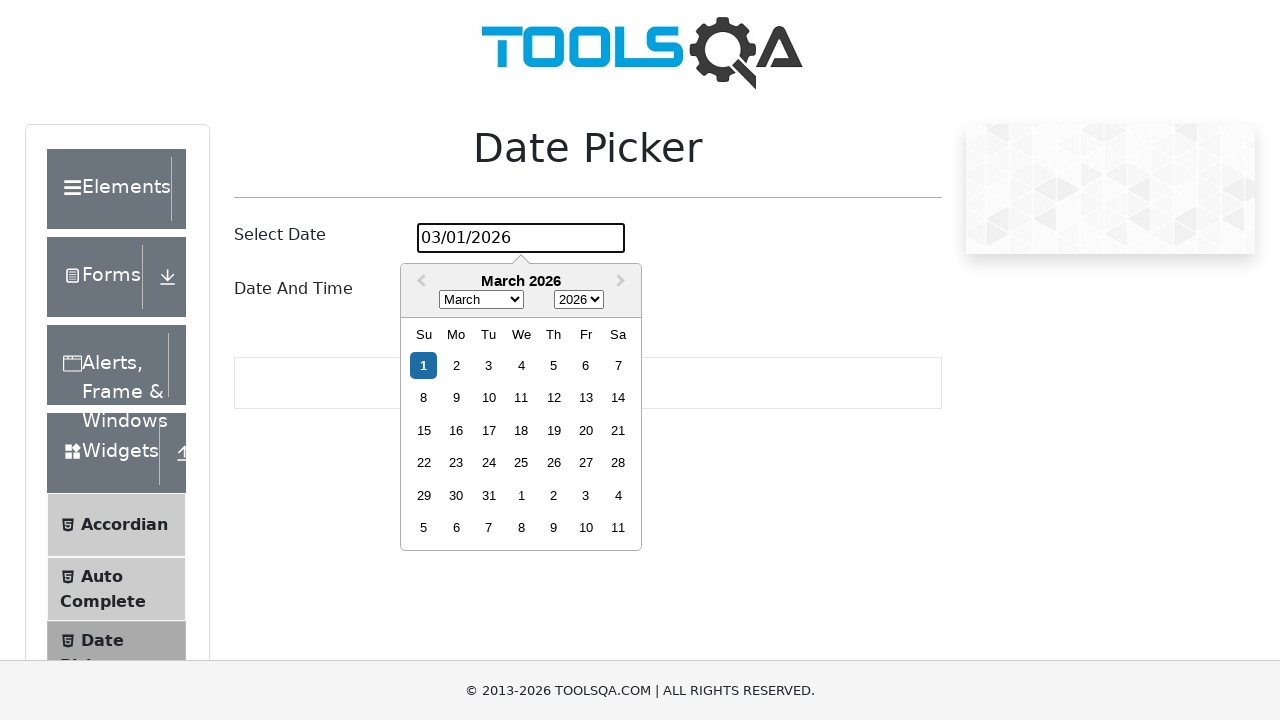

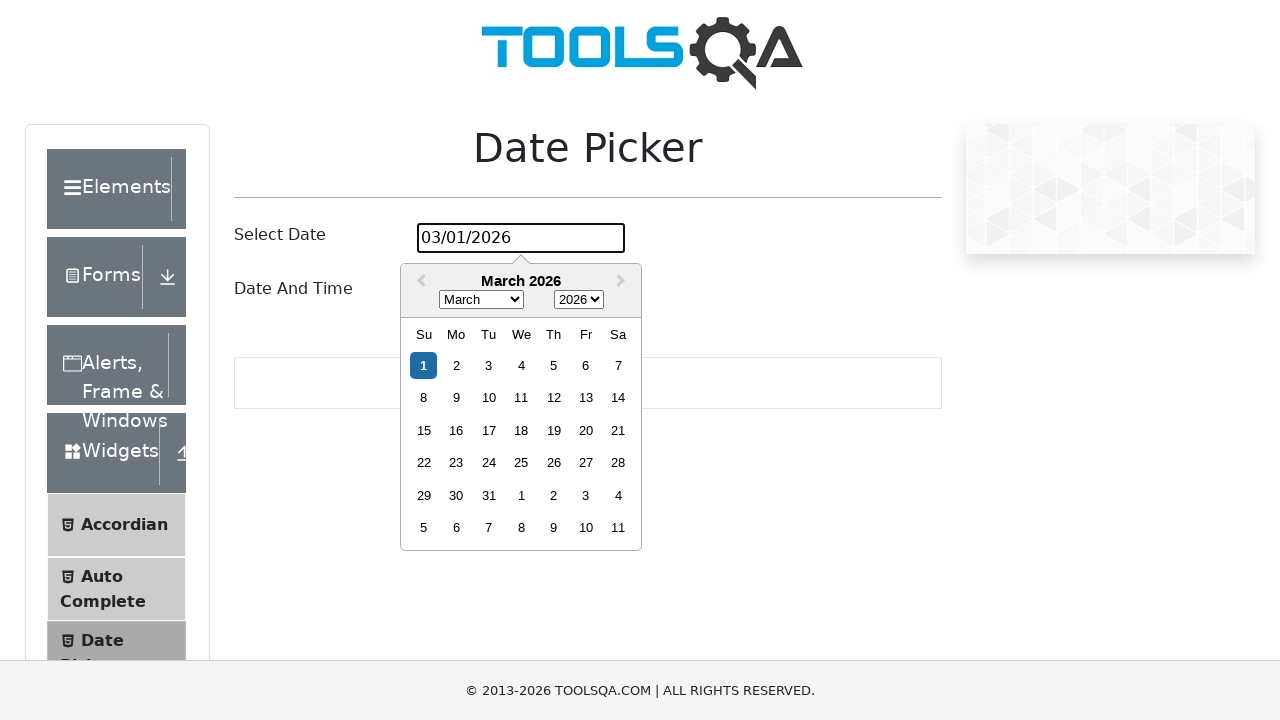